Tests dropdown selection functionality by selecting a country from a dropdown menu using index selection and verifying the selection

Starting URL: https://www.globalsqa.com/demo-site/select-dropdown-menu/

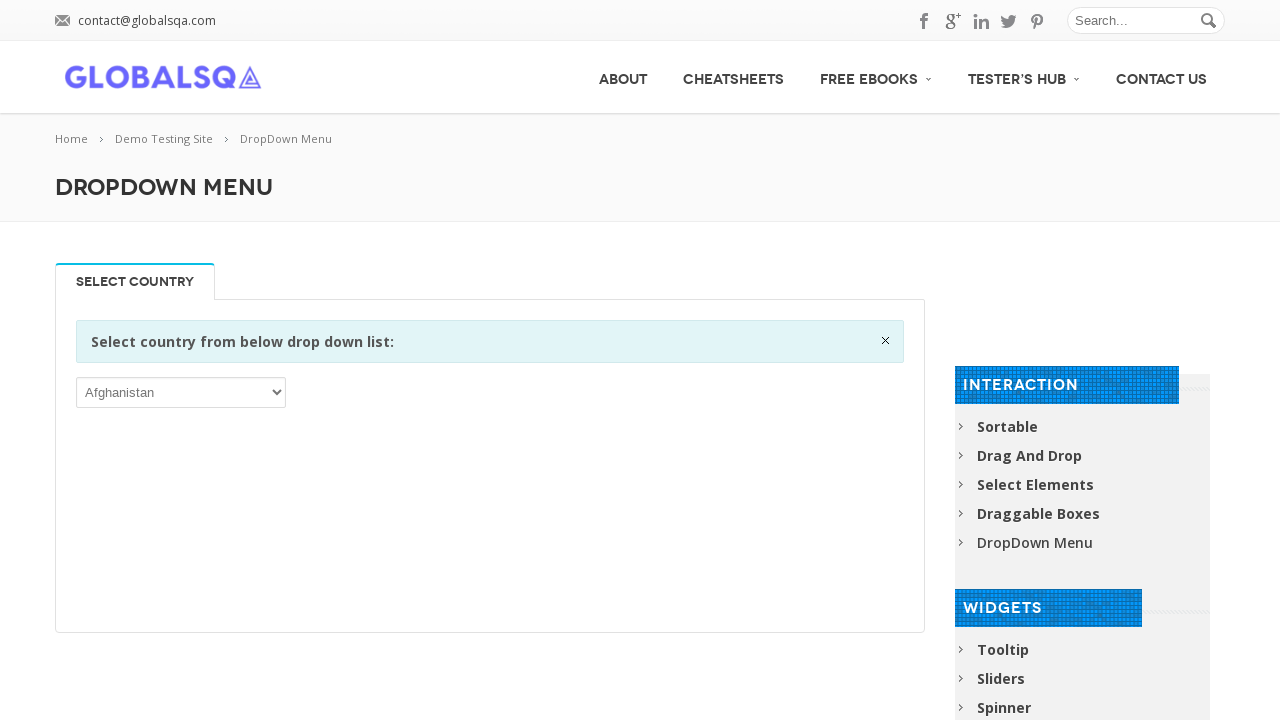

Located country dropdown element
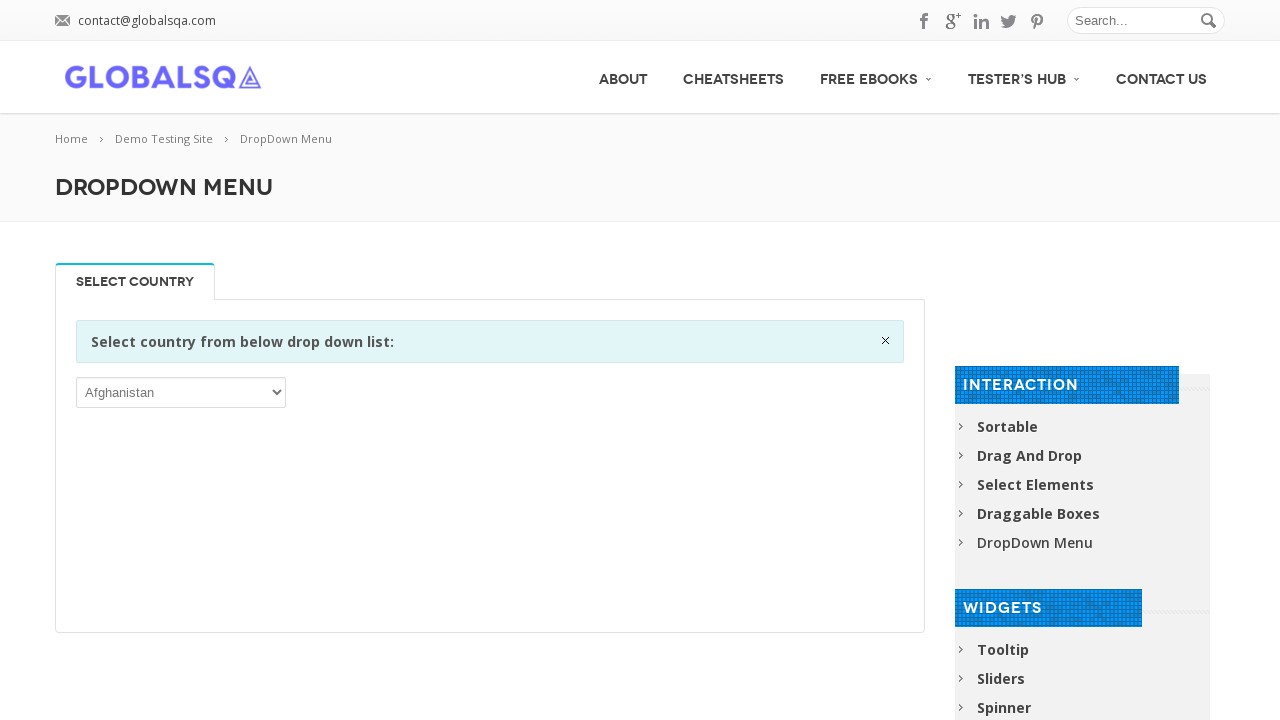

Selected country from dropdown by index 4 on xpath=//*[@id="post-2646"]/div[2]/div/div/div/p/select
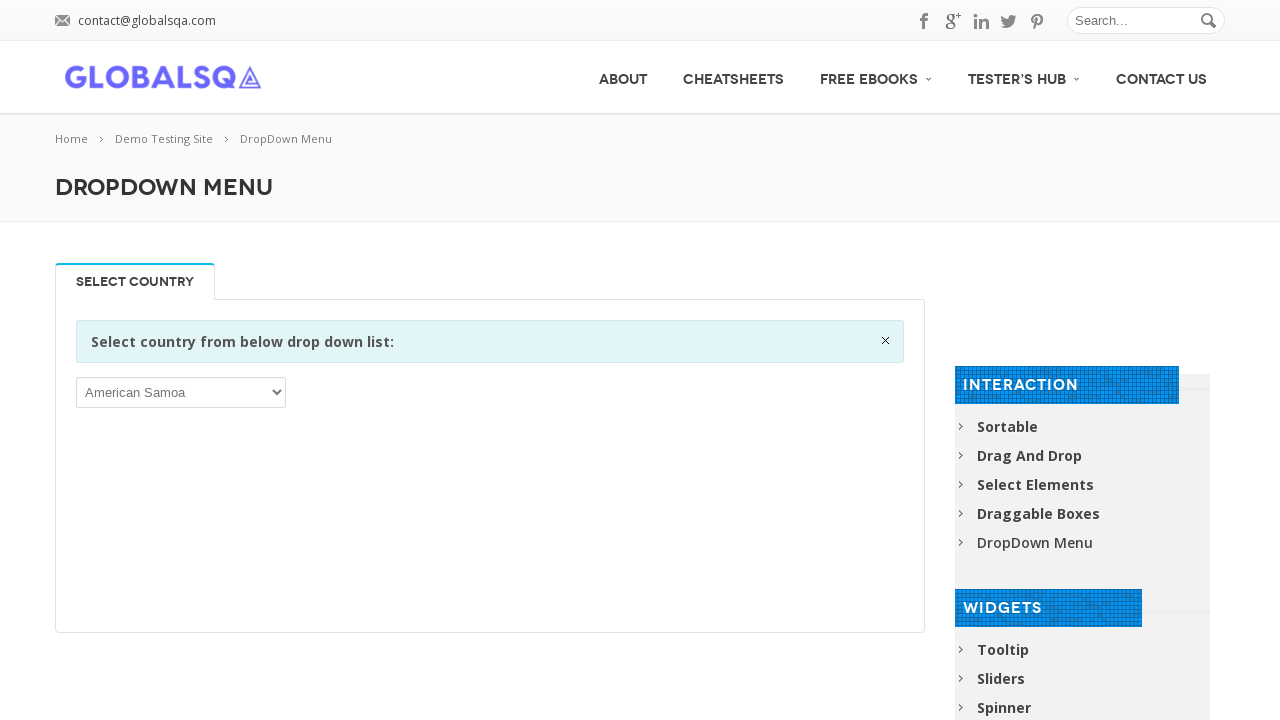

Retrieved selected dropdown value
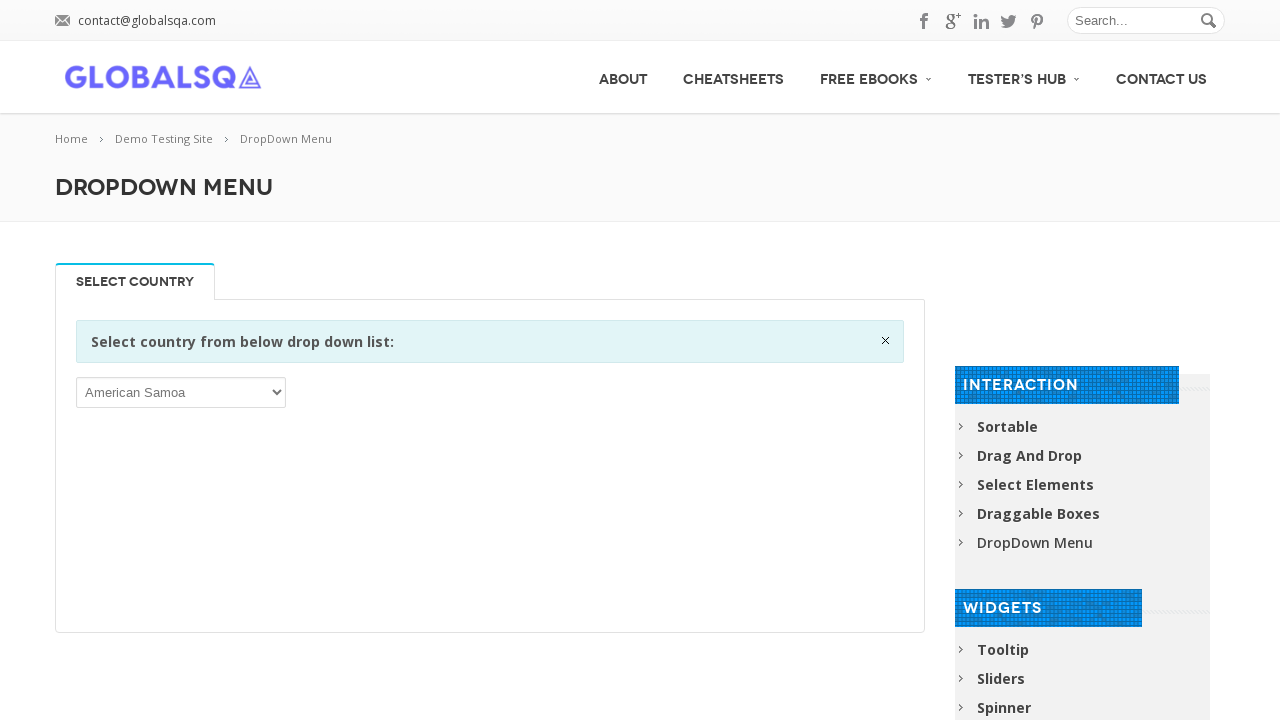

Retrieved selected country text: American Samoa
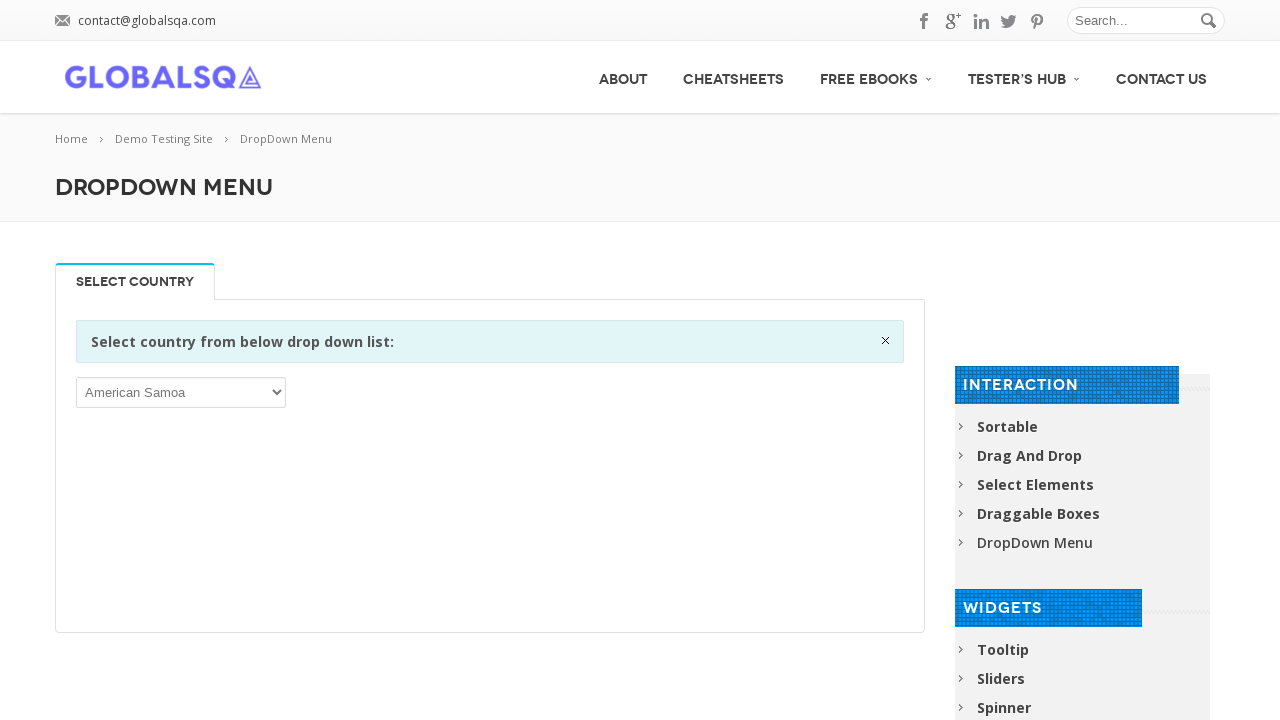

Evaluated dropdown select type
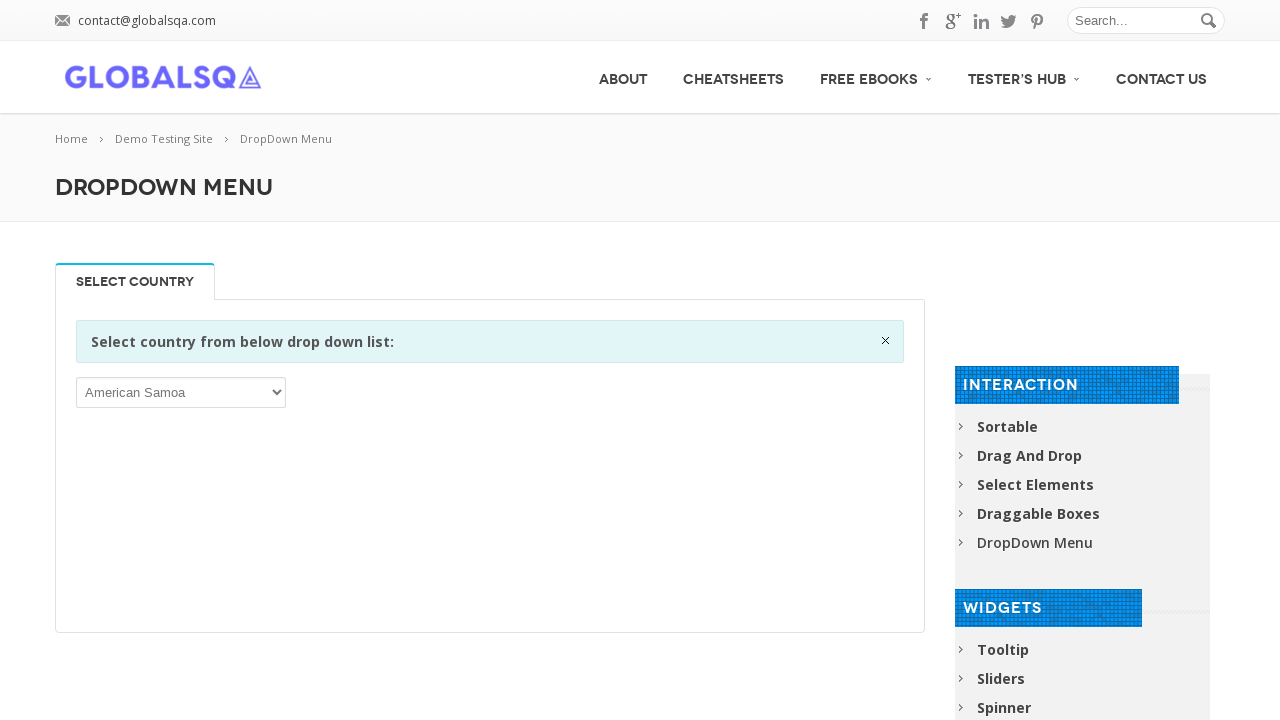

Confirmed dropdown is single select
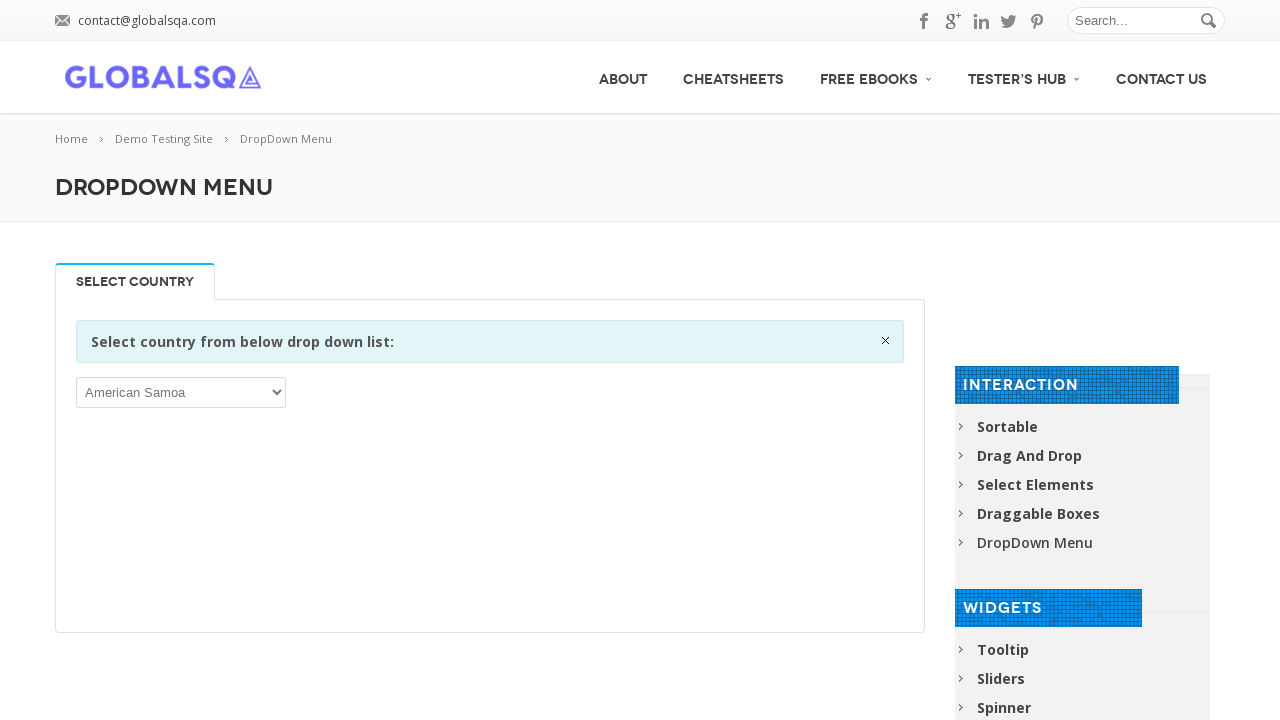

Retrieved all dropdown options
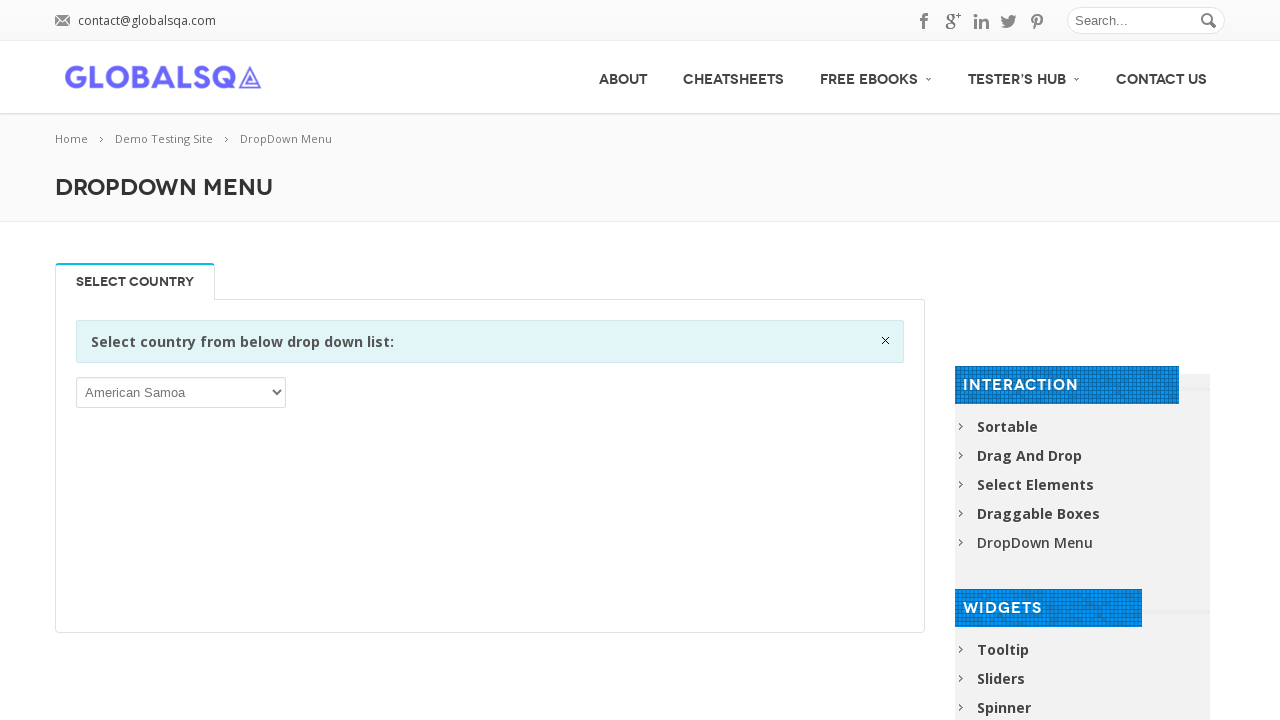

Displayed option 1: Afghanistan
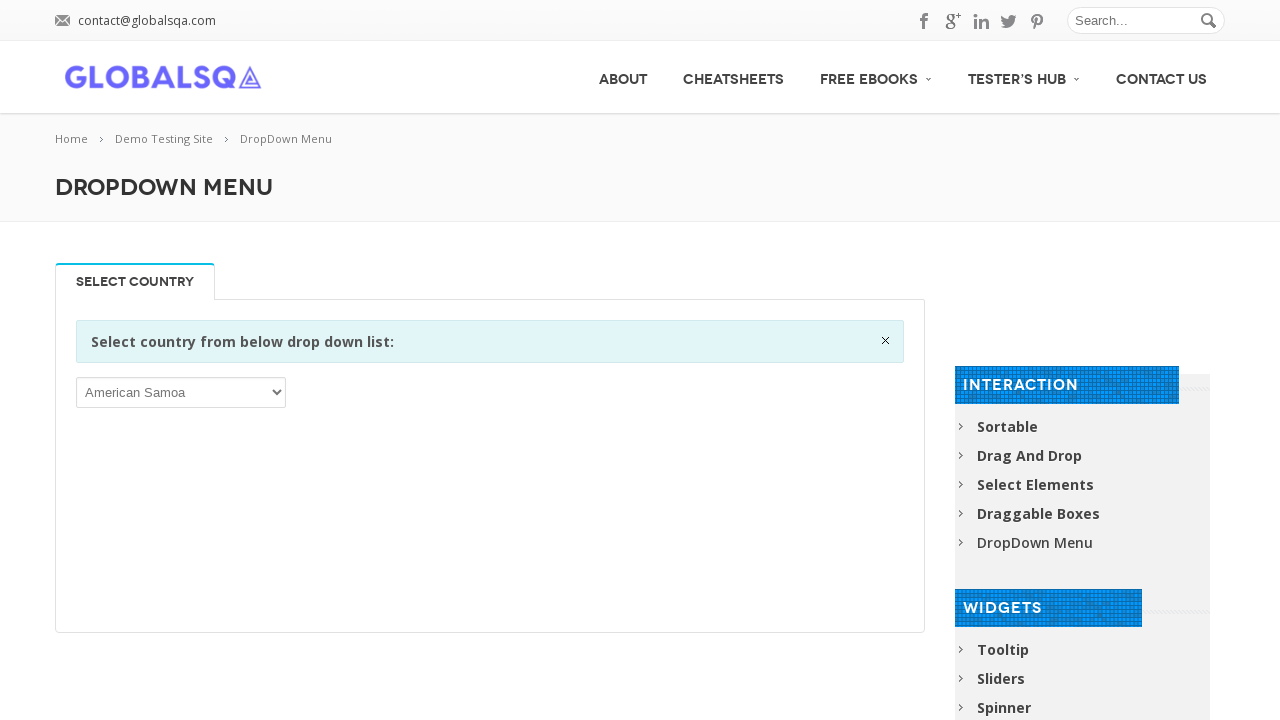

Displayed option 2: Åland Islands
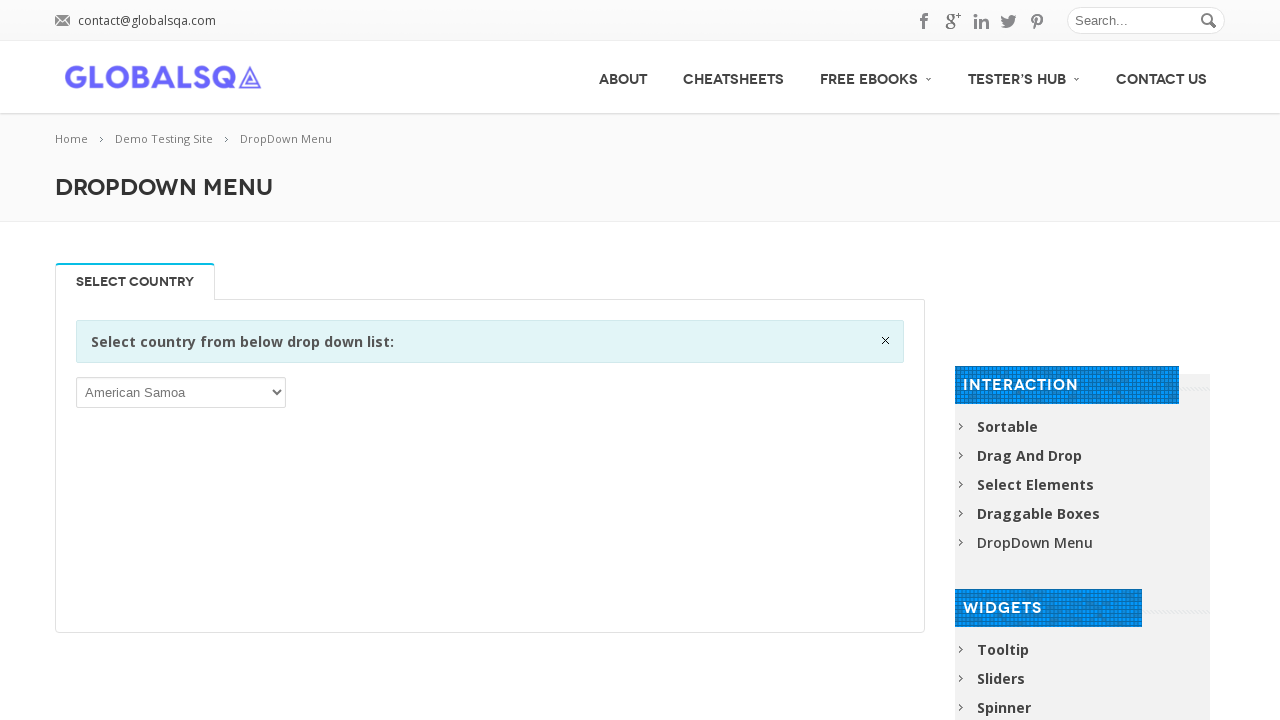

Displayed option 3: Albania
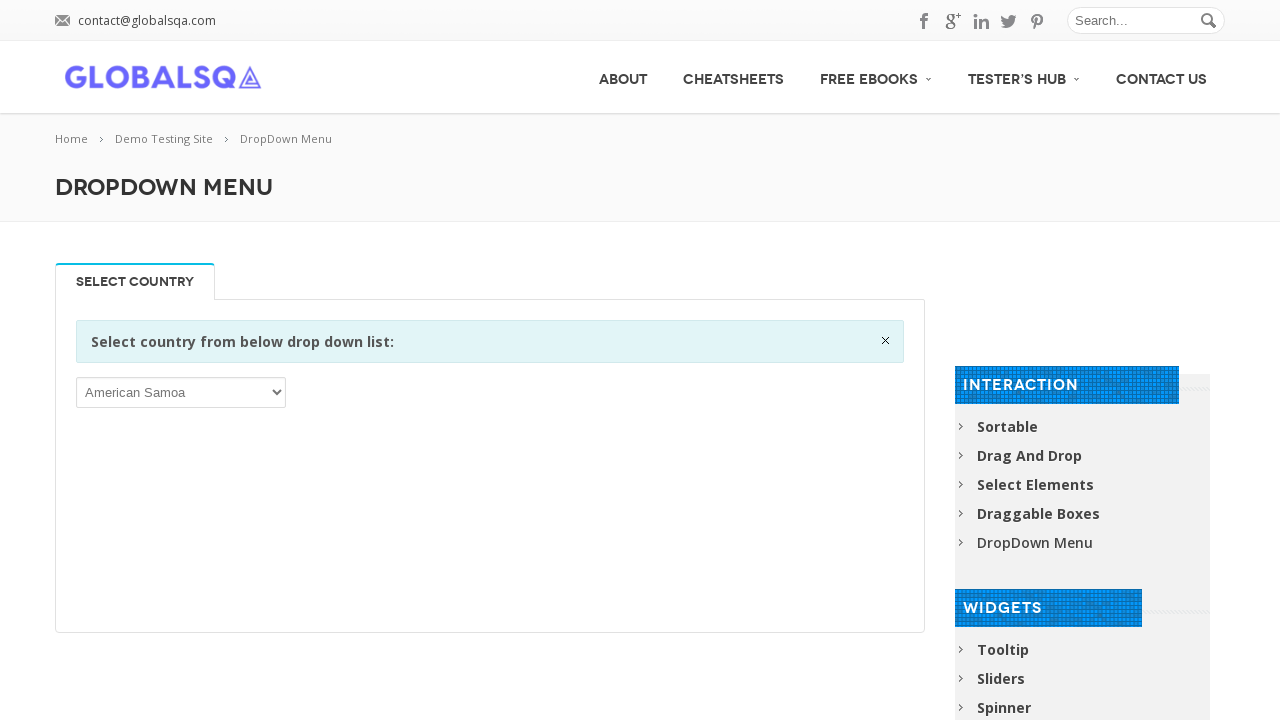

Displayed option 4: Algeria
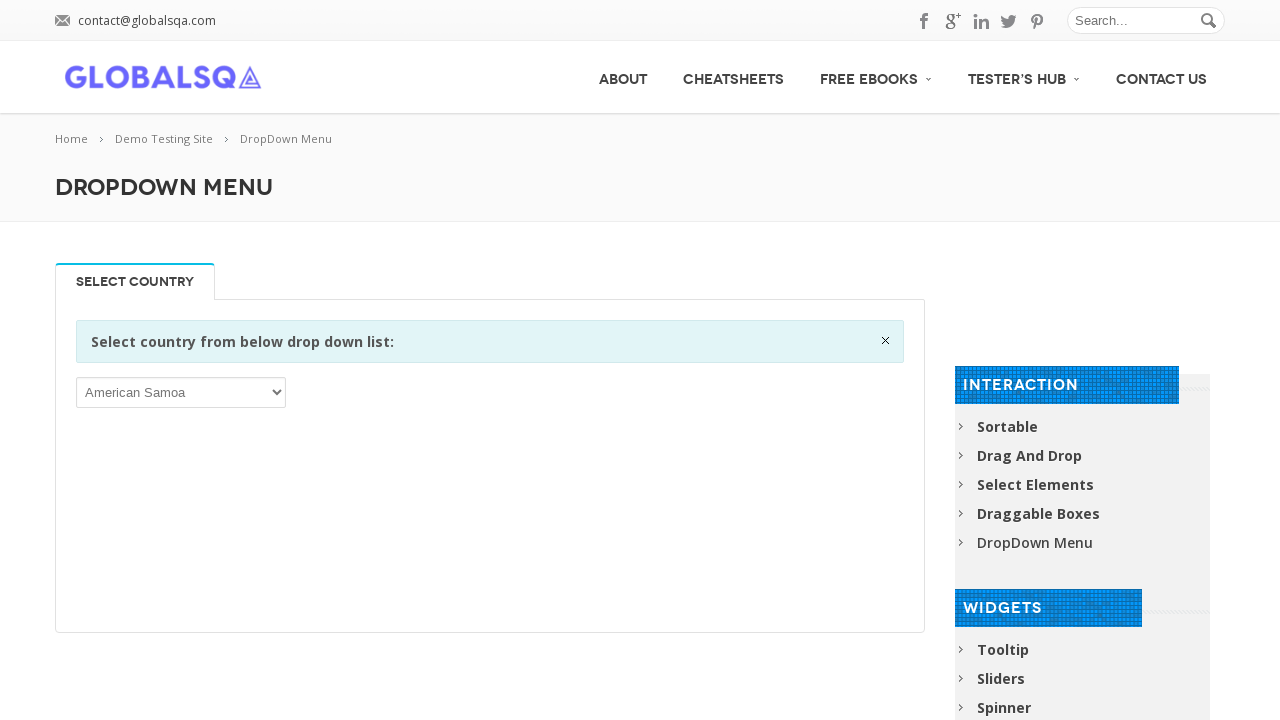

Displayed option 5: American Samoa
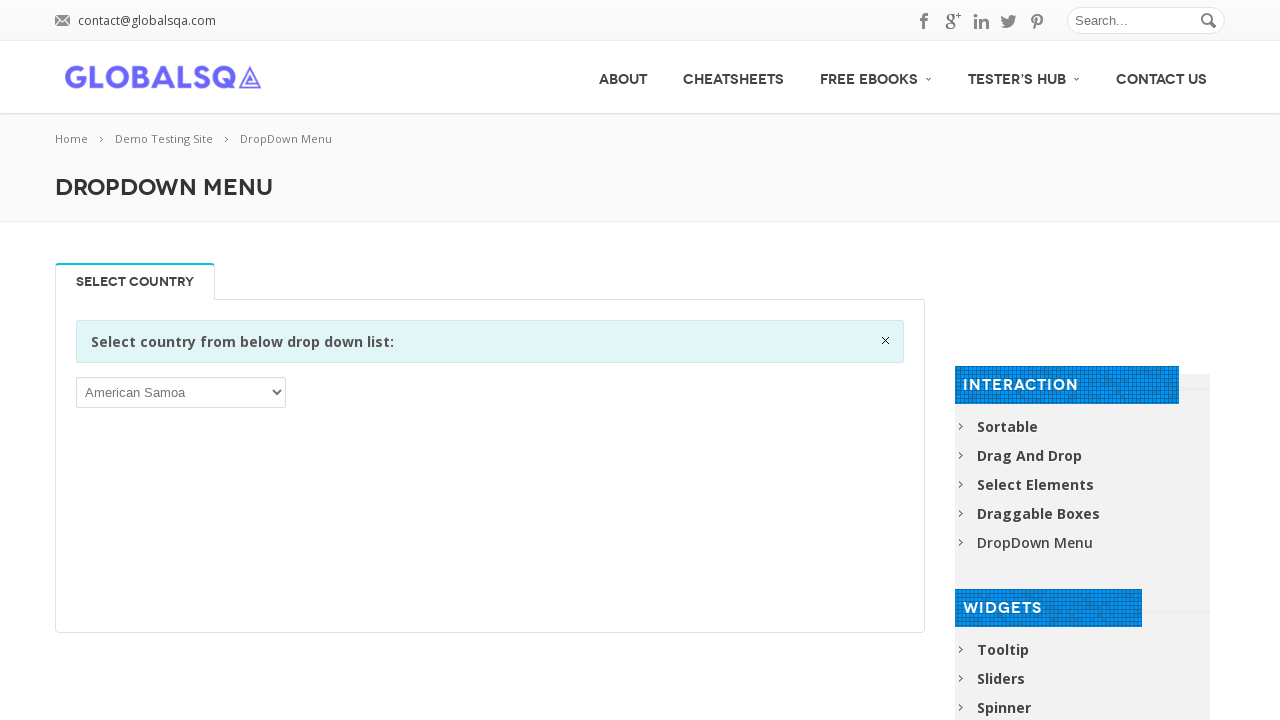

Displayed option 6: Andorra
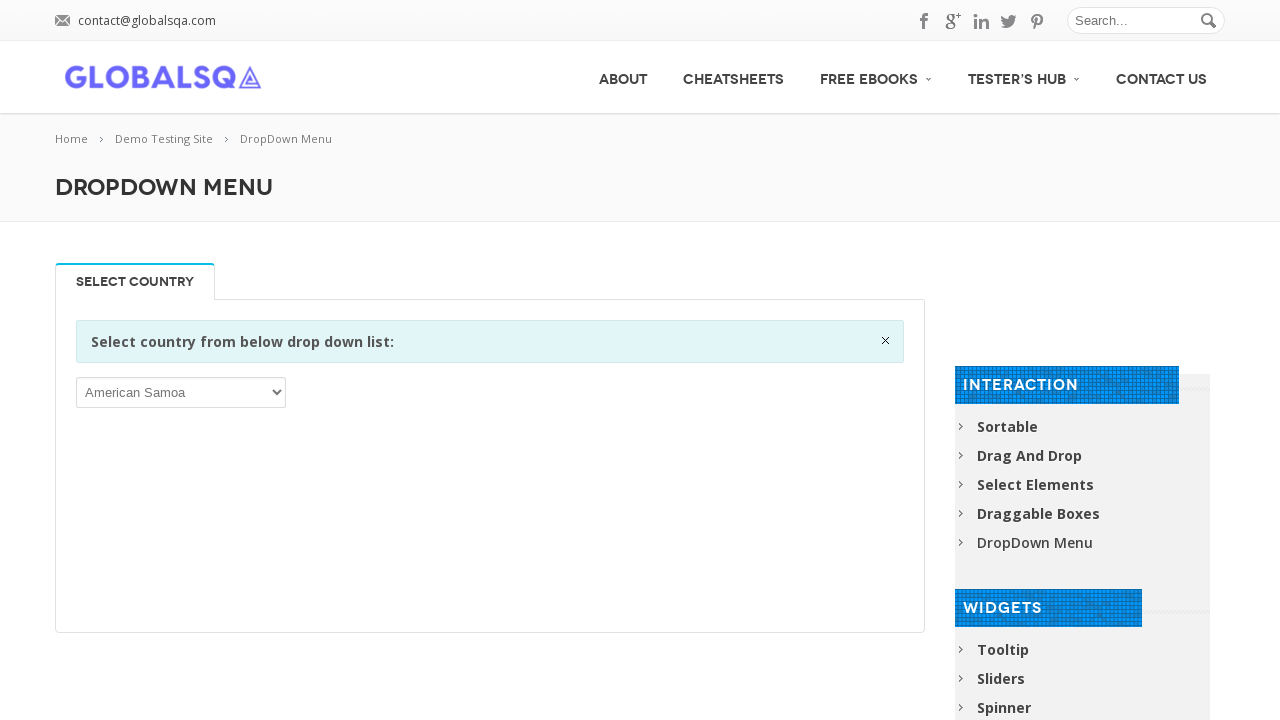

Displayed option 7: Angola
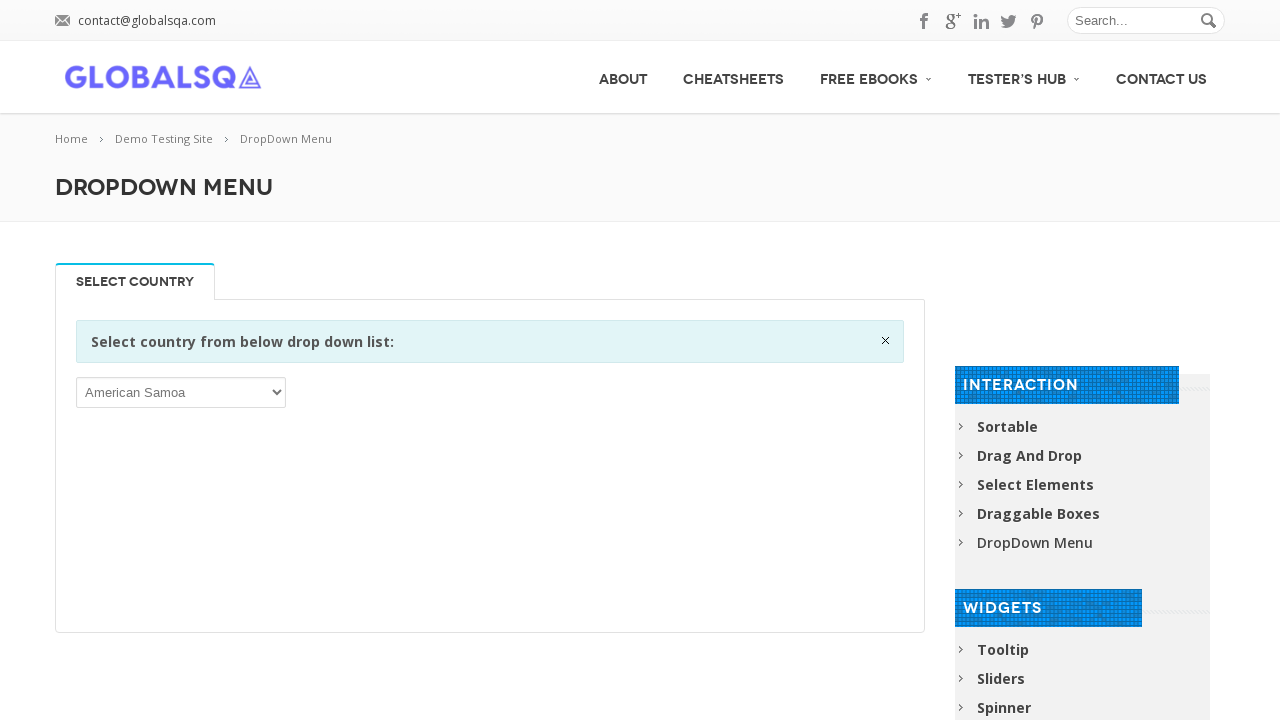

Displayed option 8: Anguilla
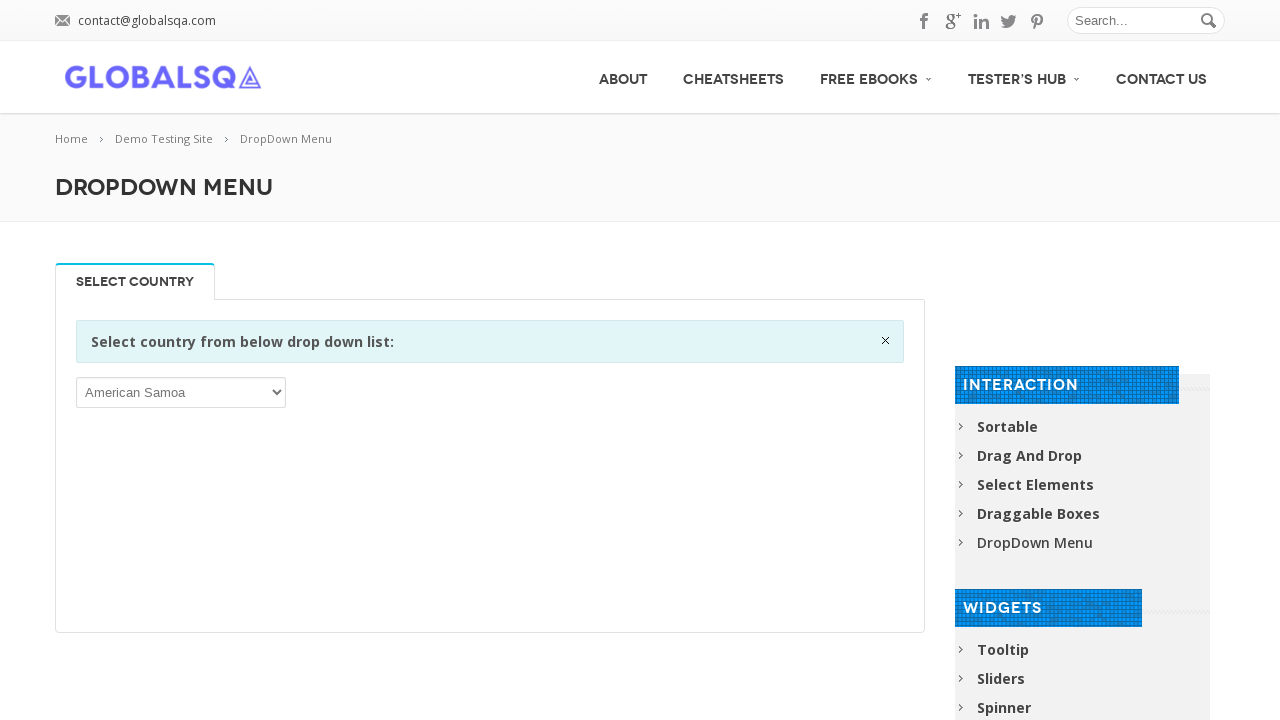

Displayed option 9: Antarctica
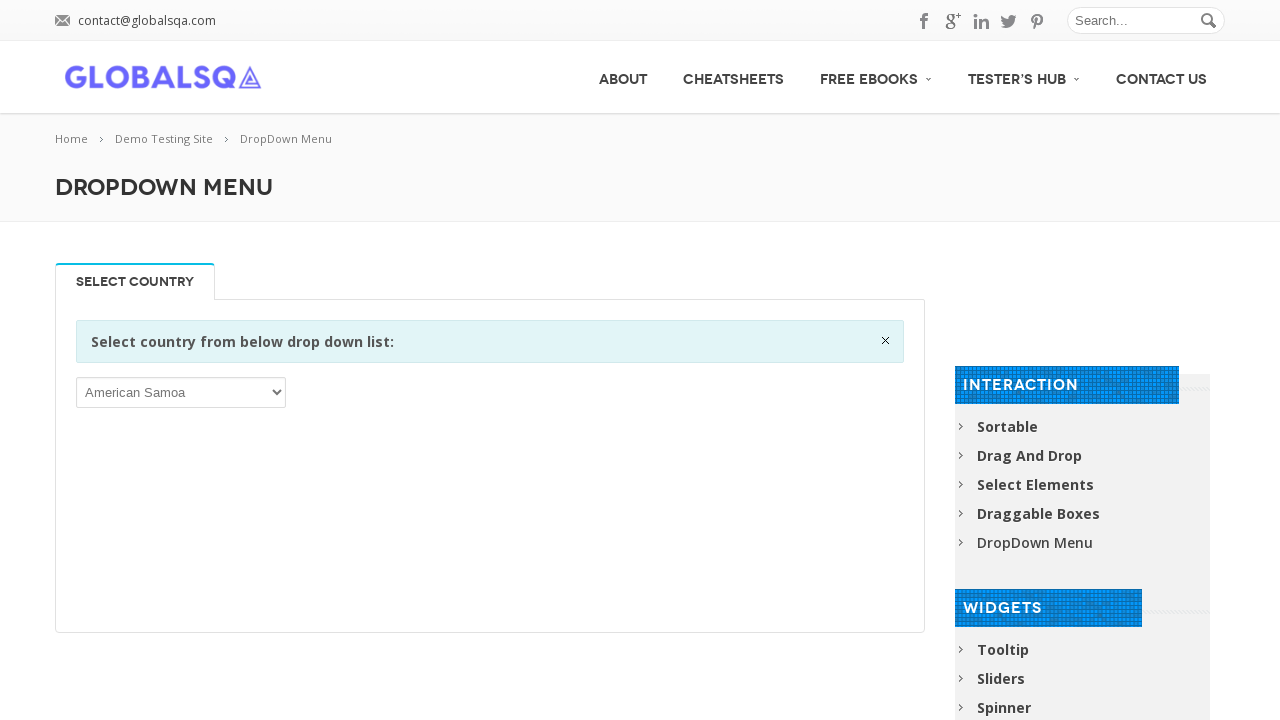

Displayed option 10: Antigua and Barbuda
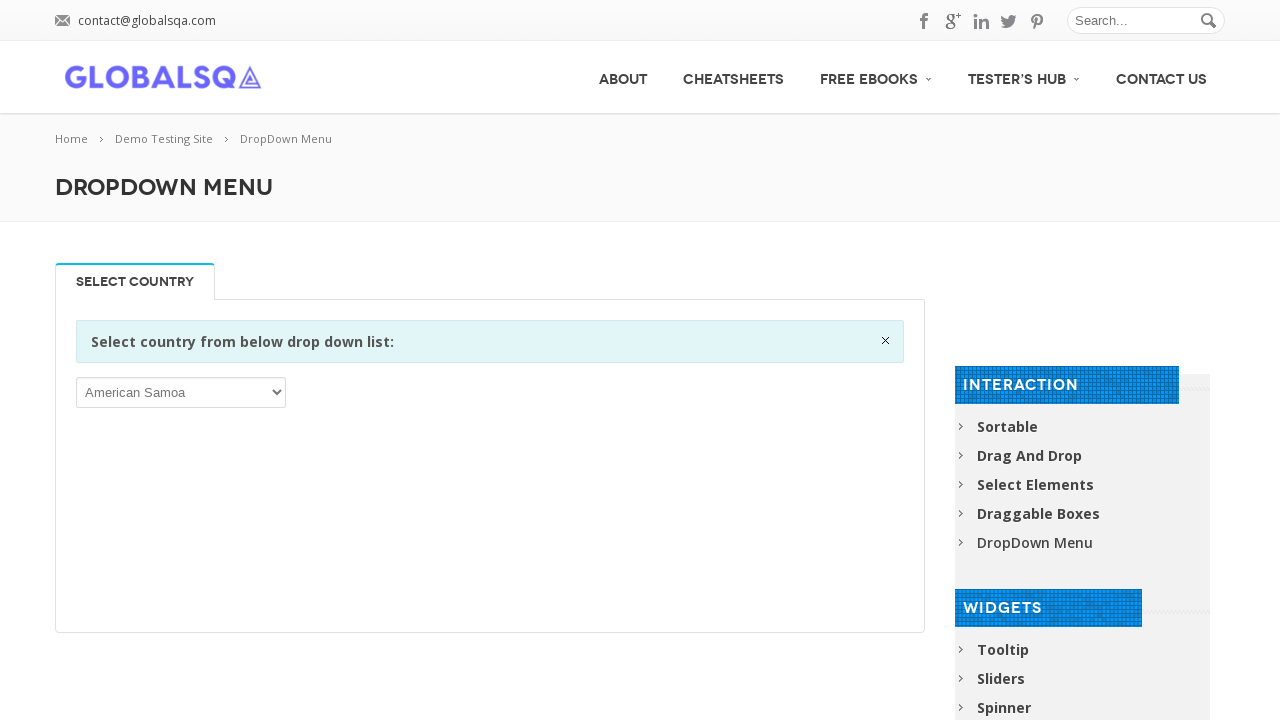

Displayed option 11: Argentina
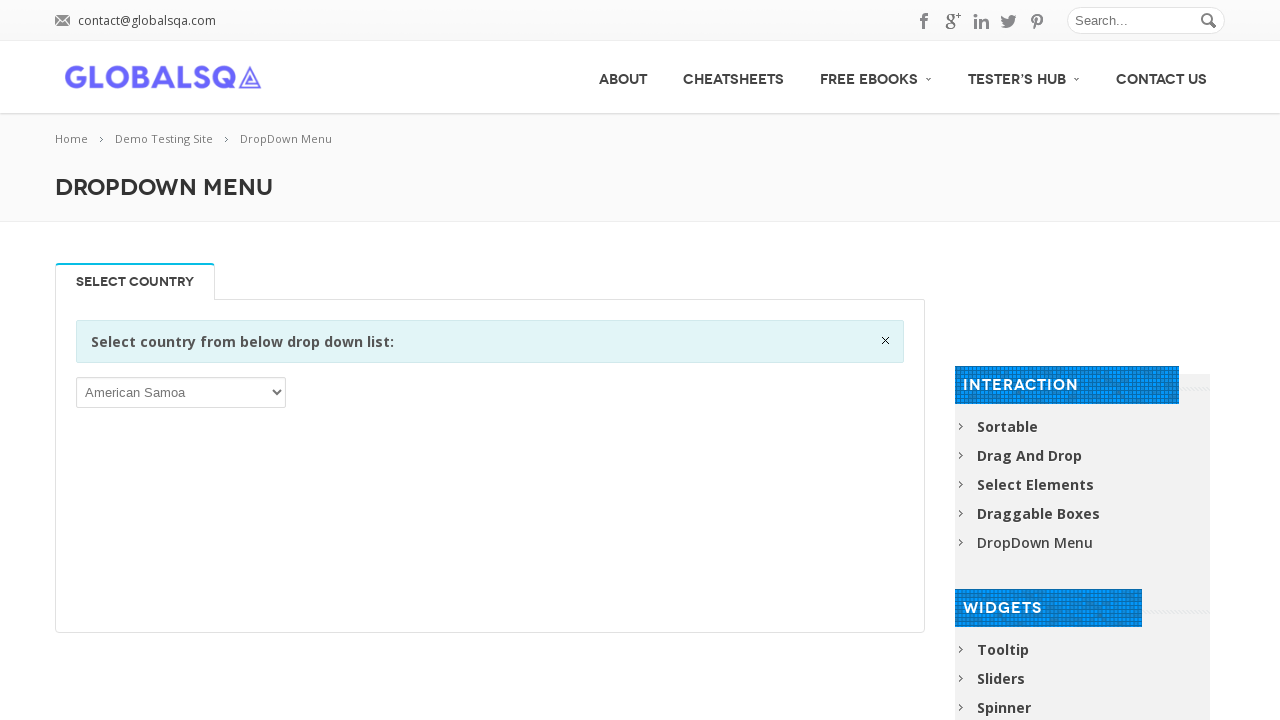

Displayed option 12: Armenia
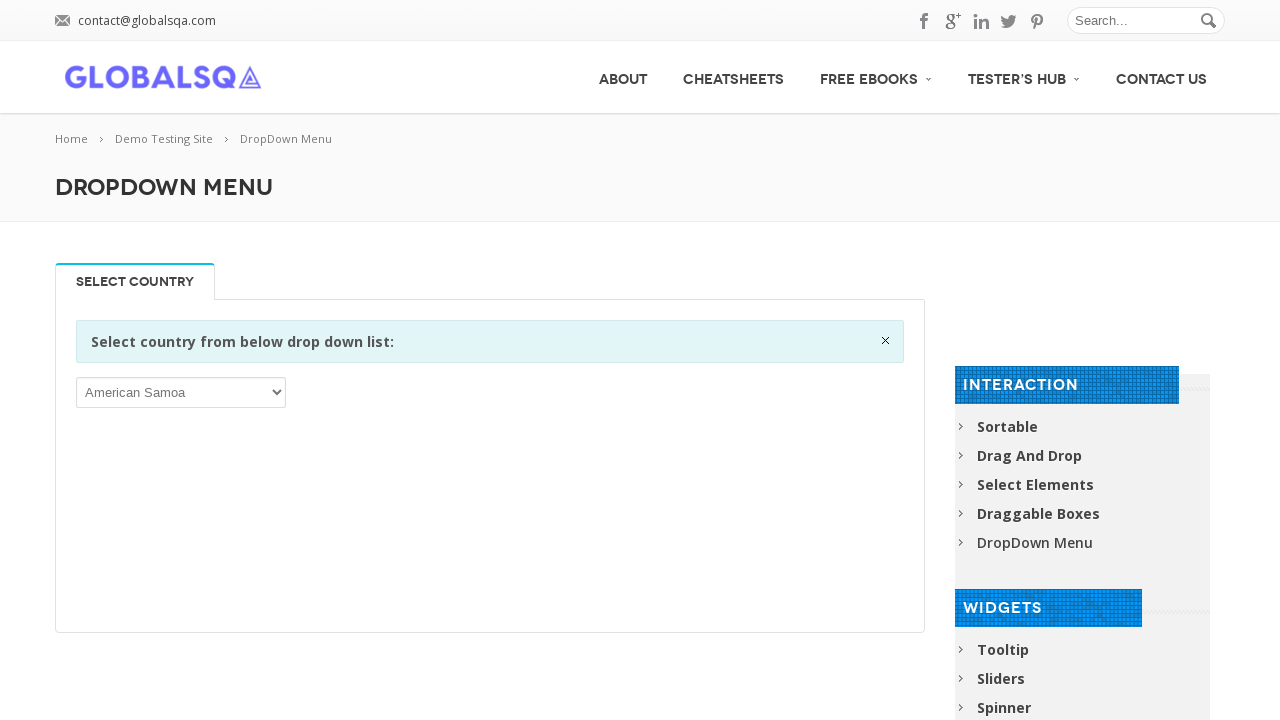

Displayed option 13: Aruba
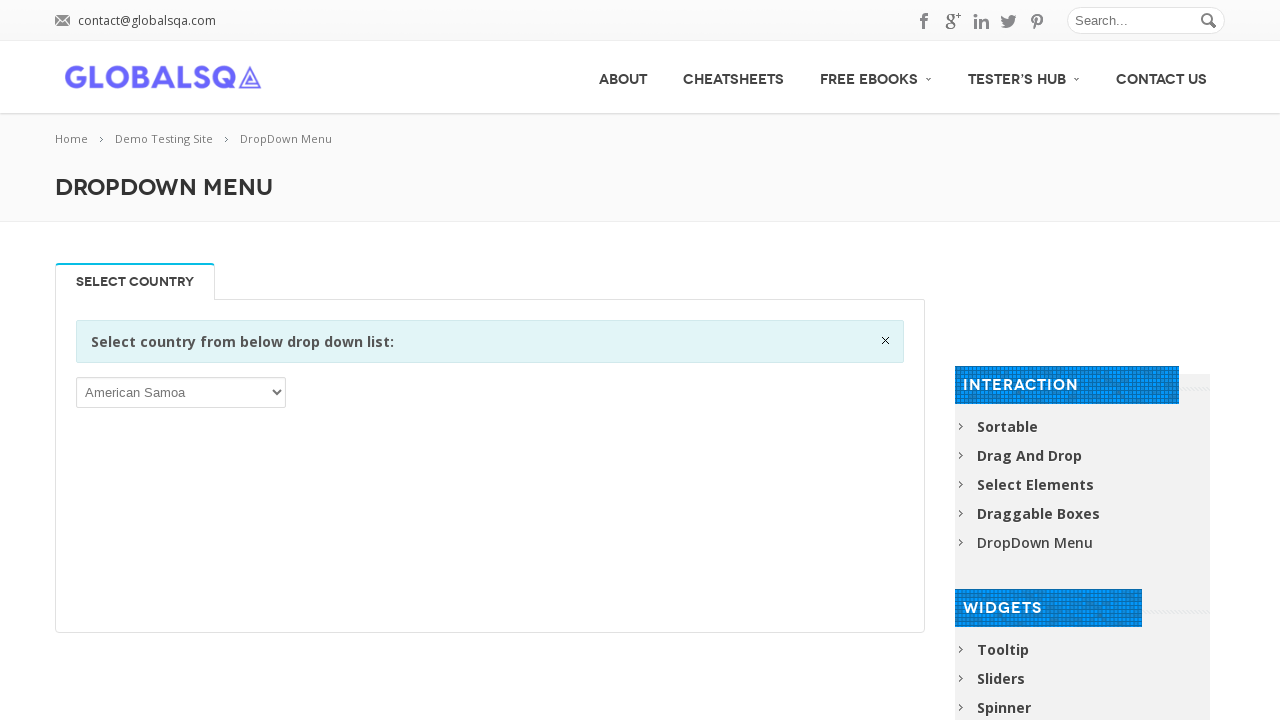

Displayed option 14: Australia
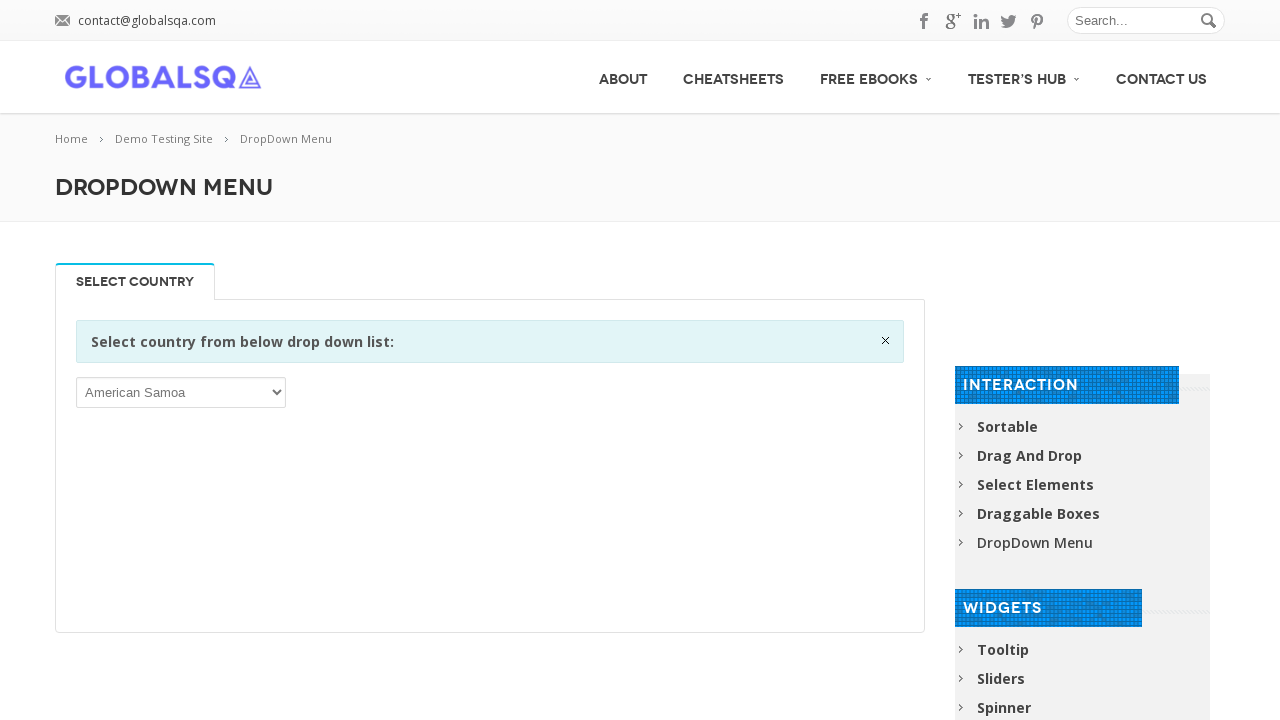

Displayed option 15: Austria
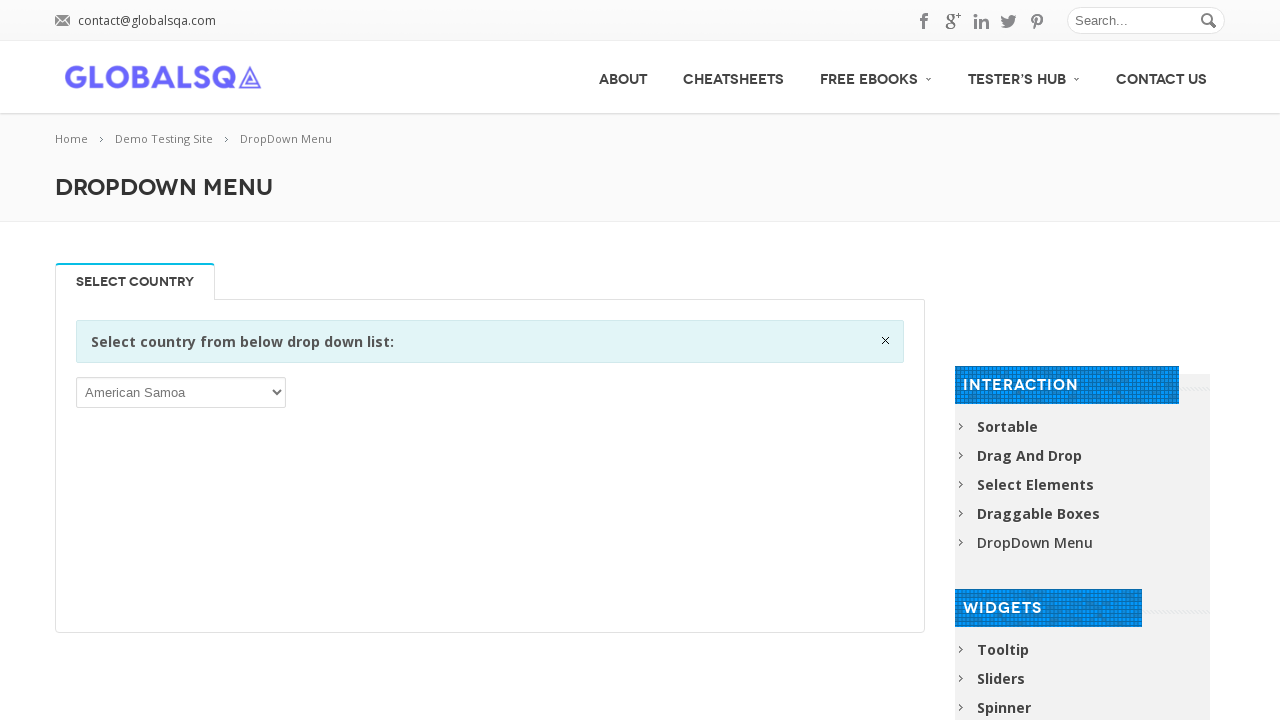

Displayed option 16: Azerbaijan
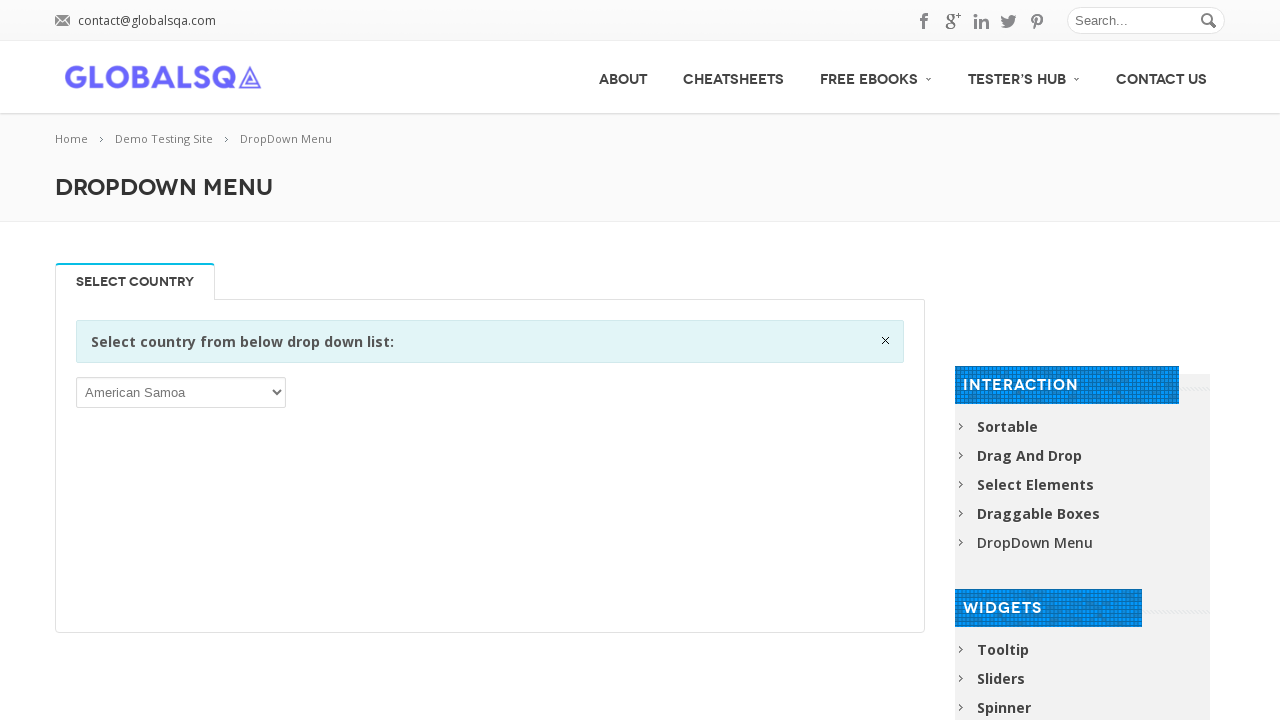

Displayed option 17: Bahamas
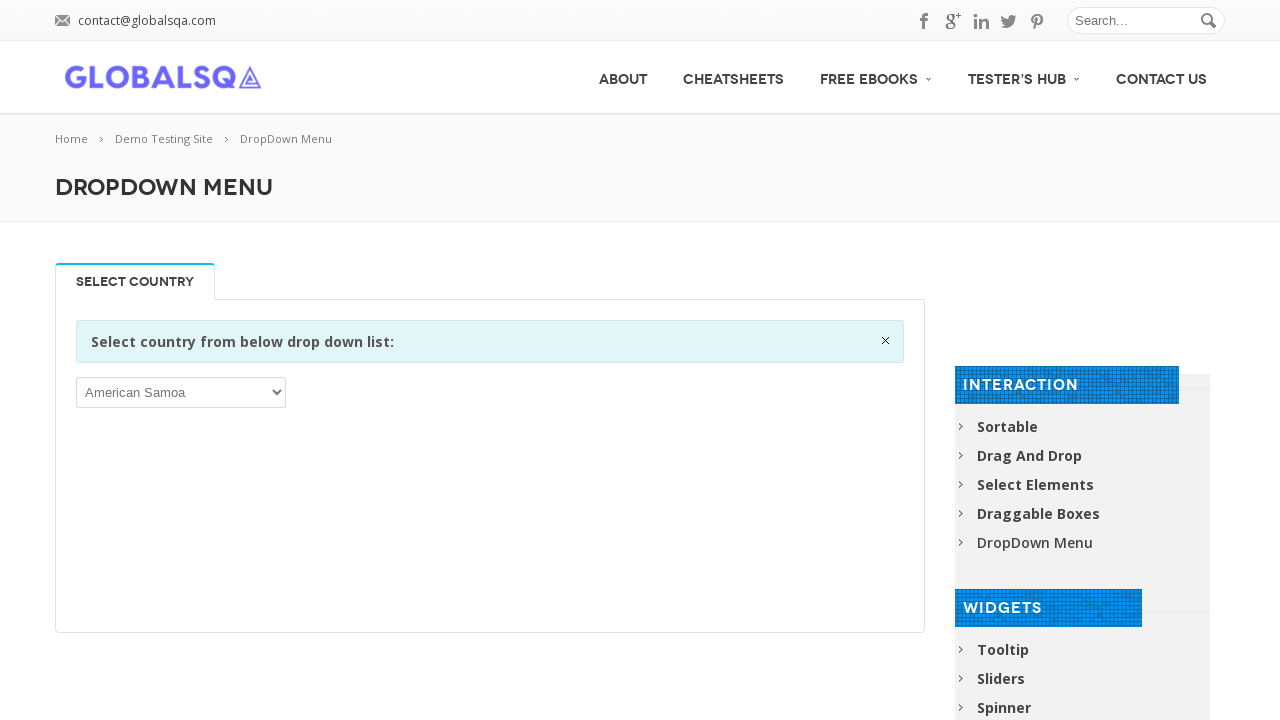

Displayed option 18: Bahrain
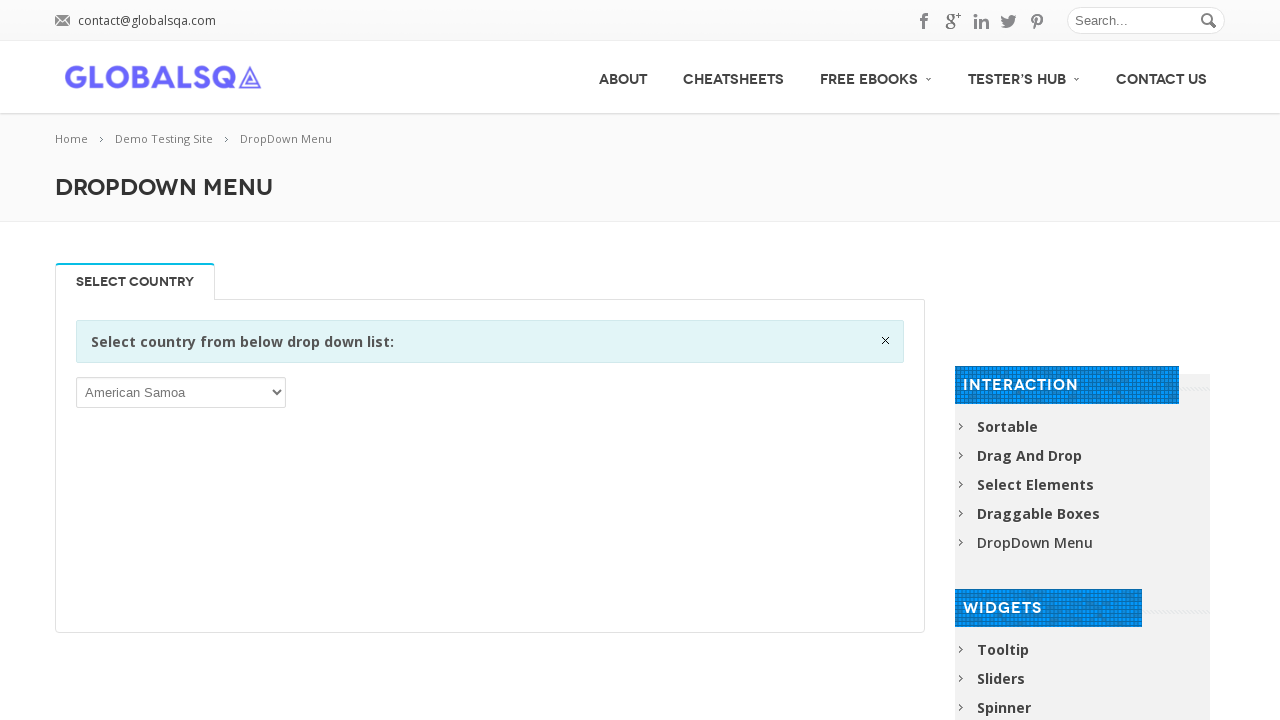

Displayed option 19: Bangladesh
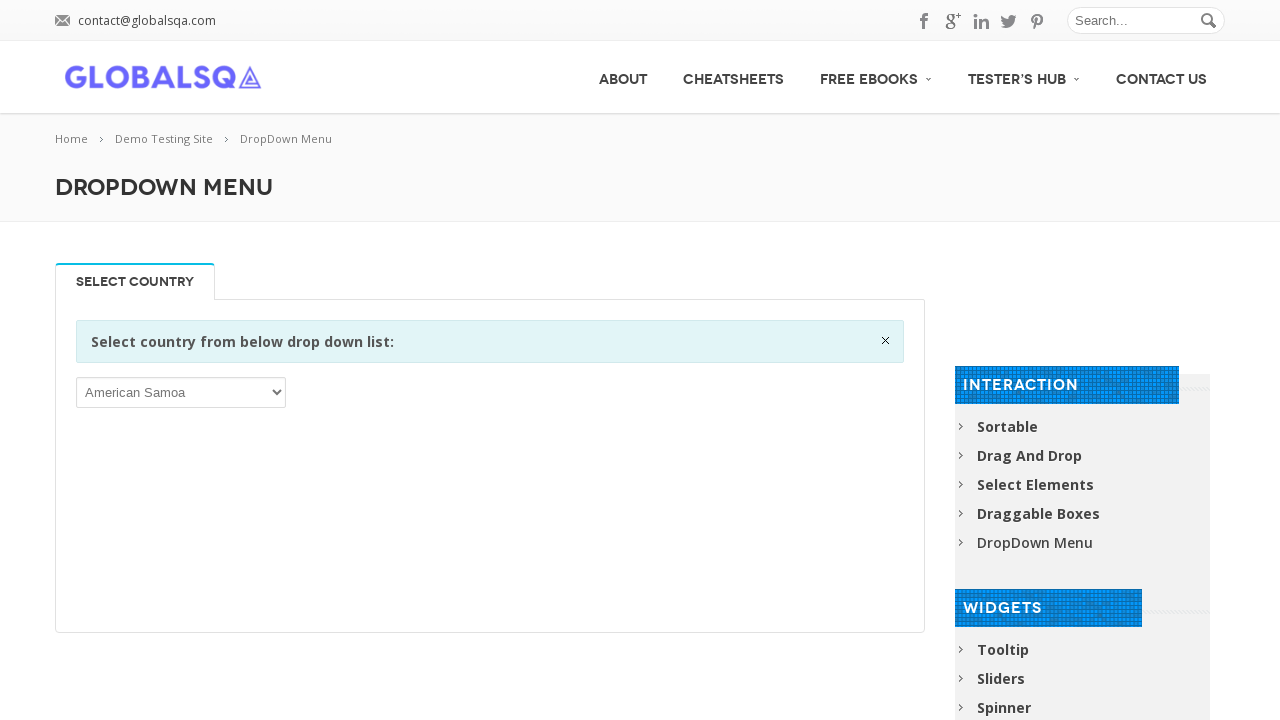

Displayed option 20: Barbados
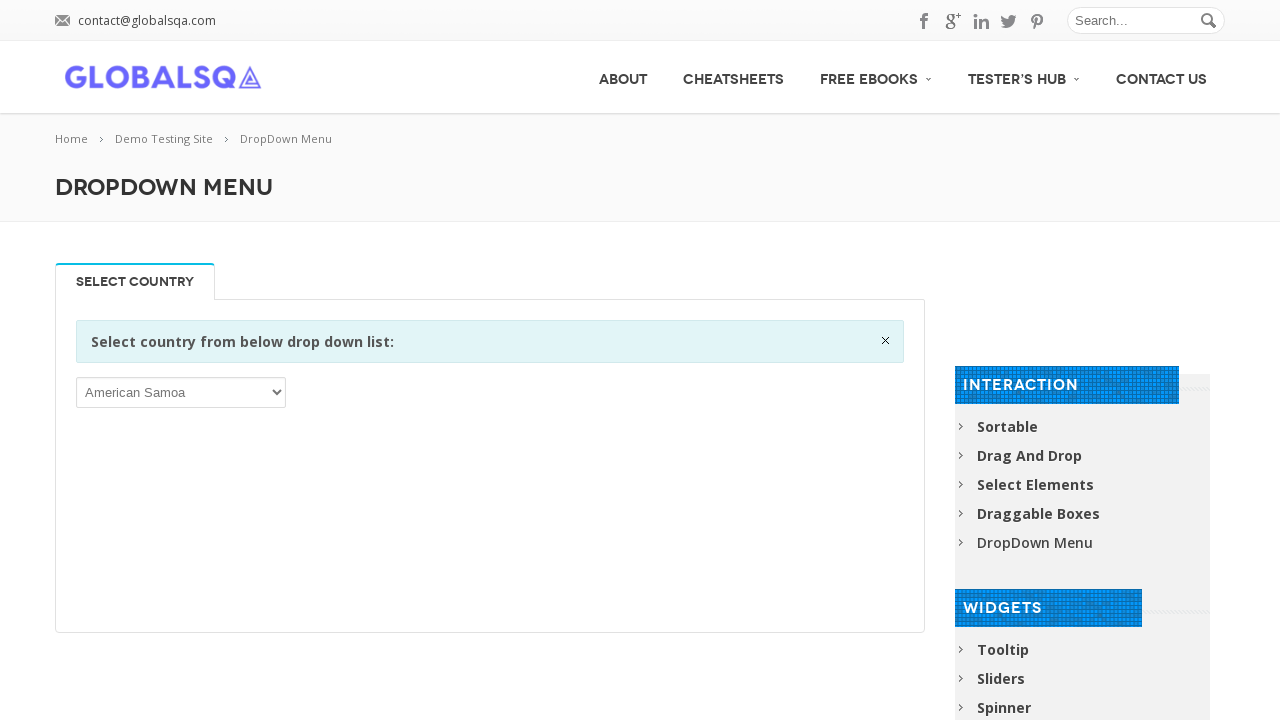

Displayed option 21: Belarus
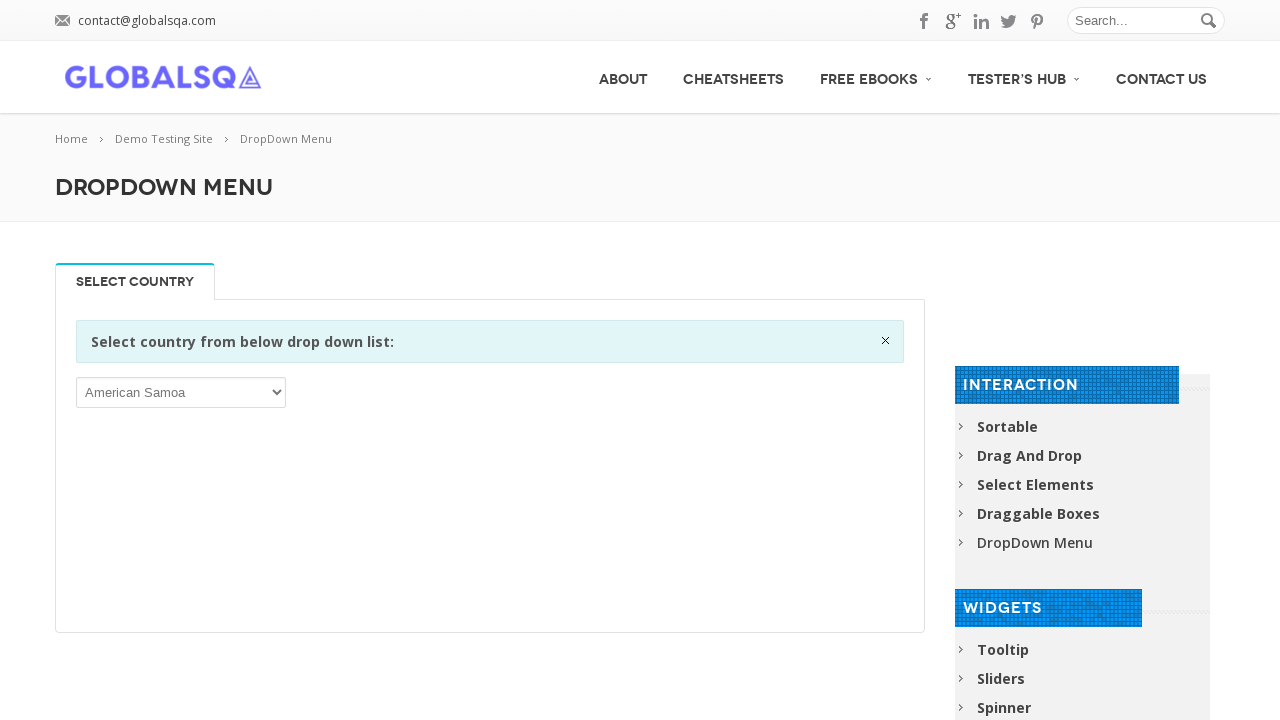

Displayed option 22: Belgium
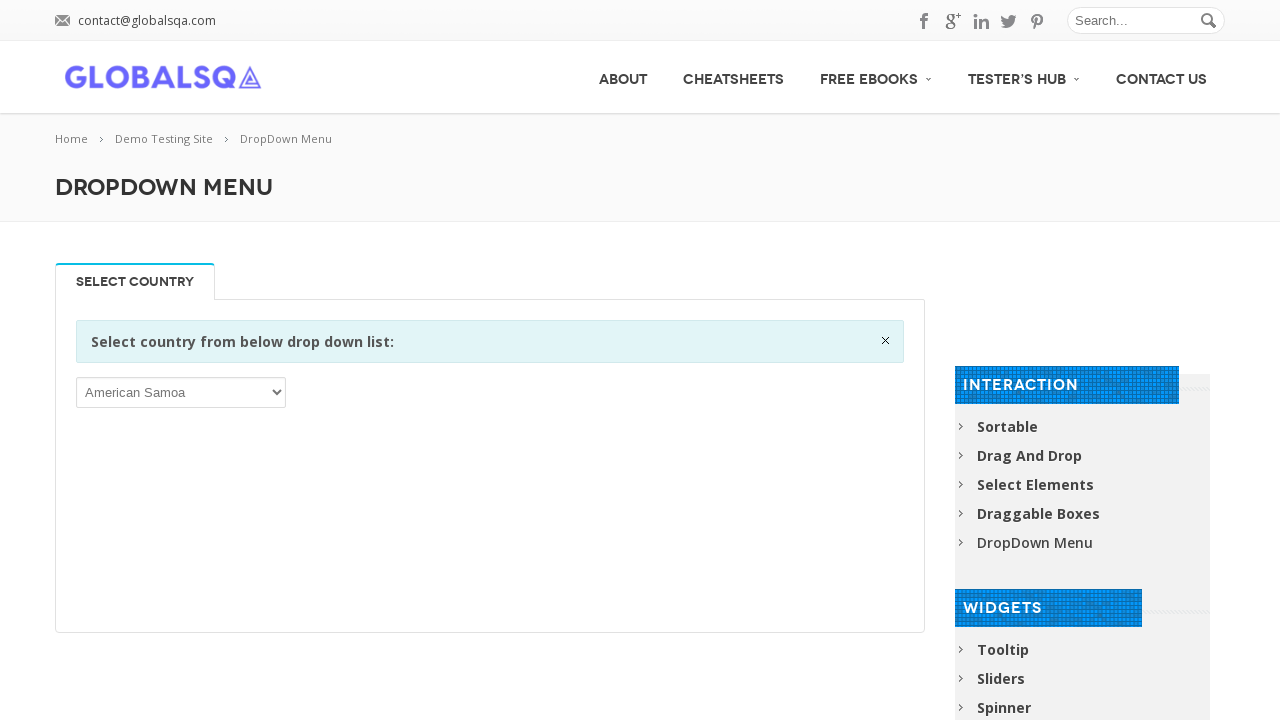

Displayed option 23: Belize
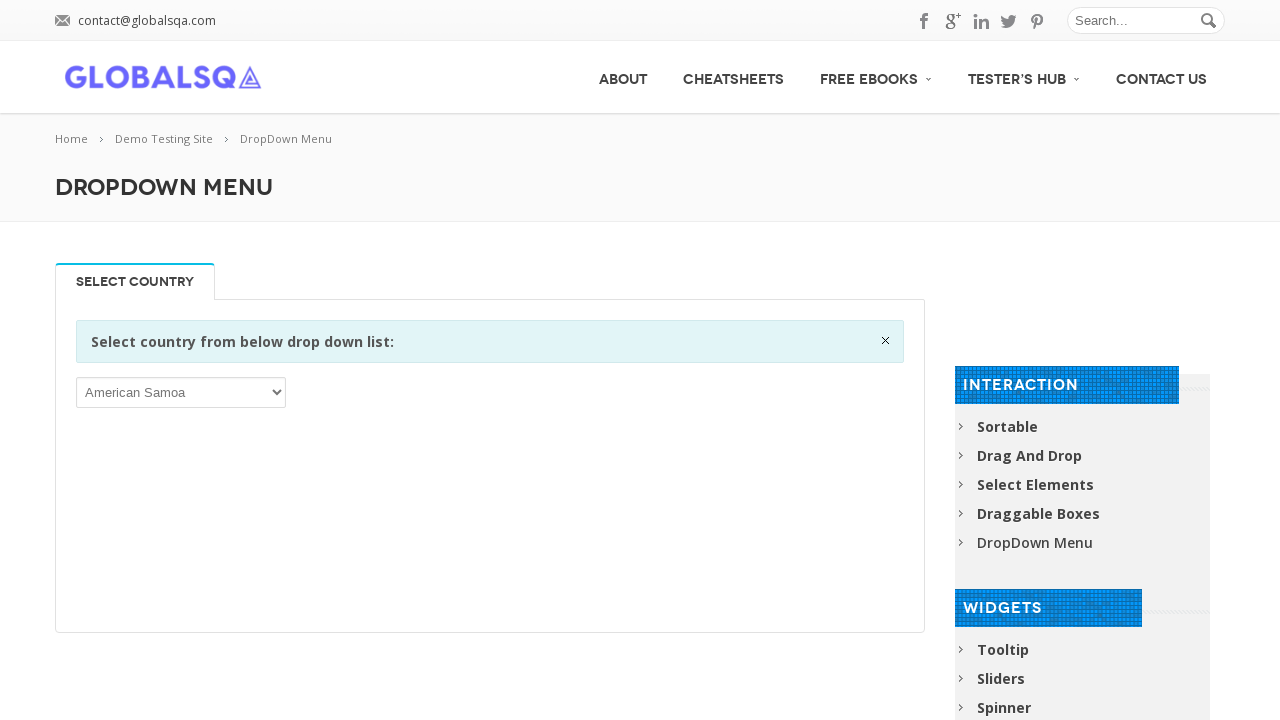

Displayed option 24: Benin
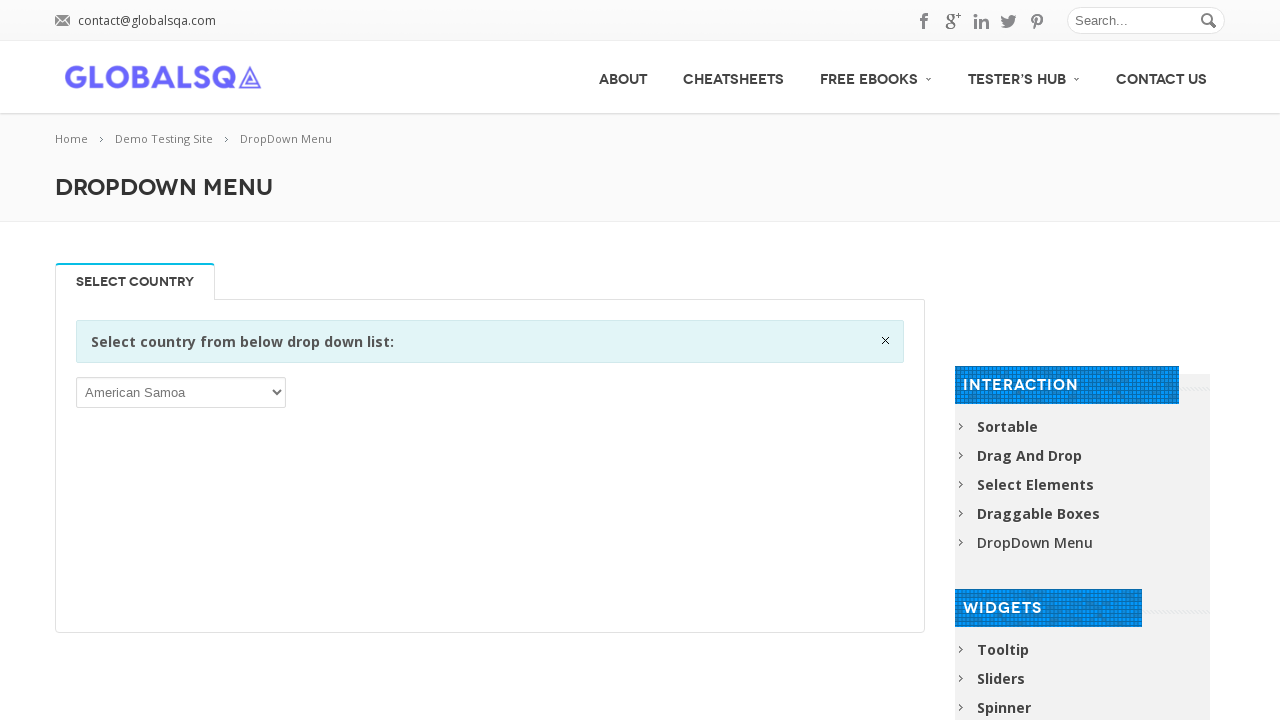

Displayed option 25: Bermuda
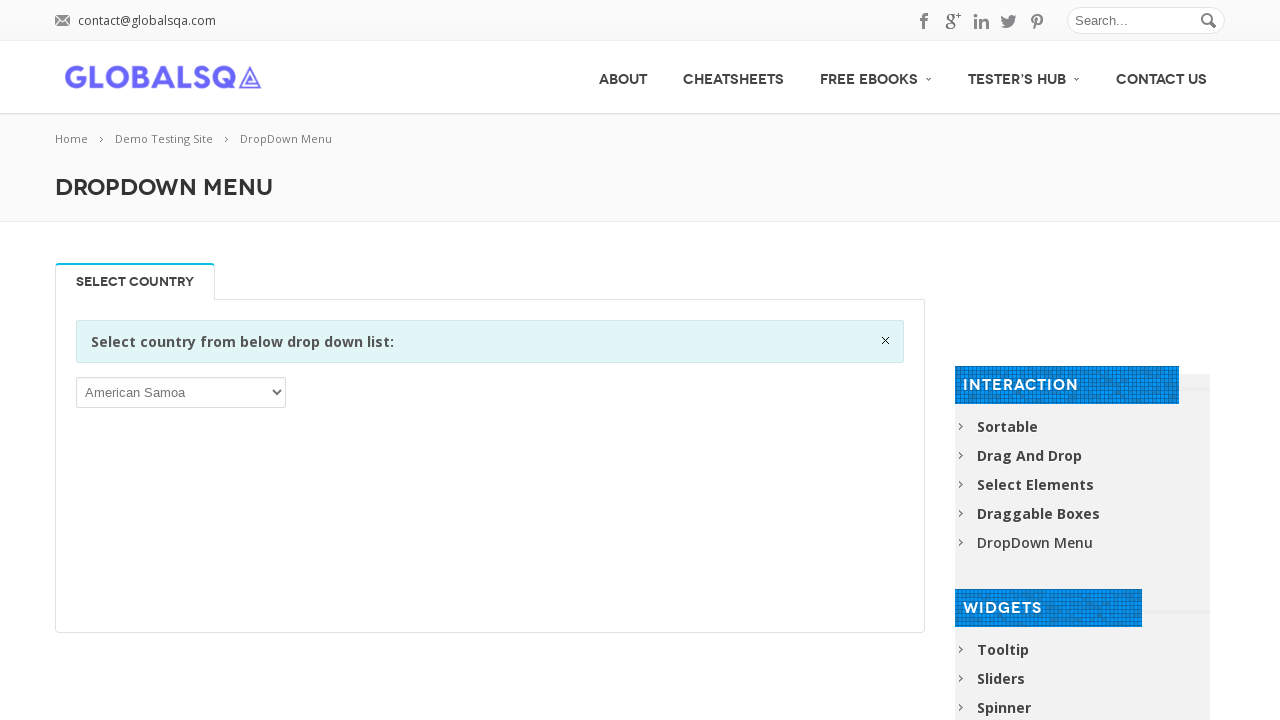

Displayed option 26: Bhutan
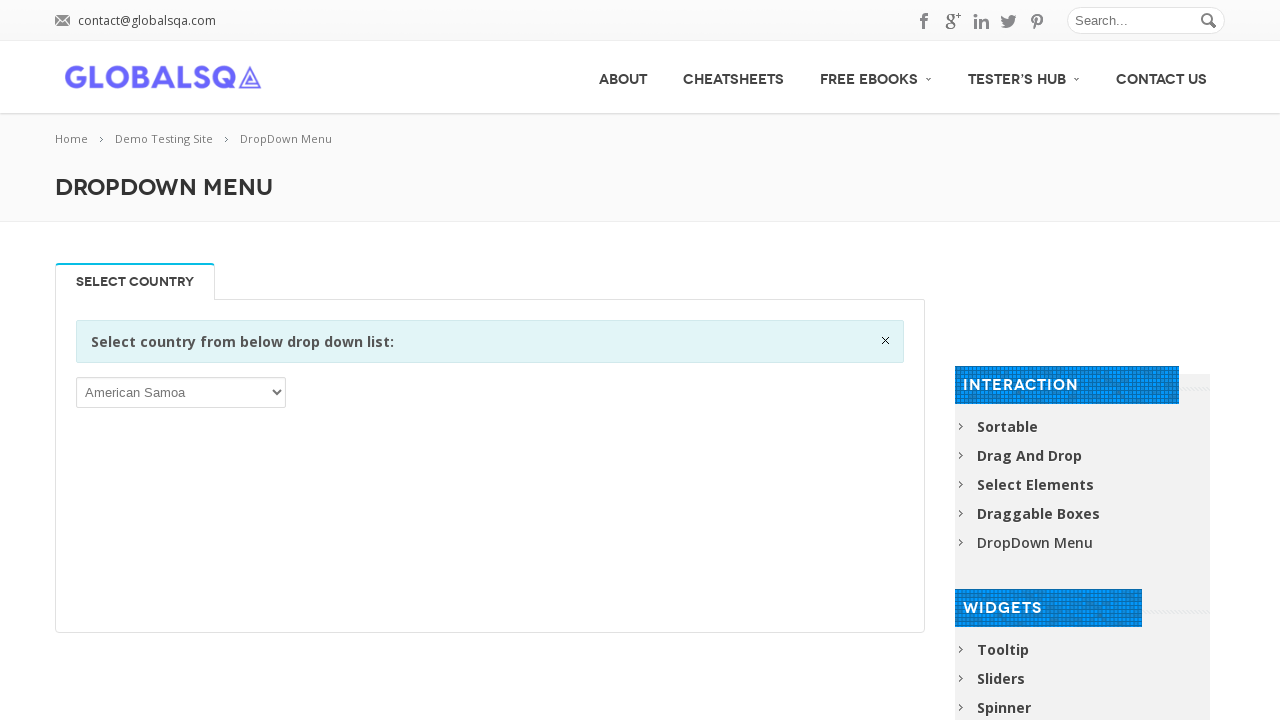

Displayed option 27: Bolivia, Plurinational State of
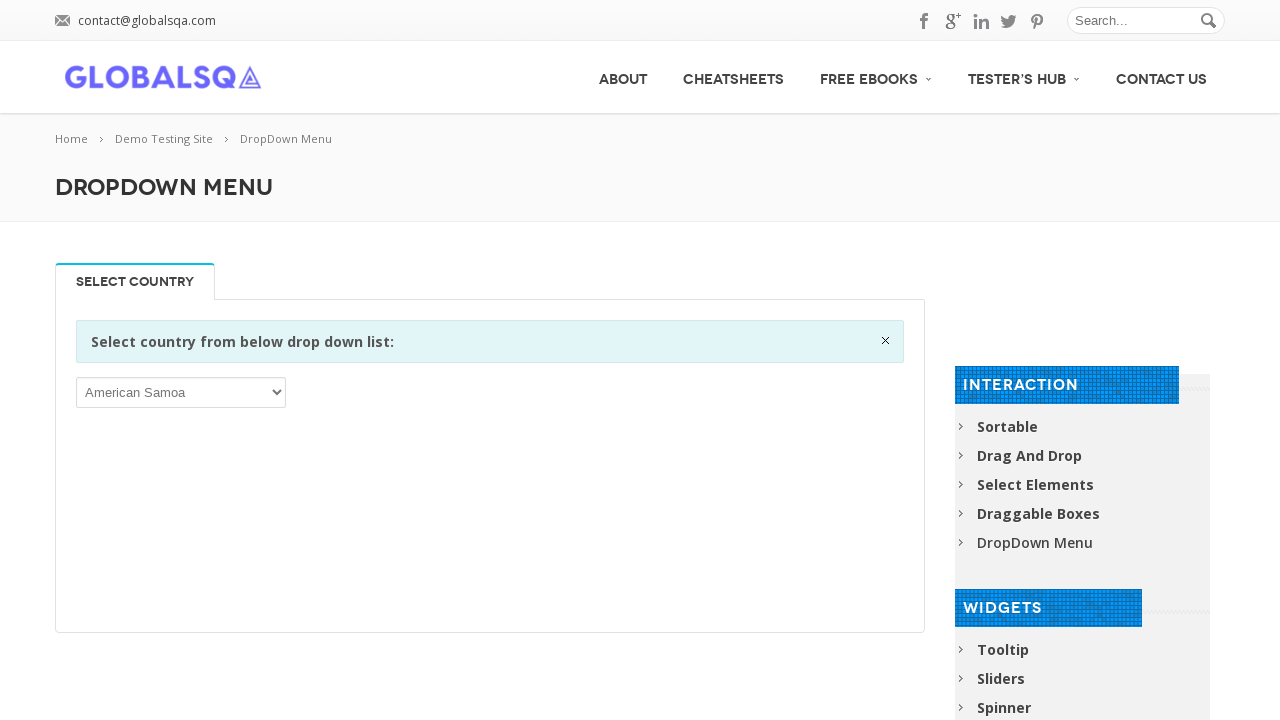

Displayed option 28: Bonaire, Sint Eustatius and Saba
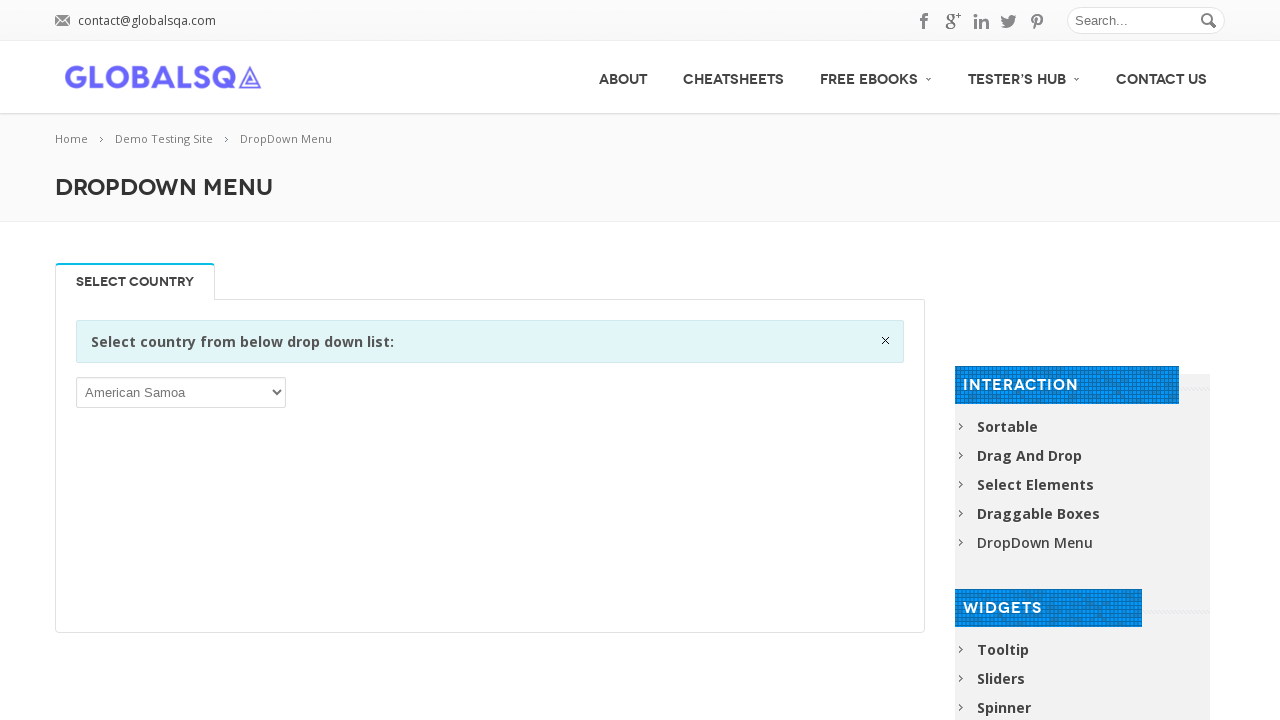

Displayed option 29: Bosnia and Herzegovina
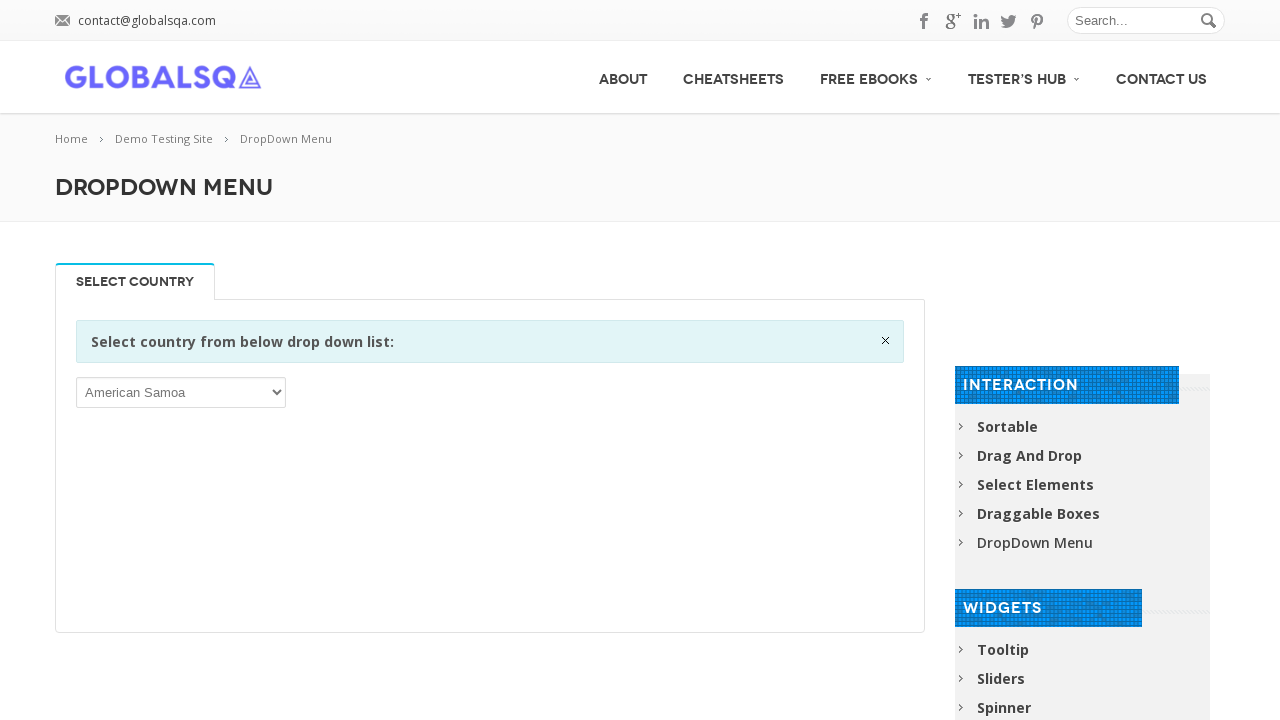

Displayed option 30: Botswana
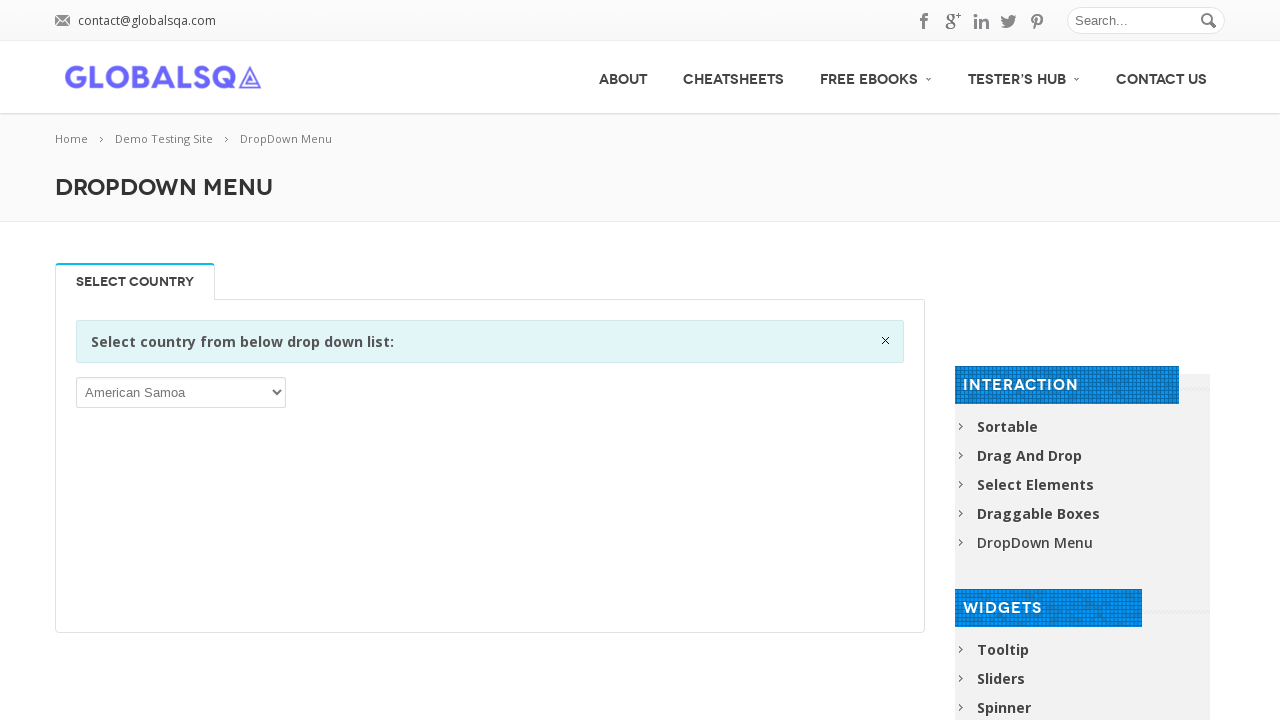

Displayed option 31: Bouvet Island
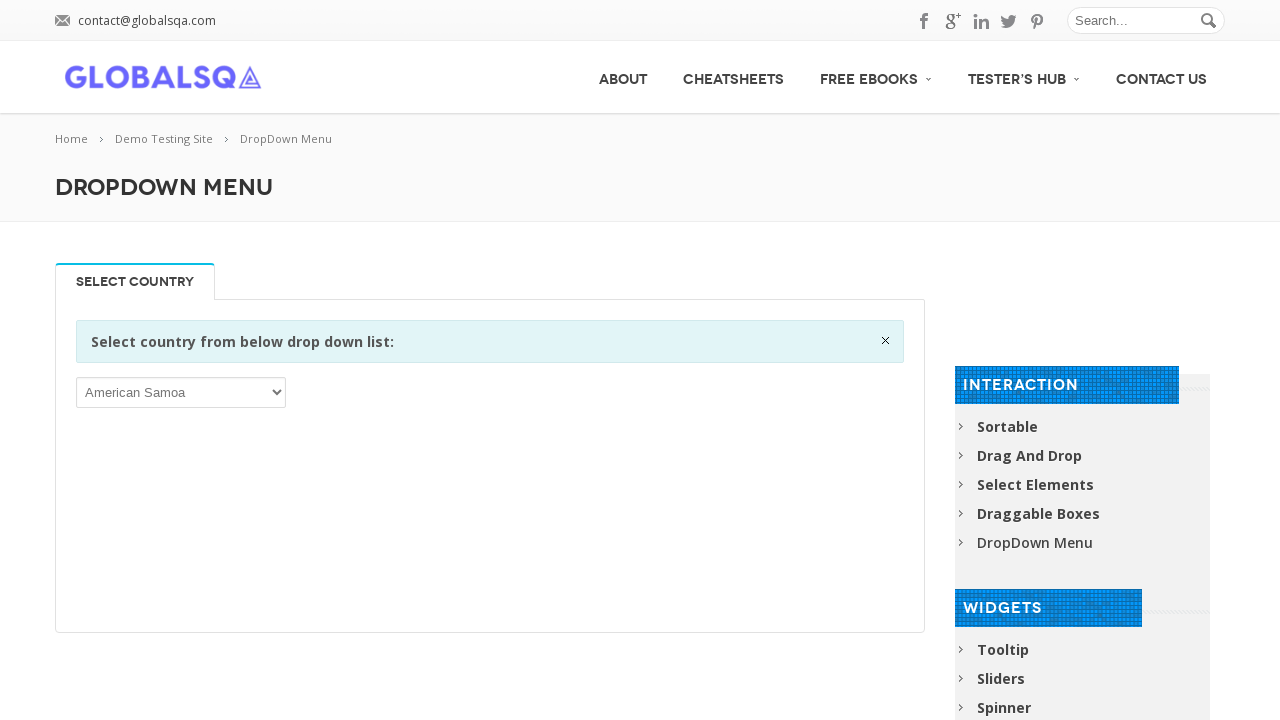

Displayed option 32: Brazil
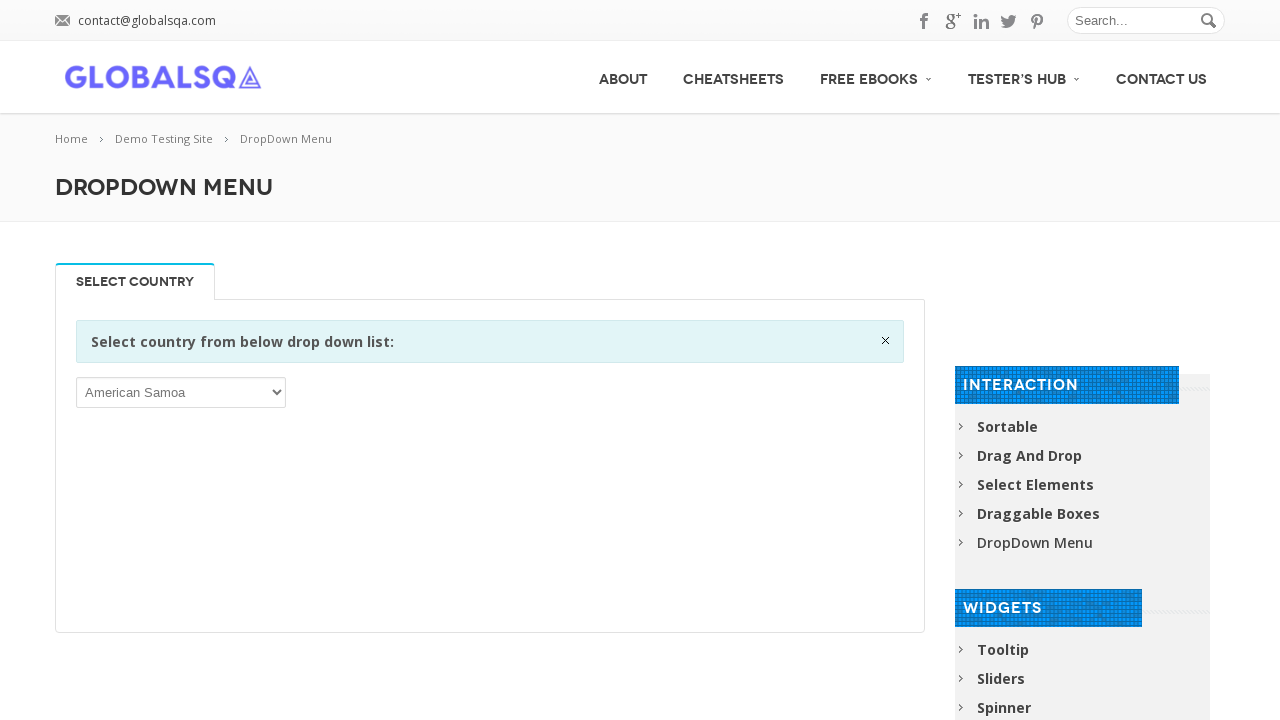

Displayed option 33: British Indian Ocean Territory
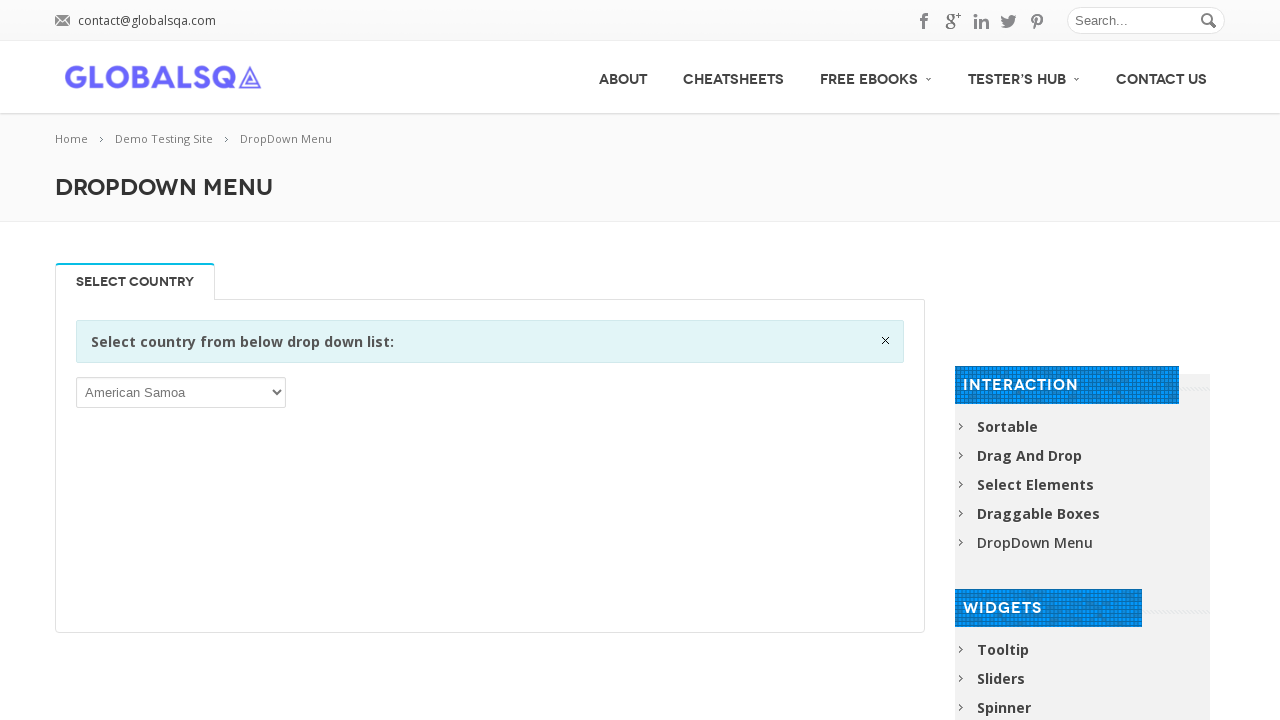

Displayed option 34: Brunei Darussalam
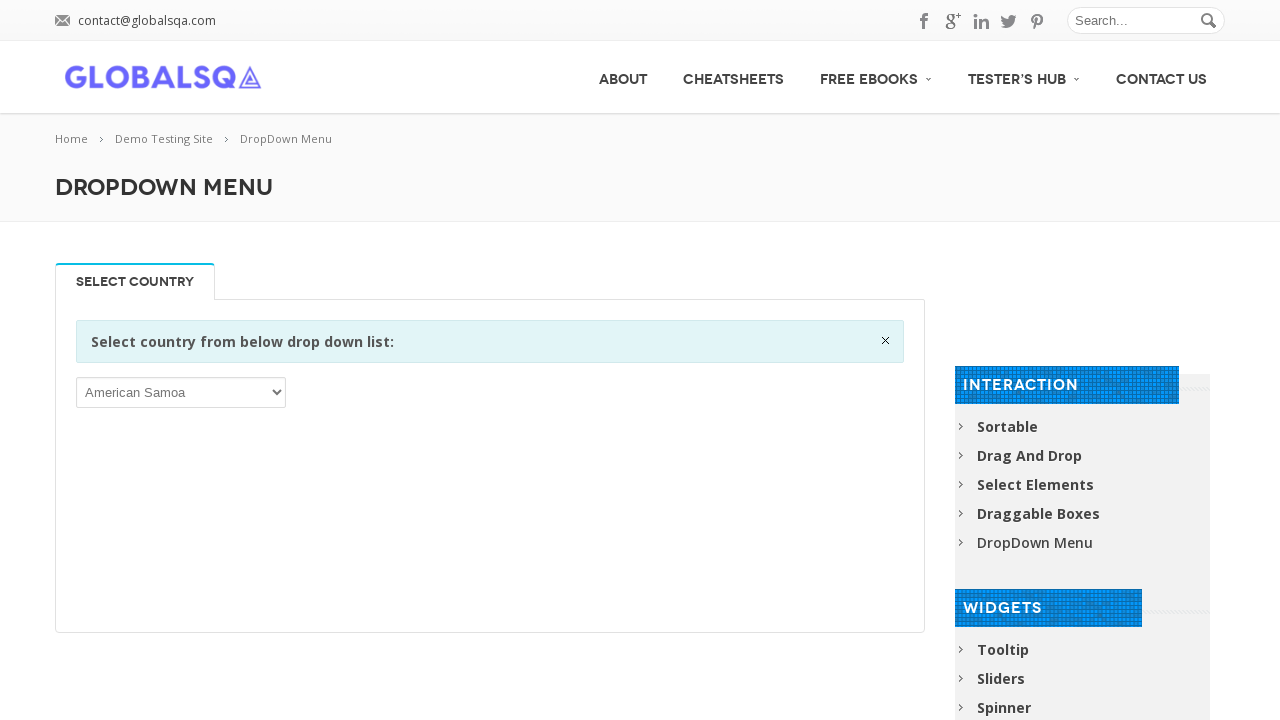

Displayed option 35: Bulgaria
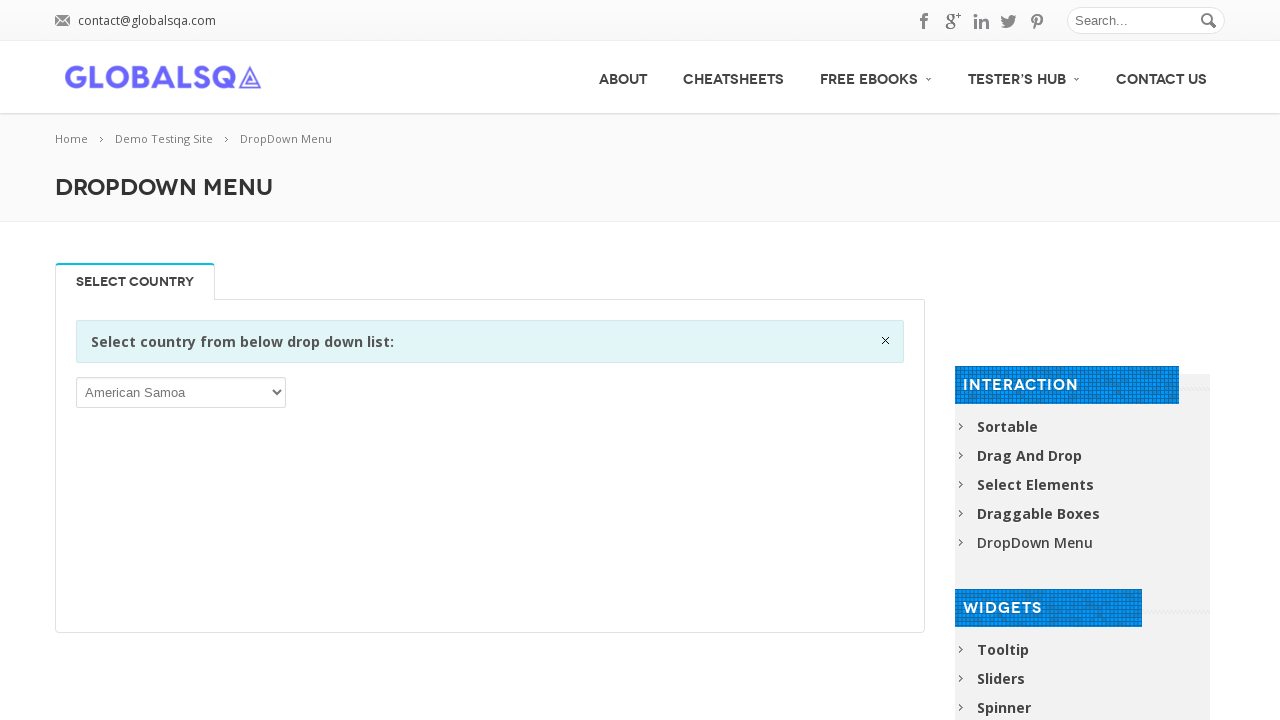

Displayed option 36: Burkina Faso
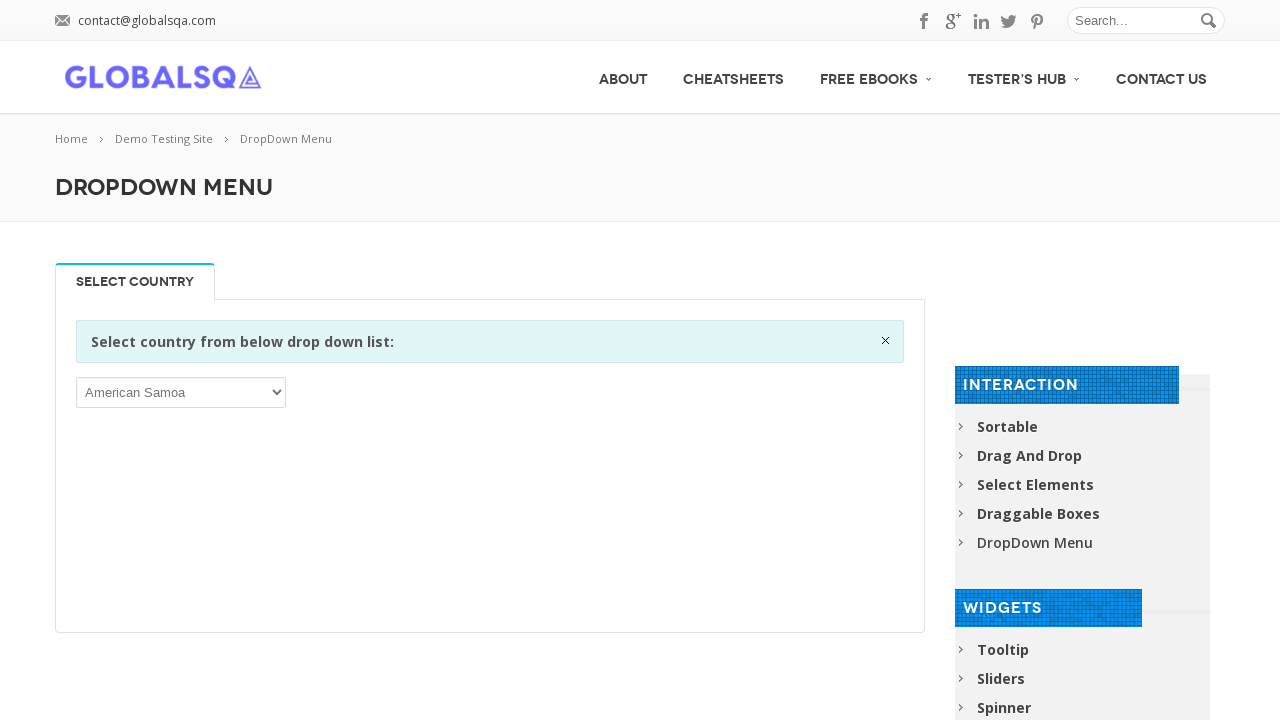

Displayed option 37: Burundi
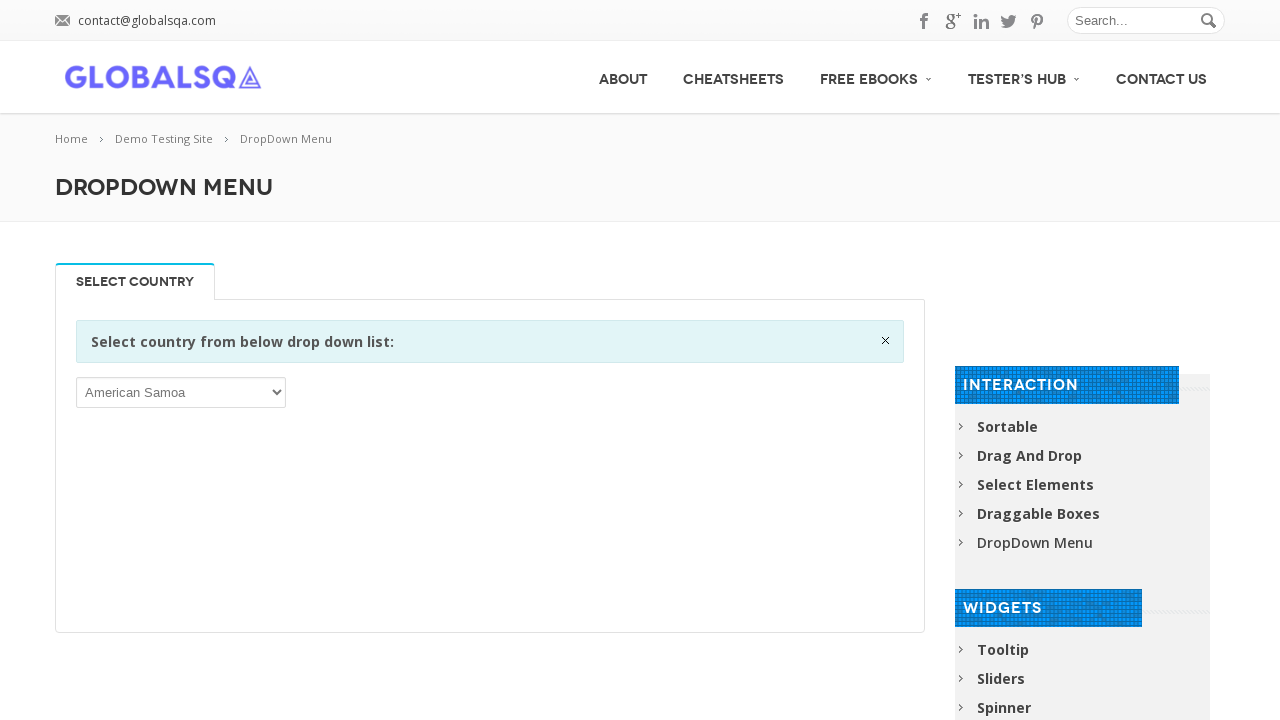

Displayed option 38: Cambodia
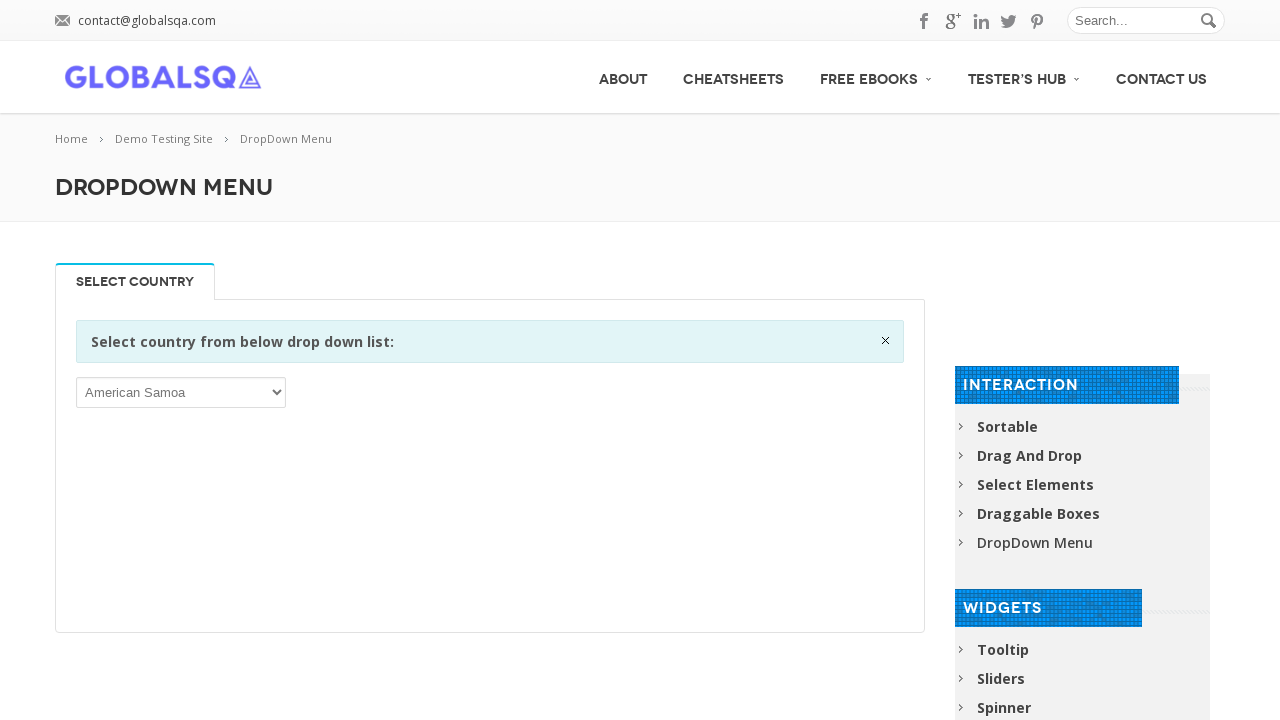

Displayed option 39: Cameroon
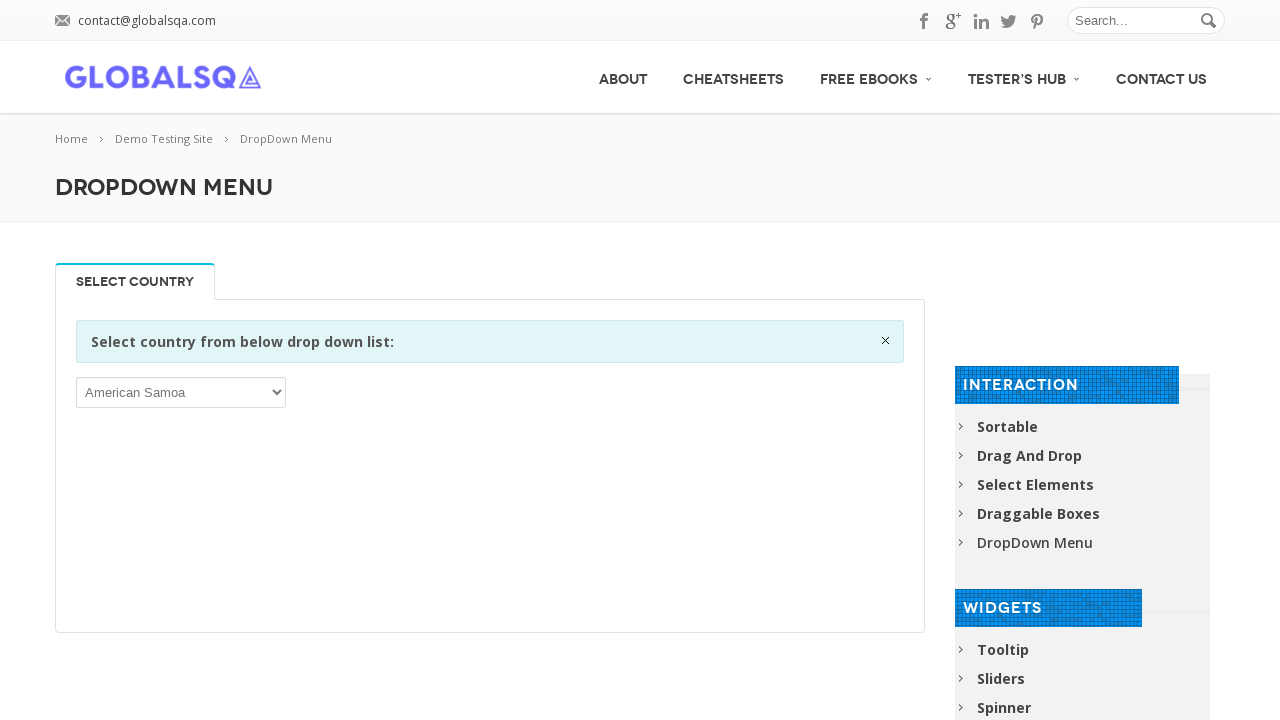

Displayed option 40: Canada
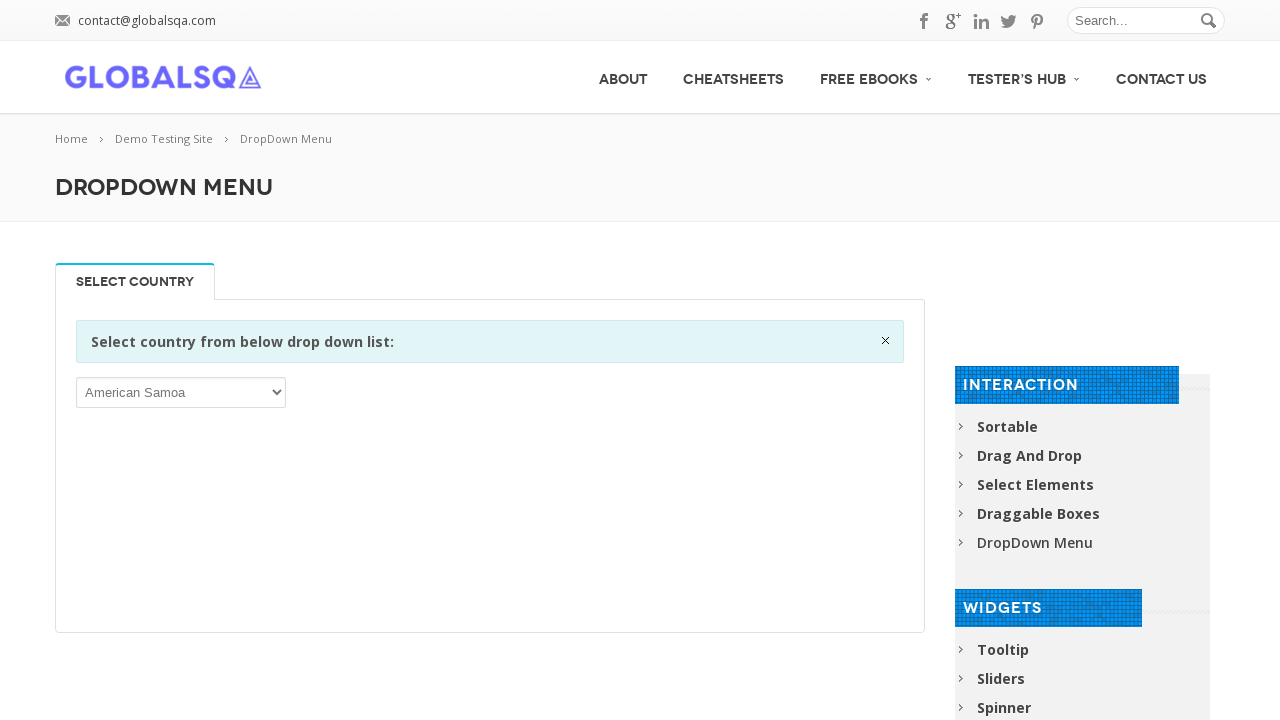

Displayed option 41: Cape Verde
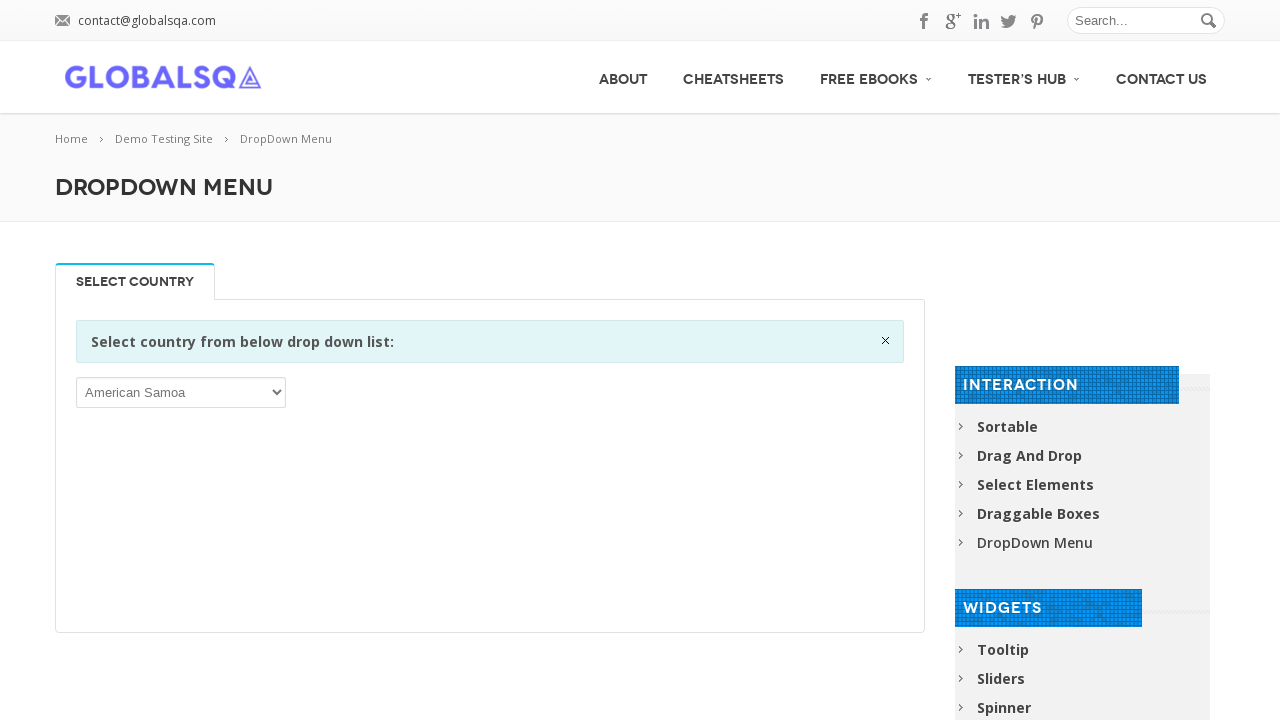

Displayed option 42: Cayman Islands
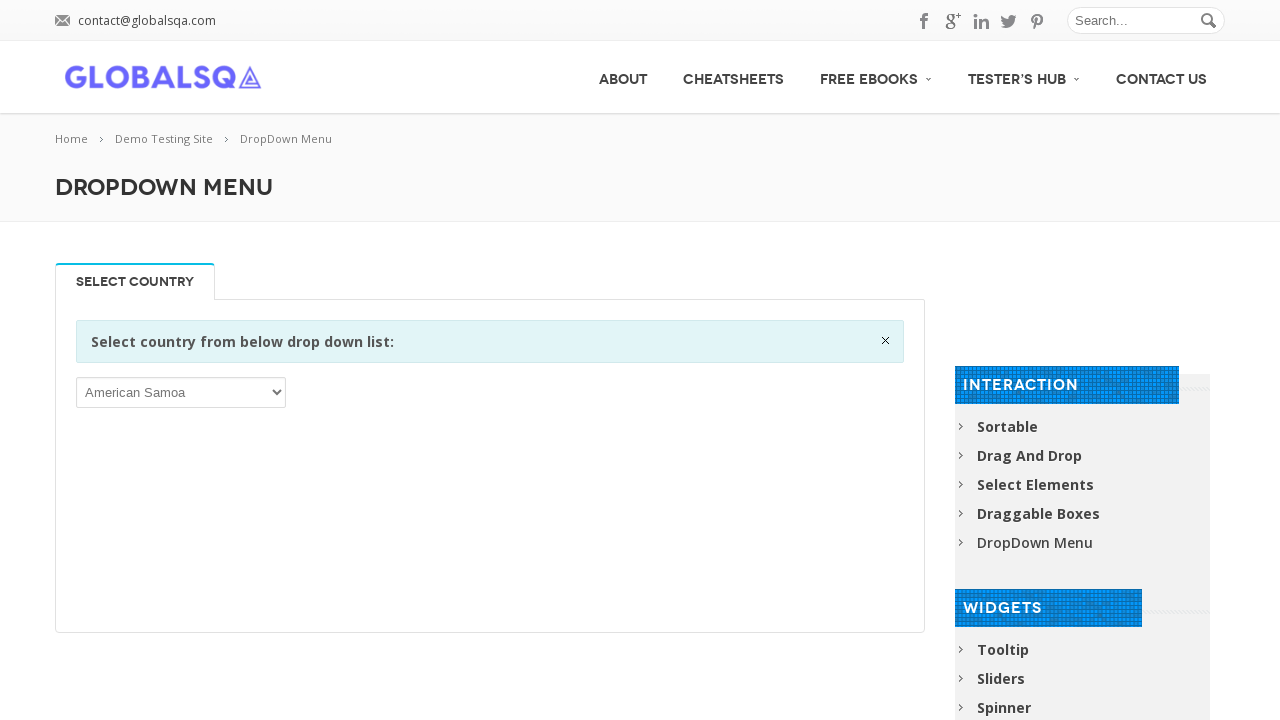

Displayed option 43: Central African Republic
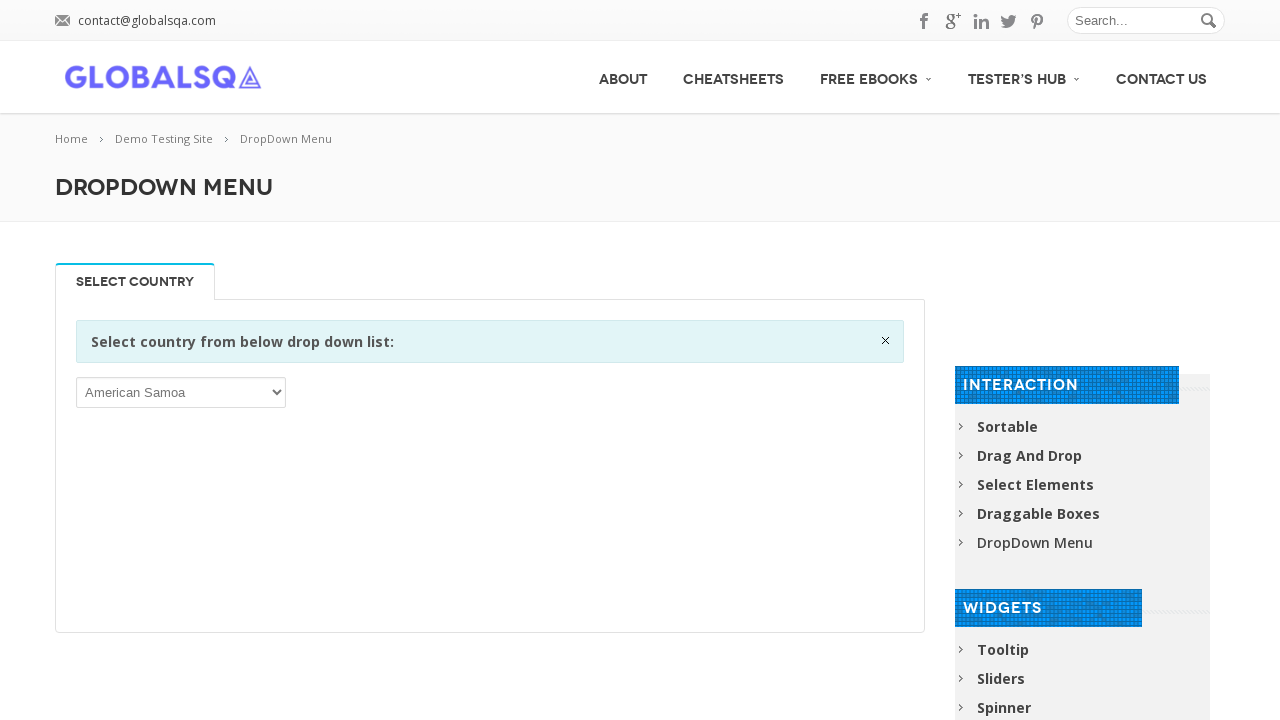

Displayed option 44: Chad
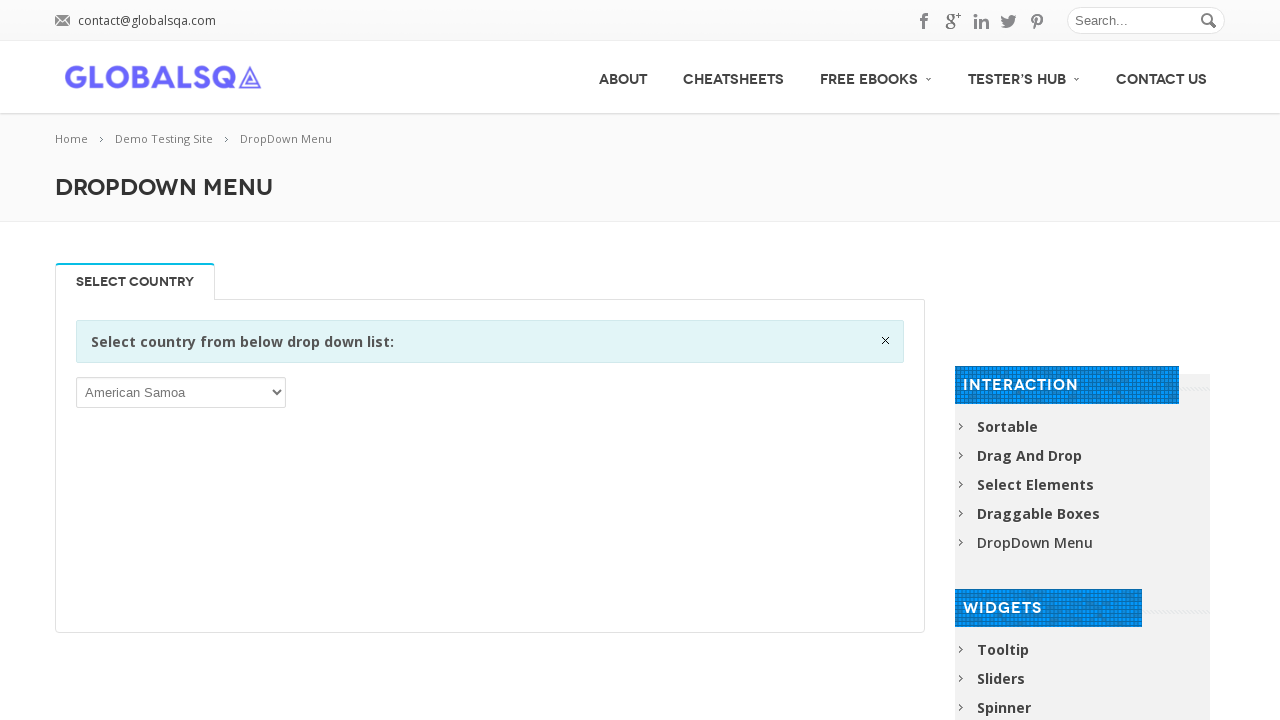

Displayed option 45: Chile
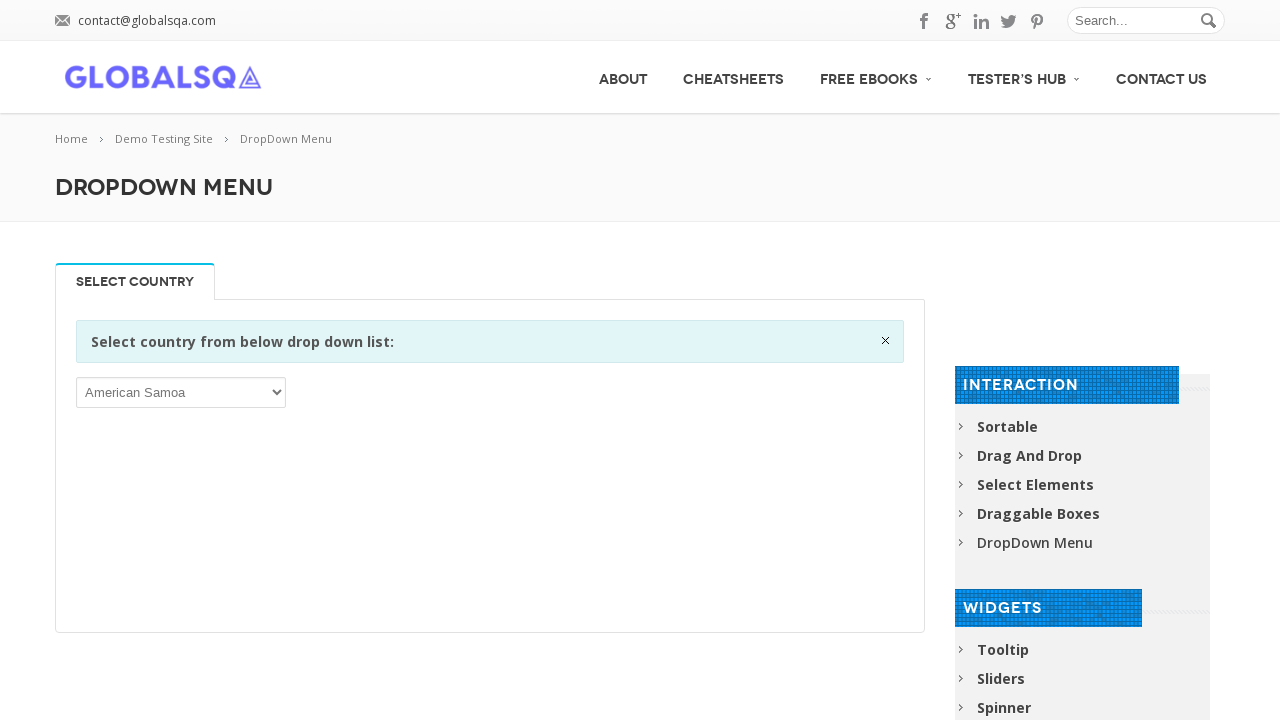

Displayed option 46: China
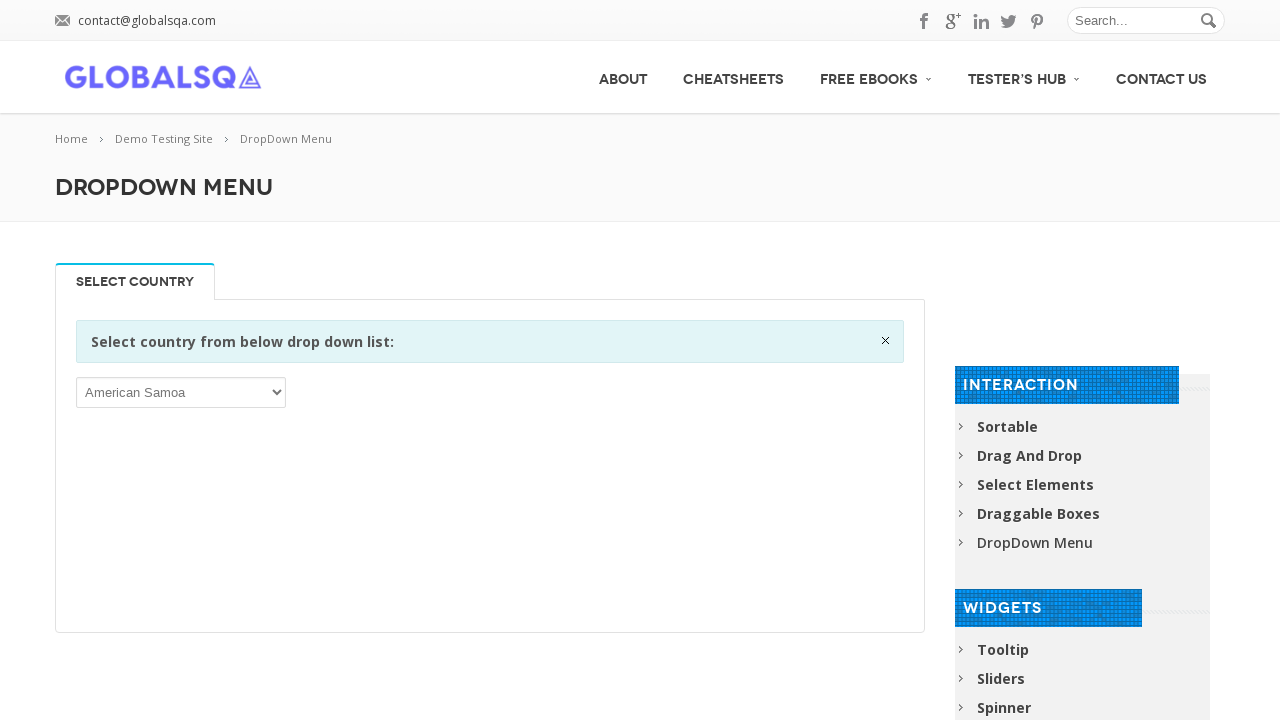

Displayed option 47: Christmas Island
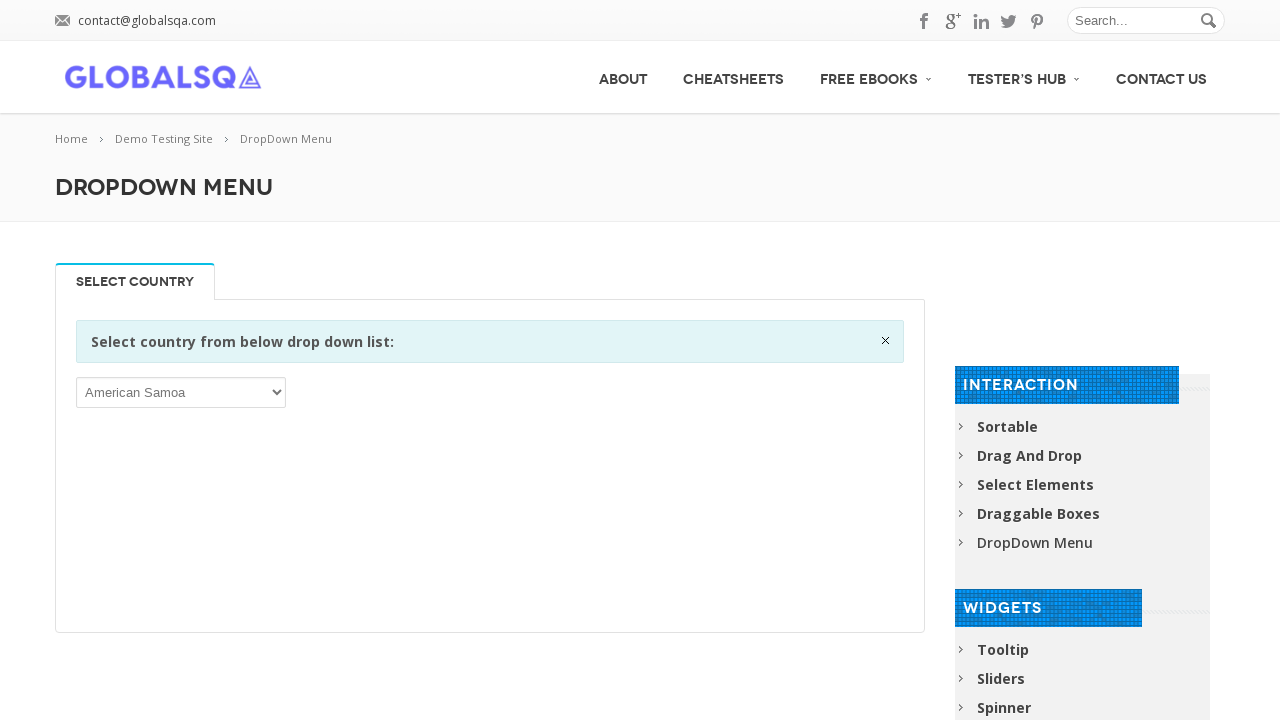

Displayed option 48: Cocos (Keeling) Islands
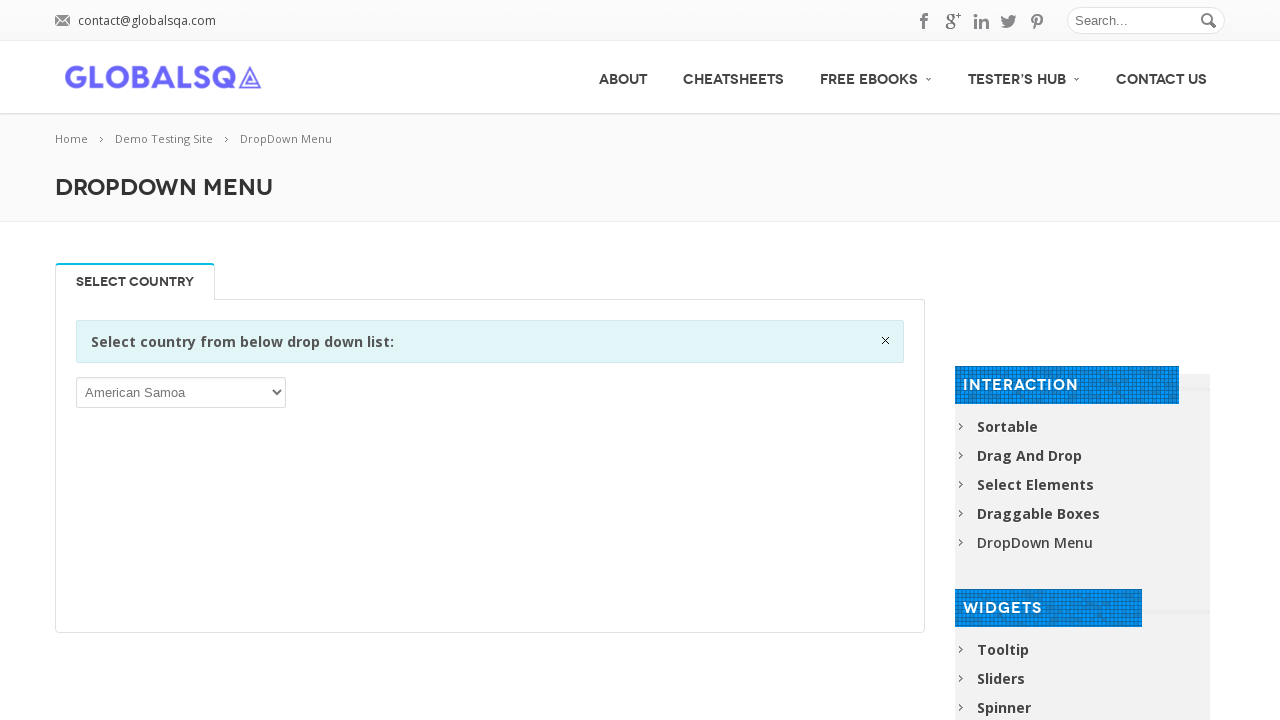

Displayed option 49: Colombia
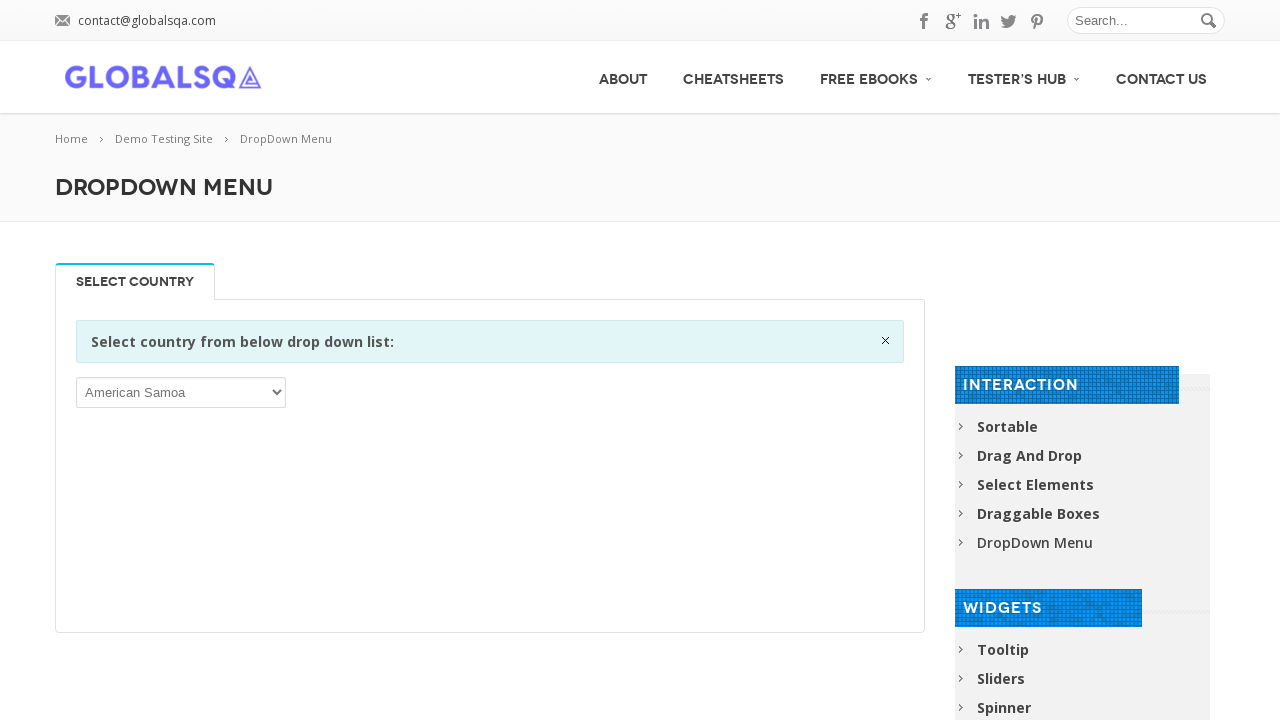

Displayed option 50: Comoros
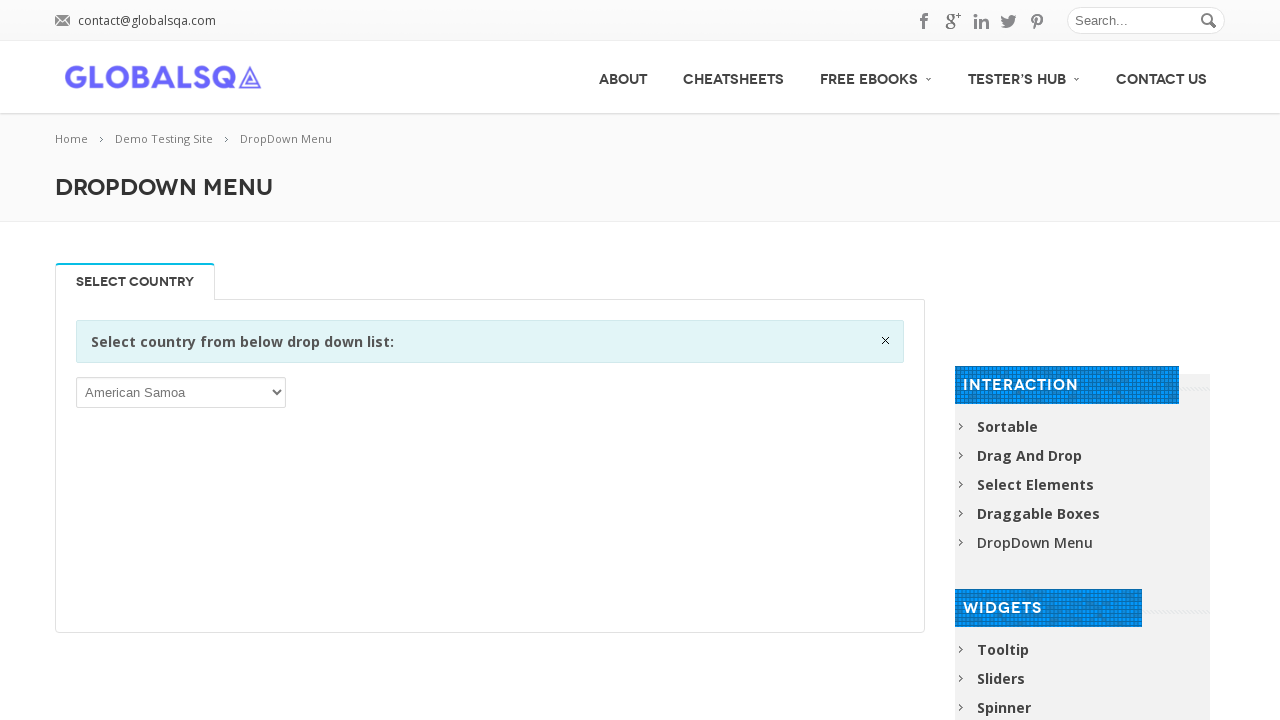

Displayed option 51: Congo
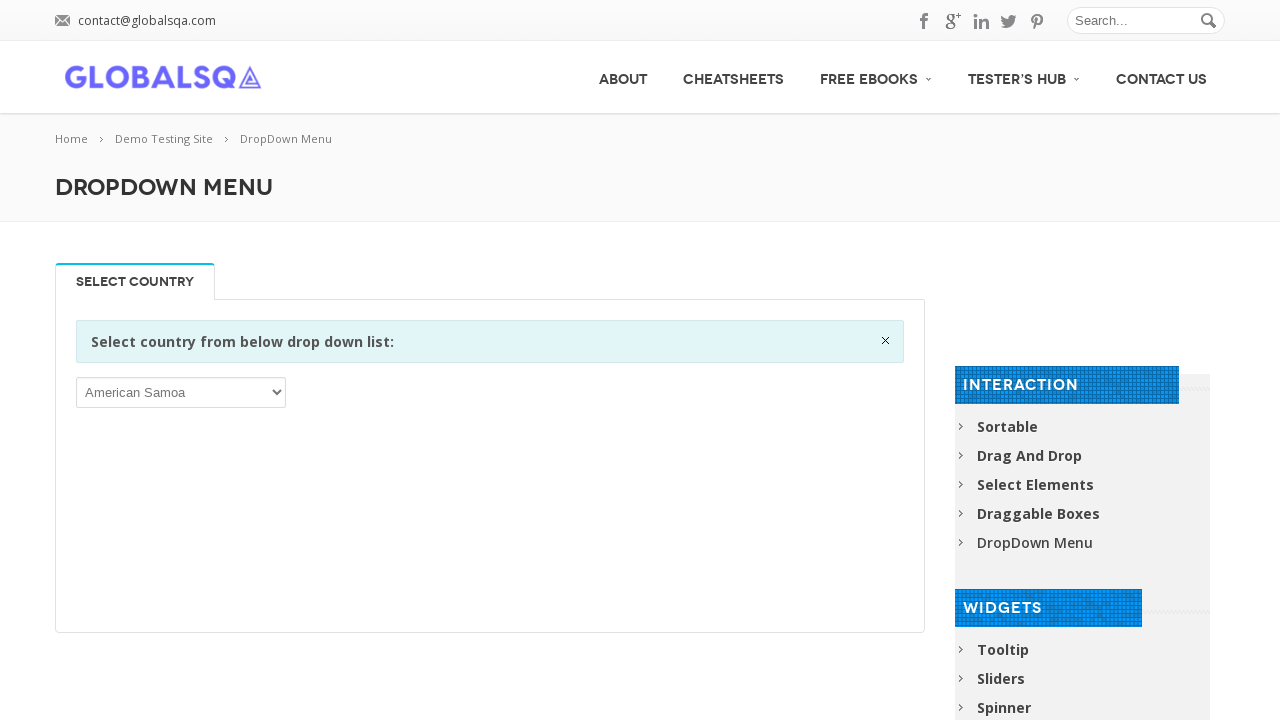

Displayed option 52: Congo, the Democratic Republic of the
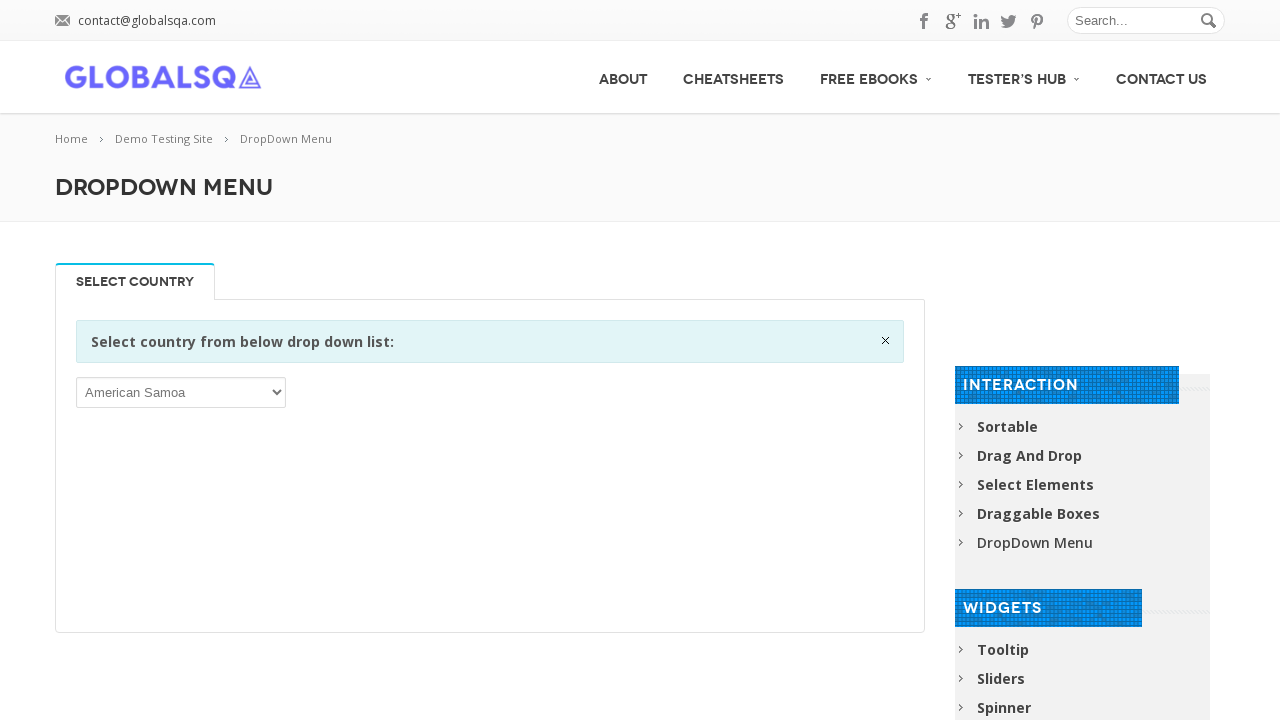

Displayed option 53: Cook Islands
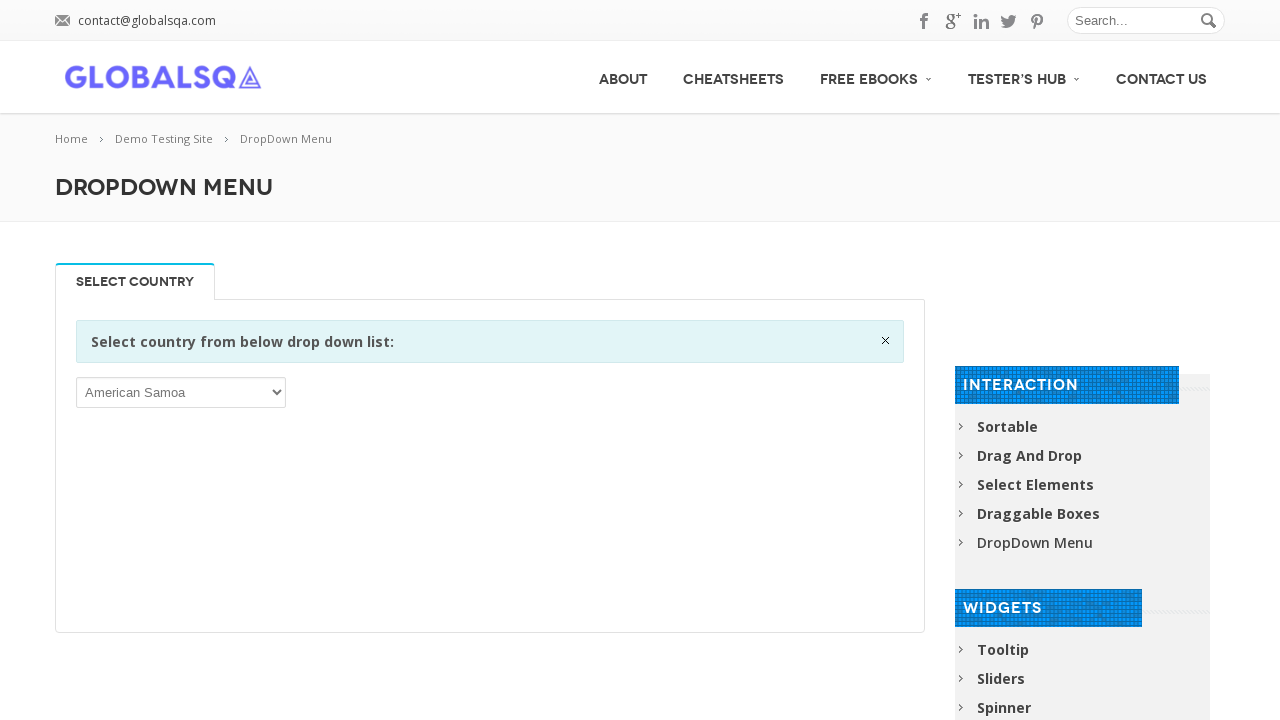

Displayed option 54: Costa Rica
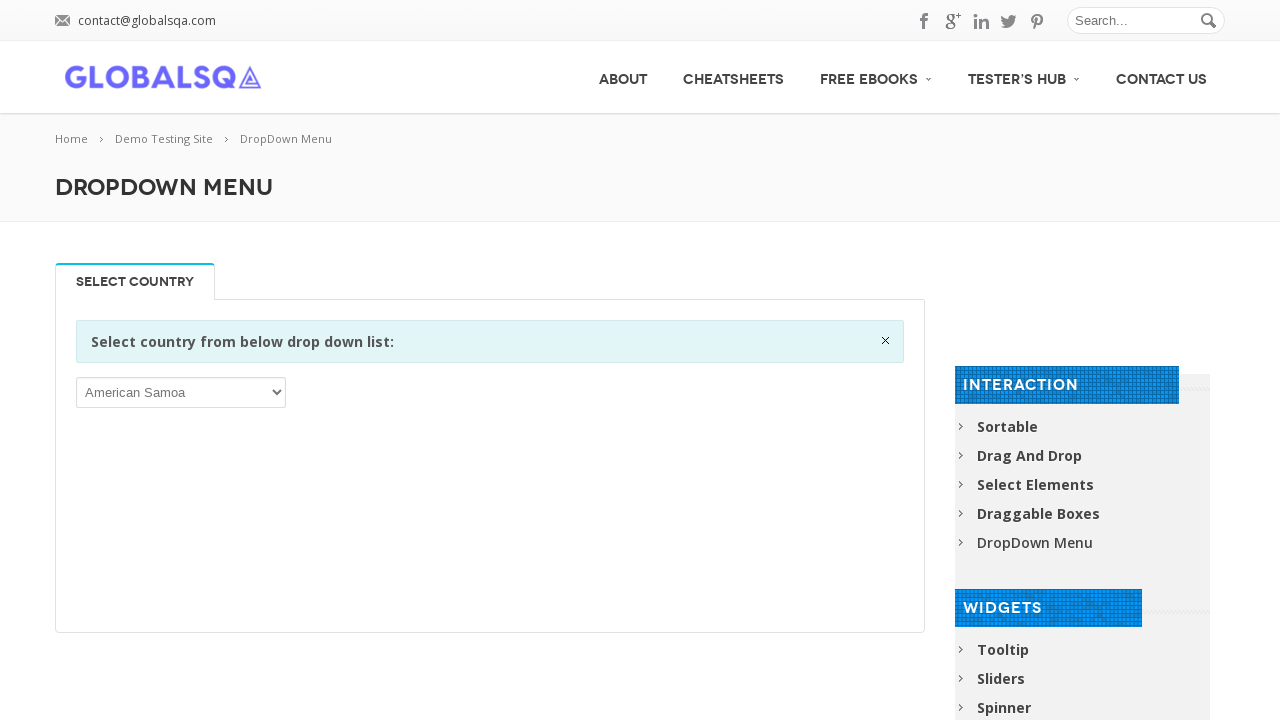

Displayed option 55: Côte d’Ivoire
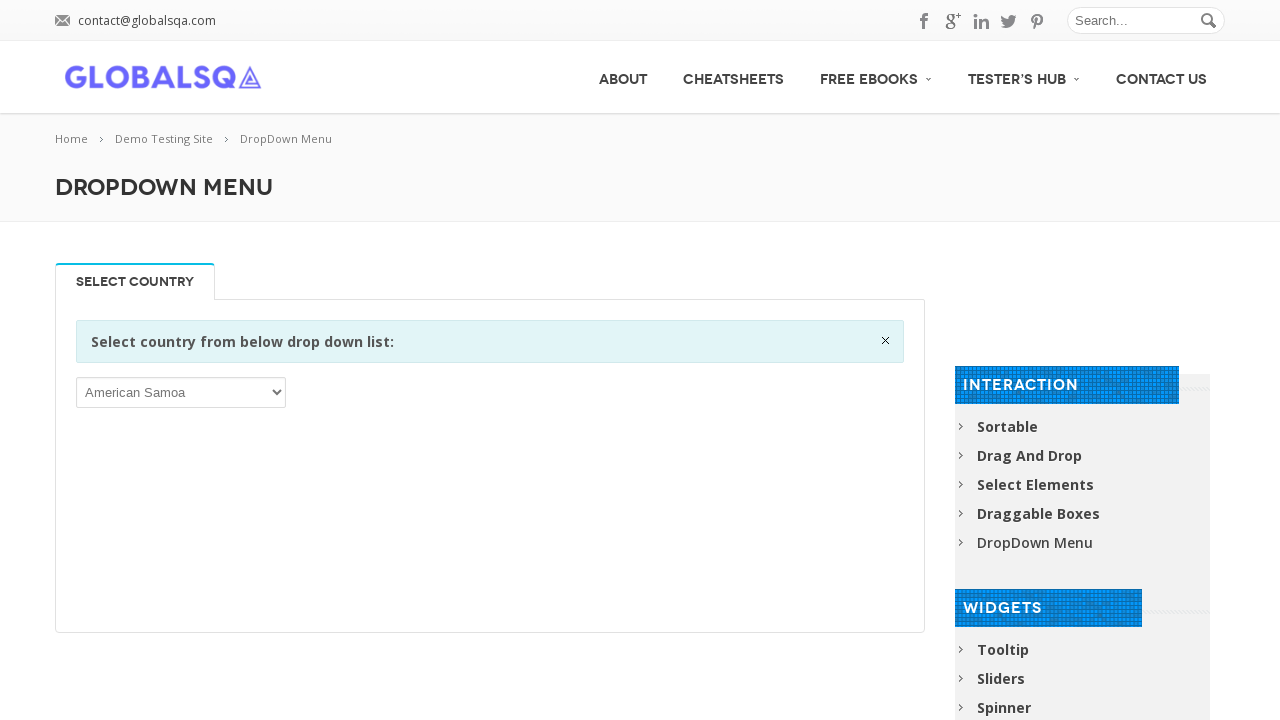

Displayed option 56: Croatia
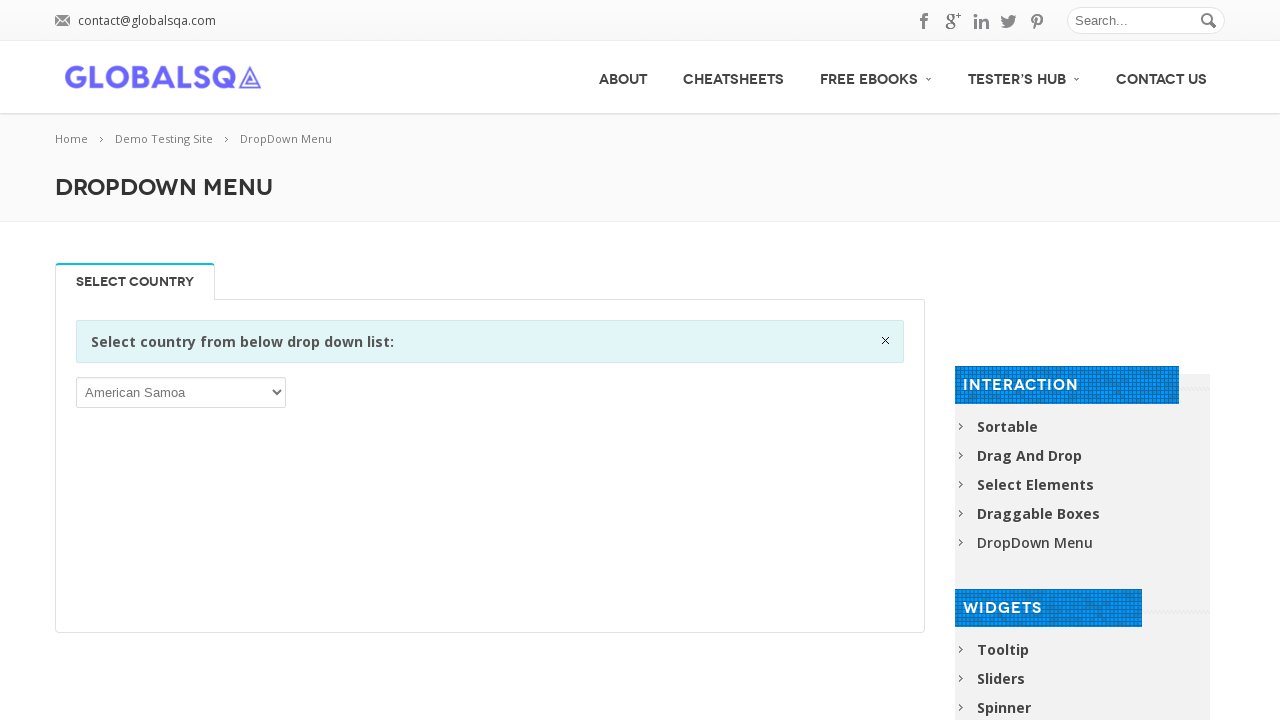

Displayed option 57: Cuba
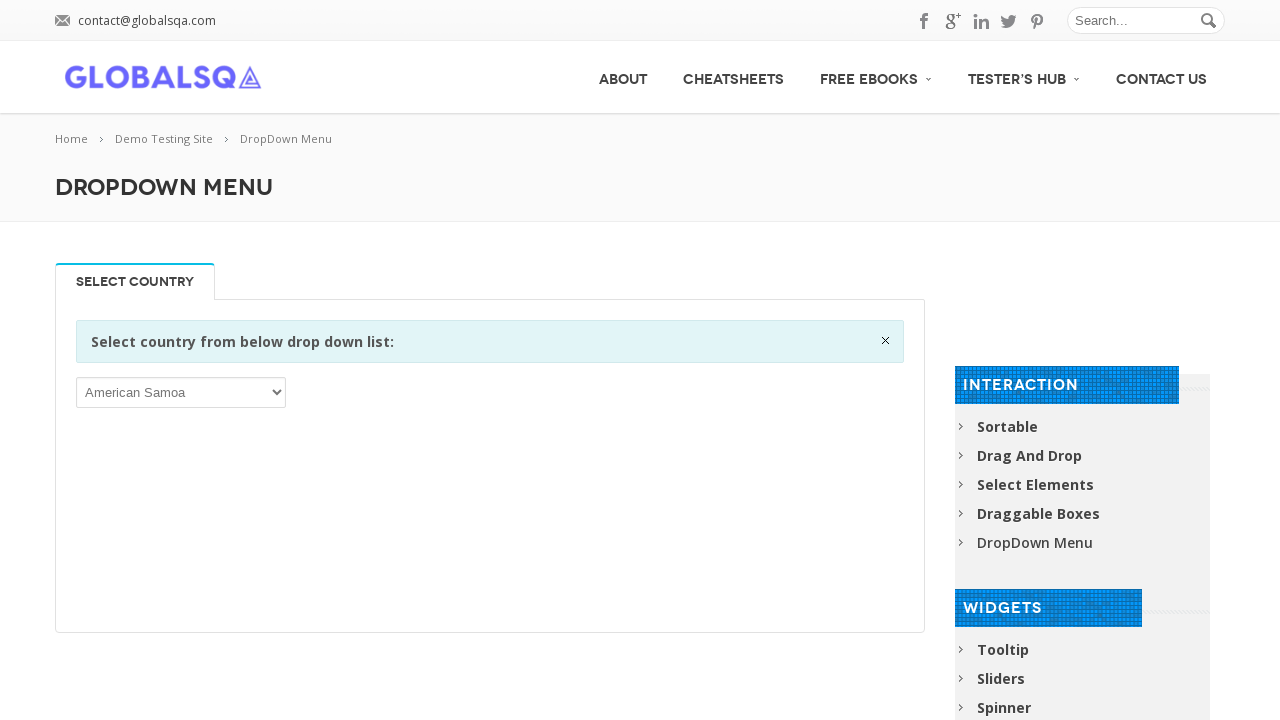

Displayed option 58: Curaçao
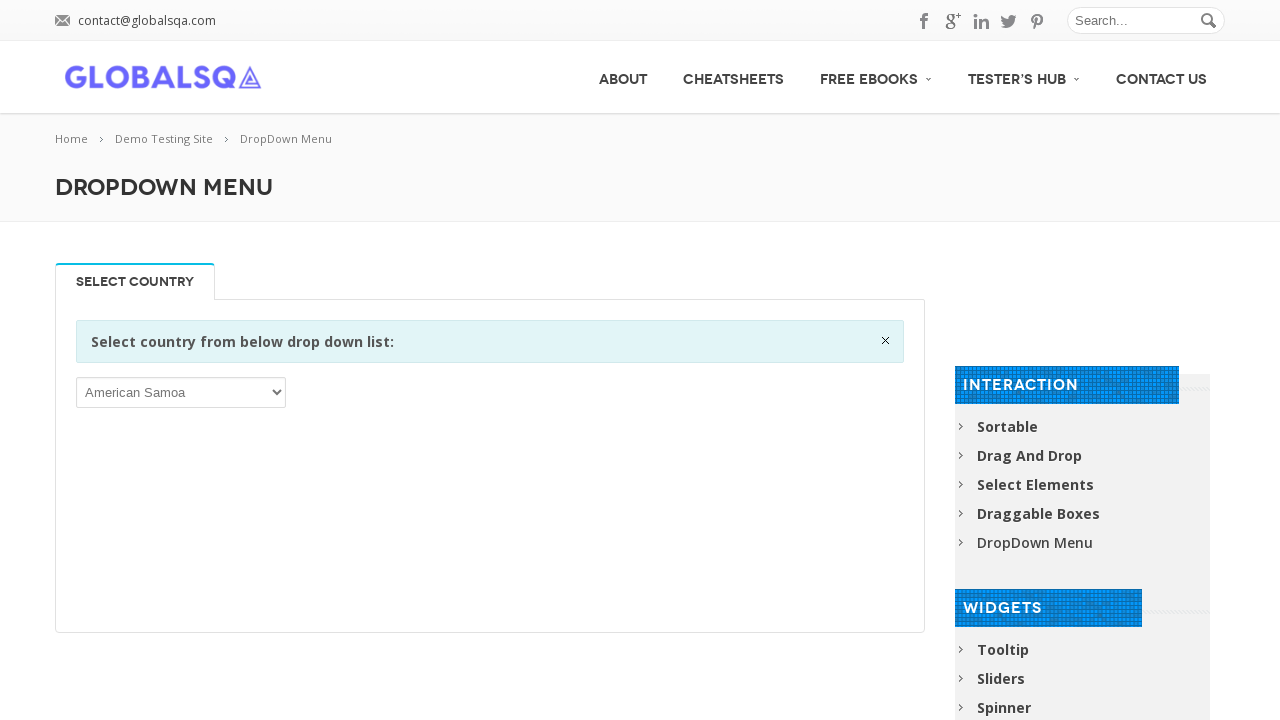

Displayed option 59: Cyprus
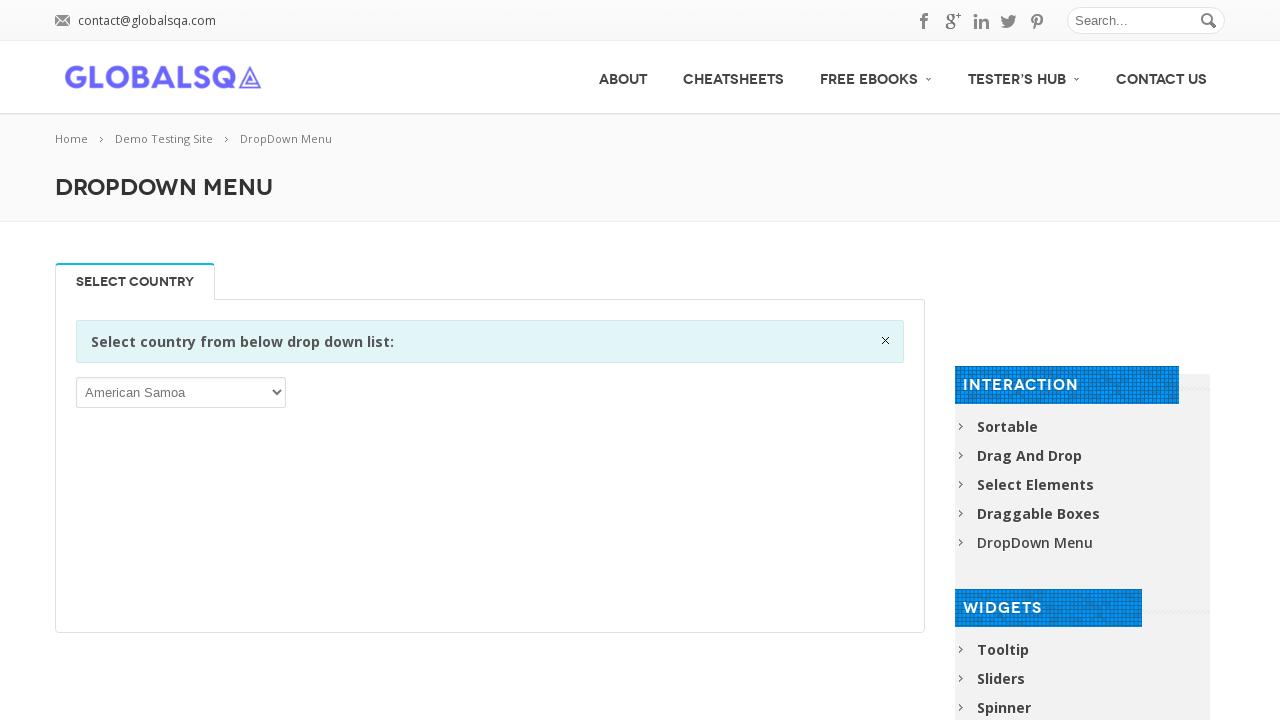

Displayed option 60: Czech Republic
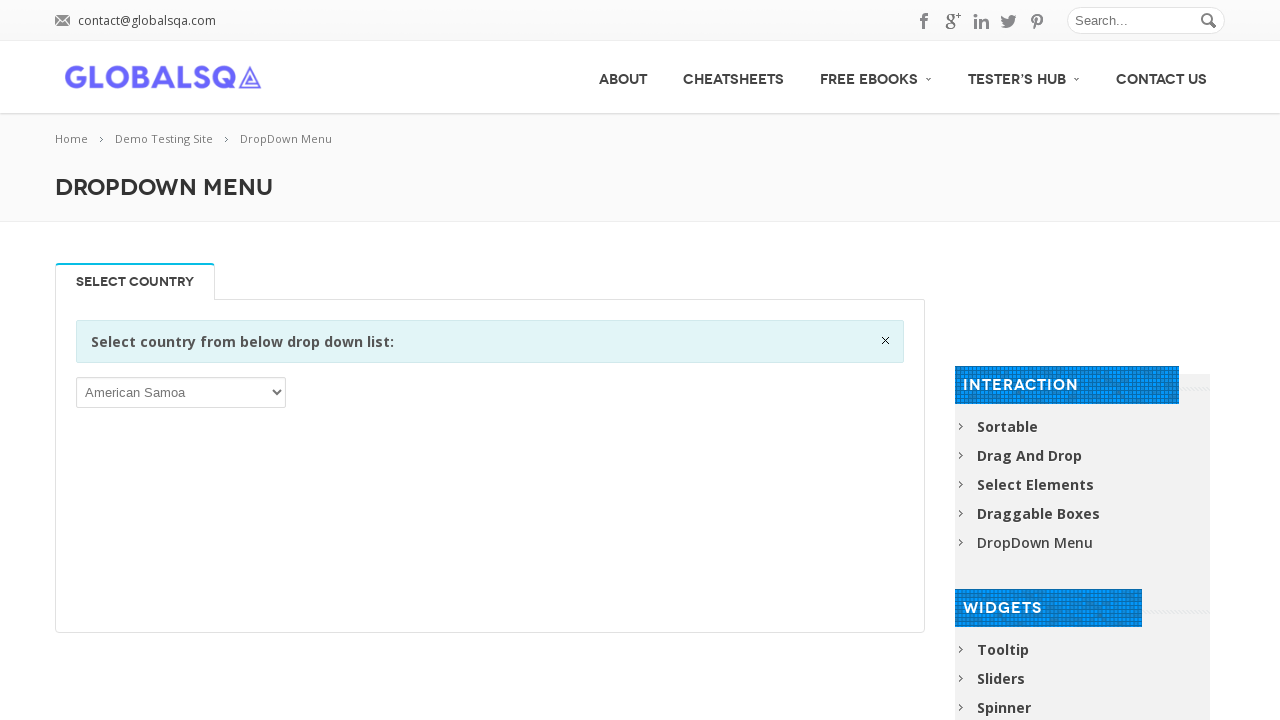

Displayed option 61: Denmark
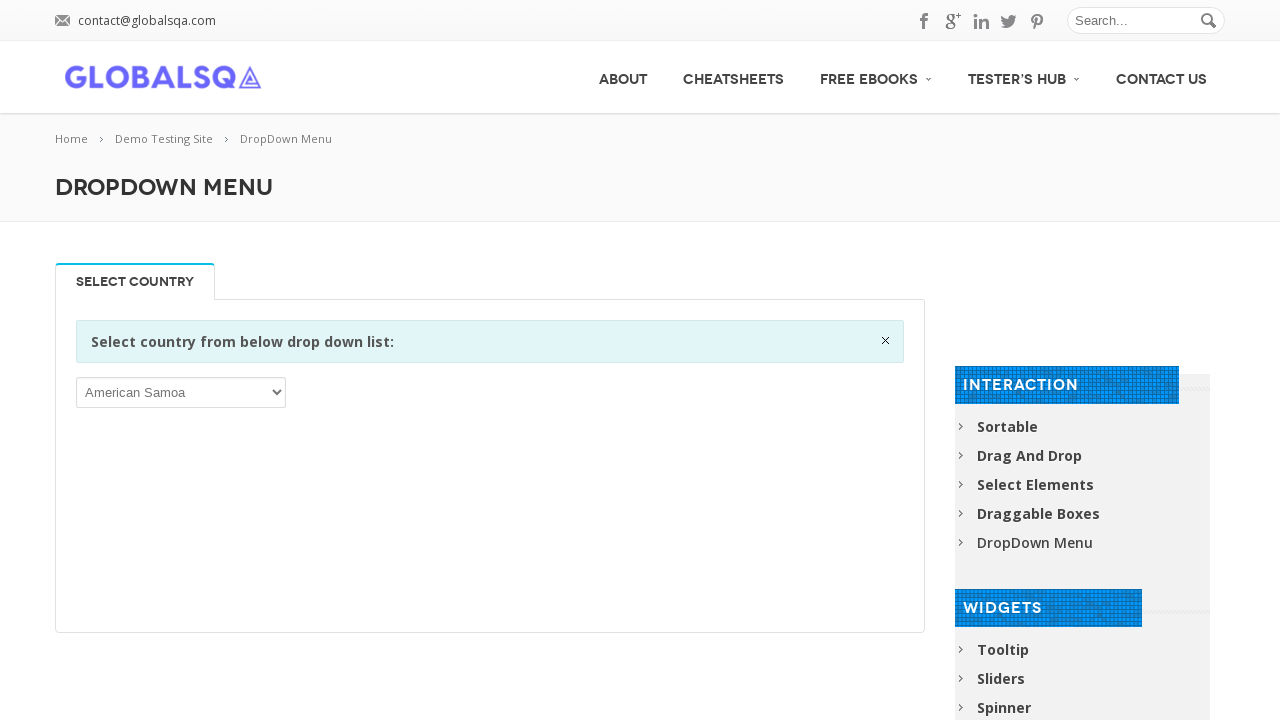

Displayed option 62: Djibouti
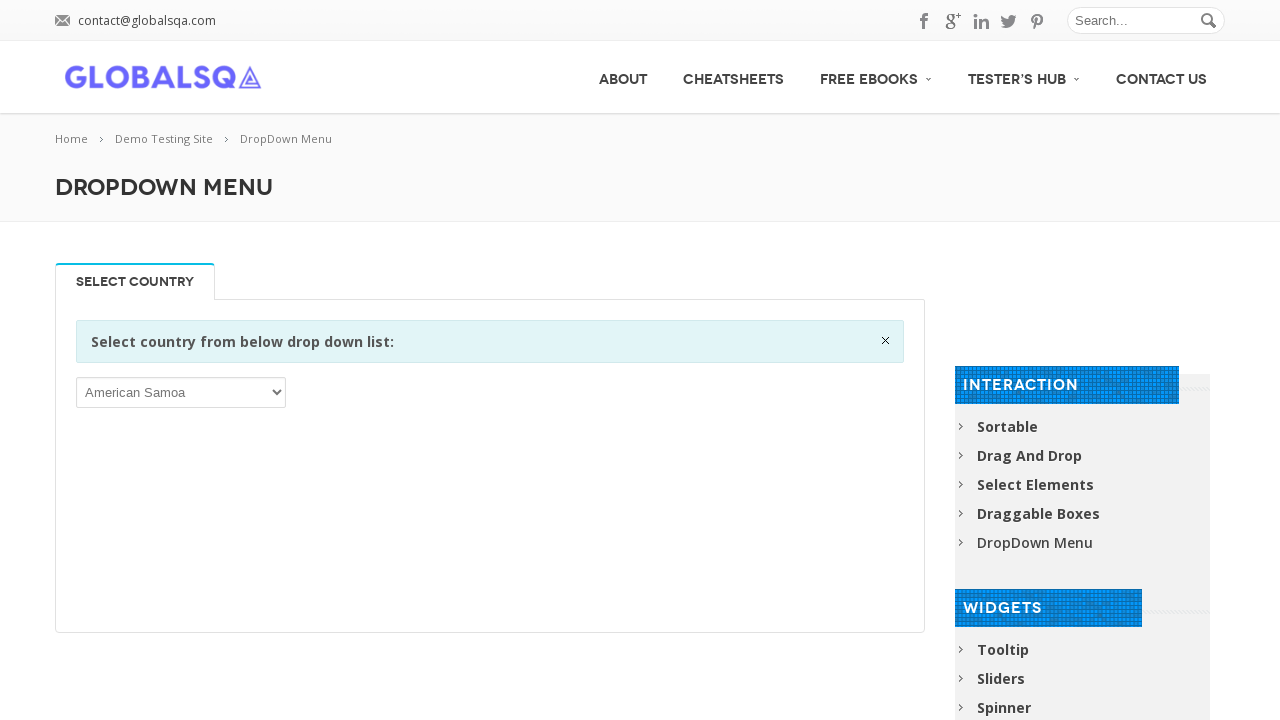

Displayed option 63: Dominica
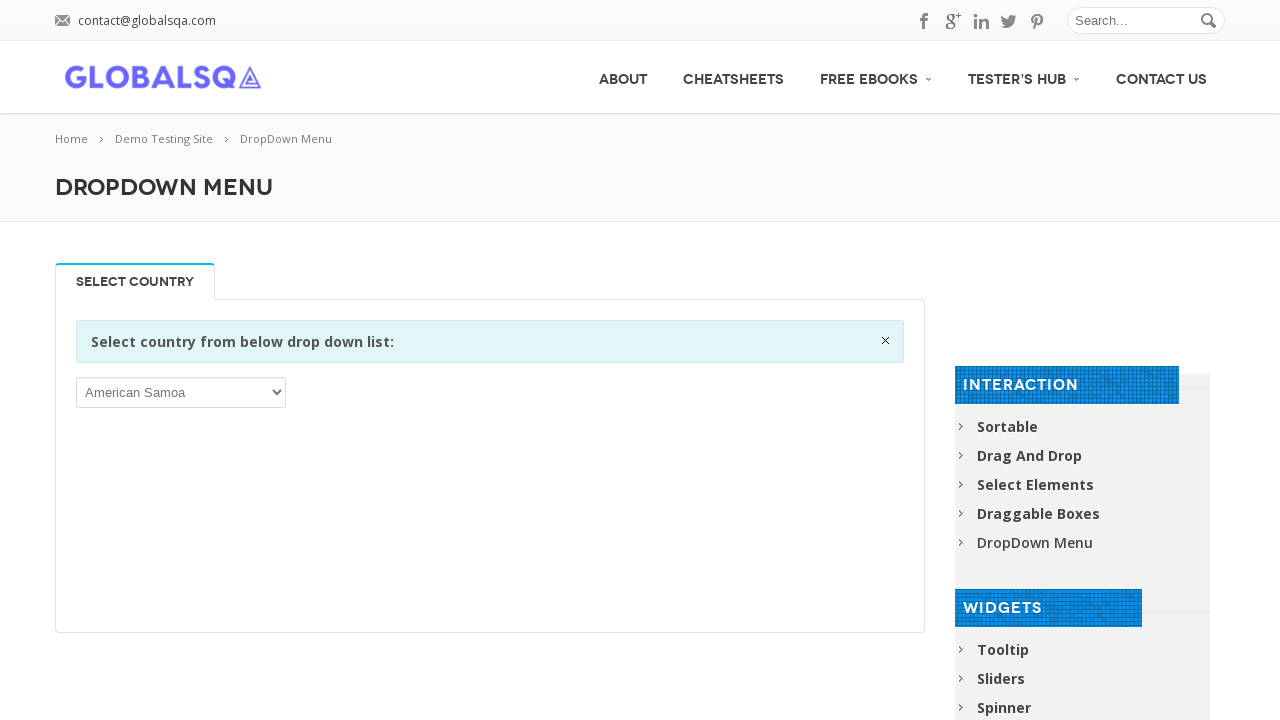

Displayed option 64: Dominican Republic
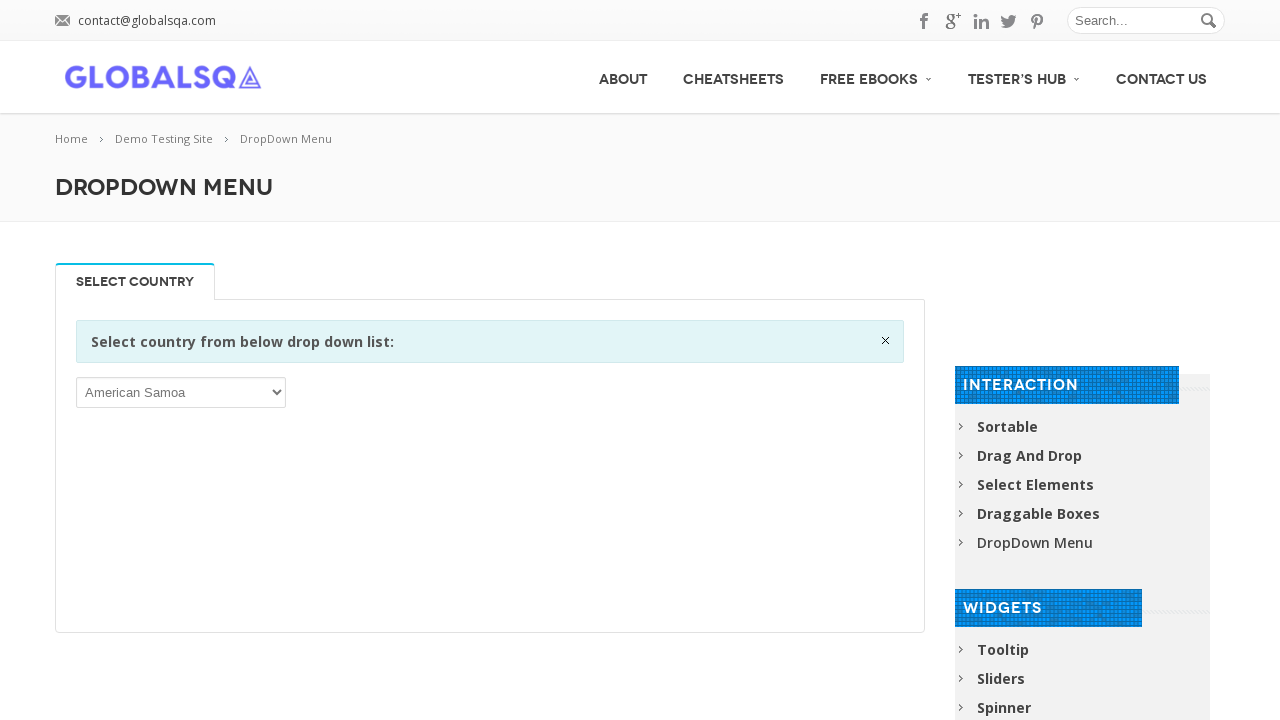

Displayed option 65: Ecuador
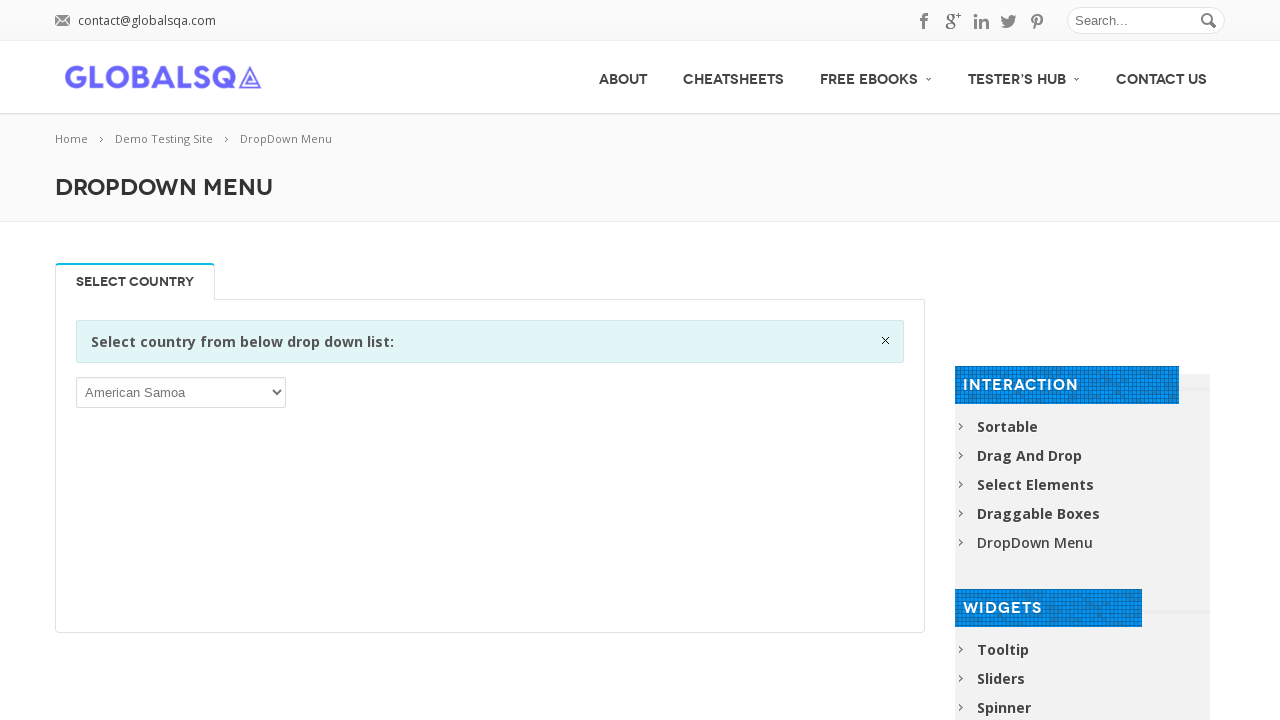

Displayed option 66: Egypt
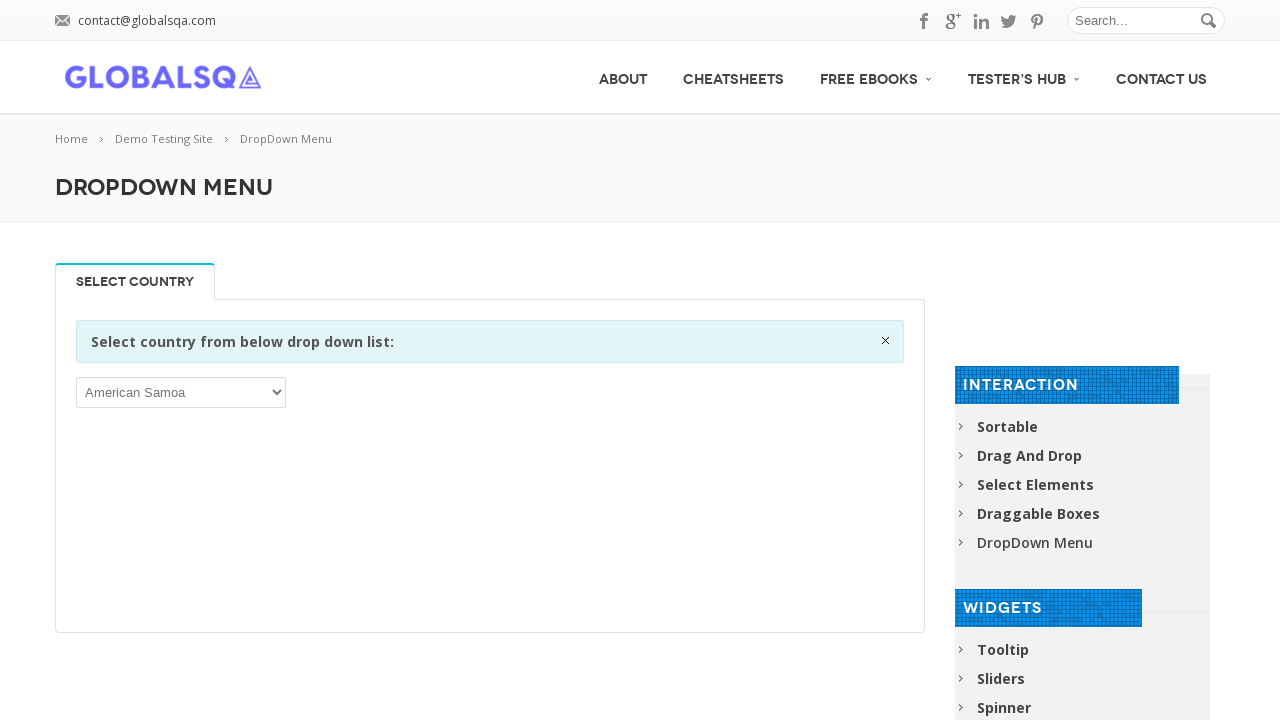

Displayed option 67: El Salvador
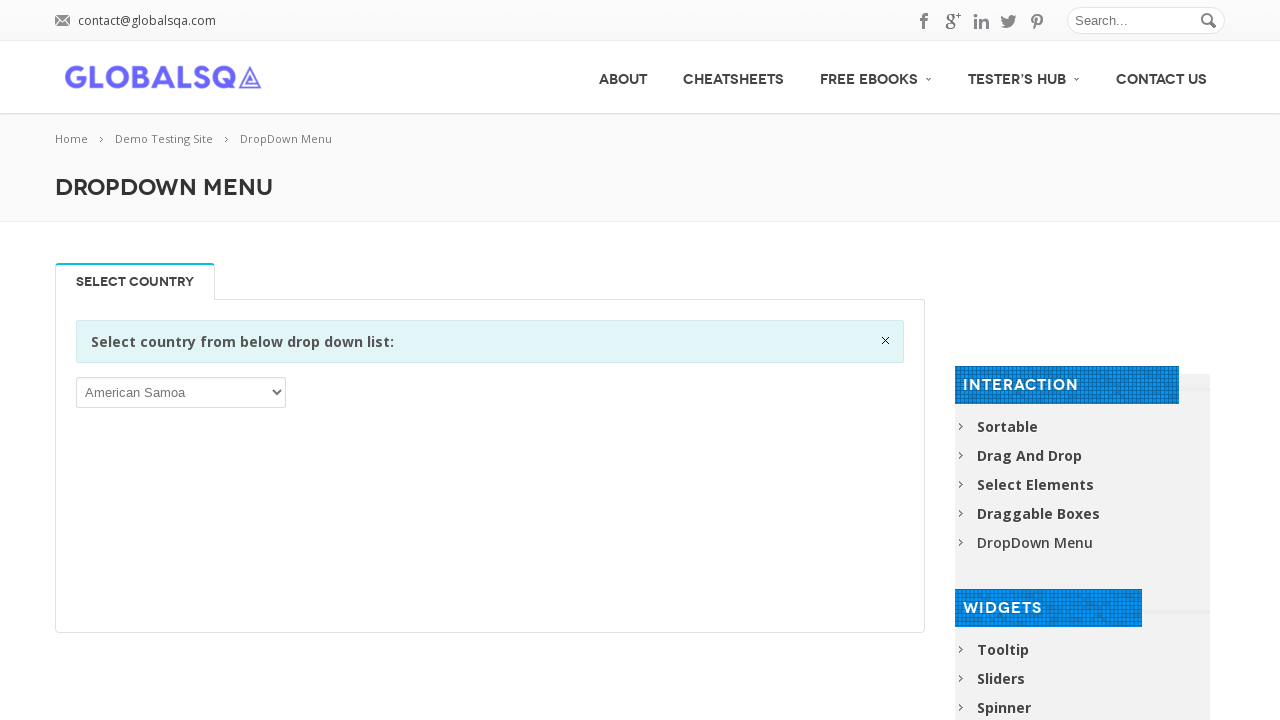

Displayed option 68: Equatorial Guinea
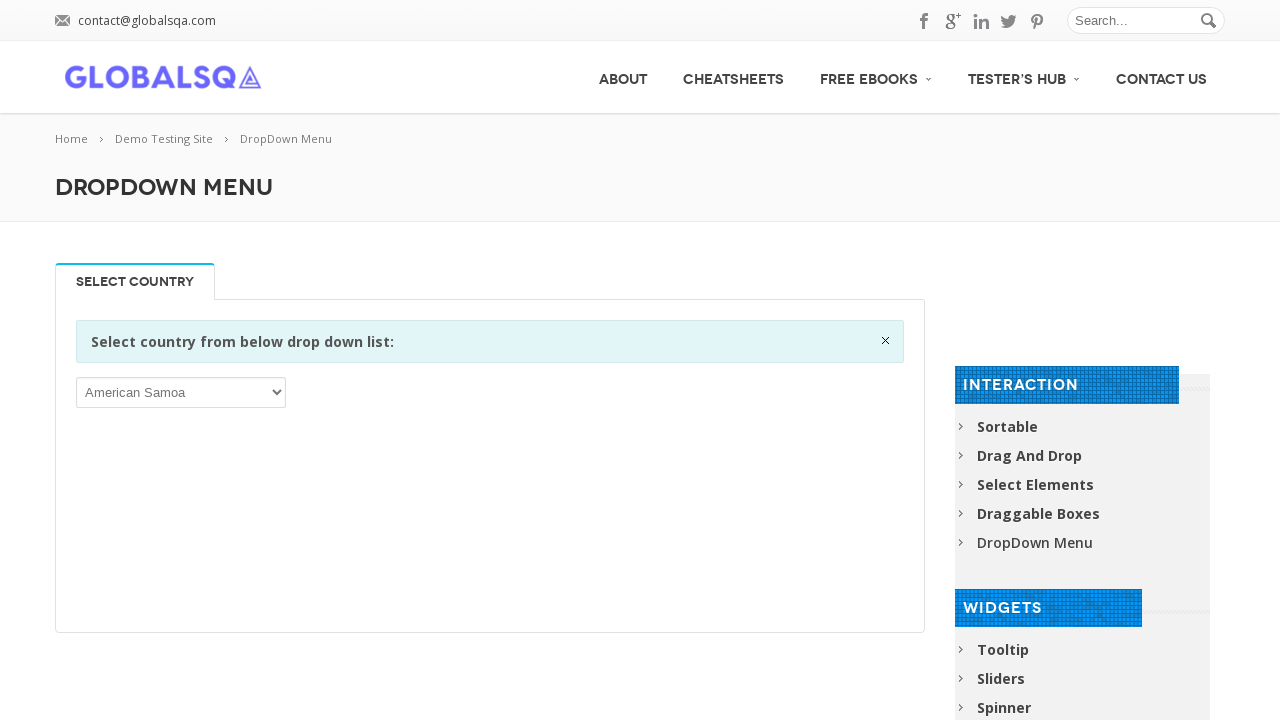

Displayed option 69: Eritrea
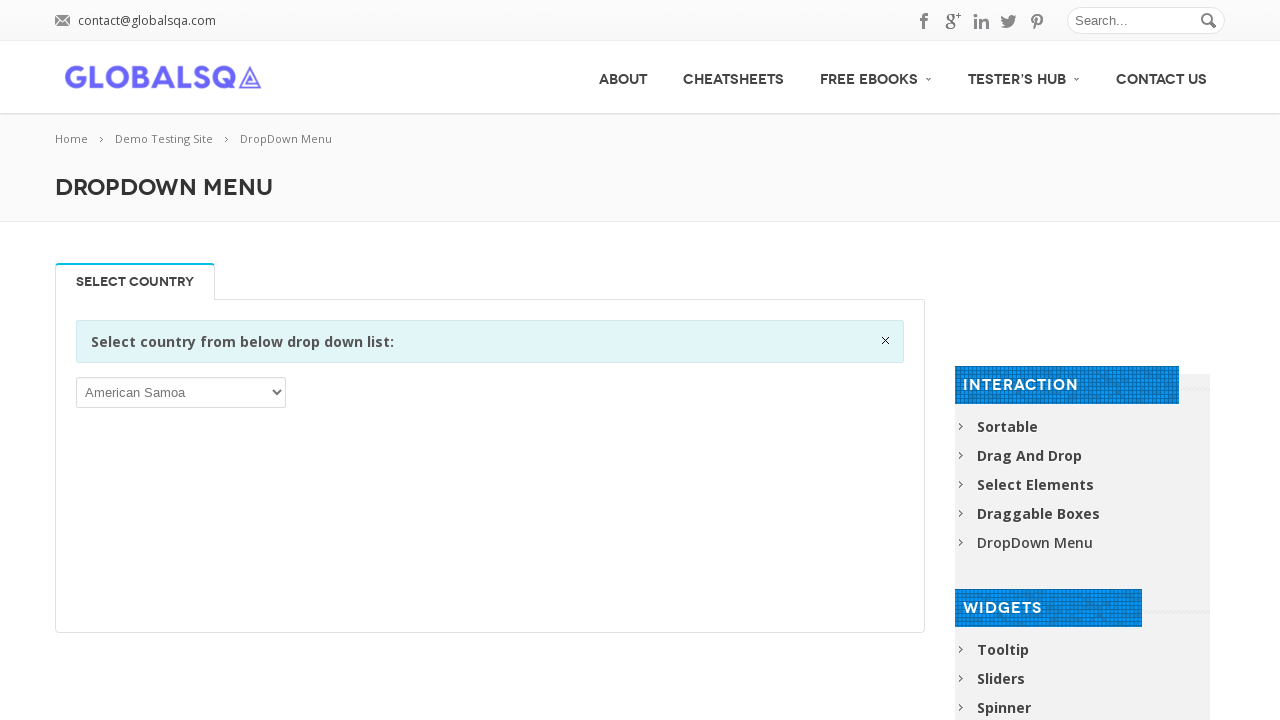

Displayed option 70: Estonia
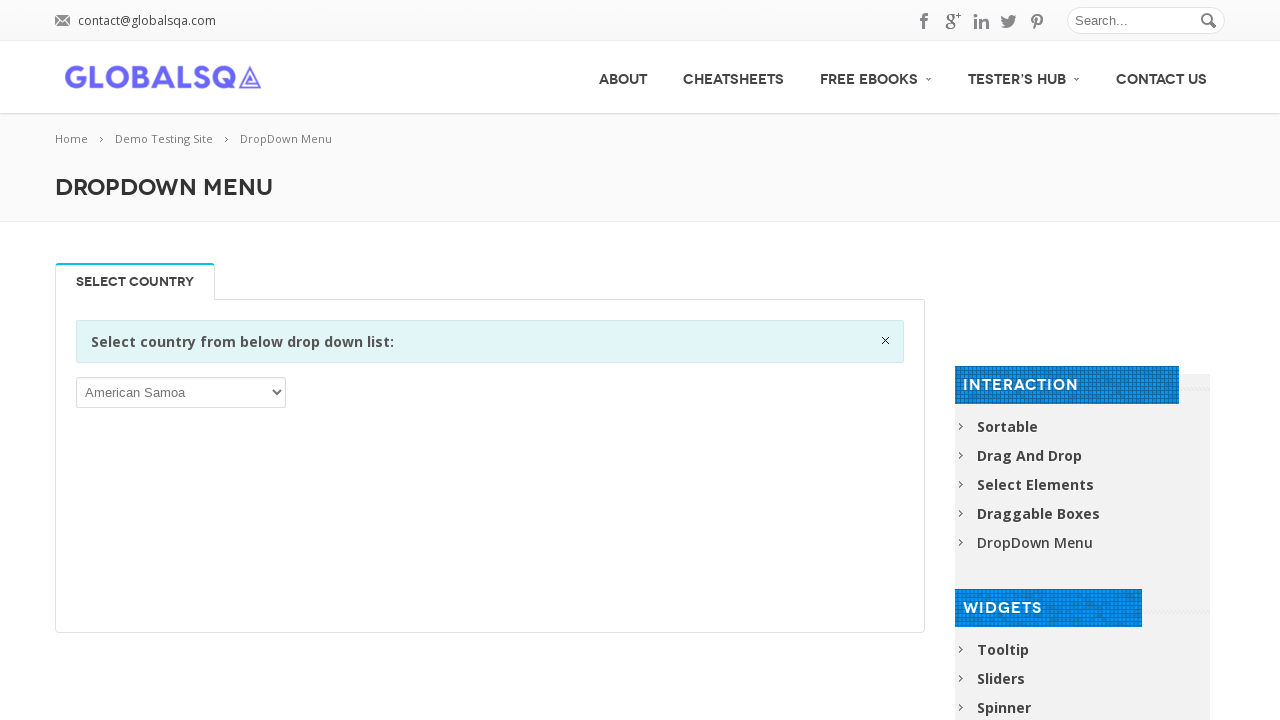

Displayed option 71: Ethiopia
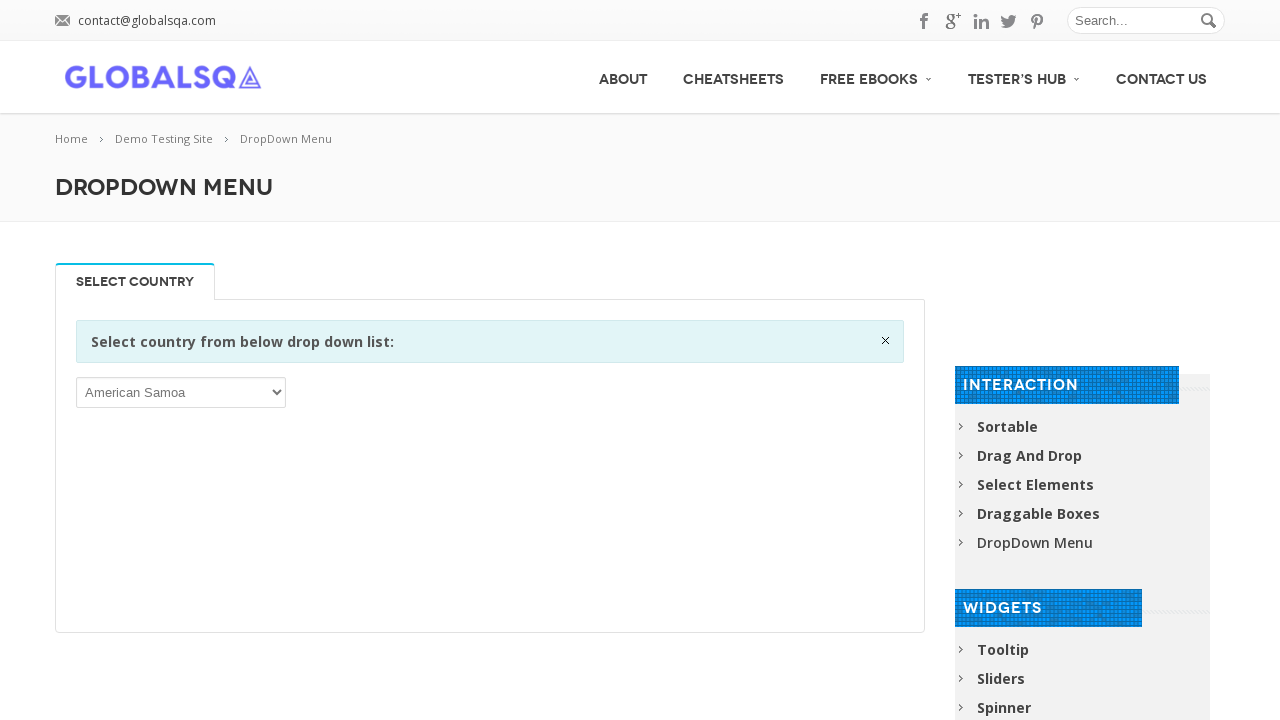

Displayed option 72: Falkland Islands (Malvinas)
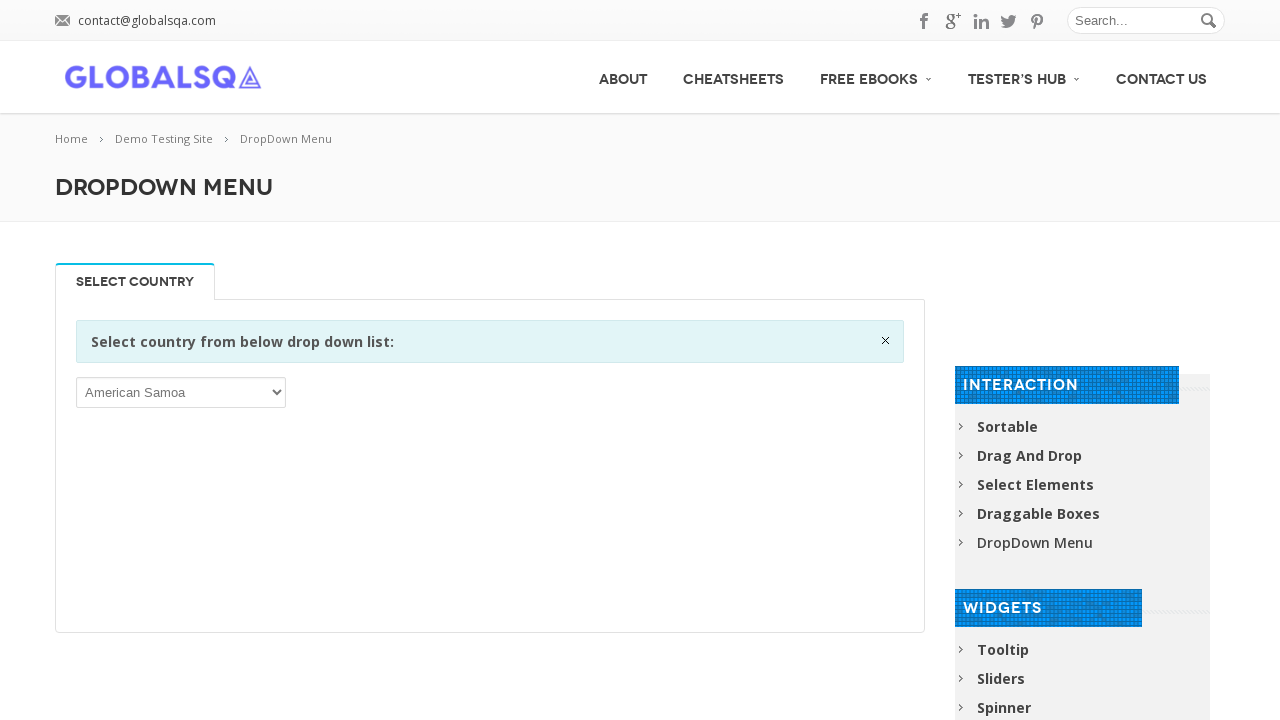

Displayed option 73: Faroe Islands
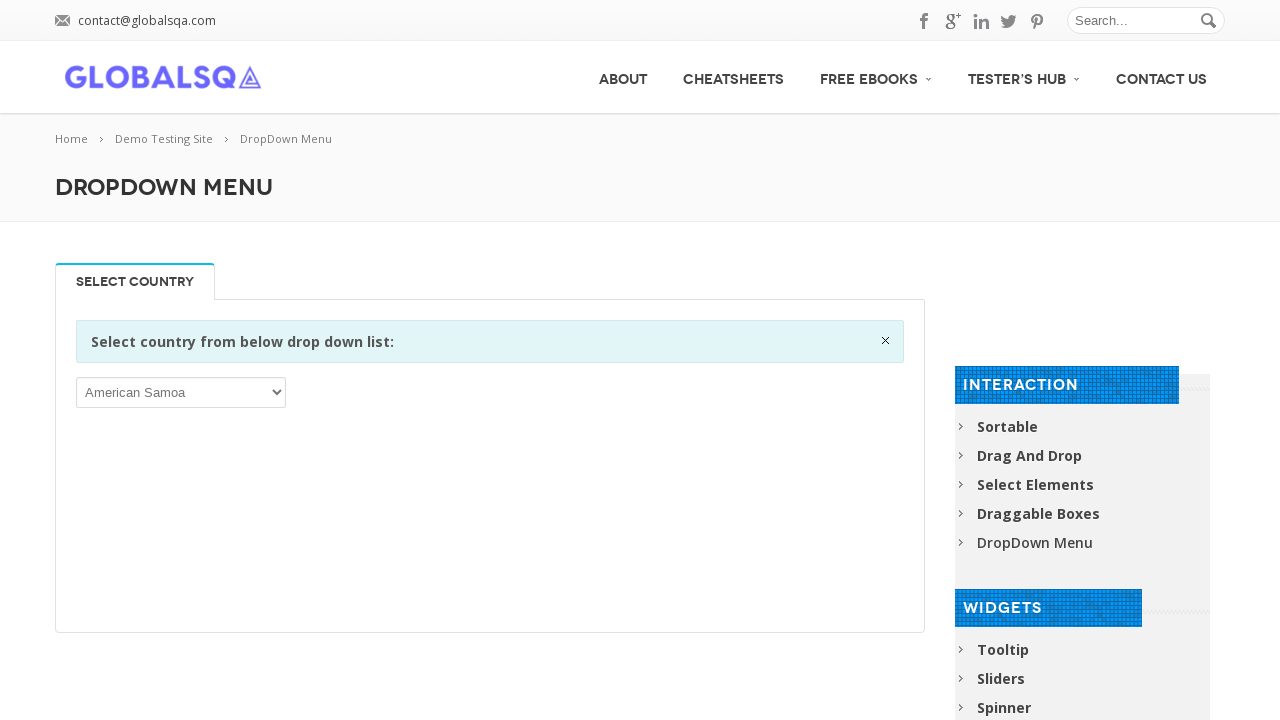

Displayed option 74: Fiji
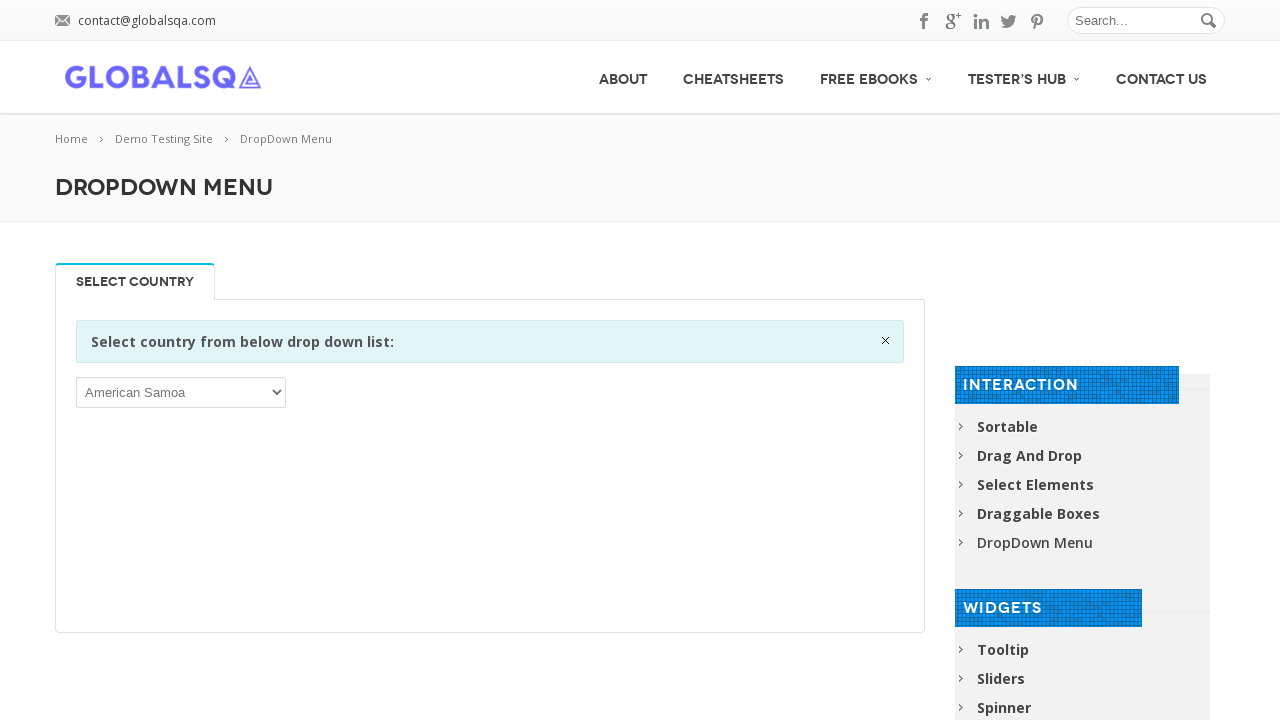

Displayed option 75: Finland
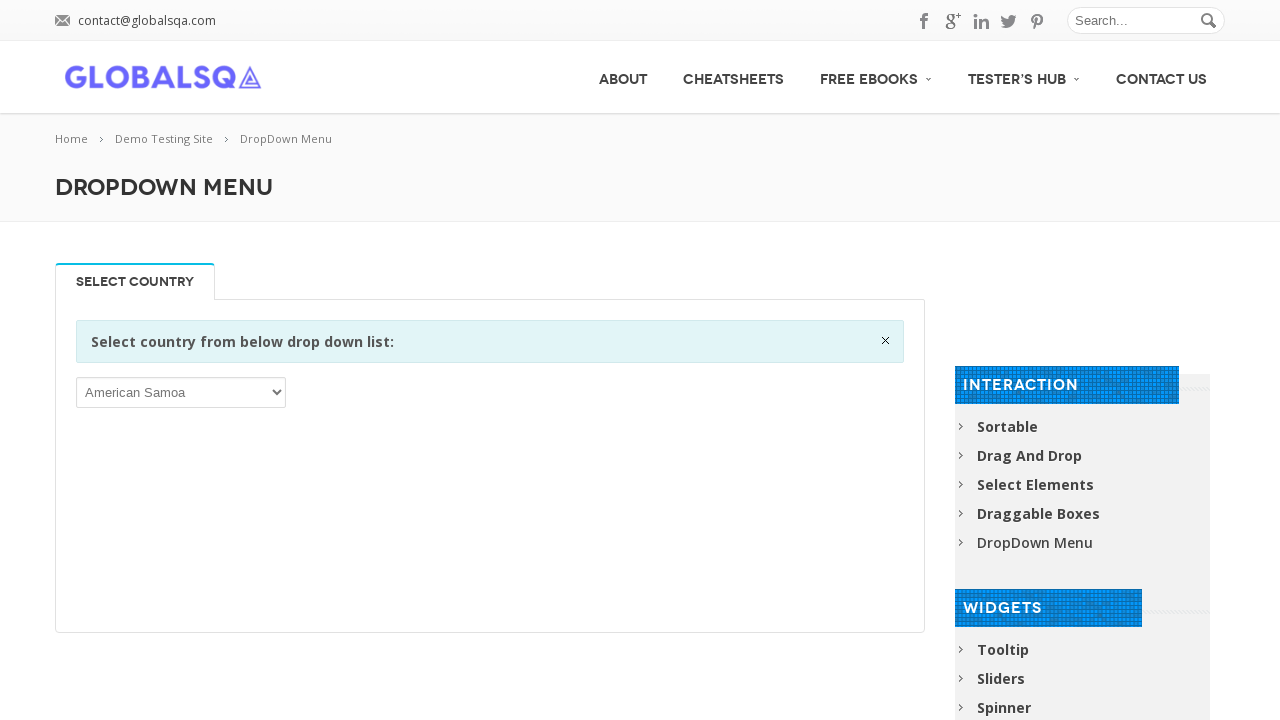

Displayed option 76: France
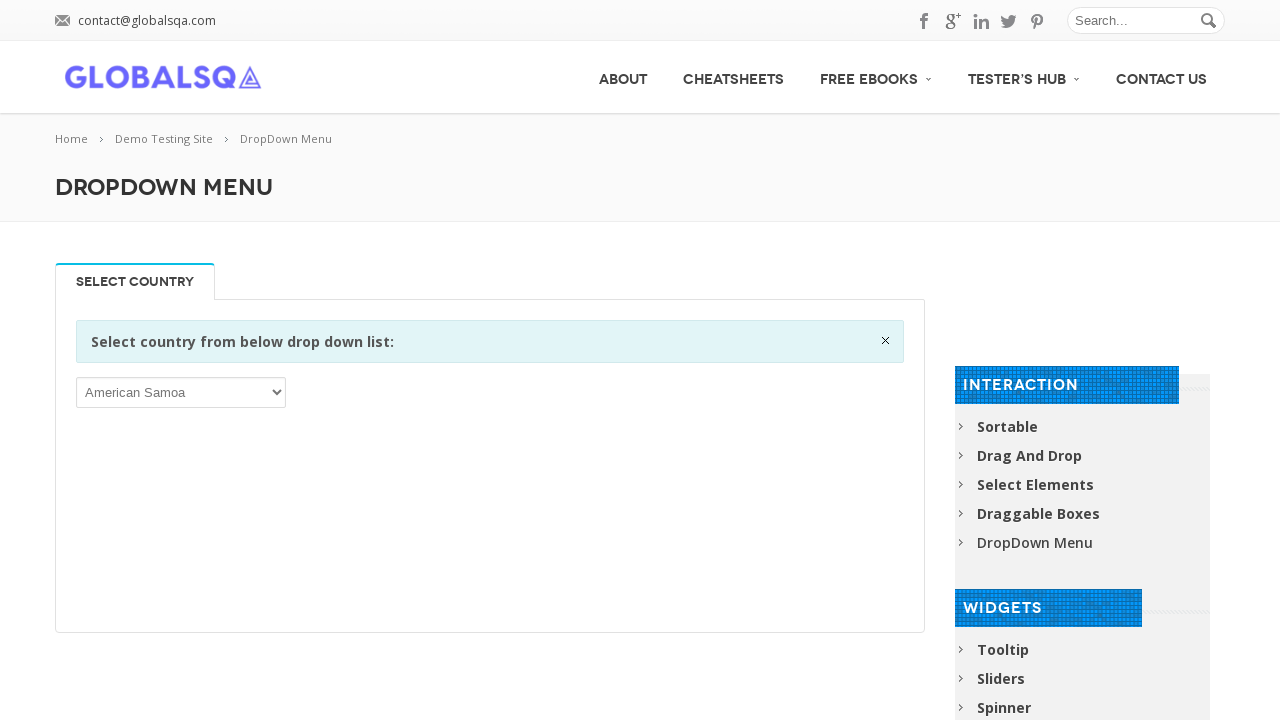

Displayed option 77: French Guiana
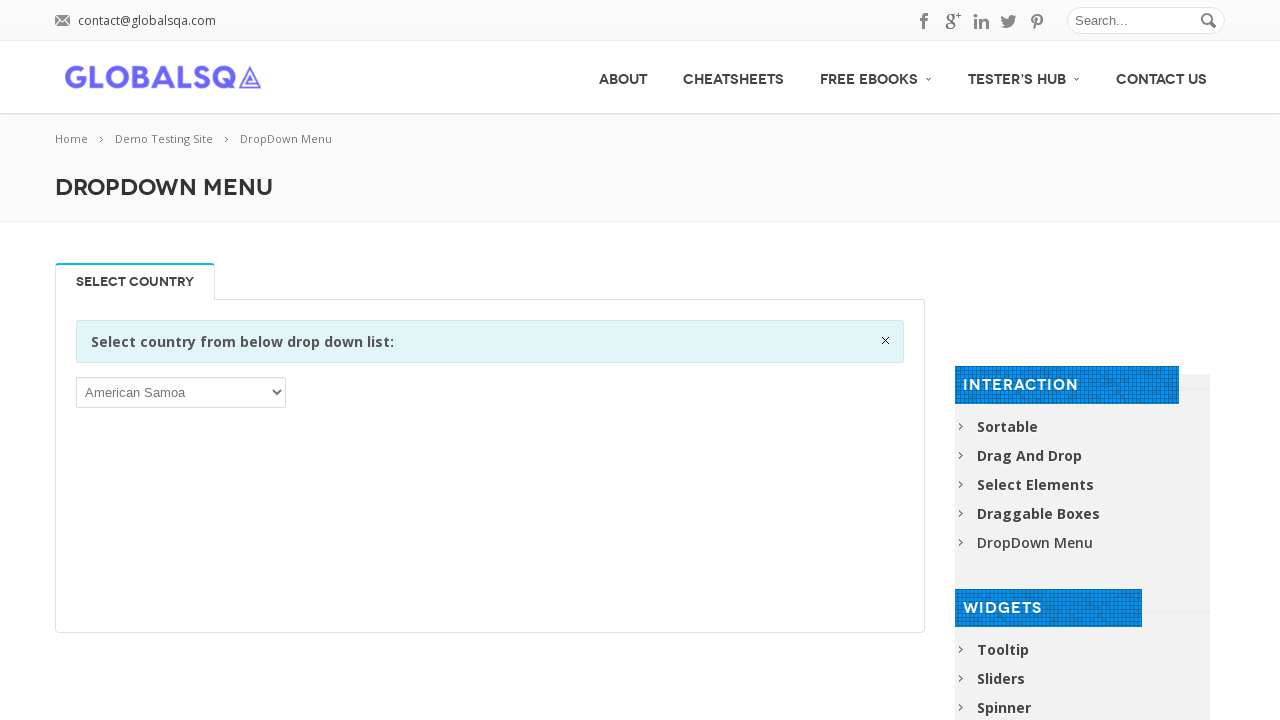

Displayed option 78: French Polynesia
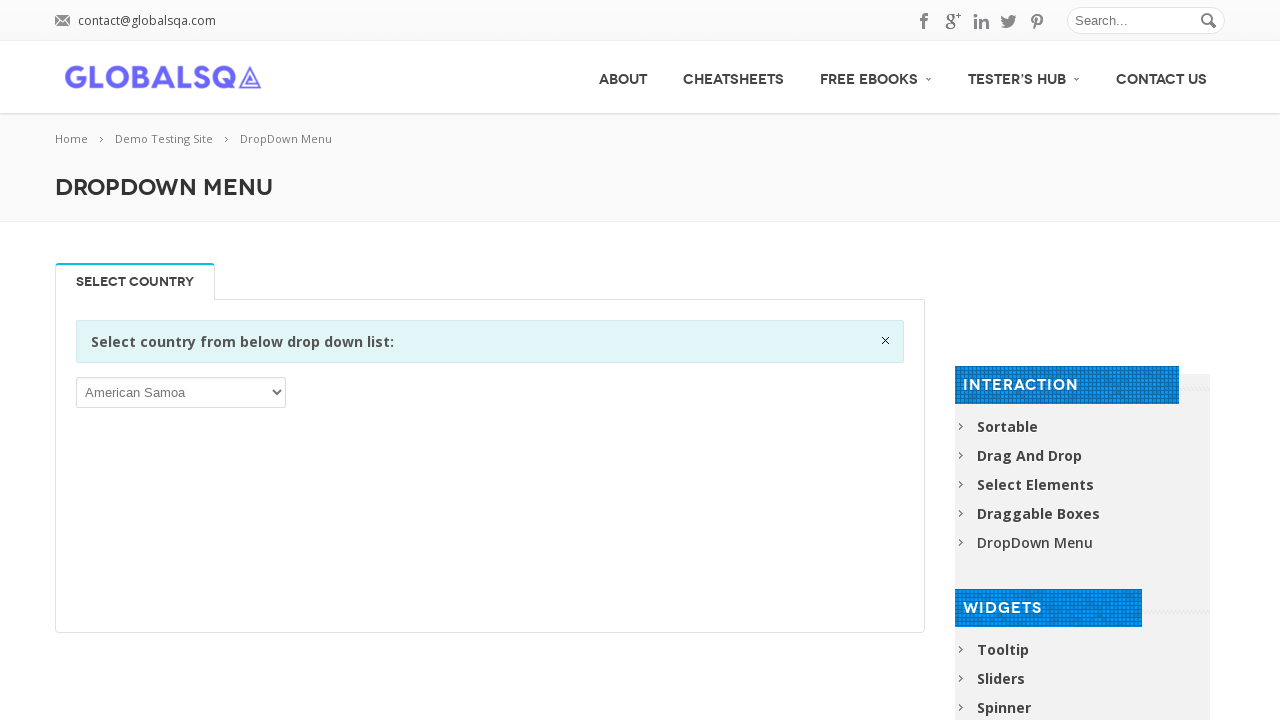

Displayed option 79: French Southern Territories
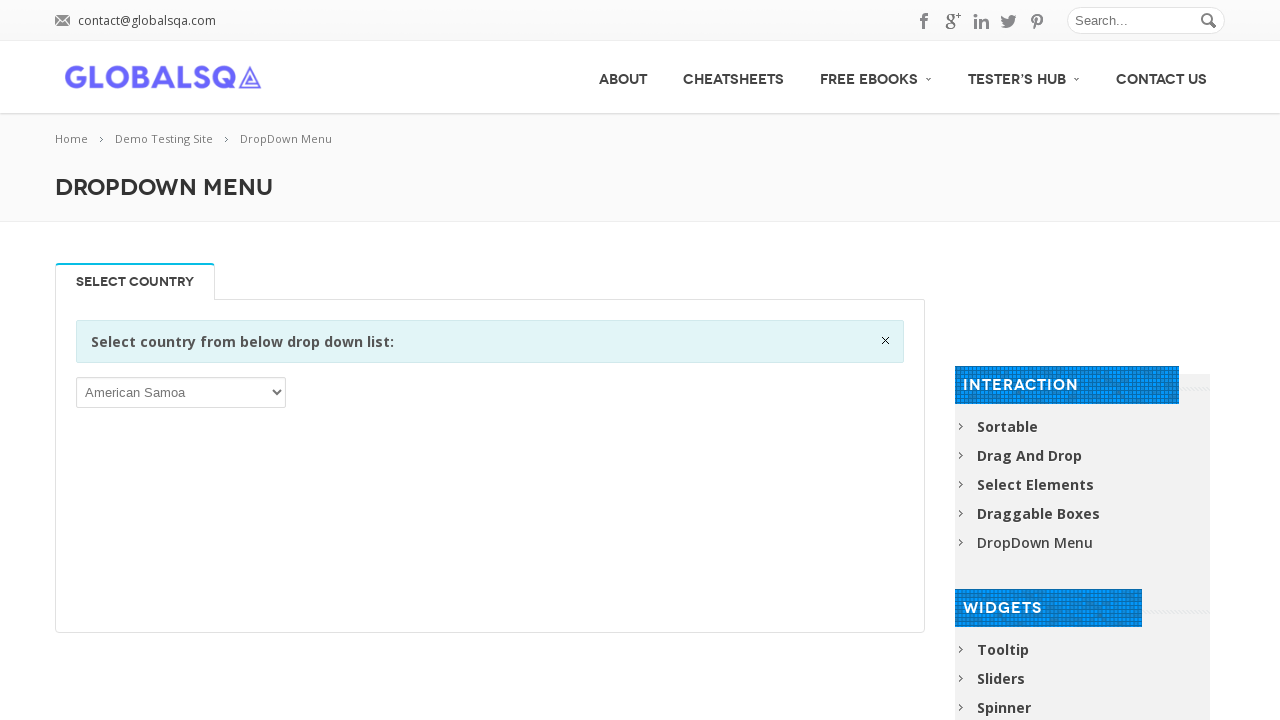

Displayed option 80: Gabon
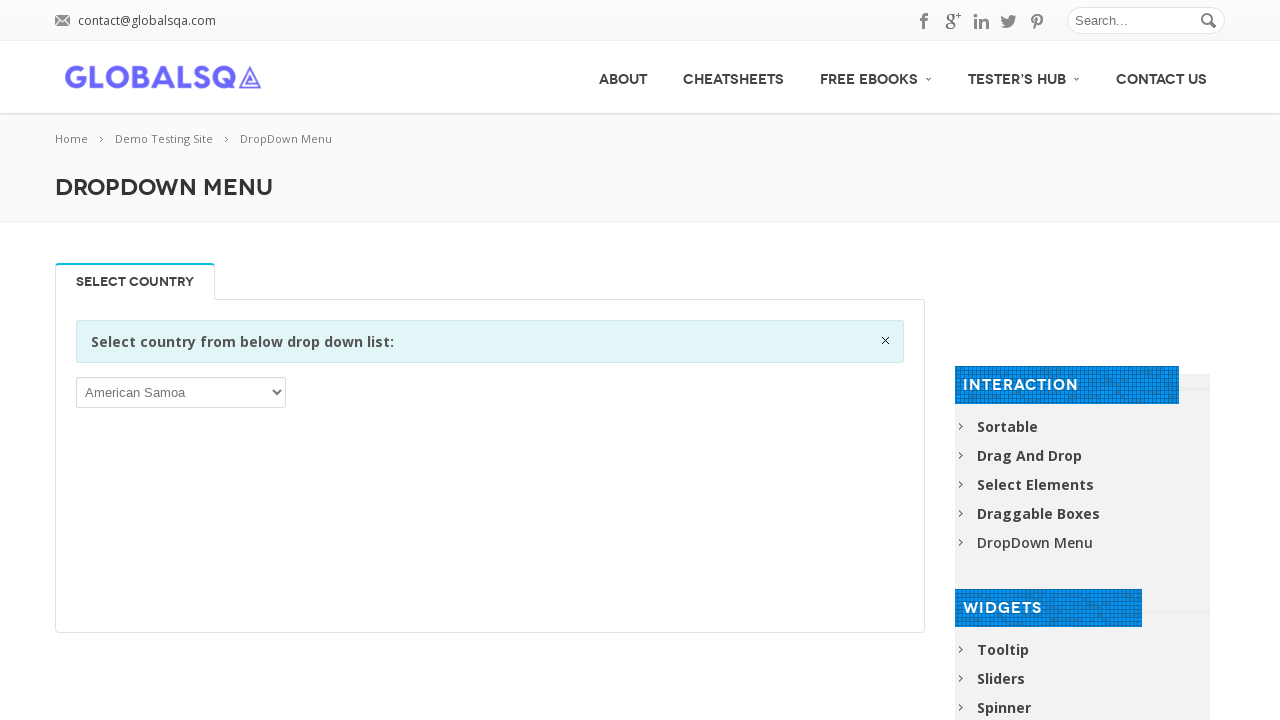

Displayed option 81: Gambia
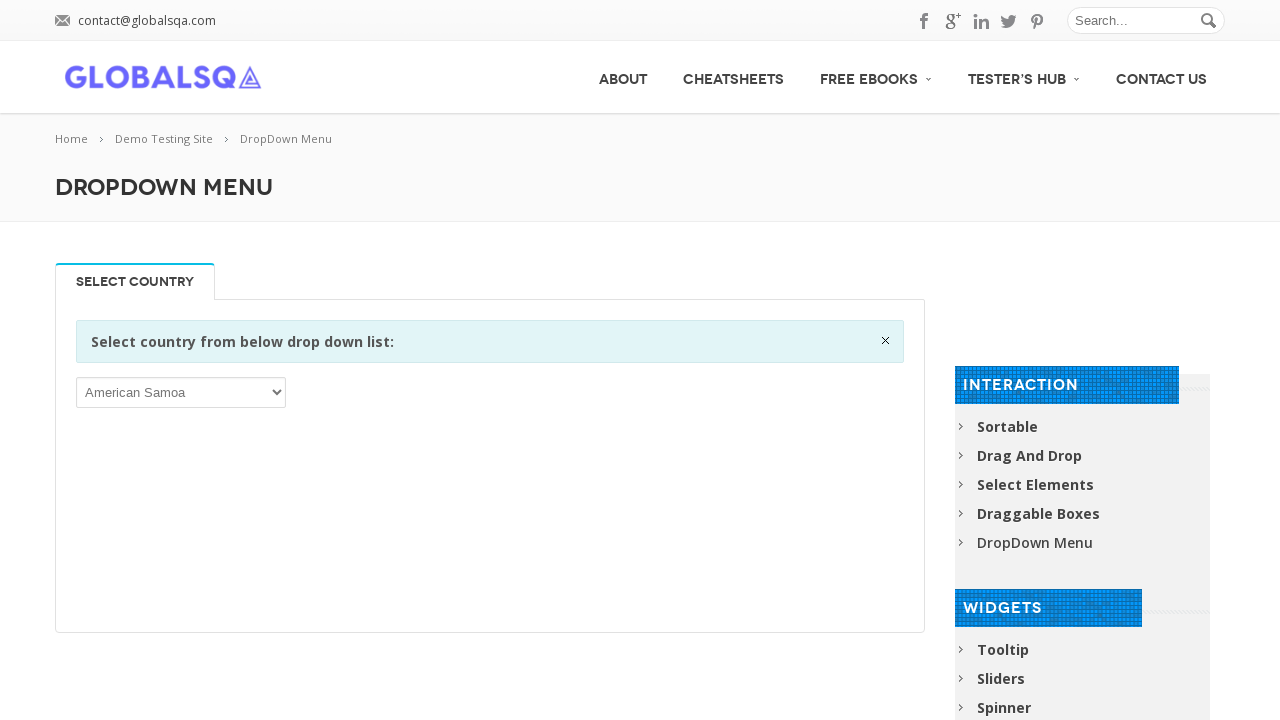

Displayed option 82: Georgia
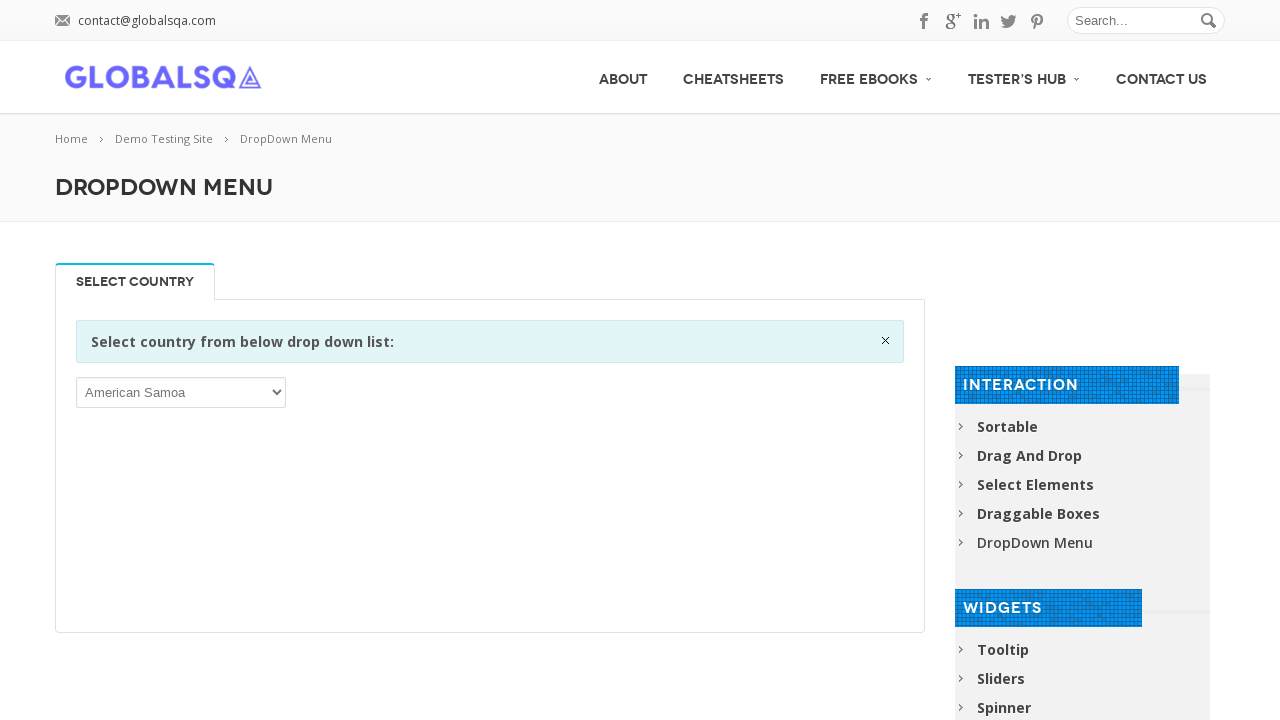

Displayed option 83: Germany
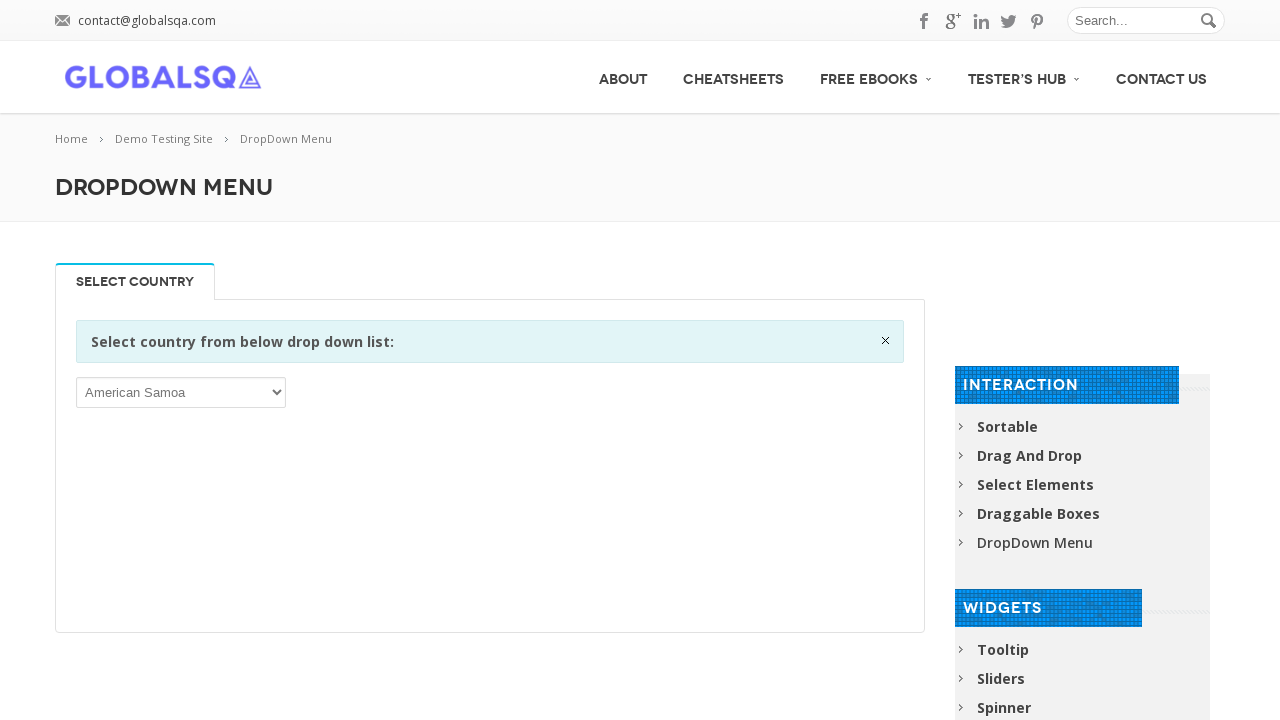

Displayed option 84: Ghana
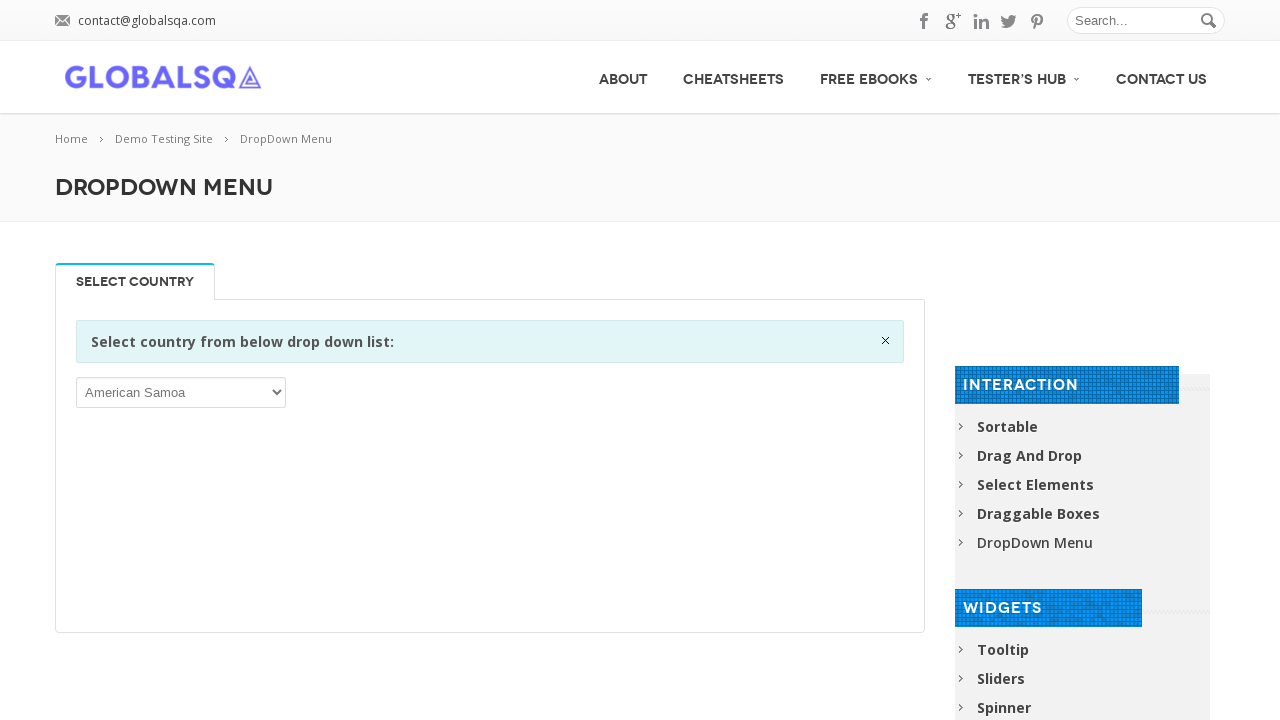

Displayed option 85: Gibraltar
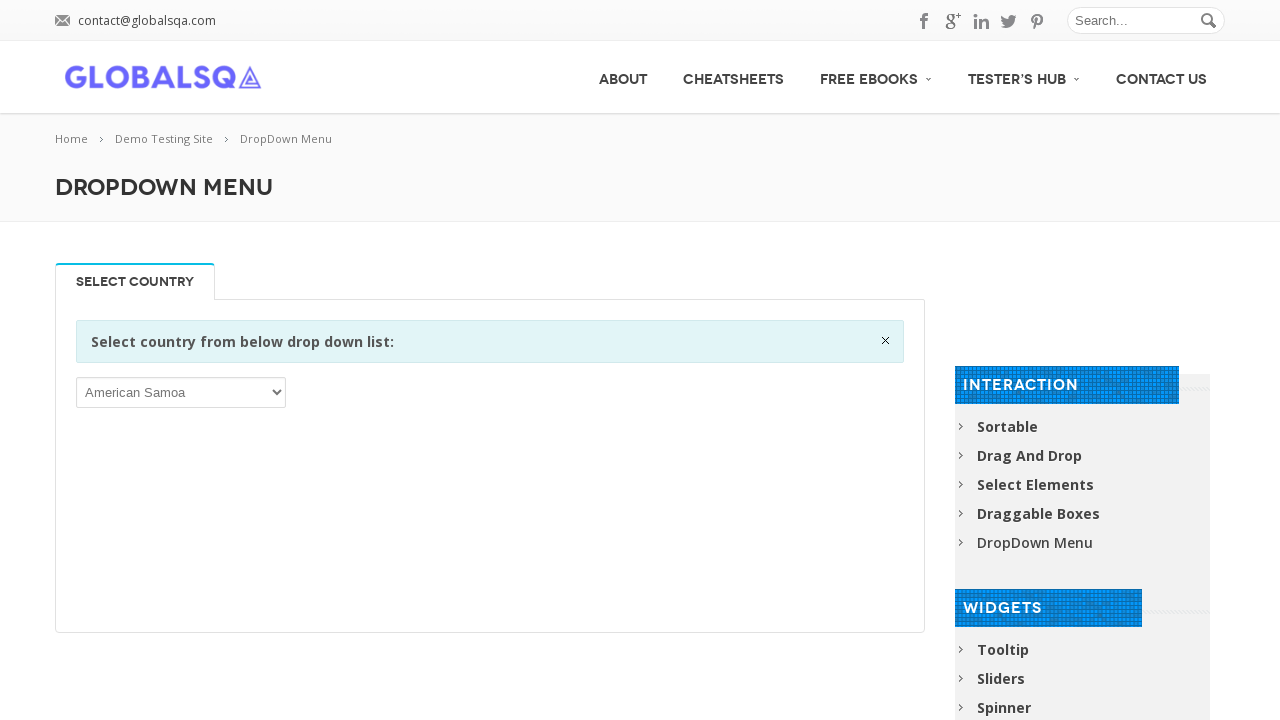

Displayed option 86: Greece
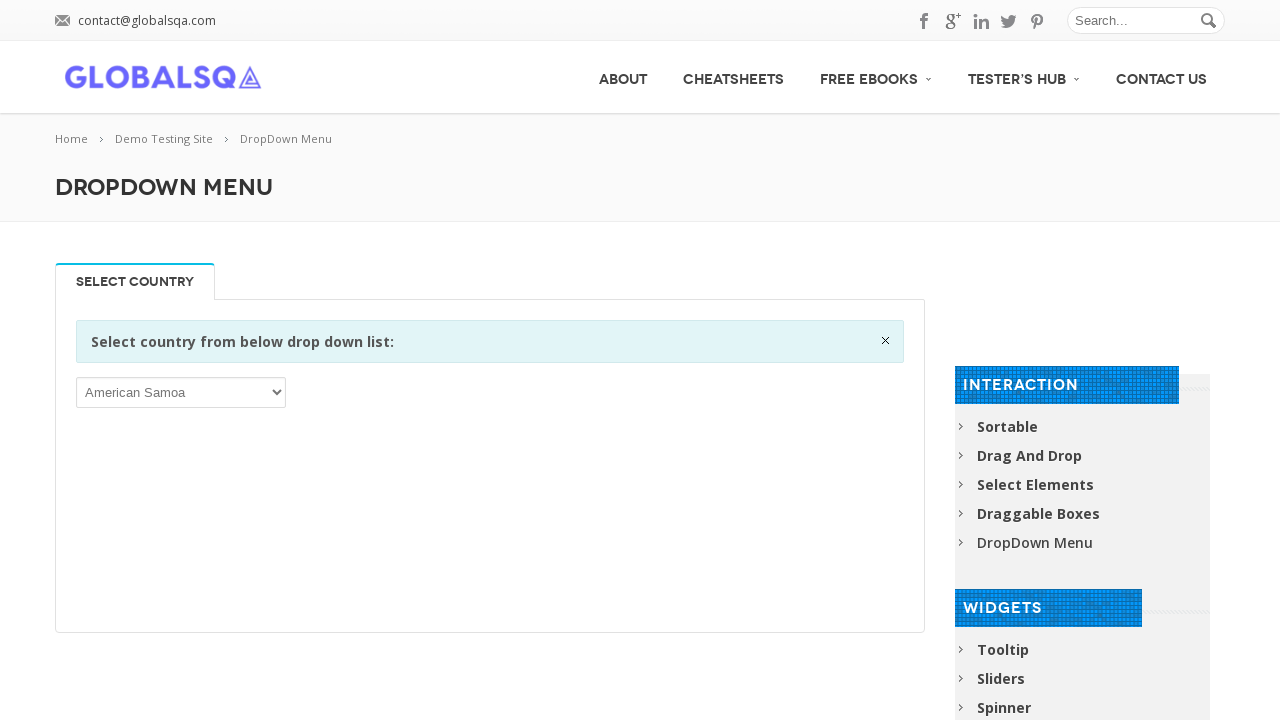

Displayed option 87: Greenland
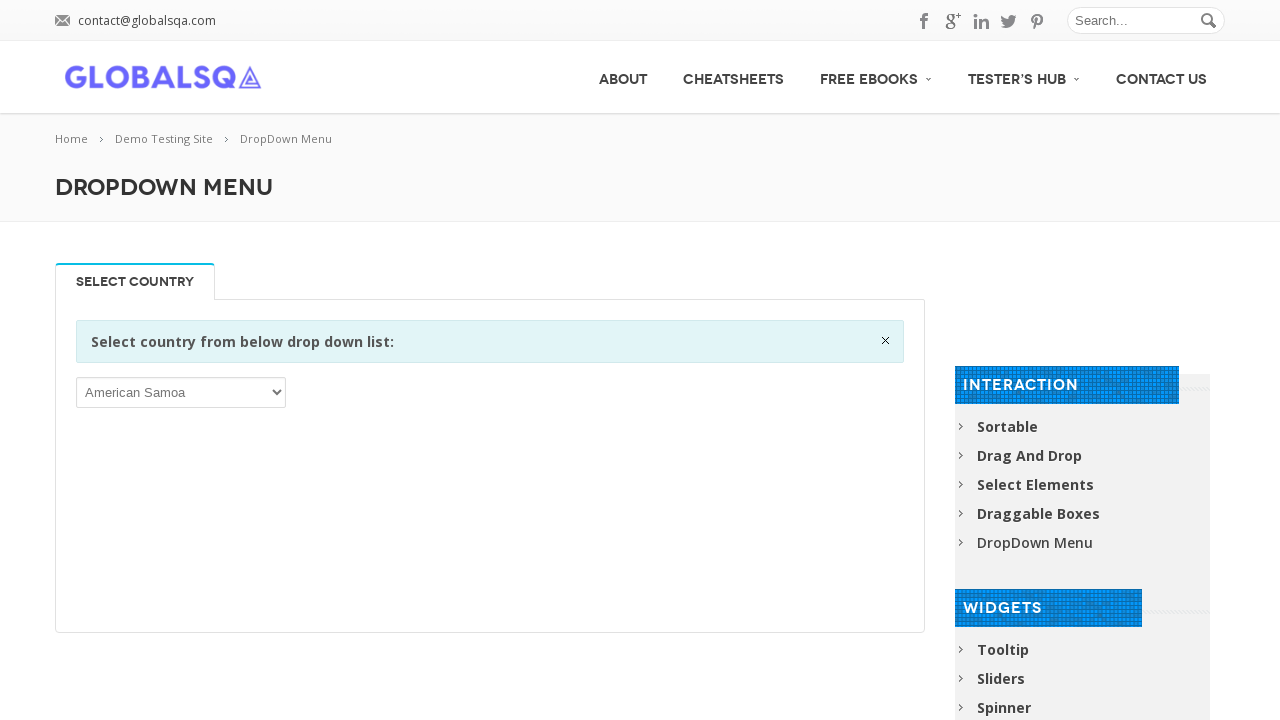

Displayed option 88: Grenada
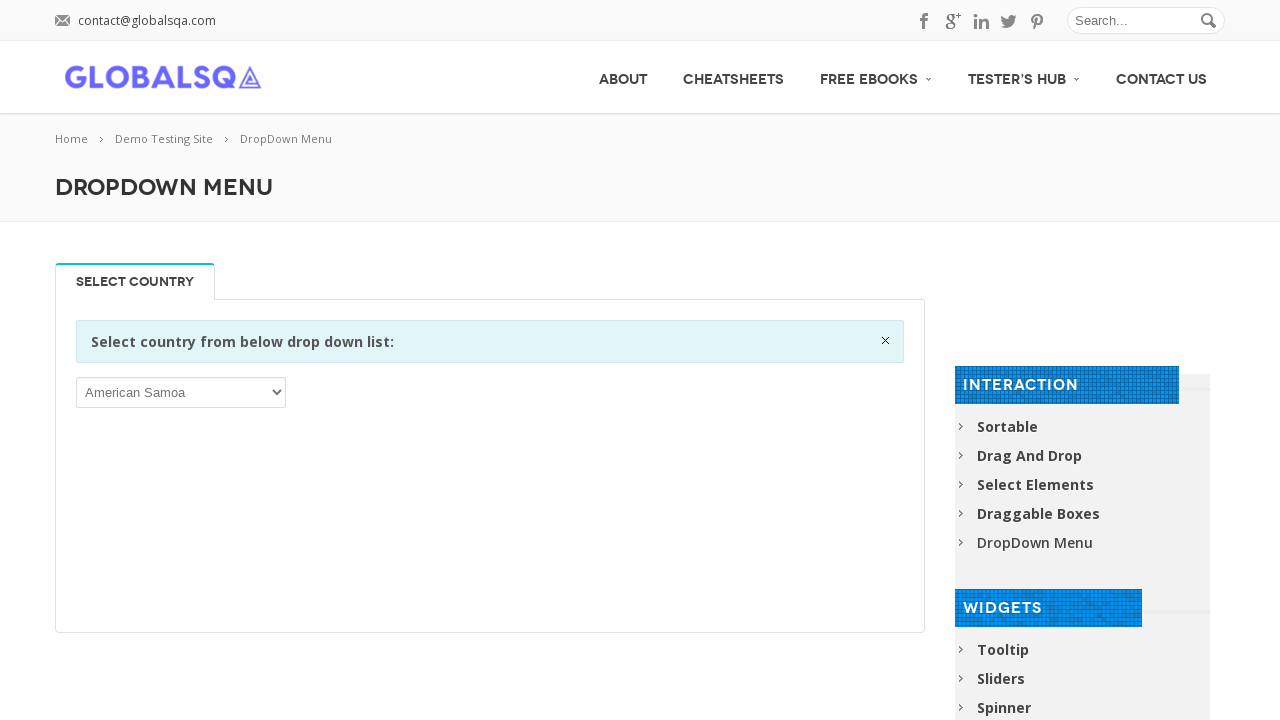

Displayed option 89: Guadeloupe
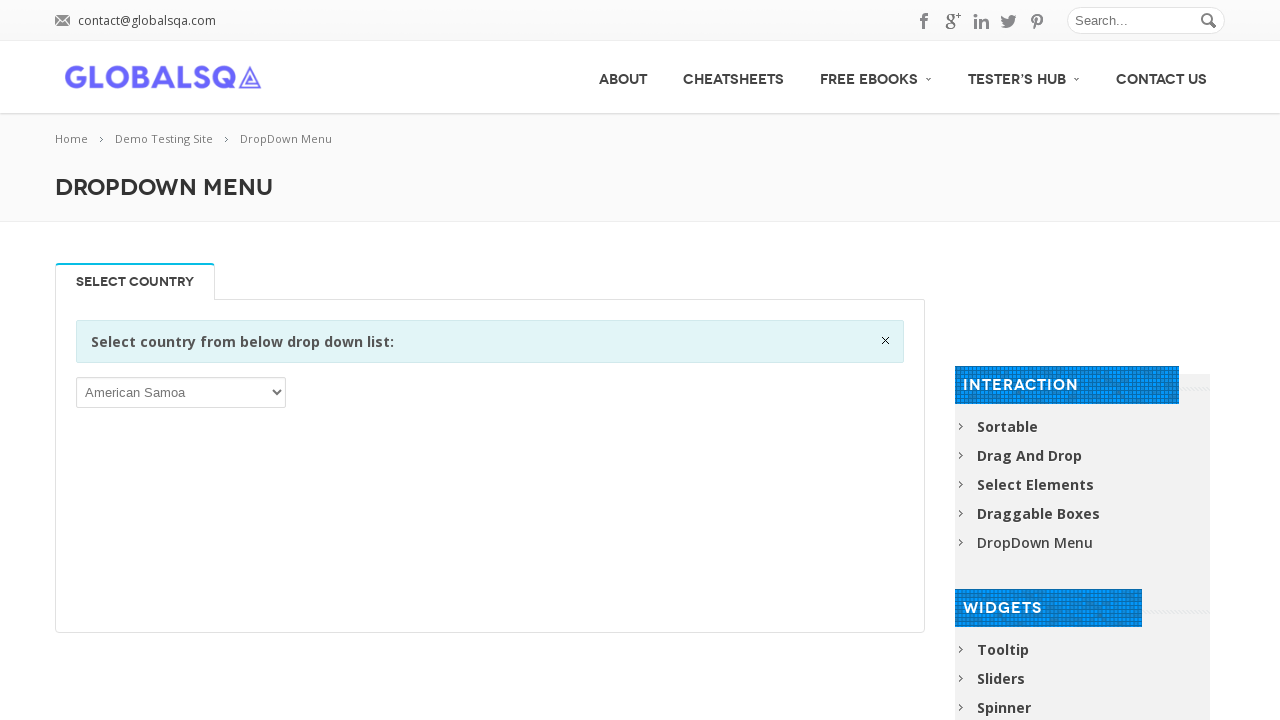

Displayed option 90: Guam
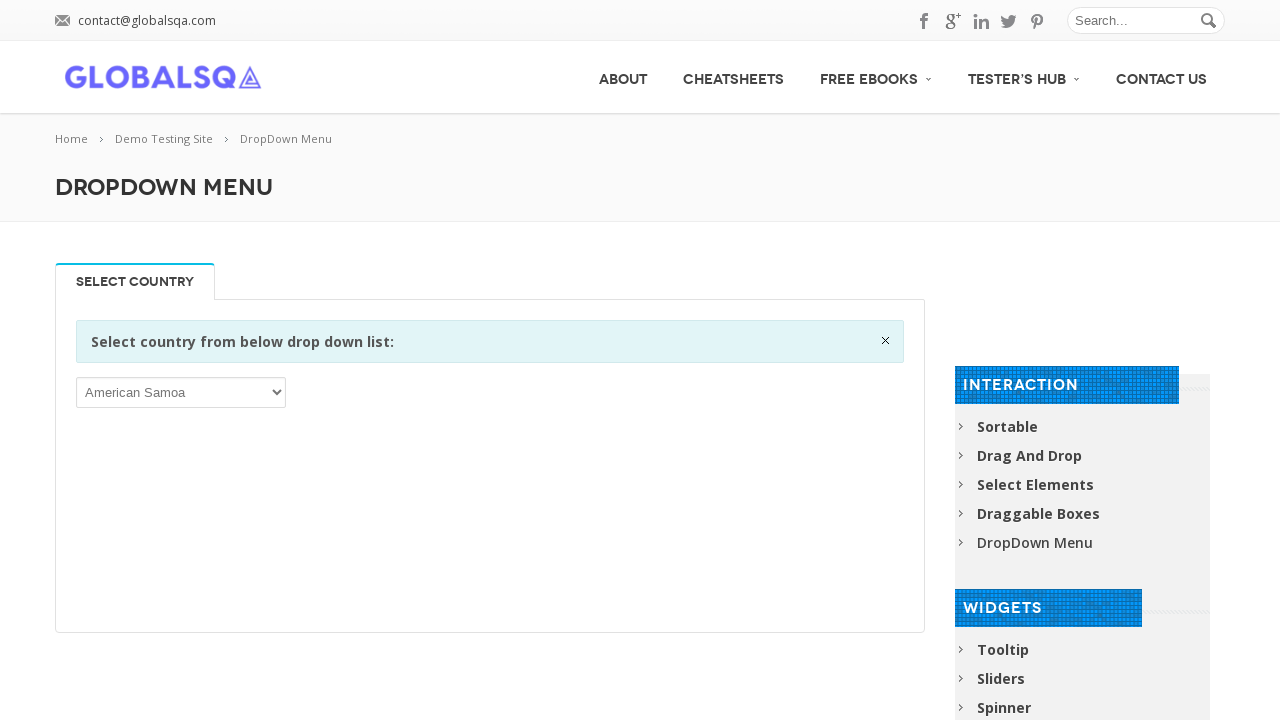

Displayed option 91: Guatemala
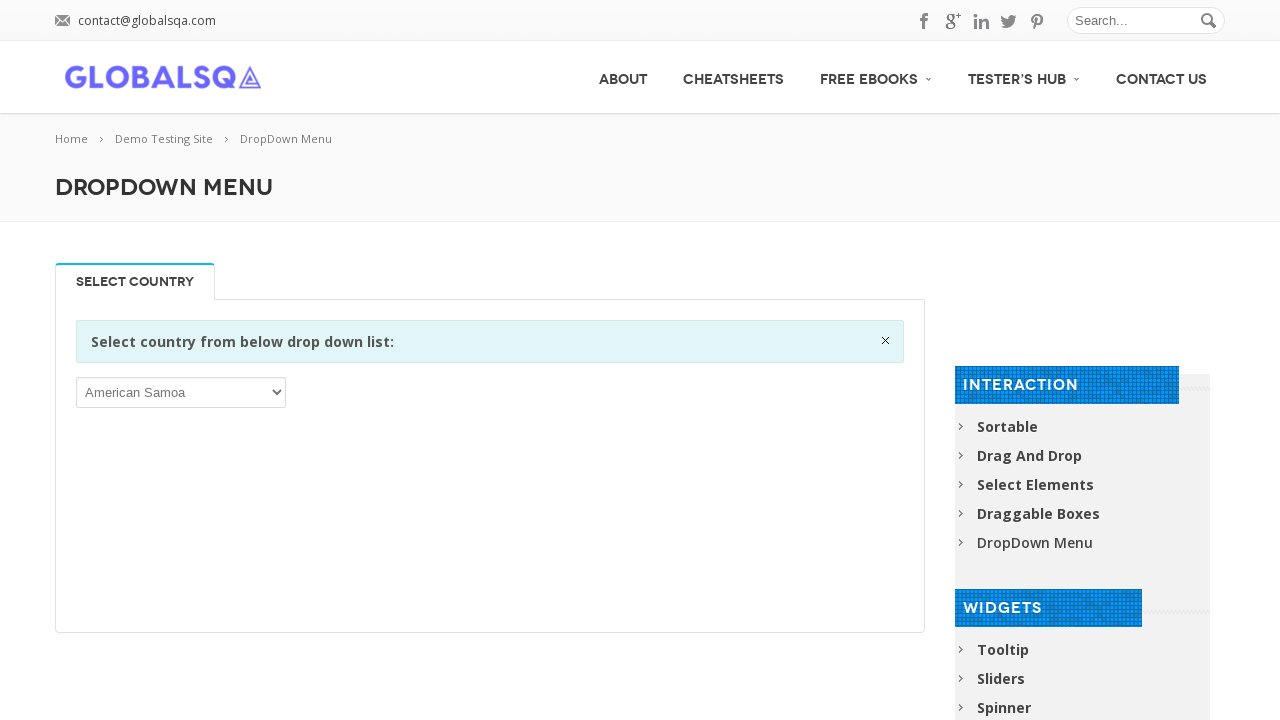

Displayed option 92: Guernsey
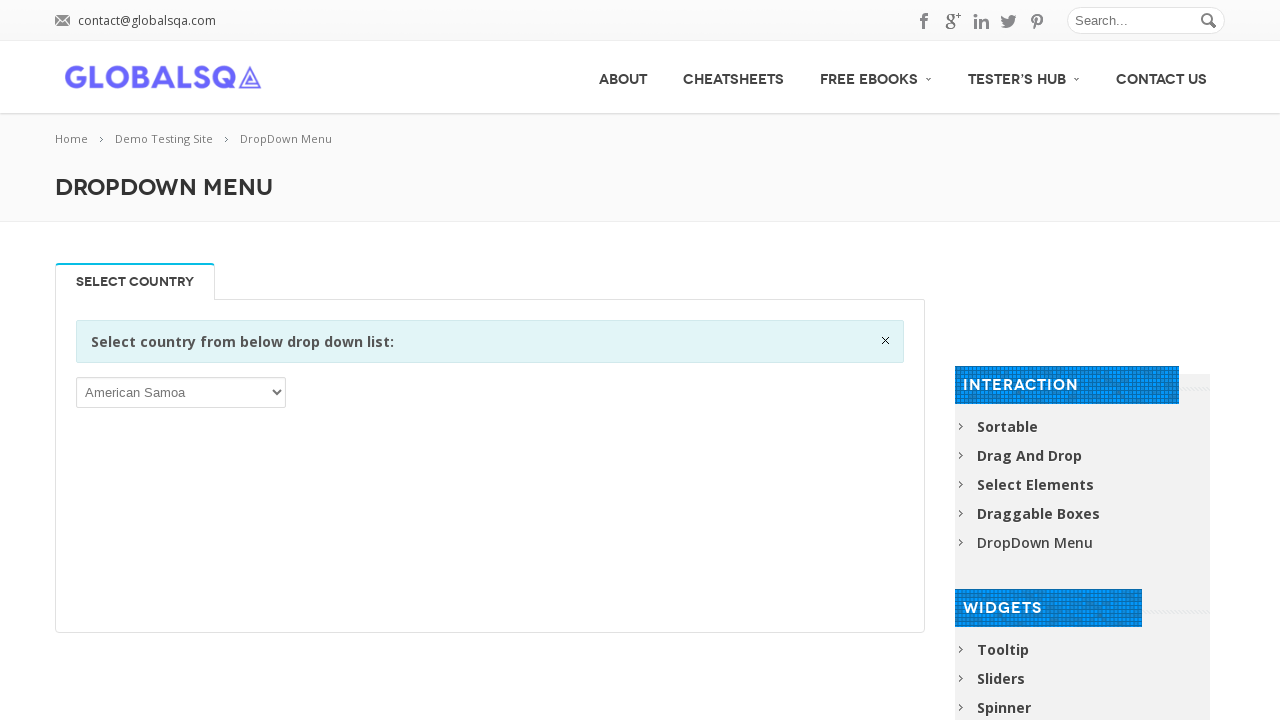

Displayed option 93: Guinea
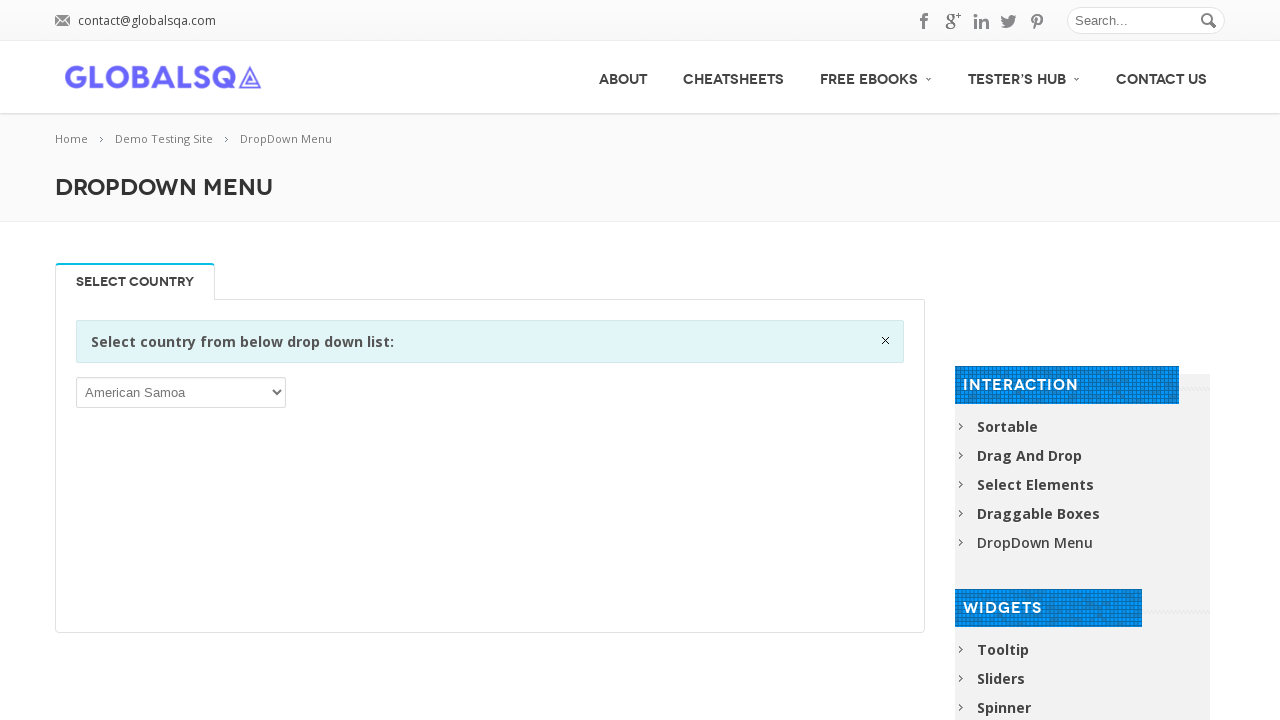

Displayed option 94: Guinea-Bissau
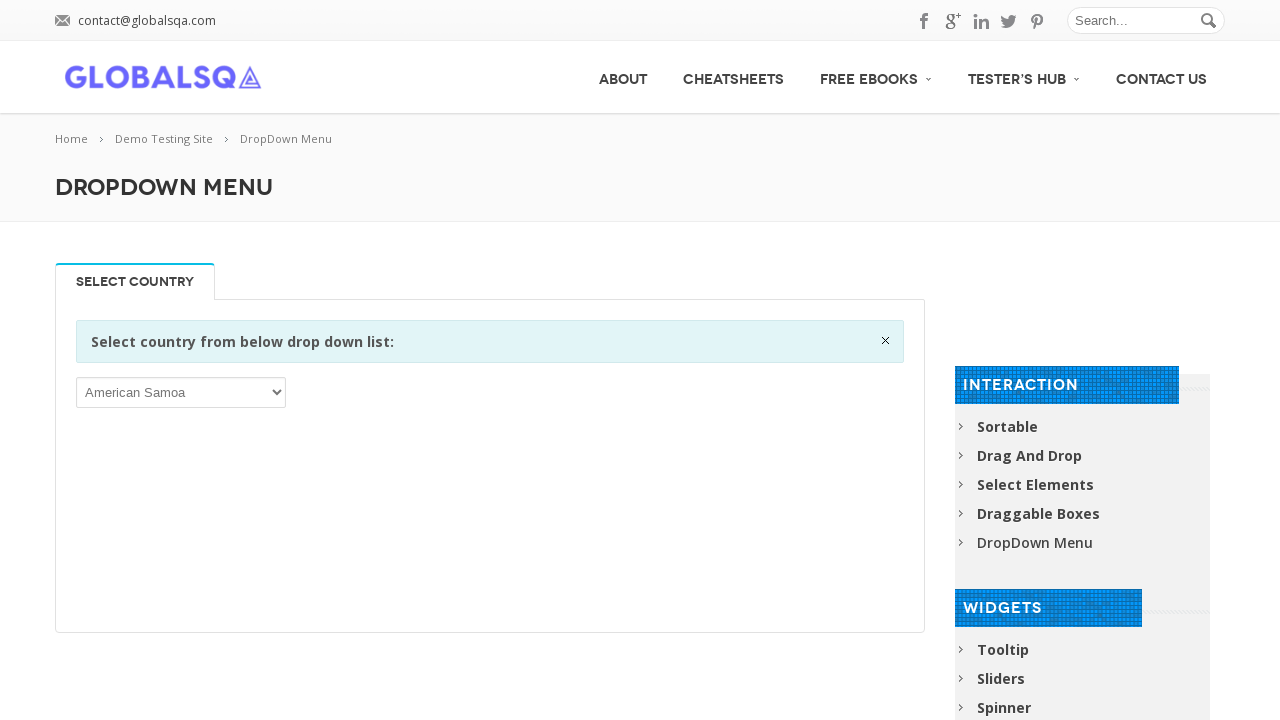

Displayed option 95: Guyana
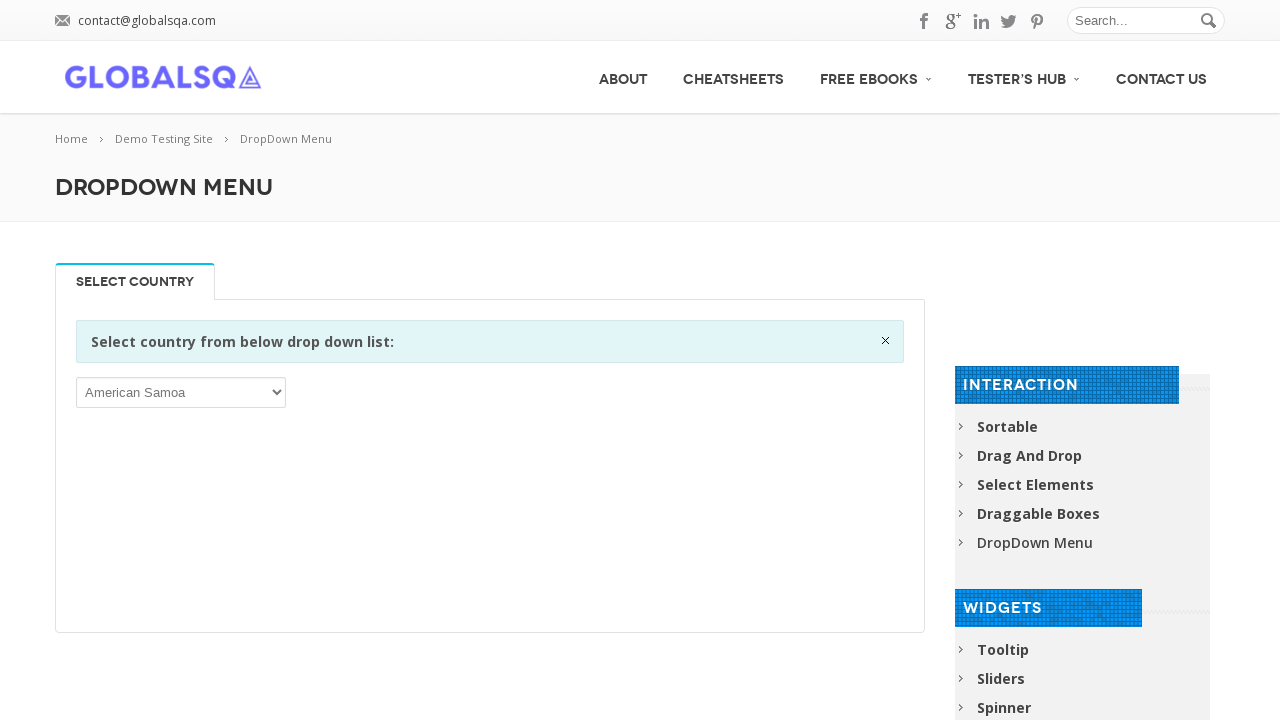

Displayed option 96: Haiti
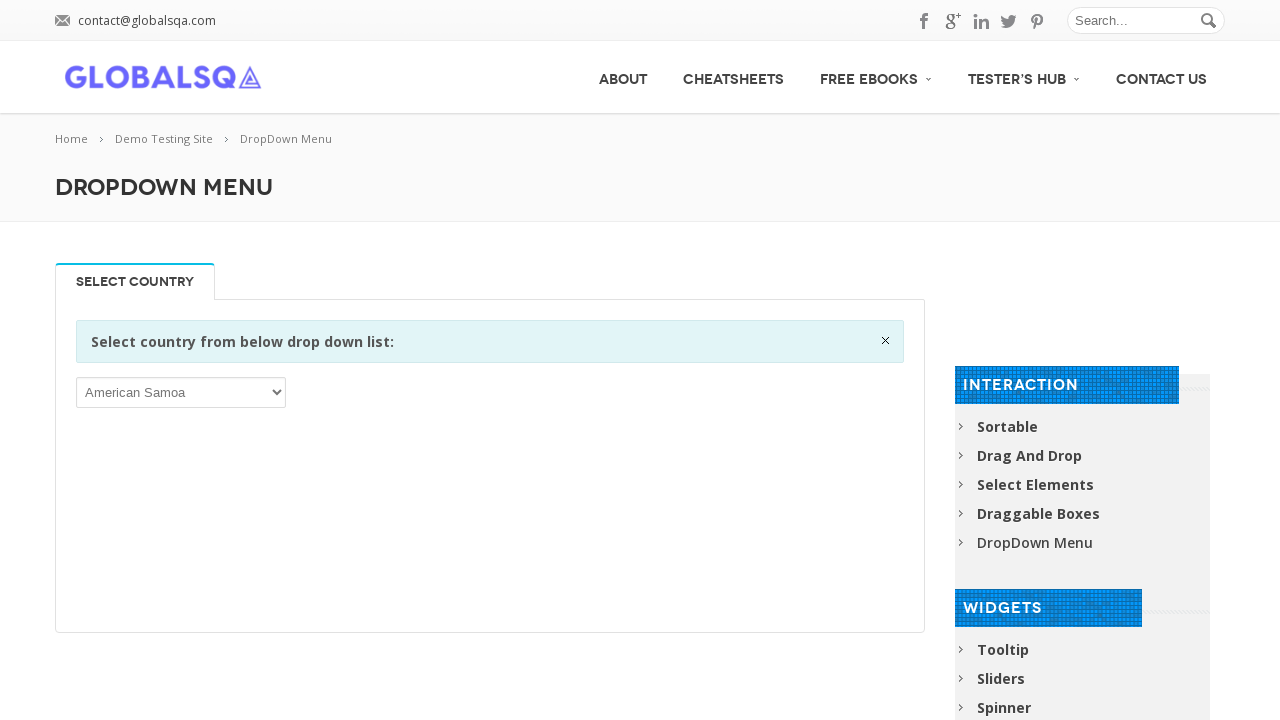

Displayed option 97: Heard Island and McDonald Islands
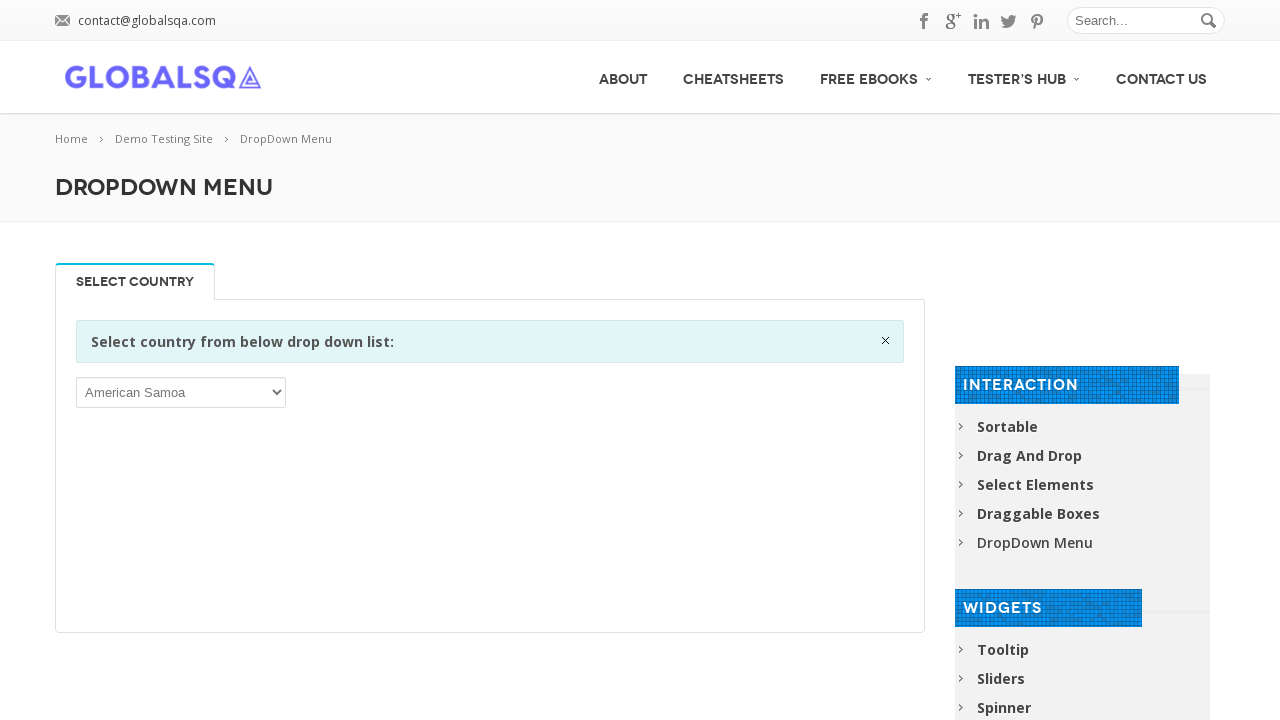

Displayed option 98: Holy See (Vatican City State)
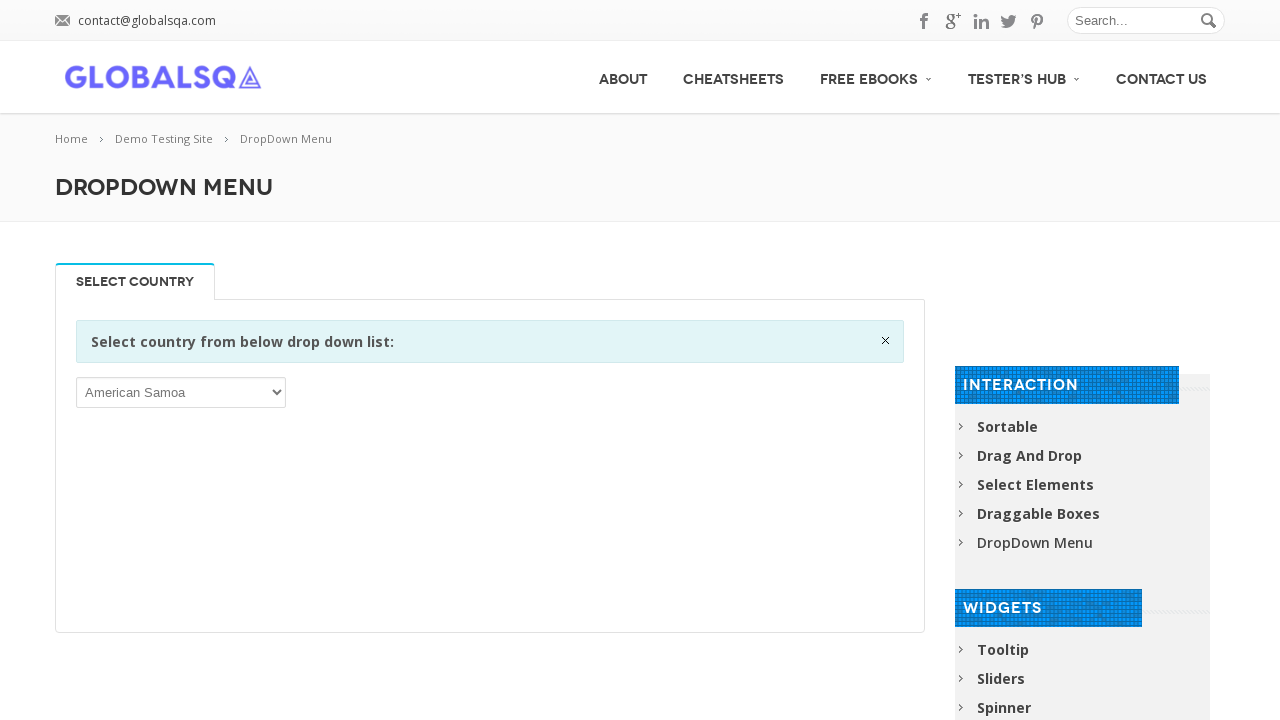

Displayed option 99: Honduras
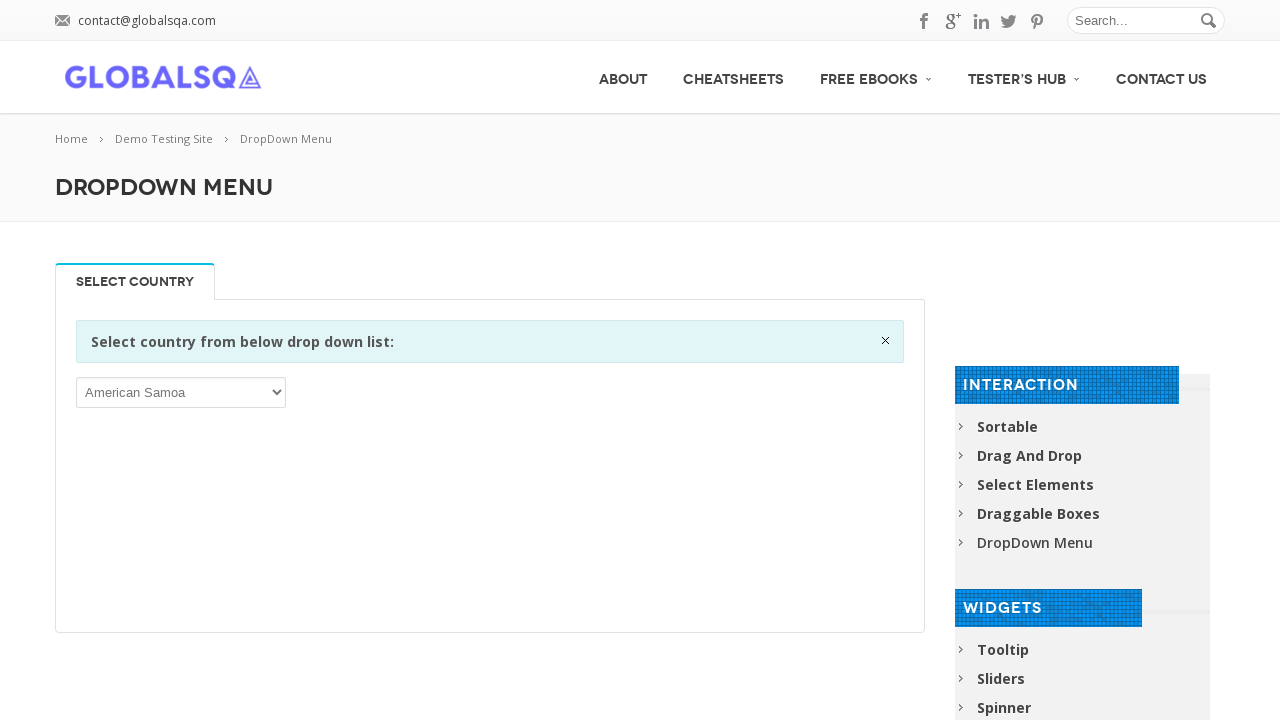

Displayed option 100: Hong Kong
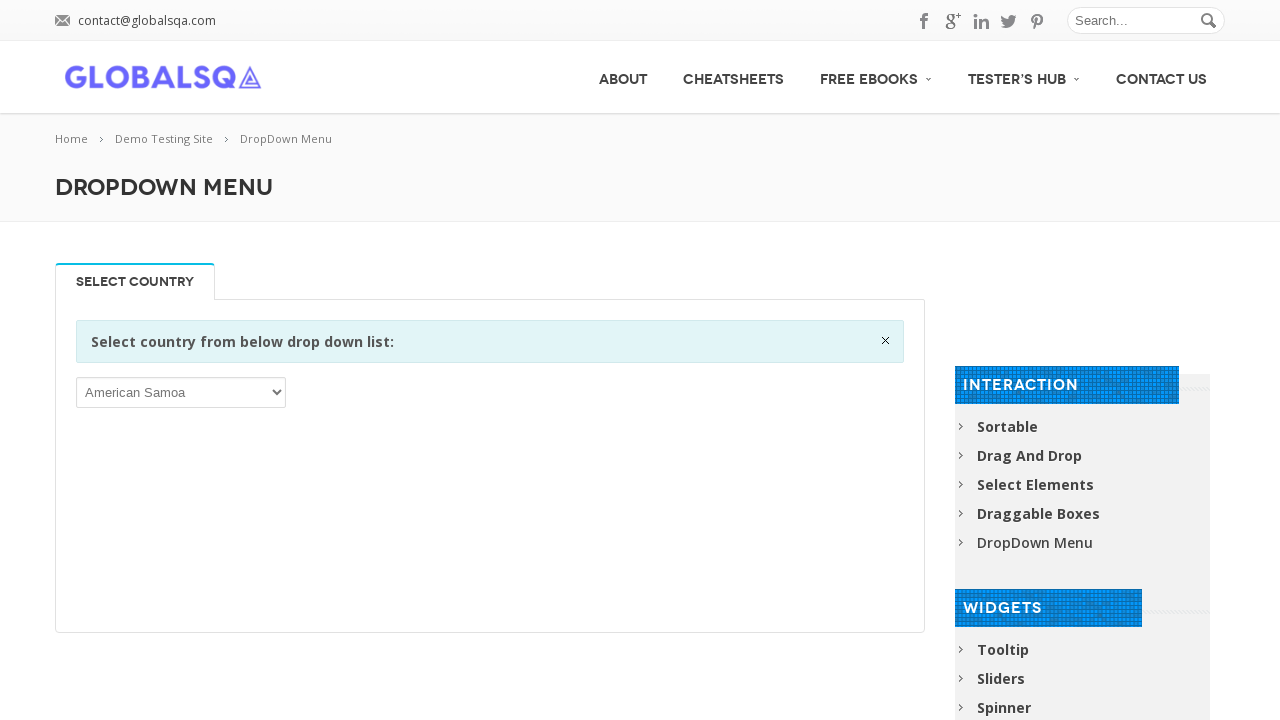

Displayed option 101: Hungary
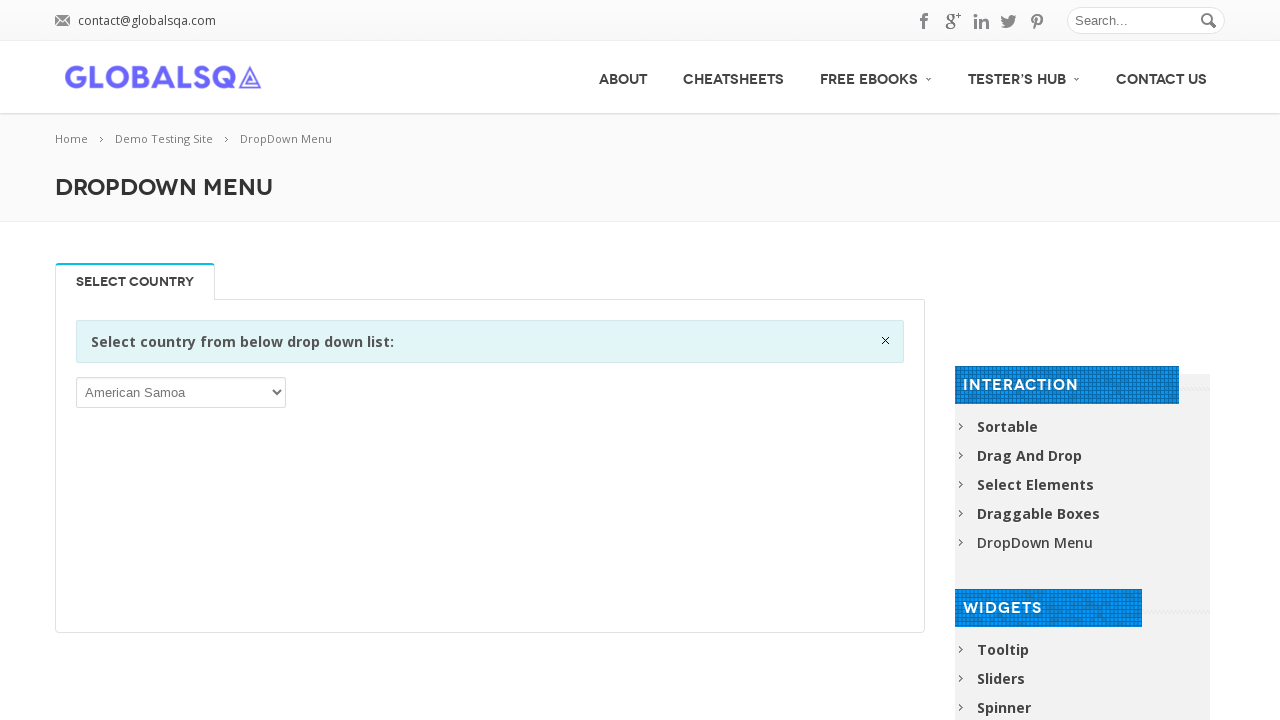

Displayed option 102: Iceland
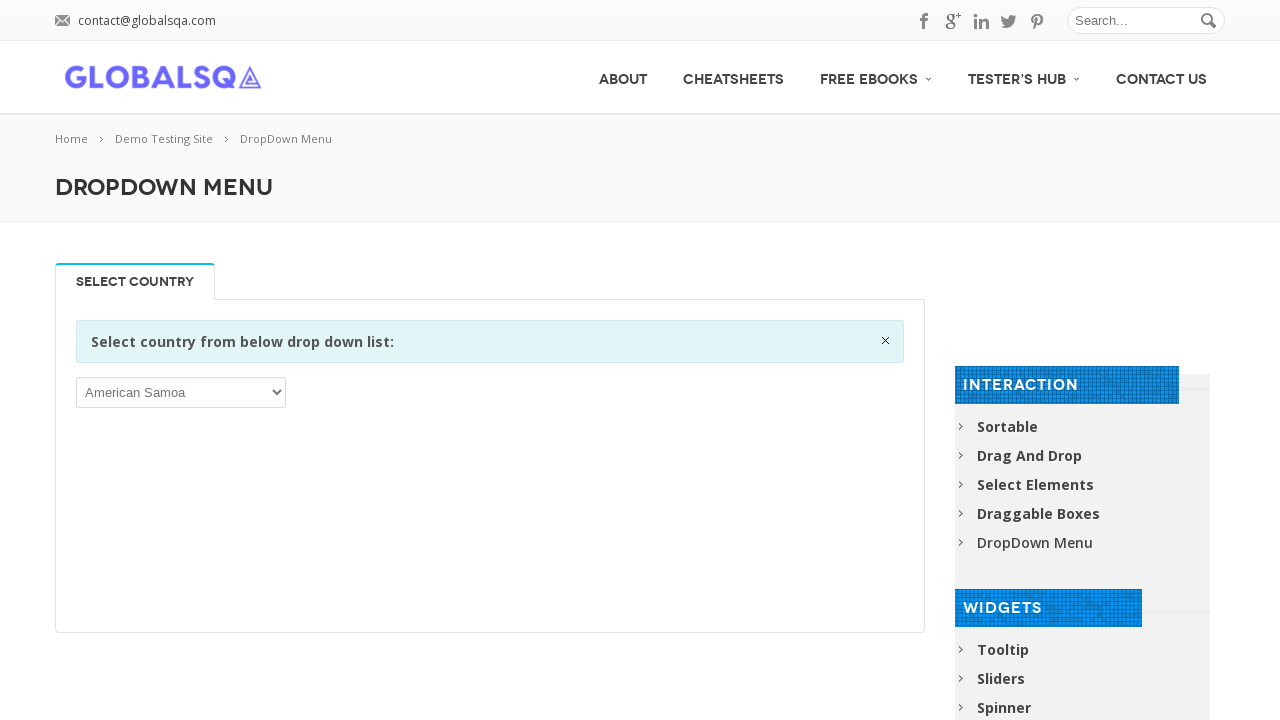

Displayed option 103: India
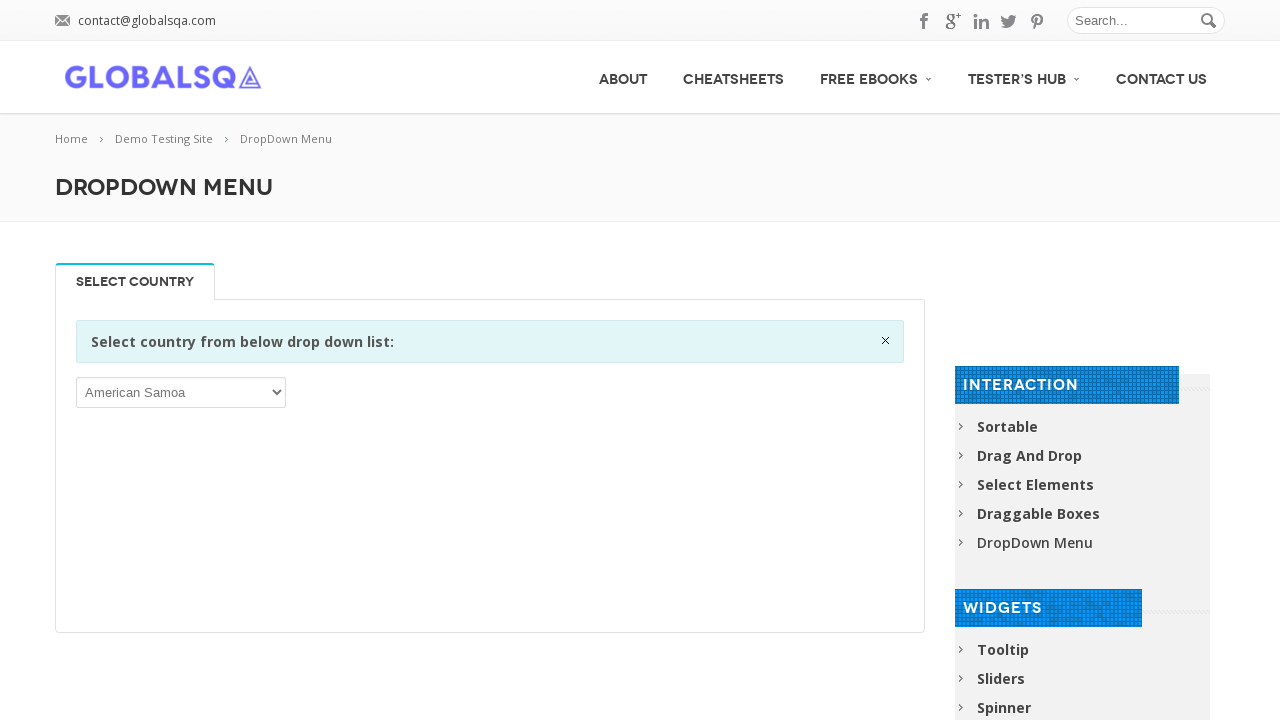

Displayed option 104: Indonesia
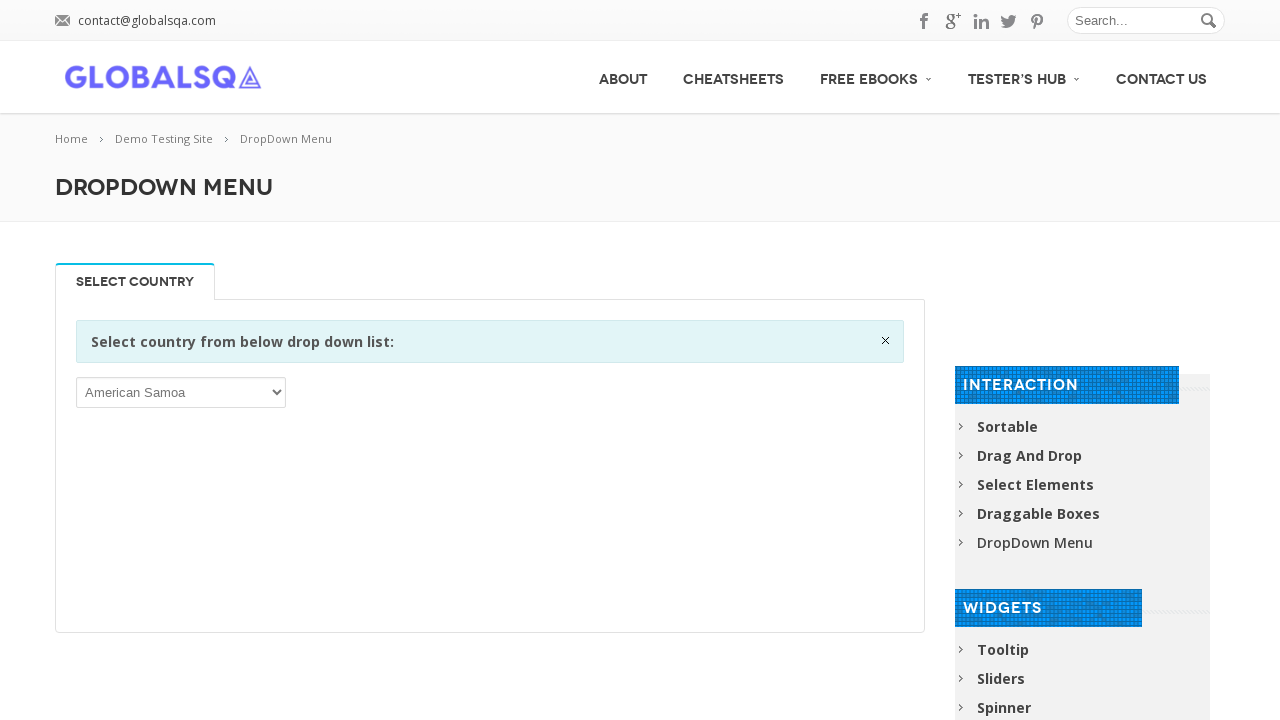

Displayed option 105: Iran, Islamic Republic of
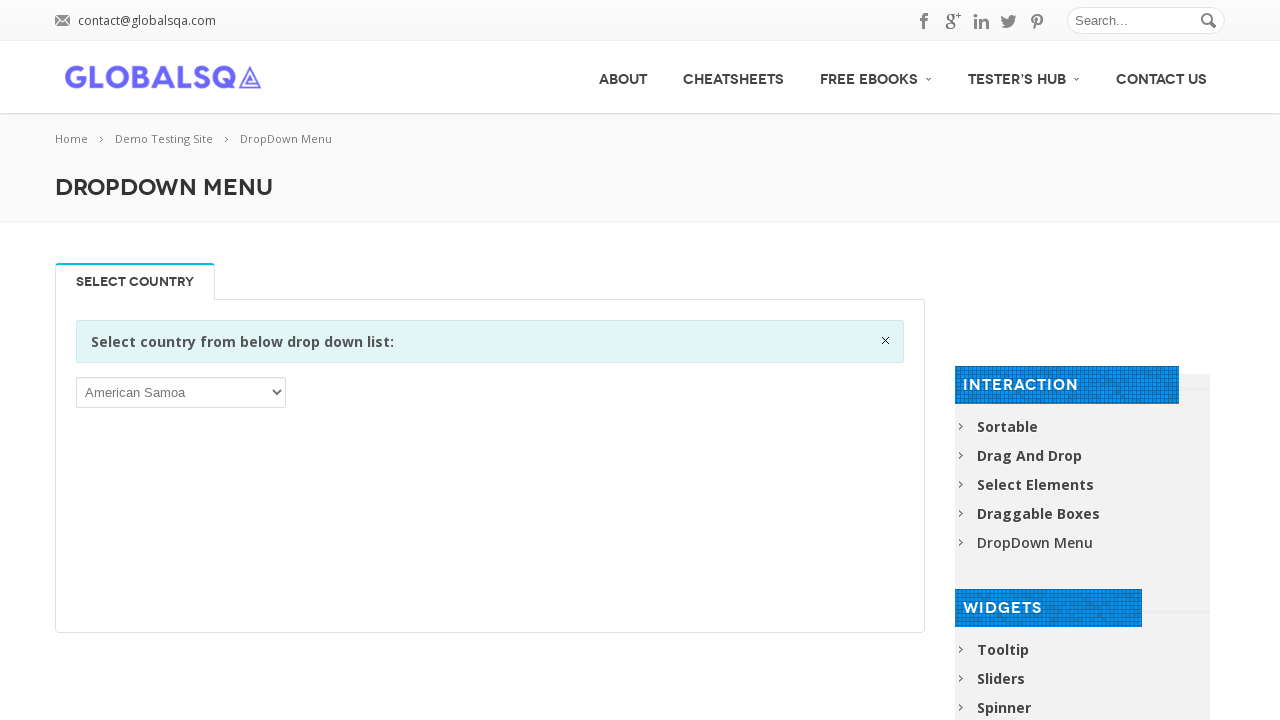

Displayed option 106: Iraq
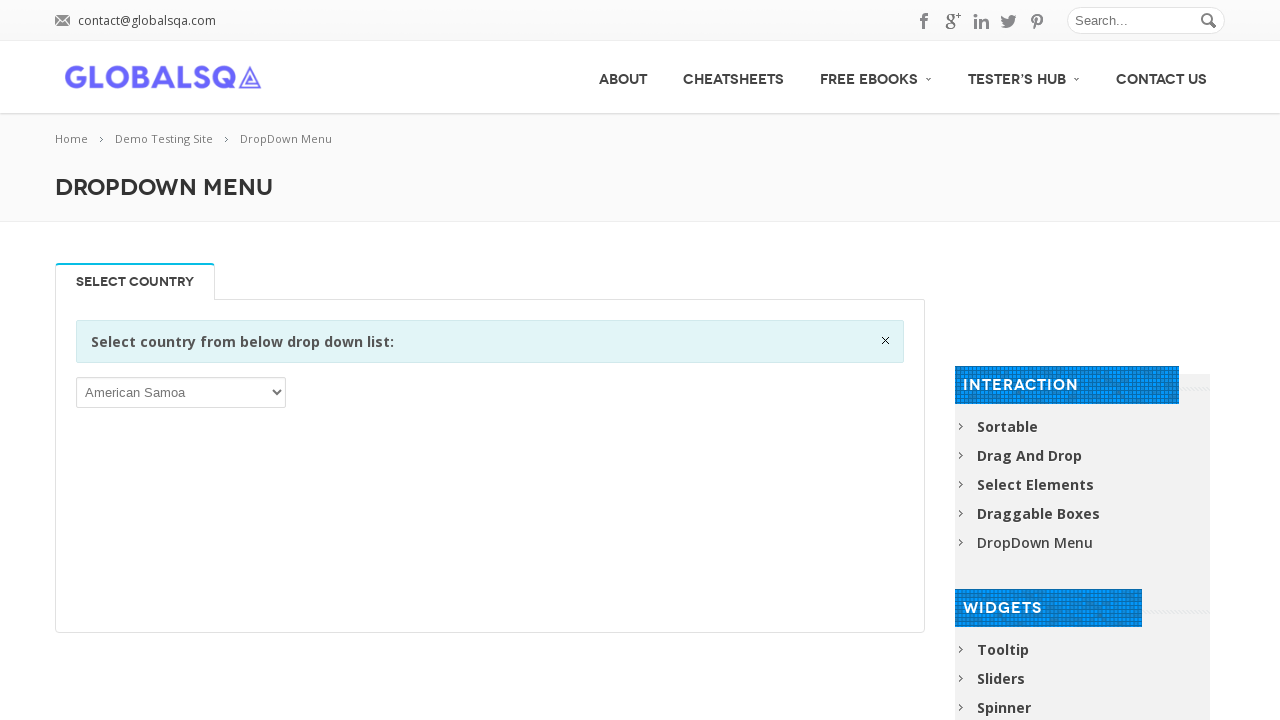

Displayed option 107: Ireland
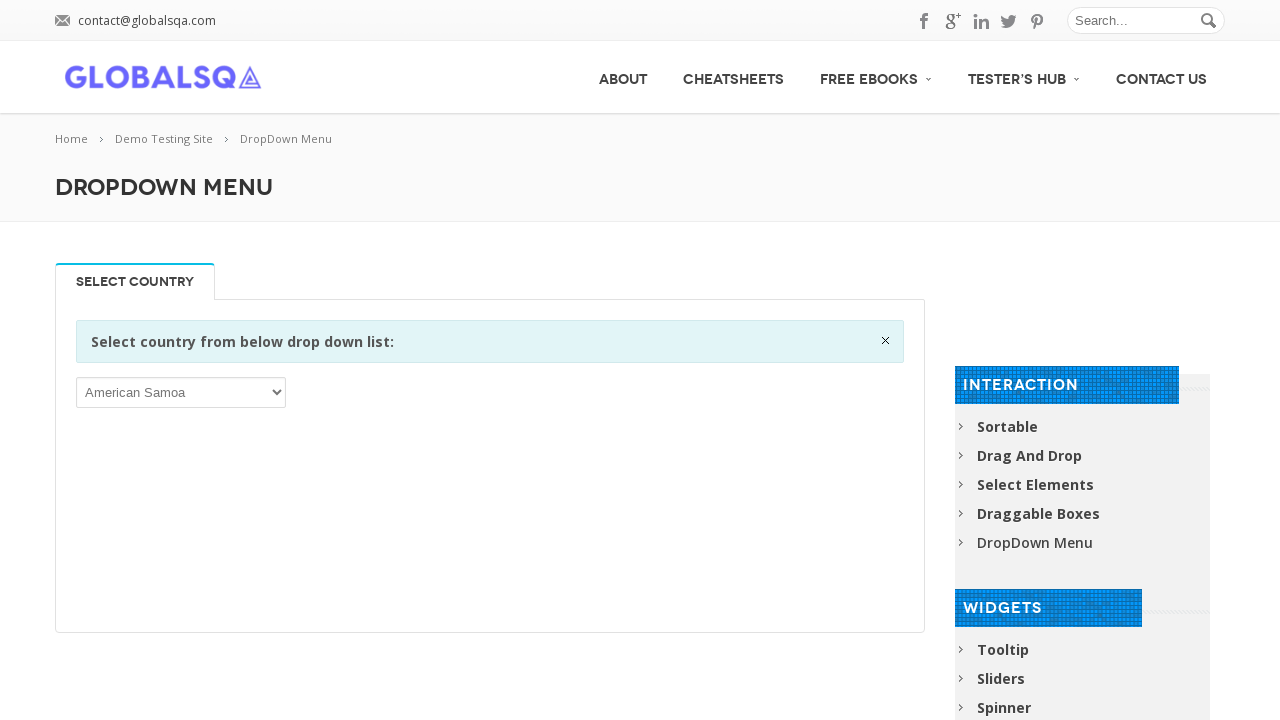

Displayed option 108: Isle of Man
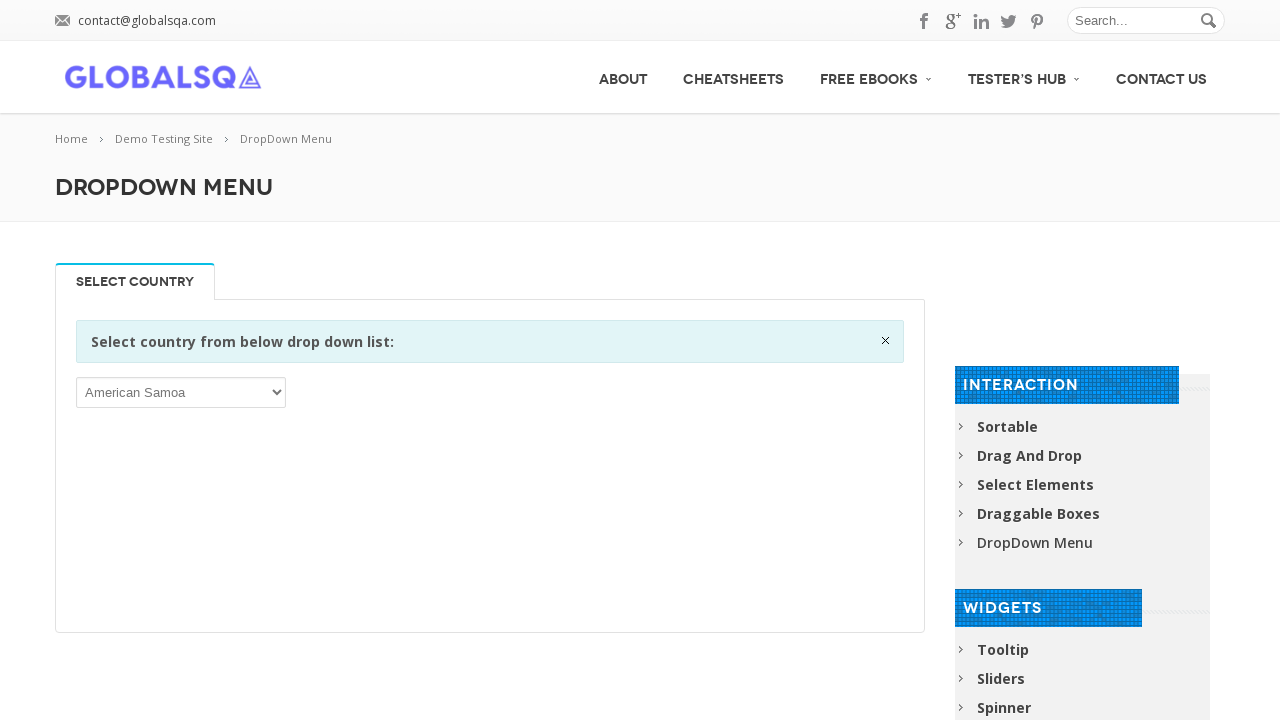

Displayed option 109: Israel
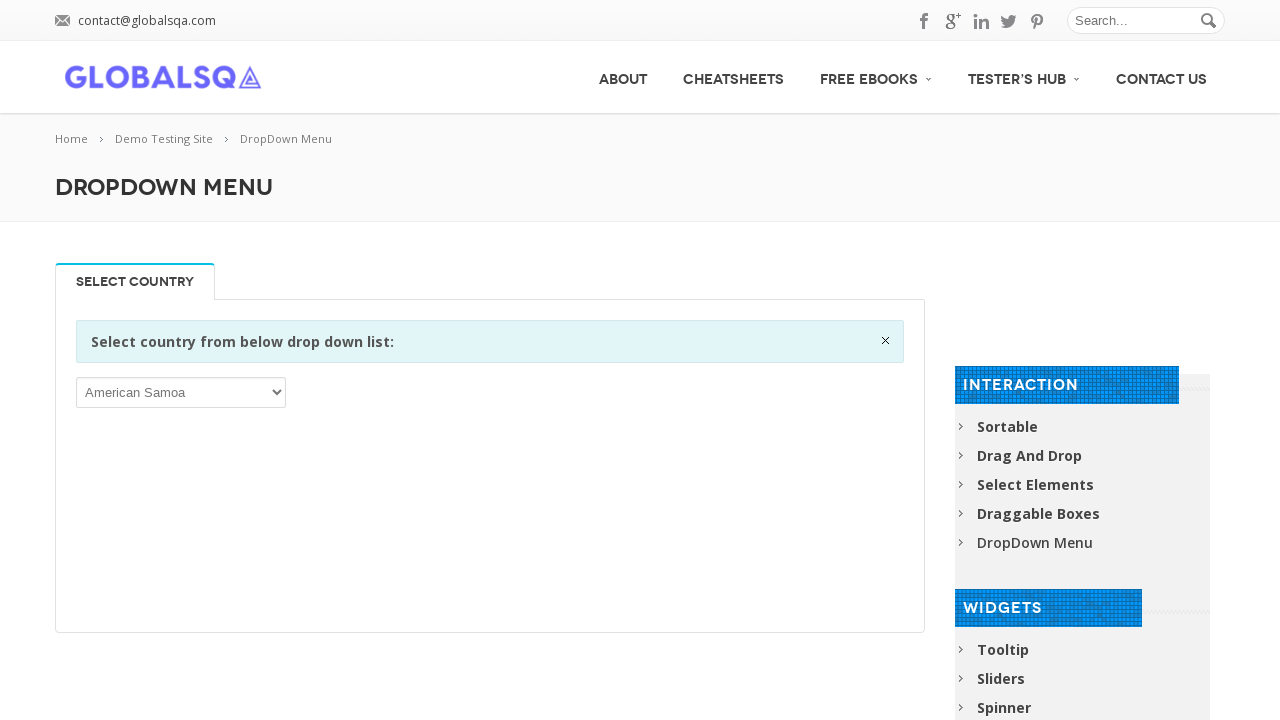

Displayed option 110: Italy
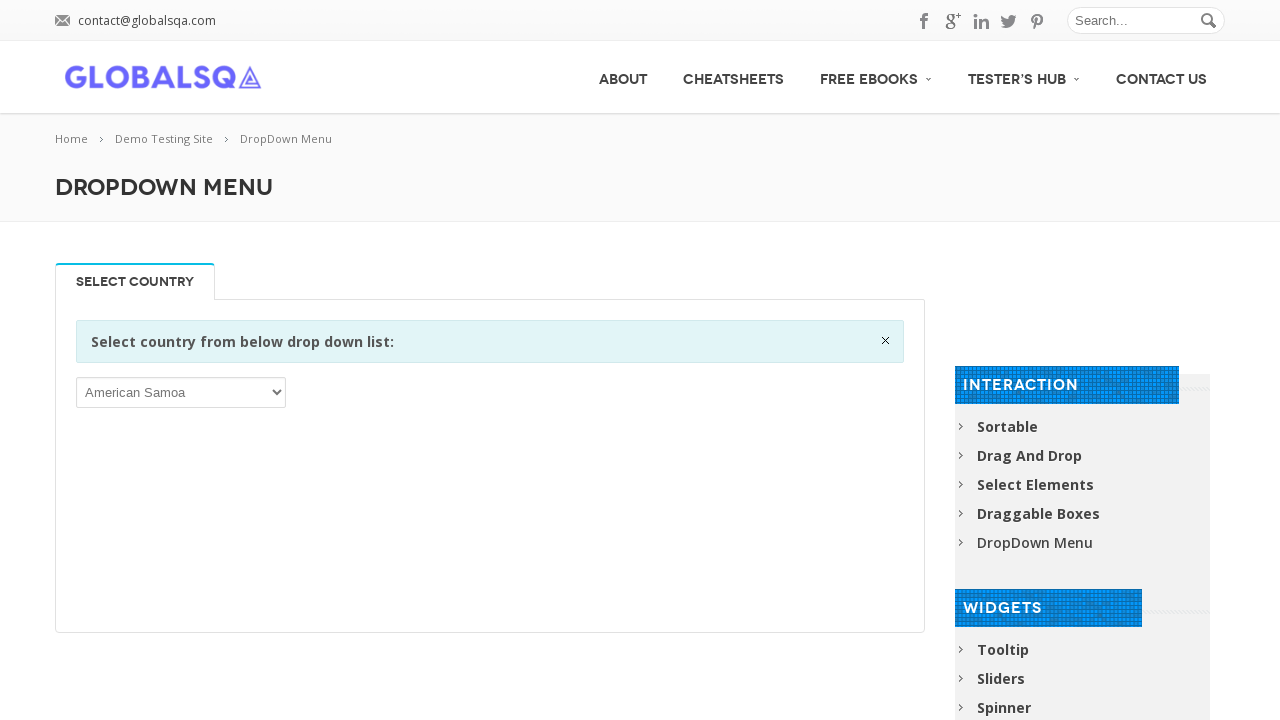

Displayed option 111: Jamaica
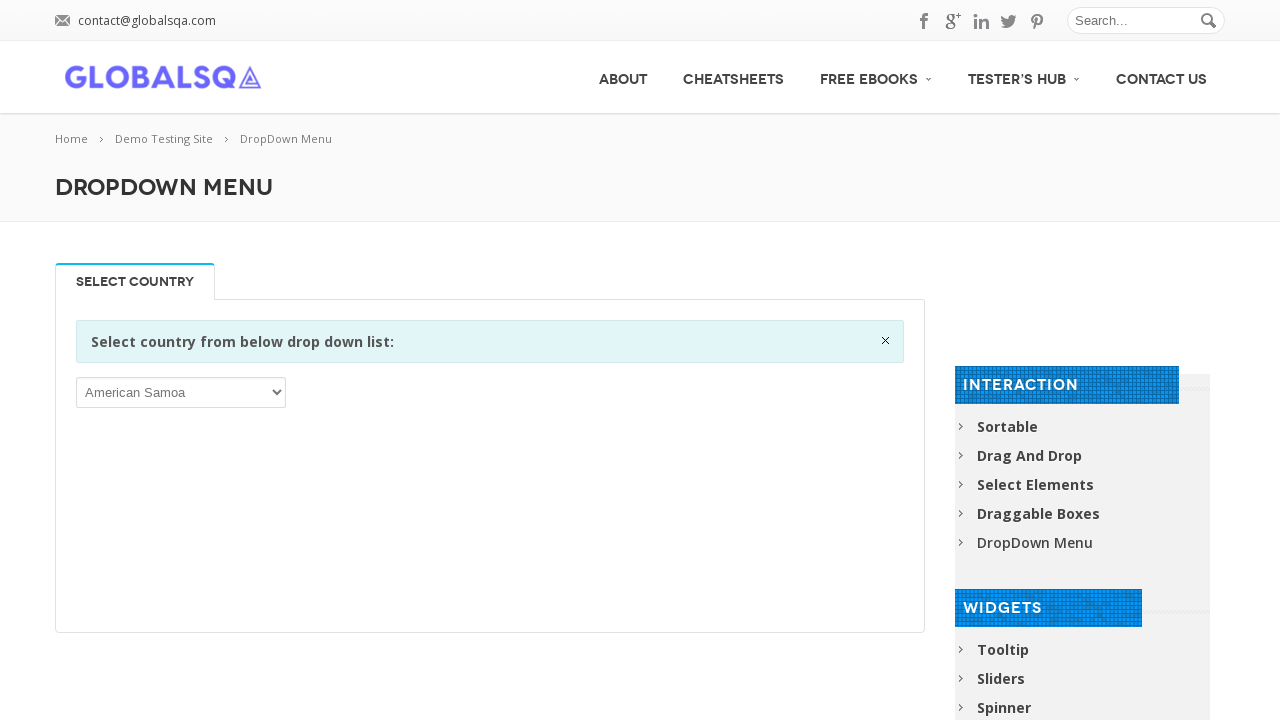

Displayed option 112: Japan
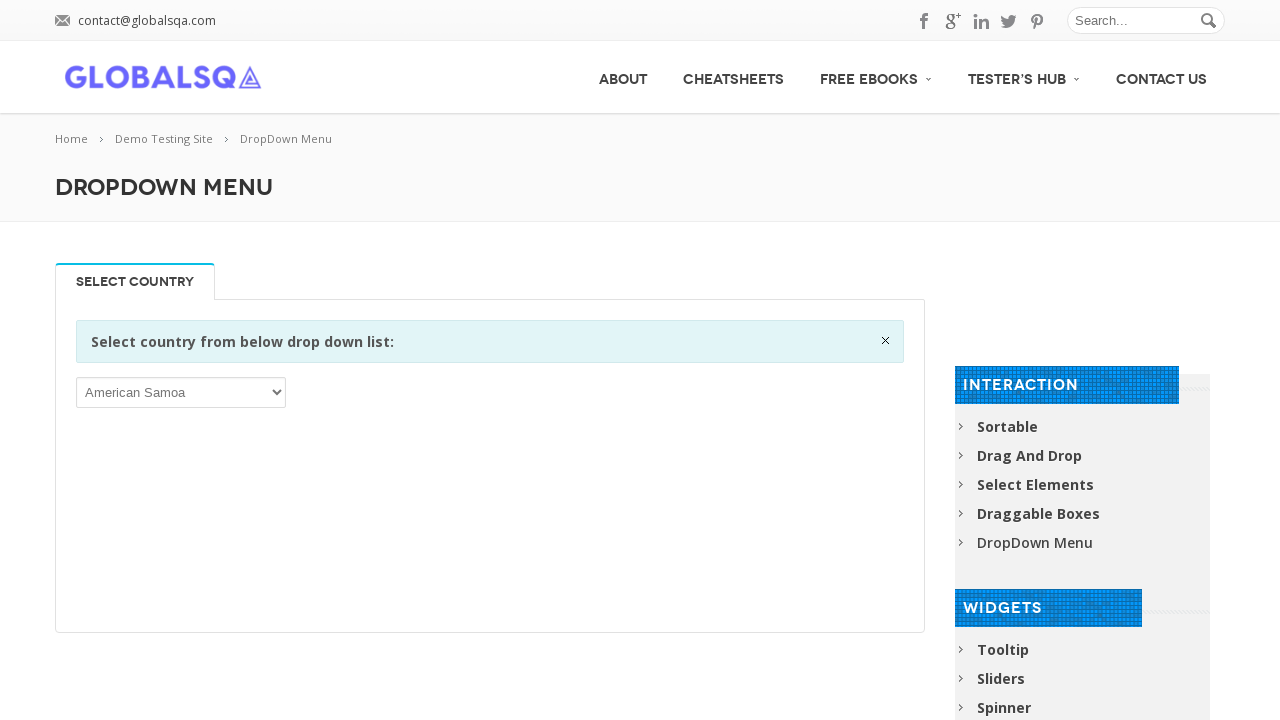

Displayed option 113: Jersey
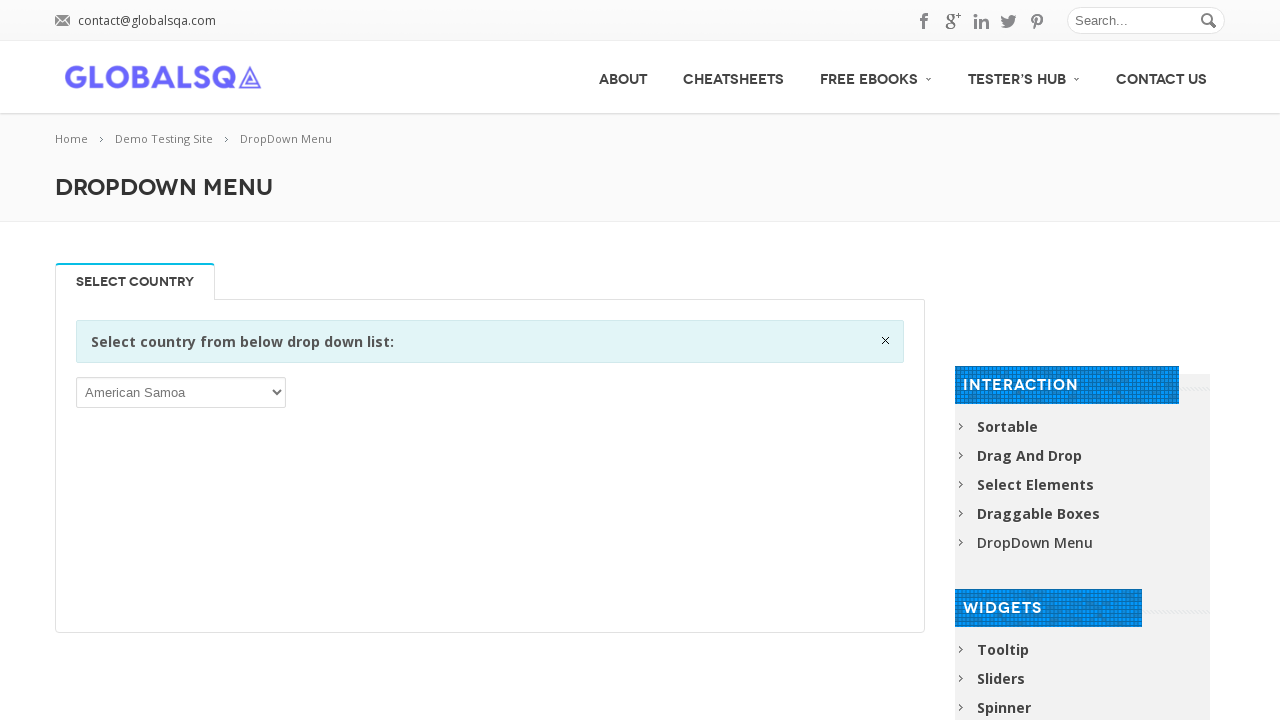

Displayed option 114: Jordan
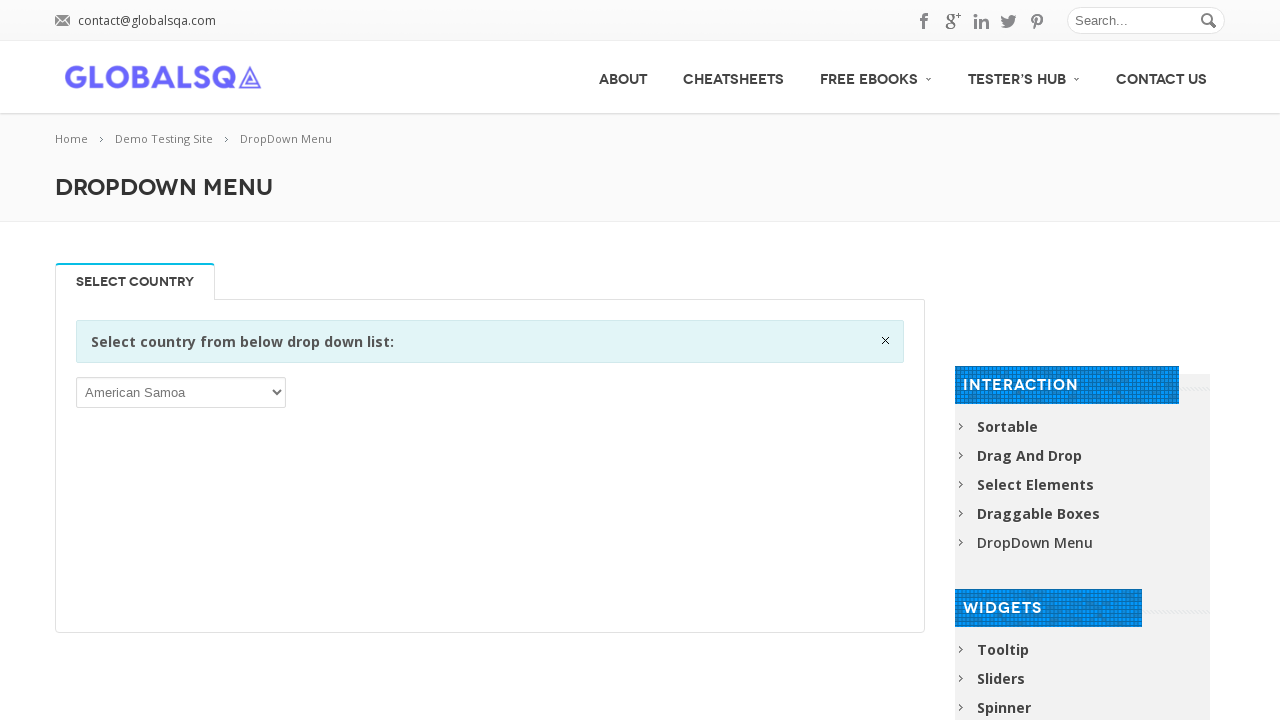

Displayed option 115: Kazakhstan
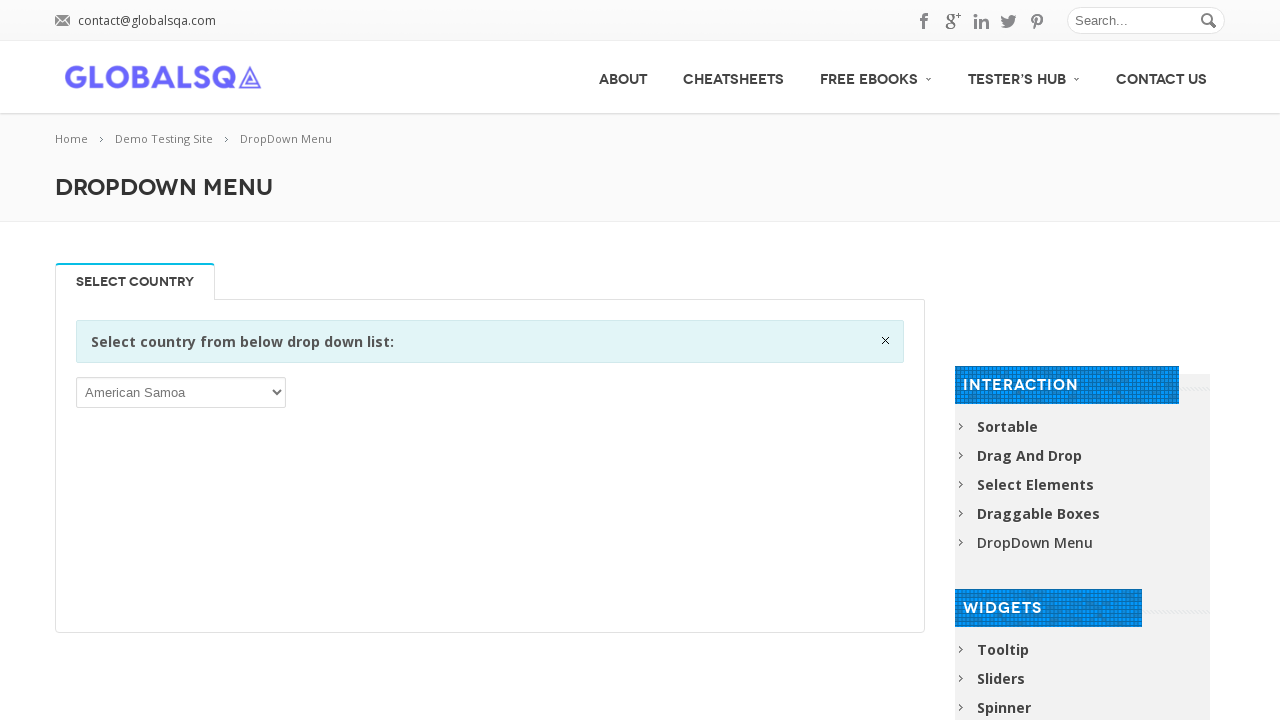

Displayed option 116: Kenya
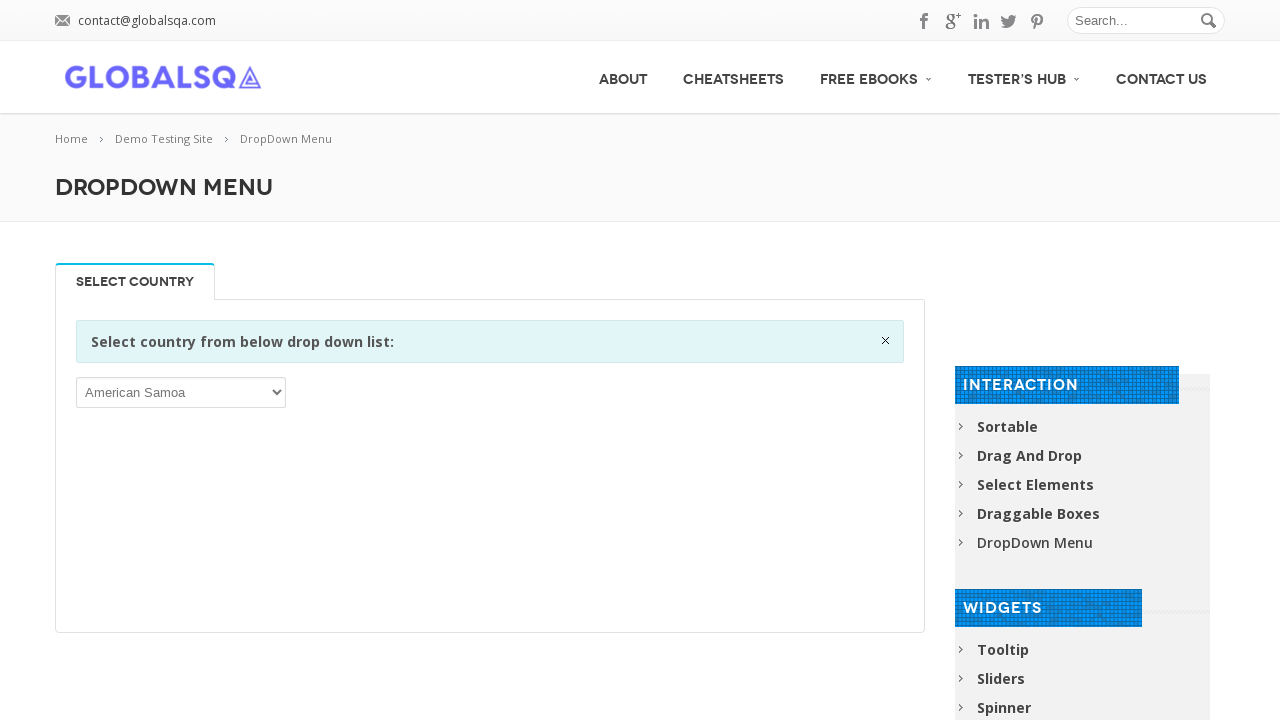

Displayed option 117: Kiribati
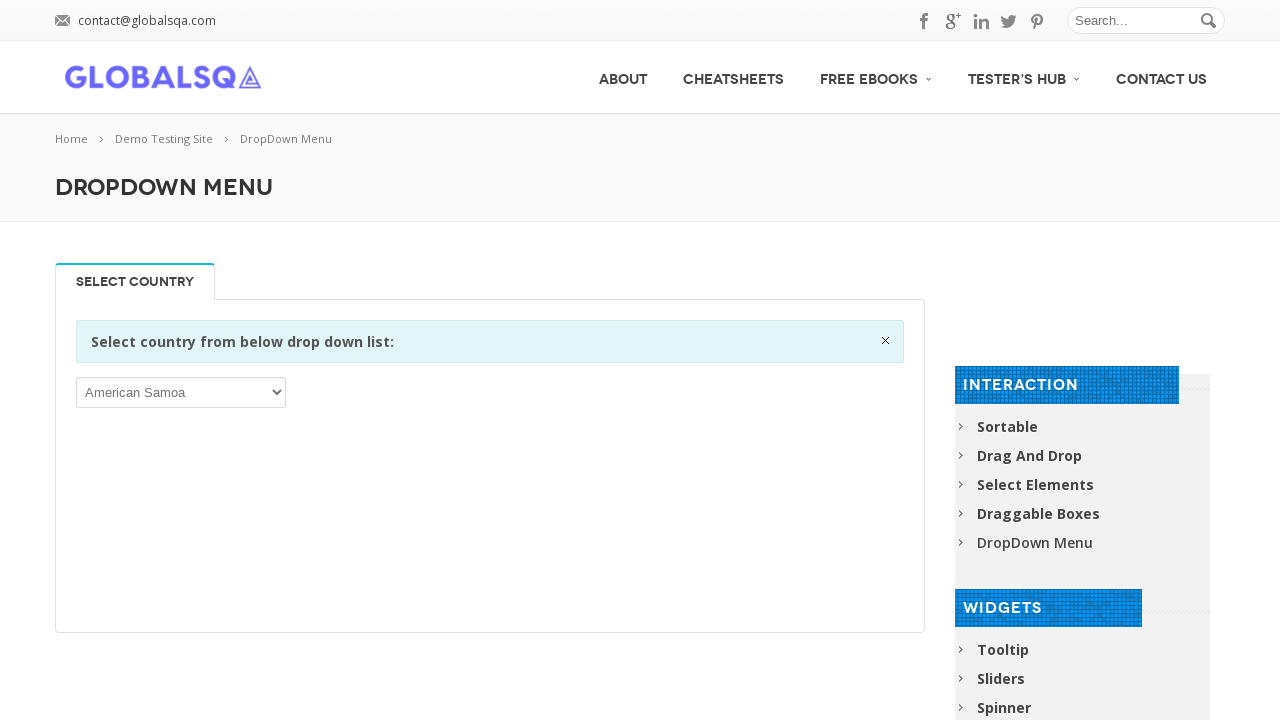

Displayed option 118: Korea, Democratic People’s Republic of
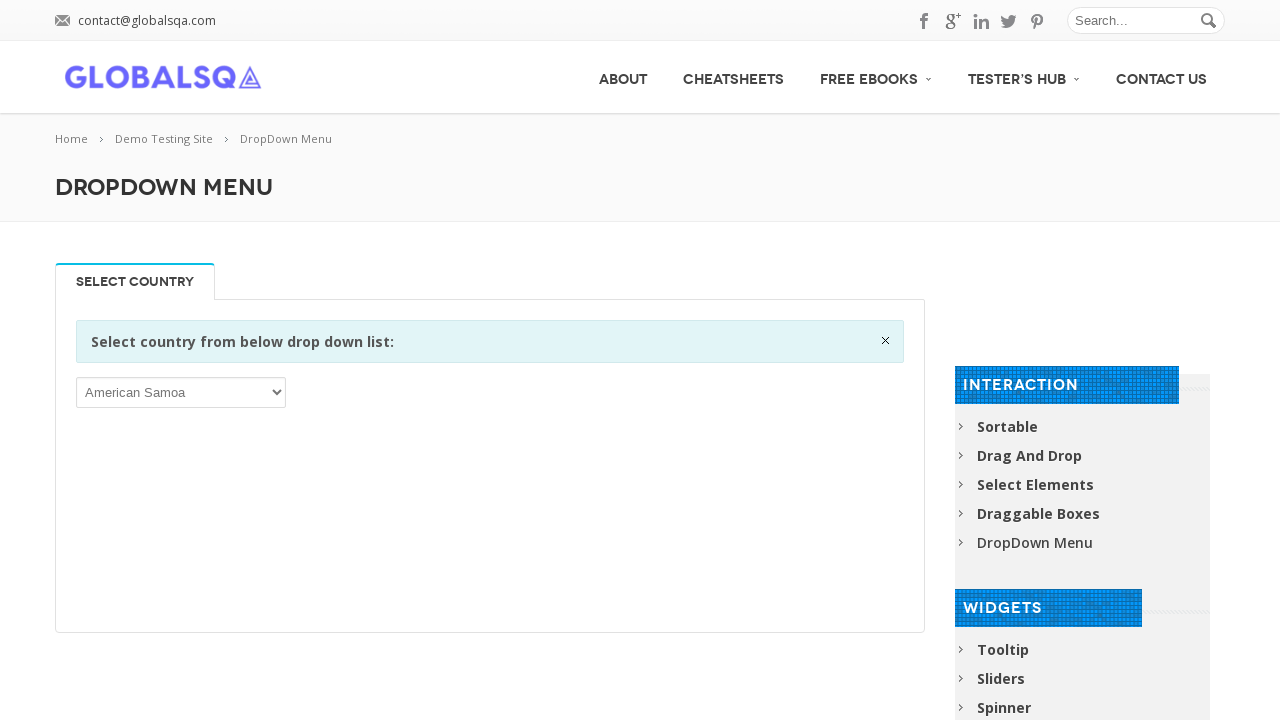

Displayed option 119: Korea, Republic of
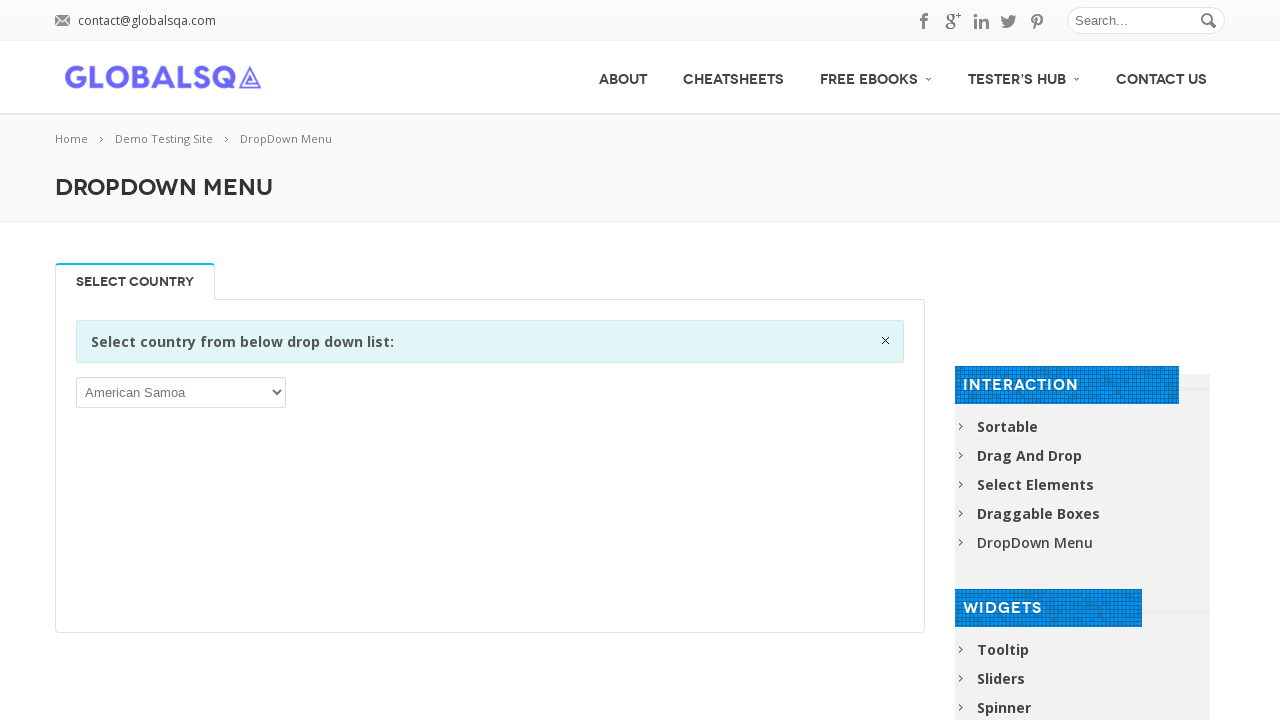

Displayed option 120: Kuwait
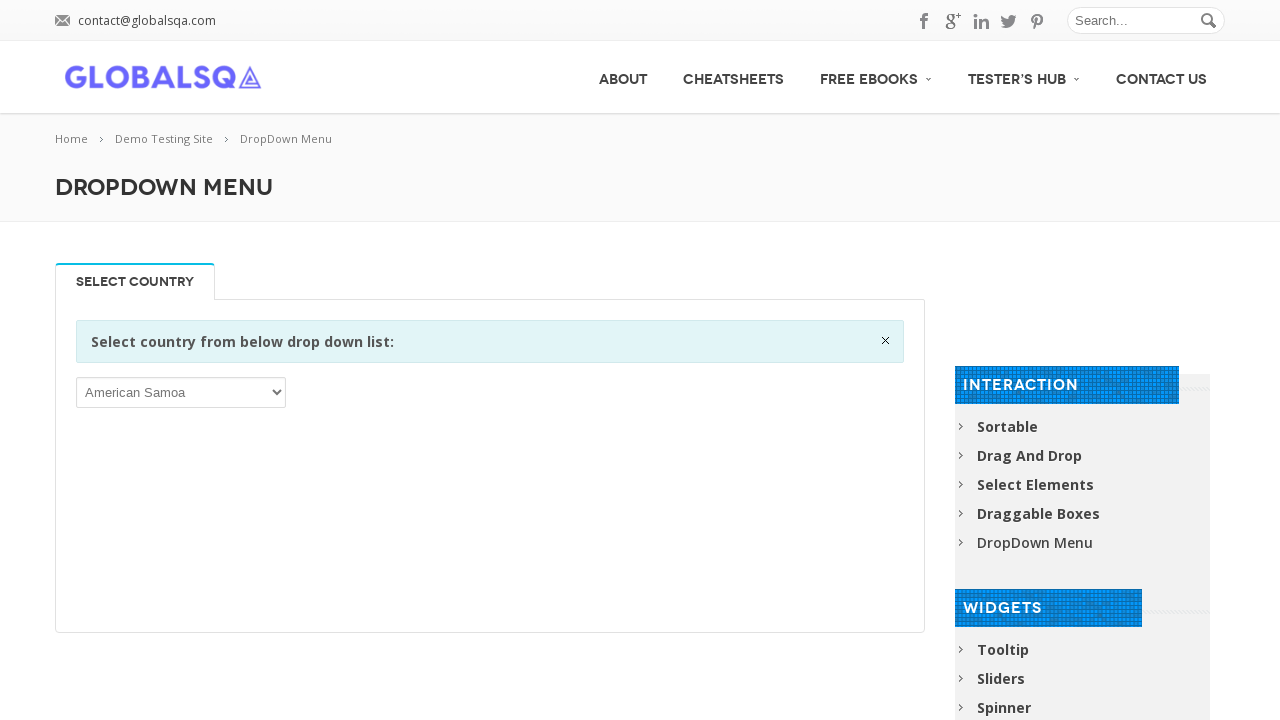

Displayed option 121: Kyrgyzstan
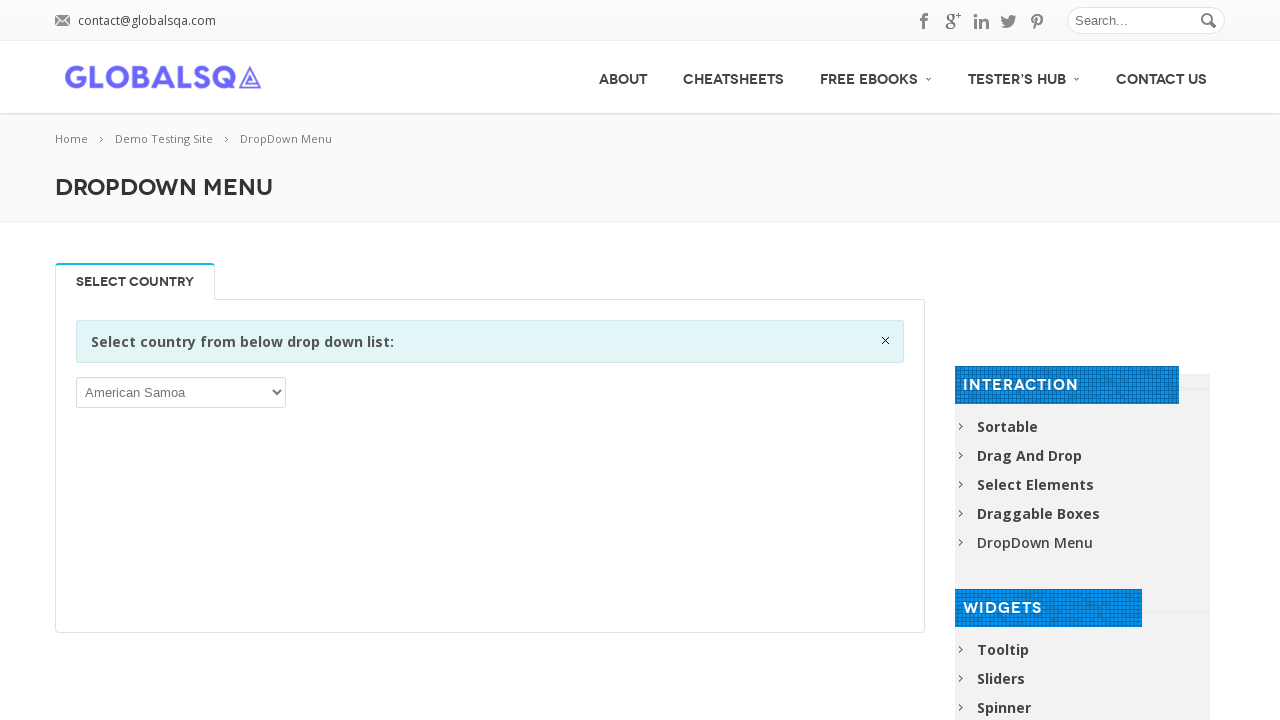

Displayed option 122: Lao People’s Democratic Republic
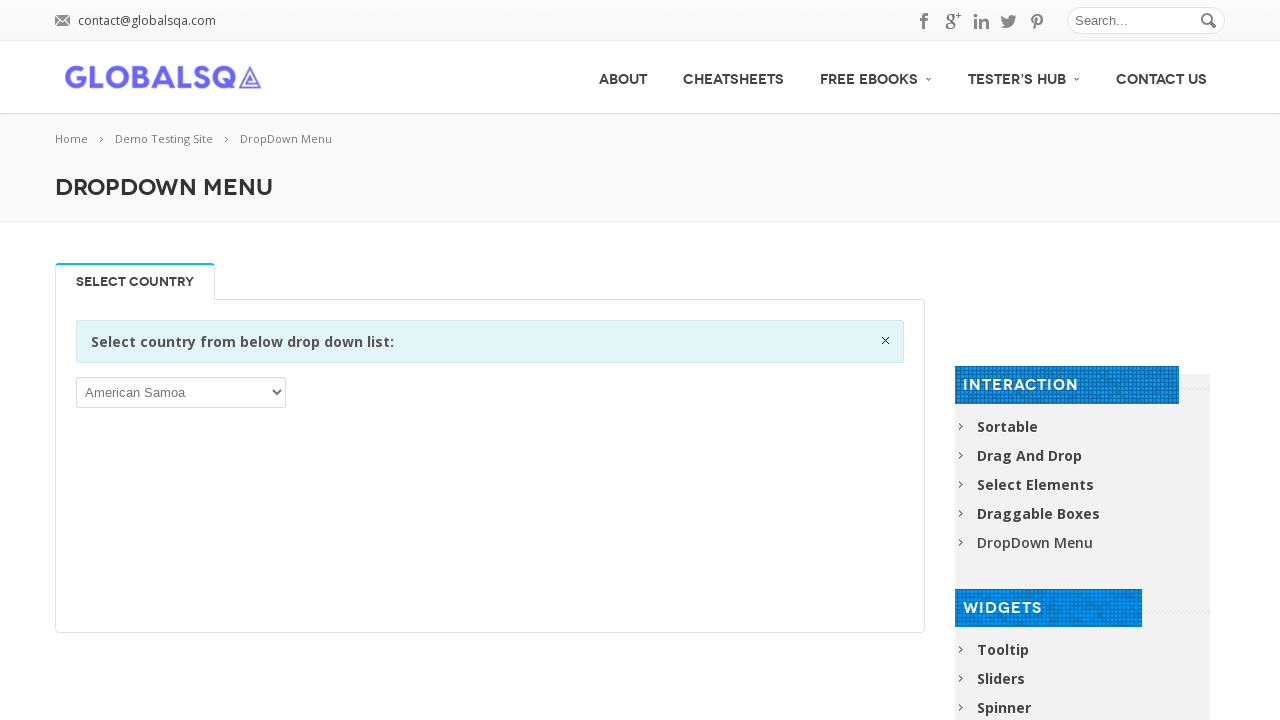

Displayed option 123: Latvia
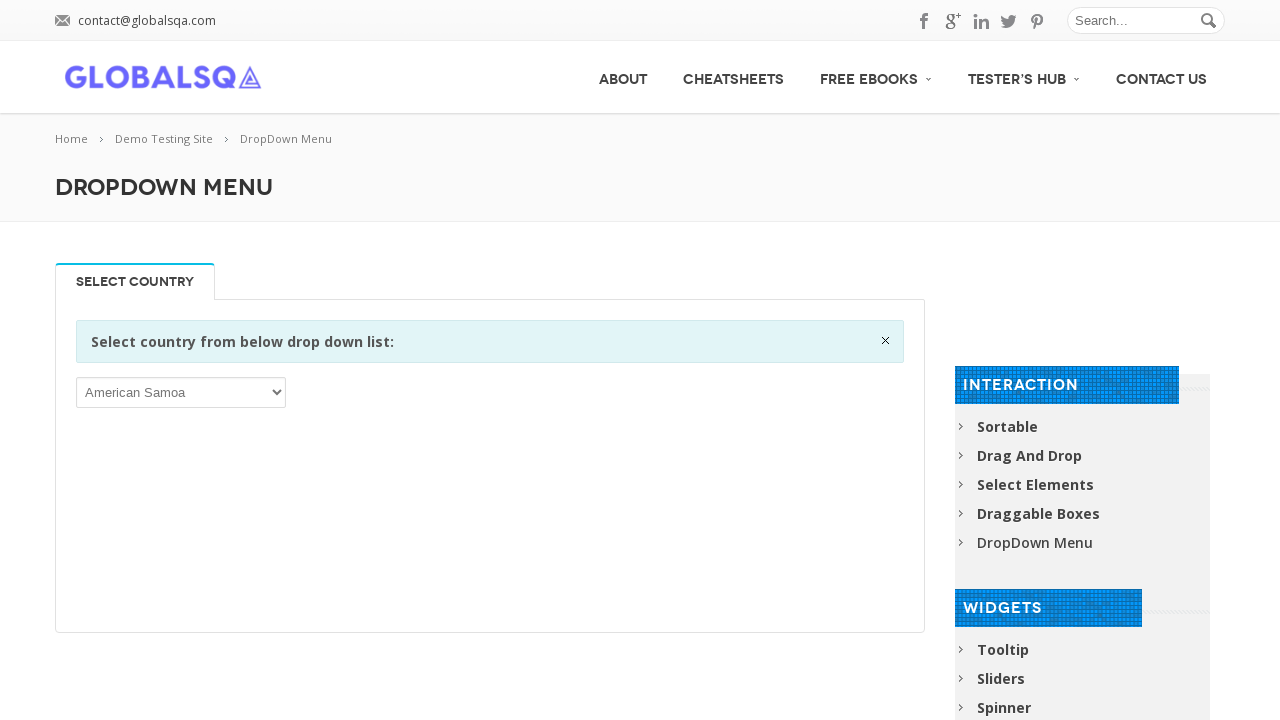

Displayed option 124: Lebanon
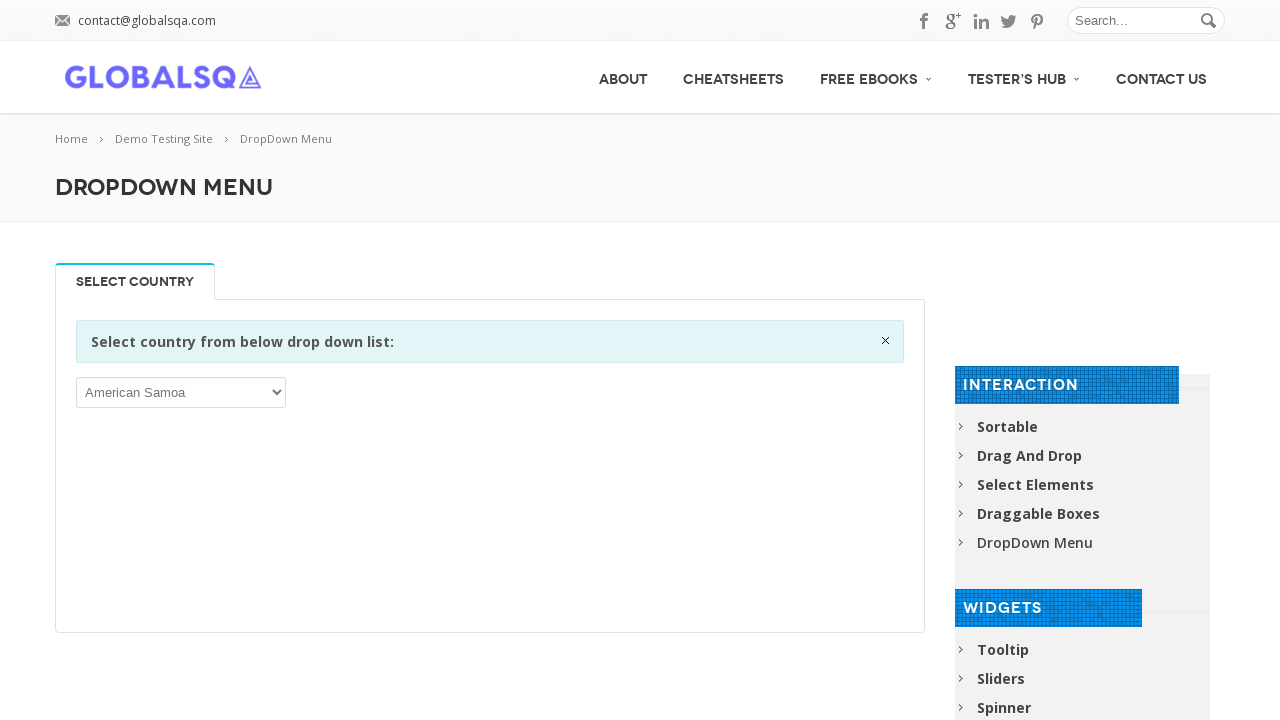

Displayed option 125: Lesotho
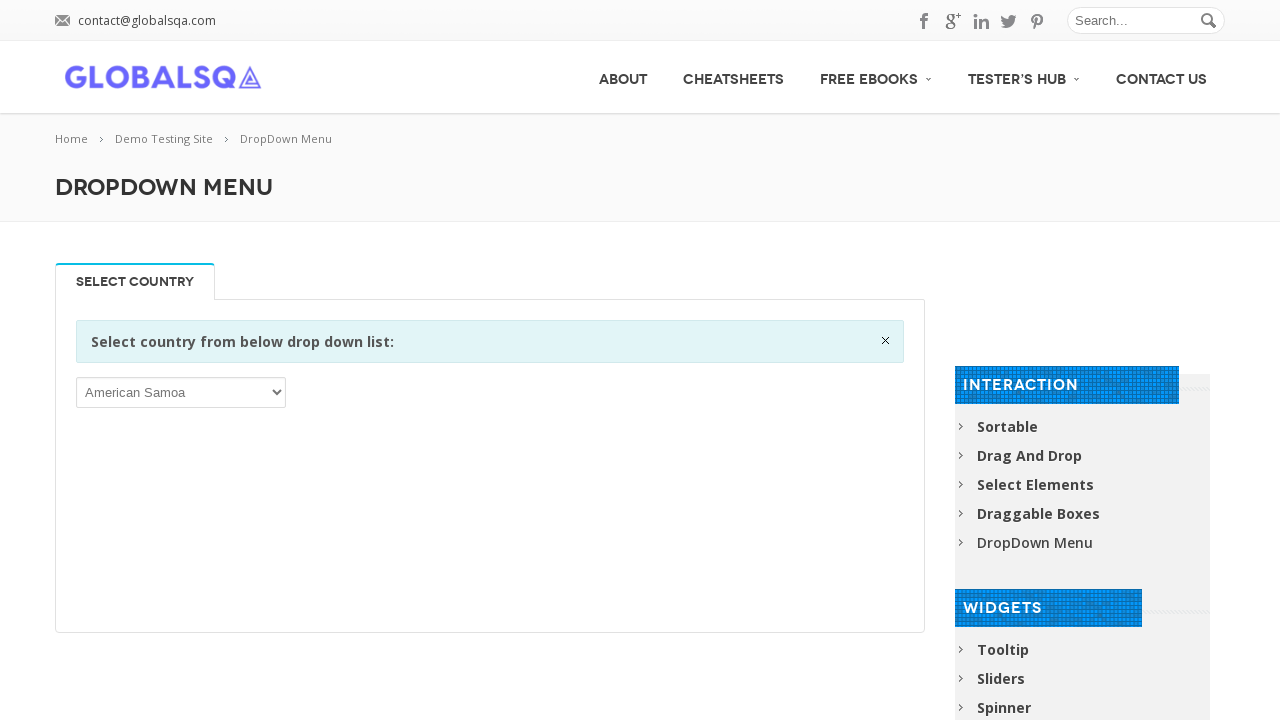

Displayed option 126: Liberia
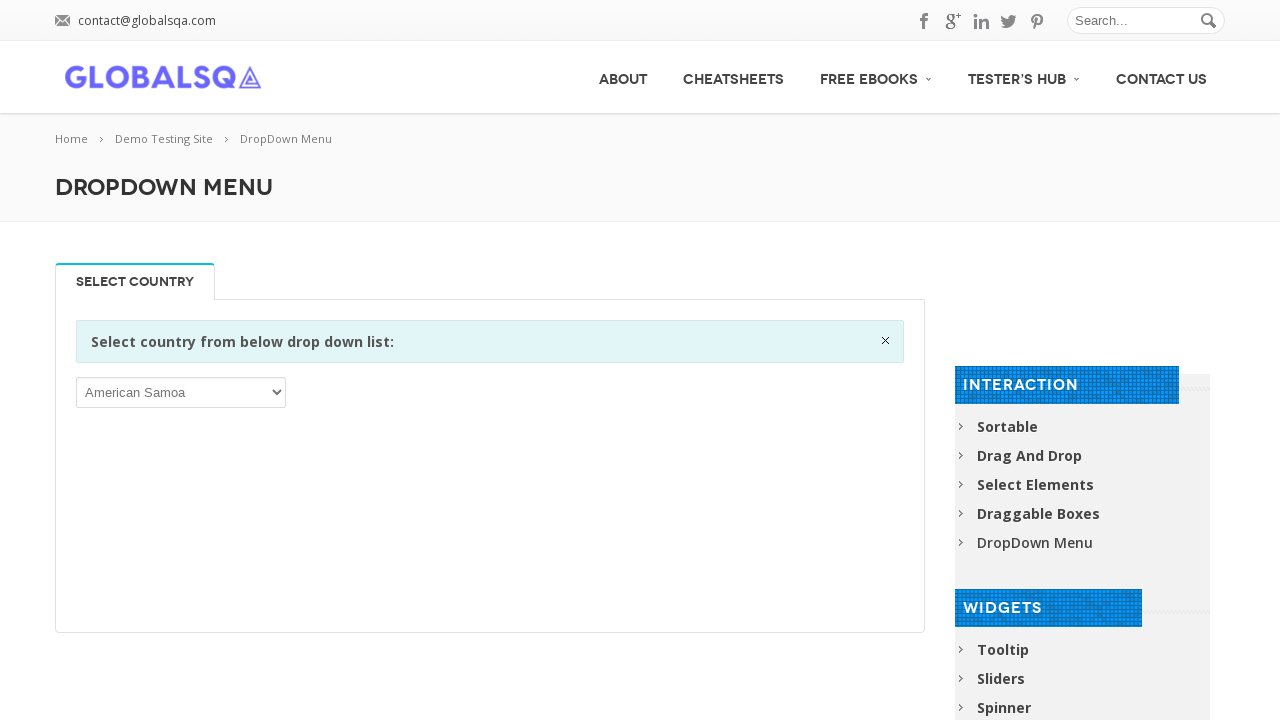

Displayed option 127: Libya
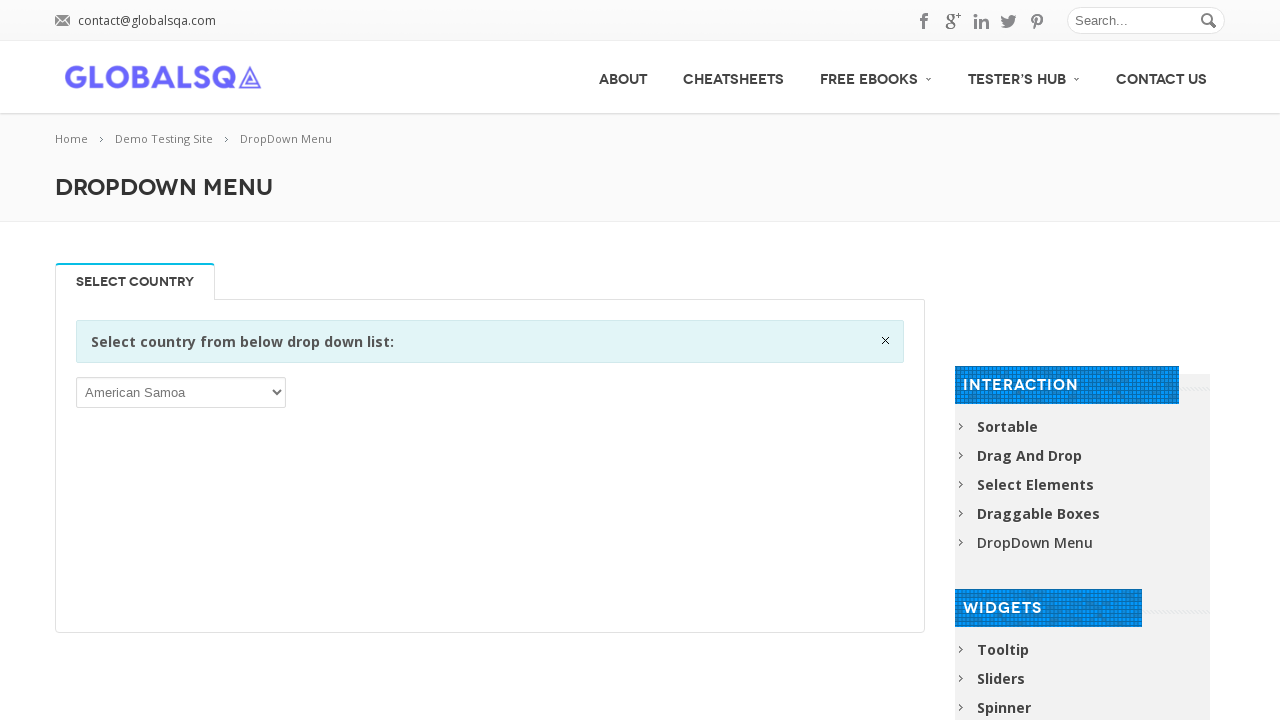

Displayed option 128: Liechtenstein
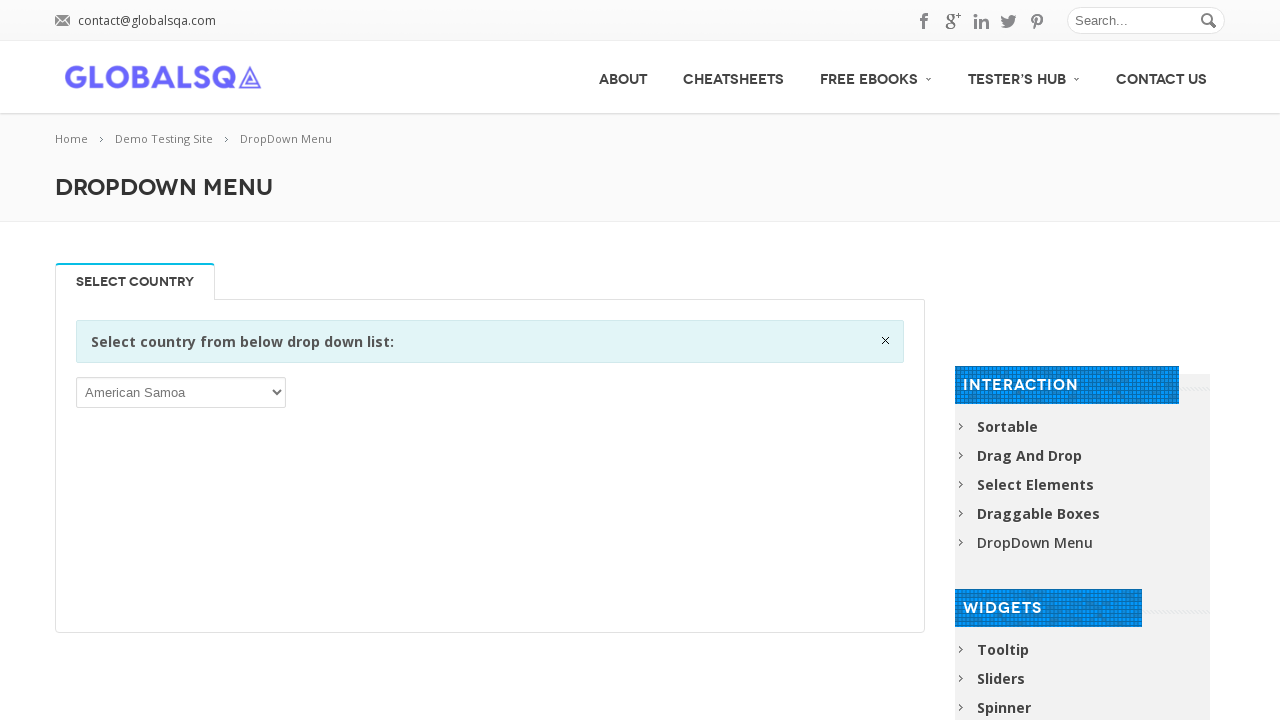

Displayed option 129: Lithuania
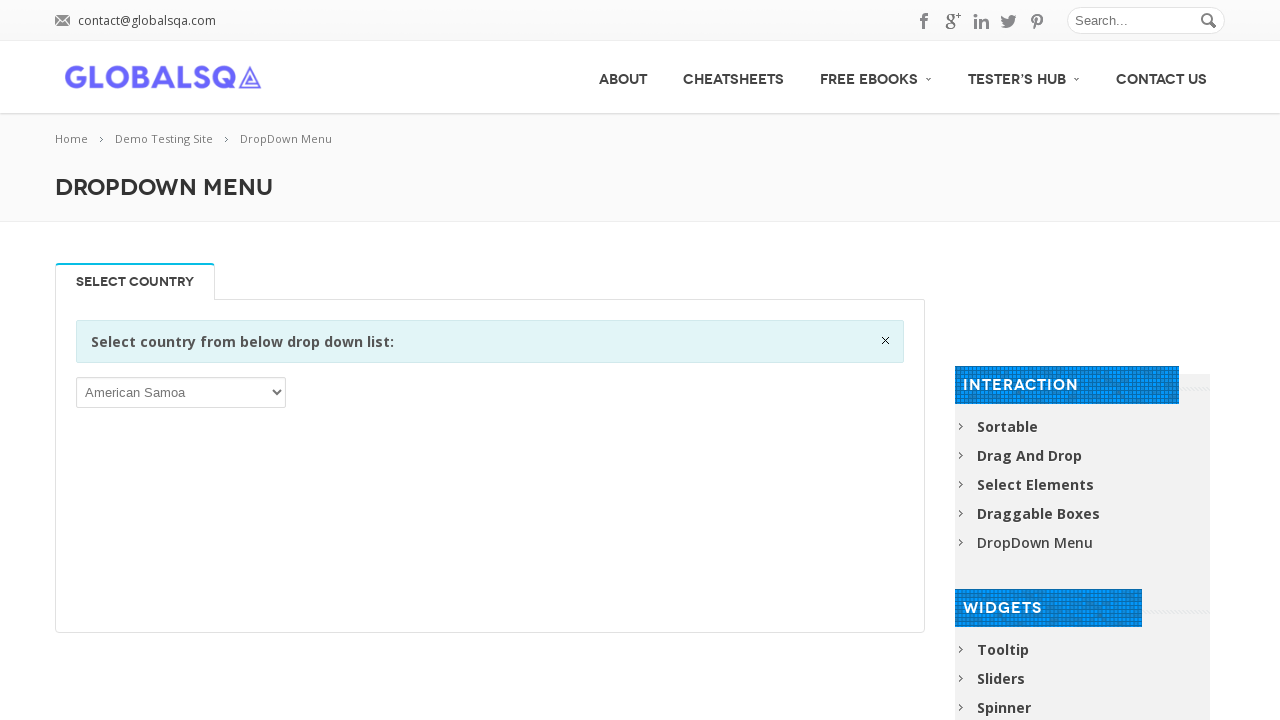

Displayed option 130: Luxembourg
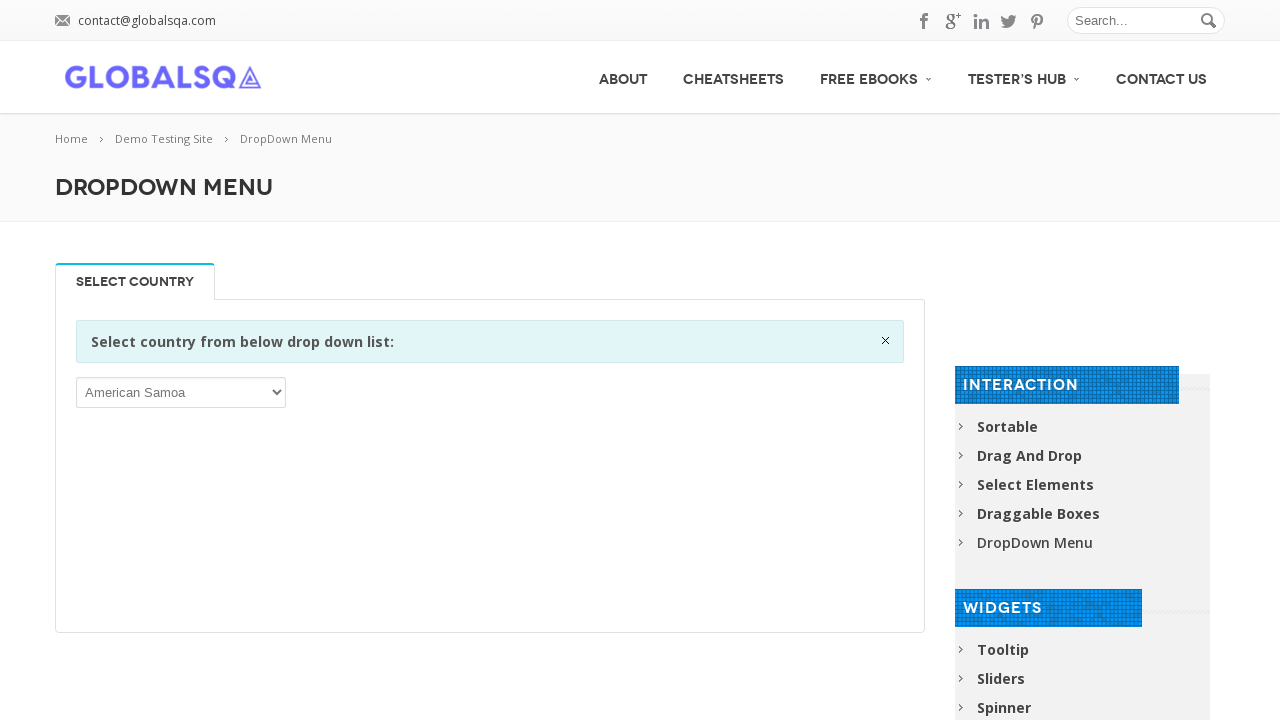

Displayed option 131: Macao
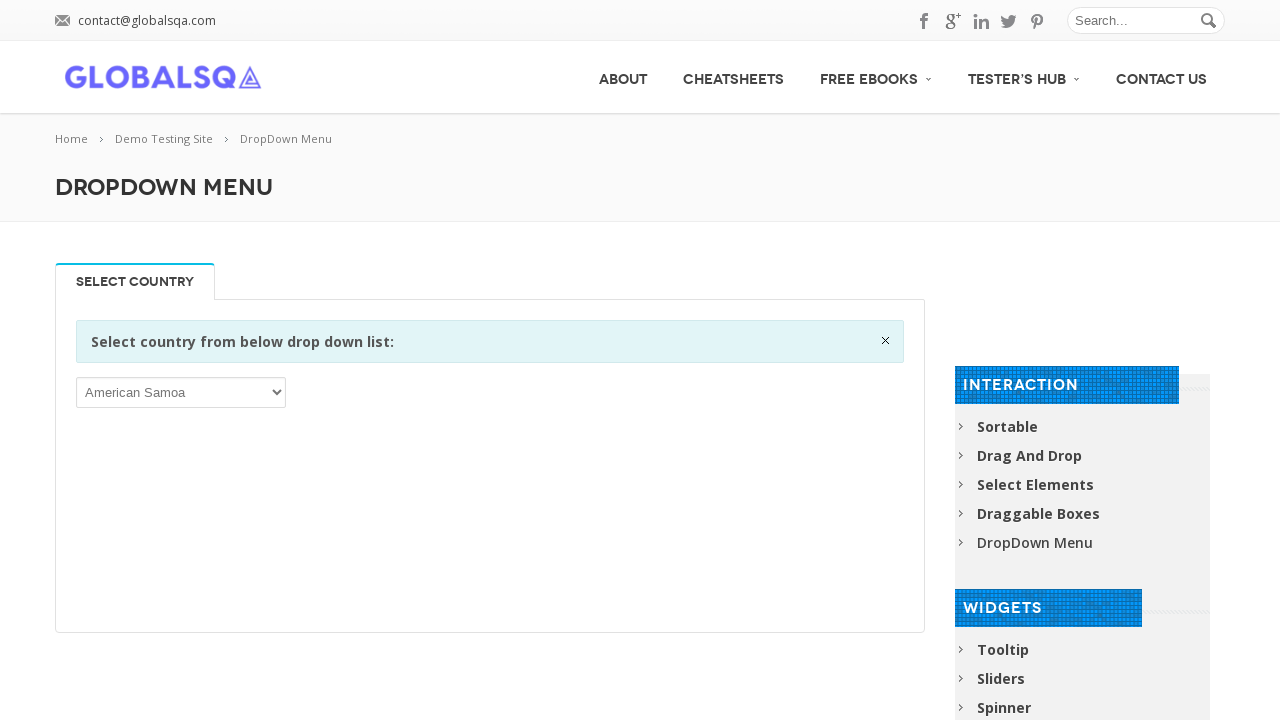

Displayed option 132: Macedonia, the former Yugoslav Republic of
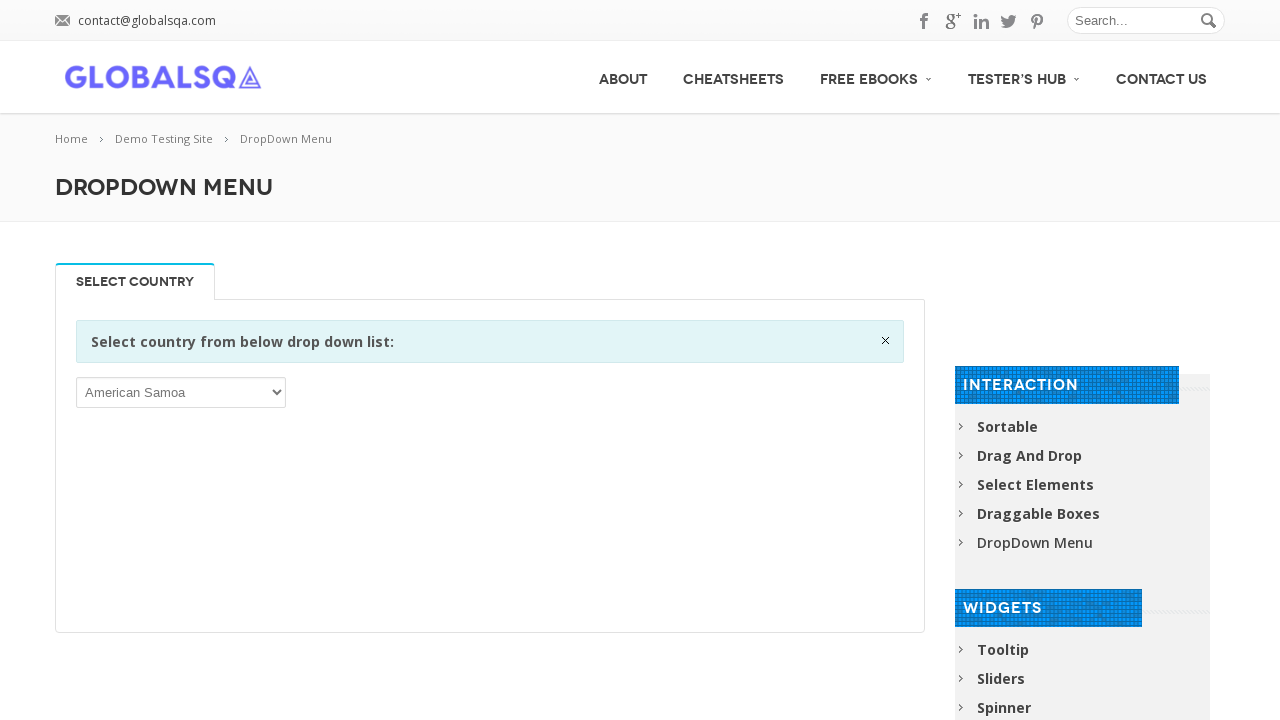

Displayed option 133: Madagascar
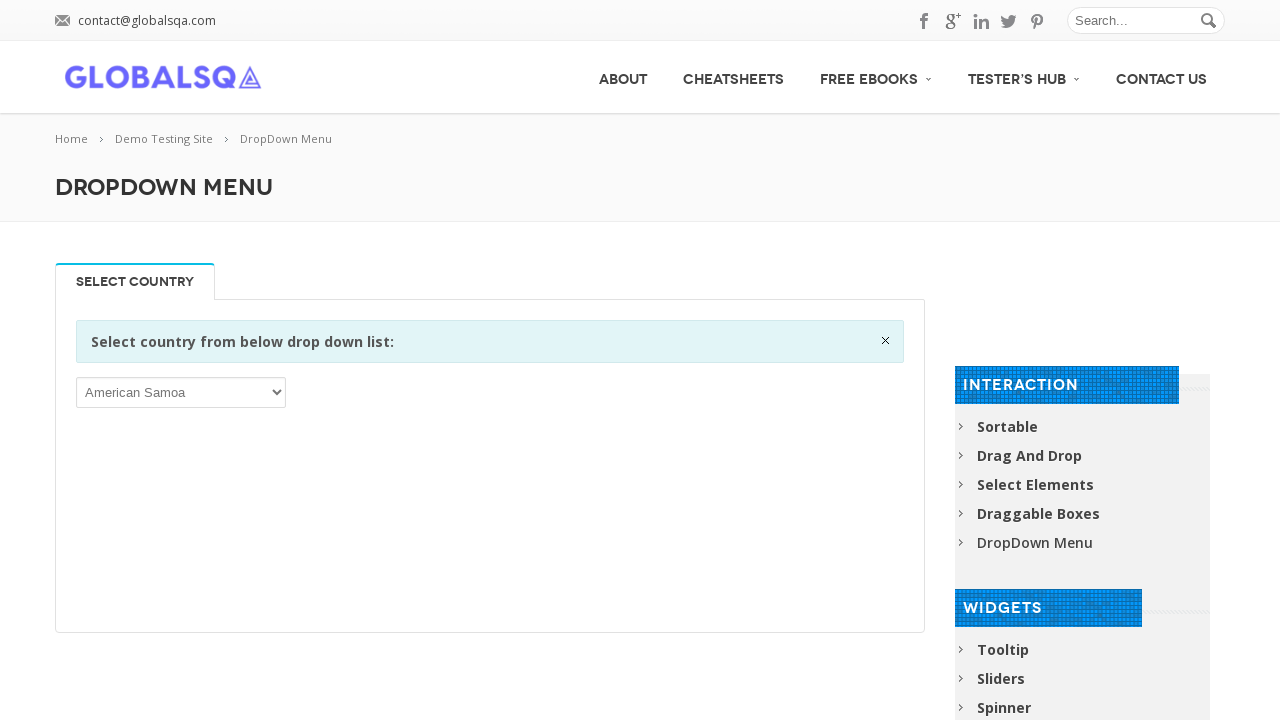

Displayed option 134: Malawi
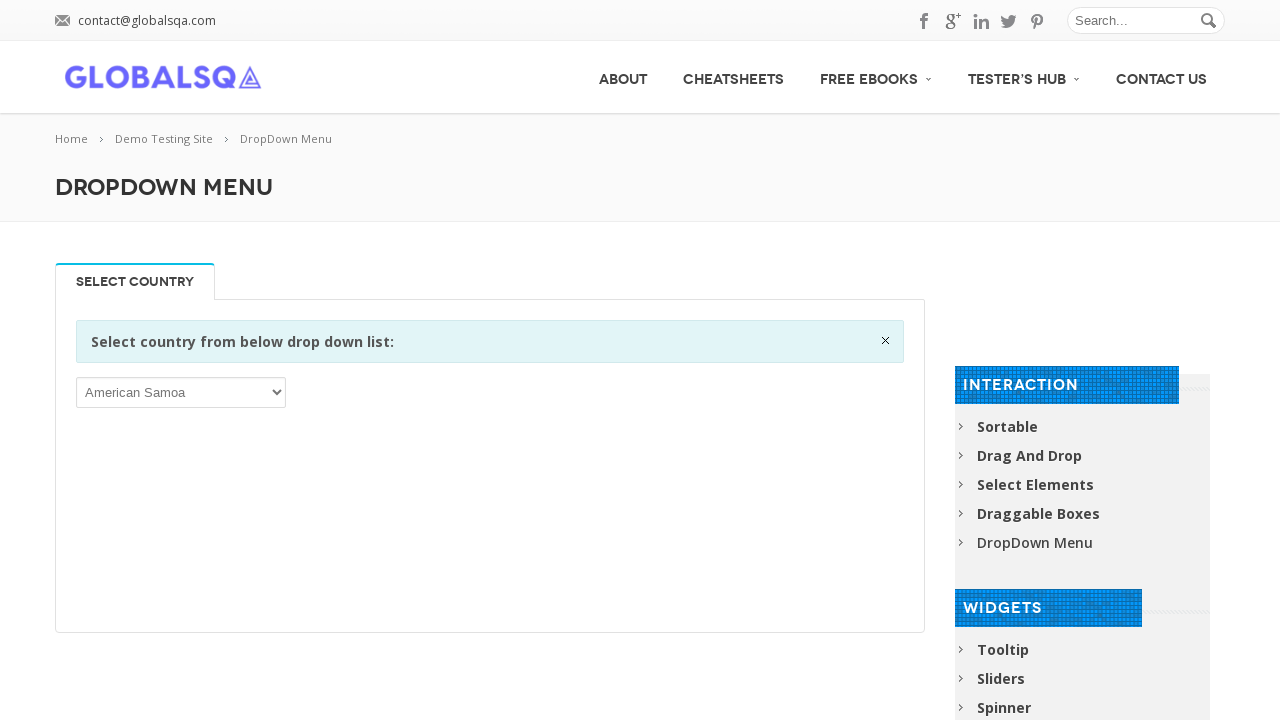

Displayed option 135: Malaysia
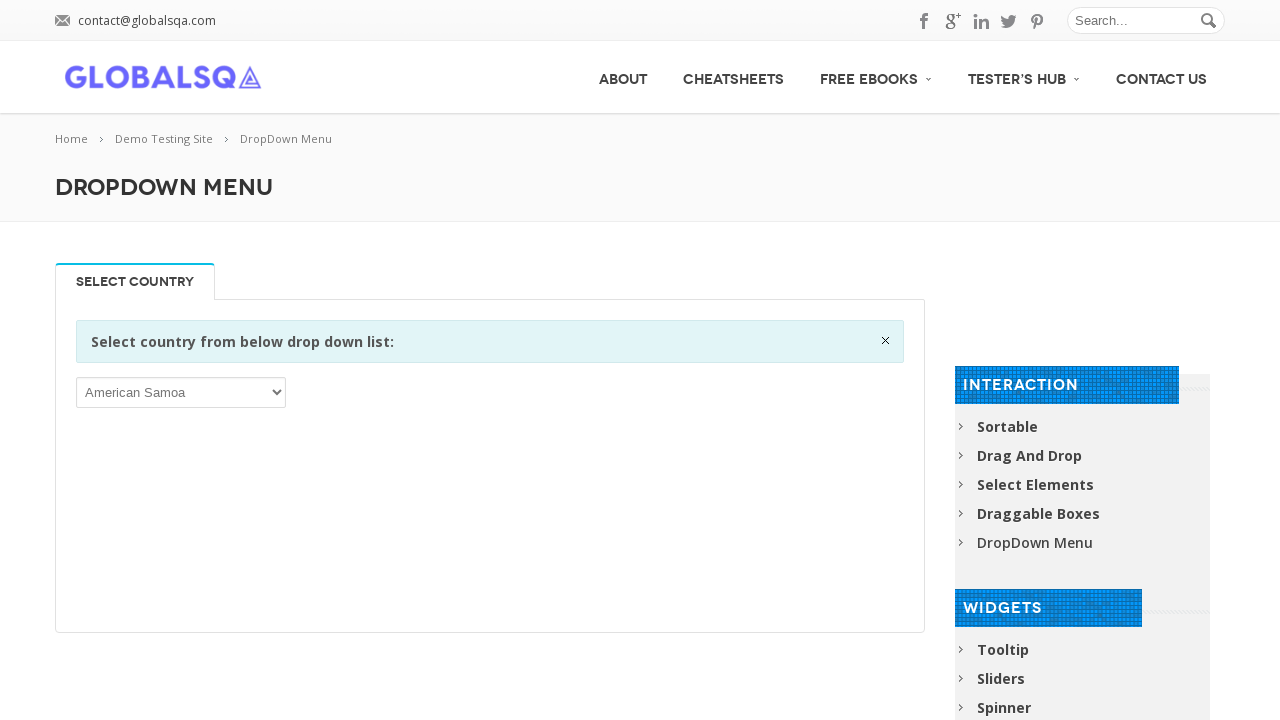

Displayed option 136: Maldives
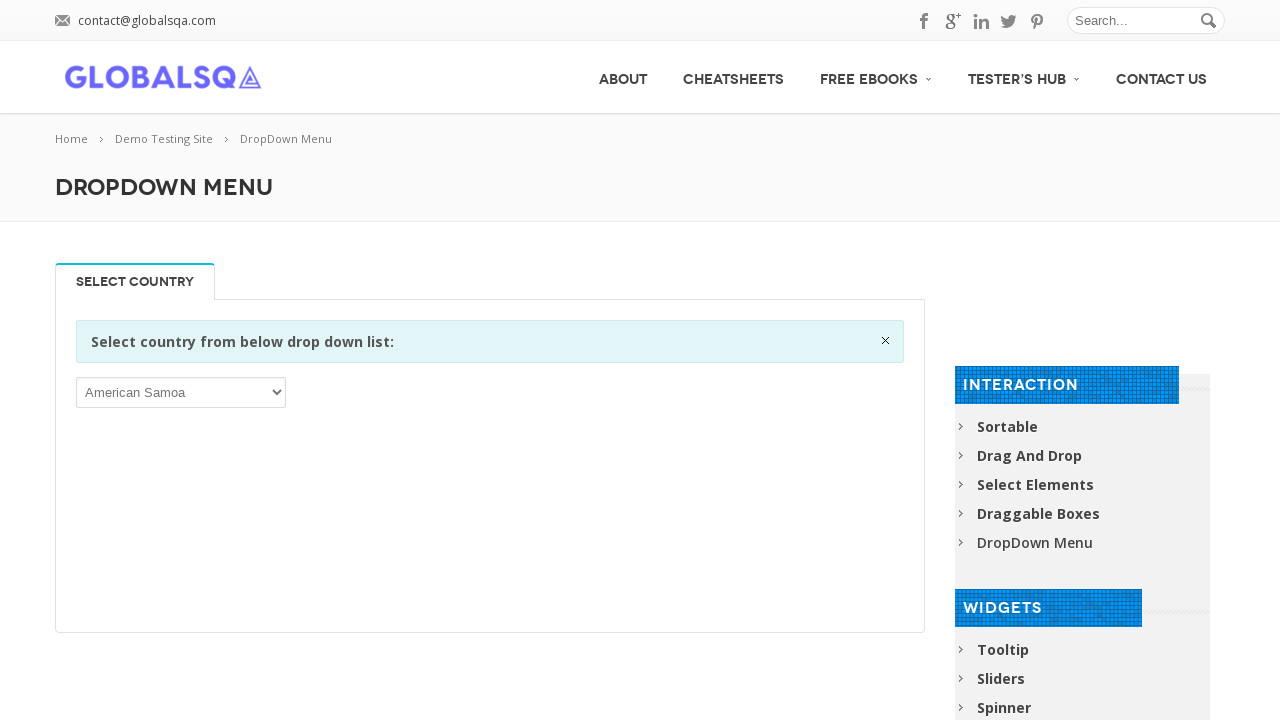

Displayed option 137: Mali
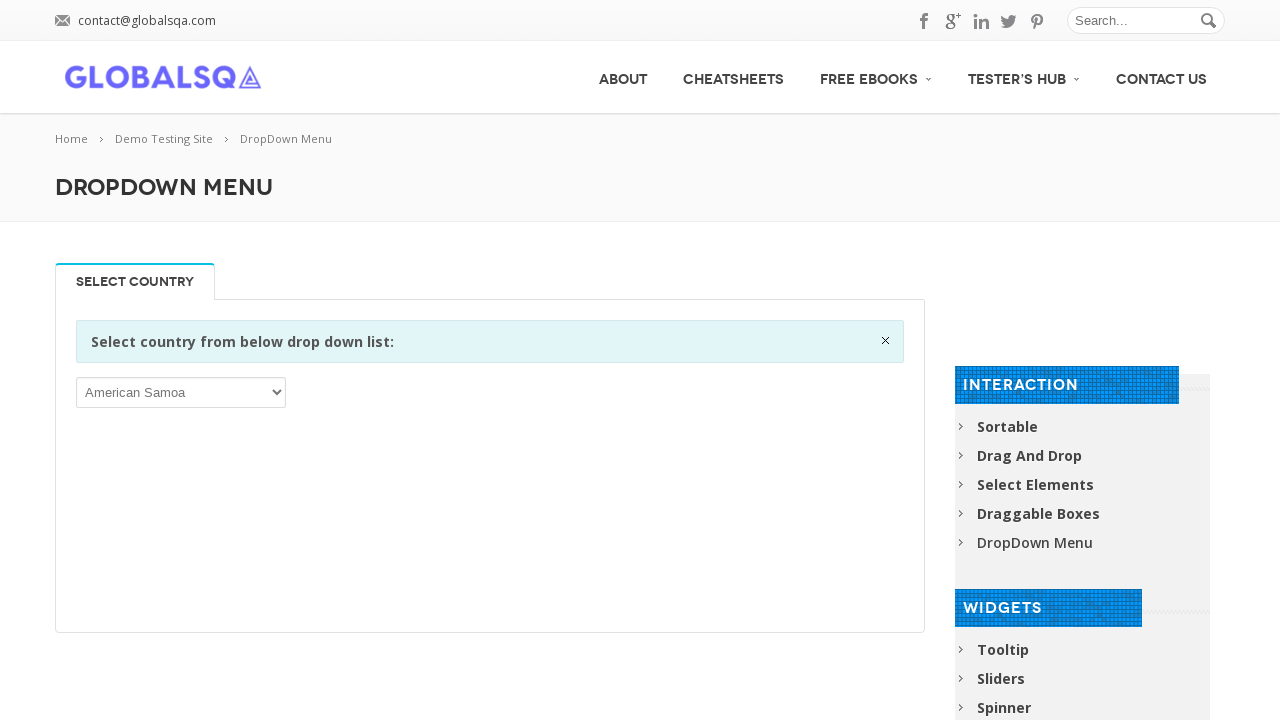

Displayed option 138: Malta
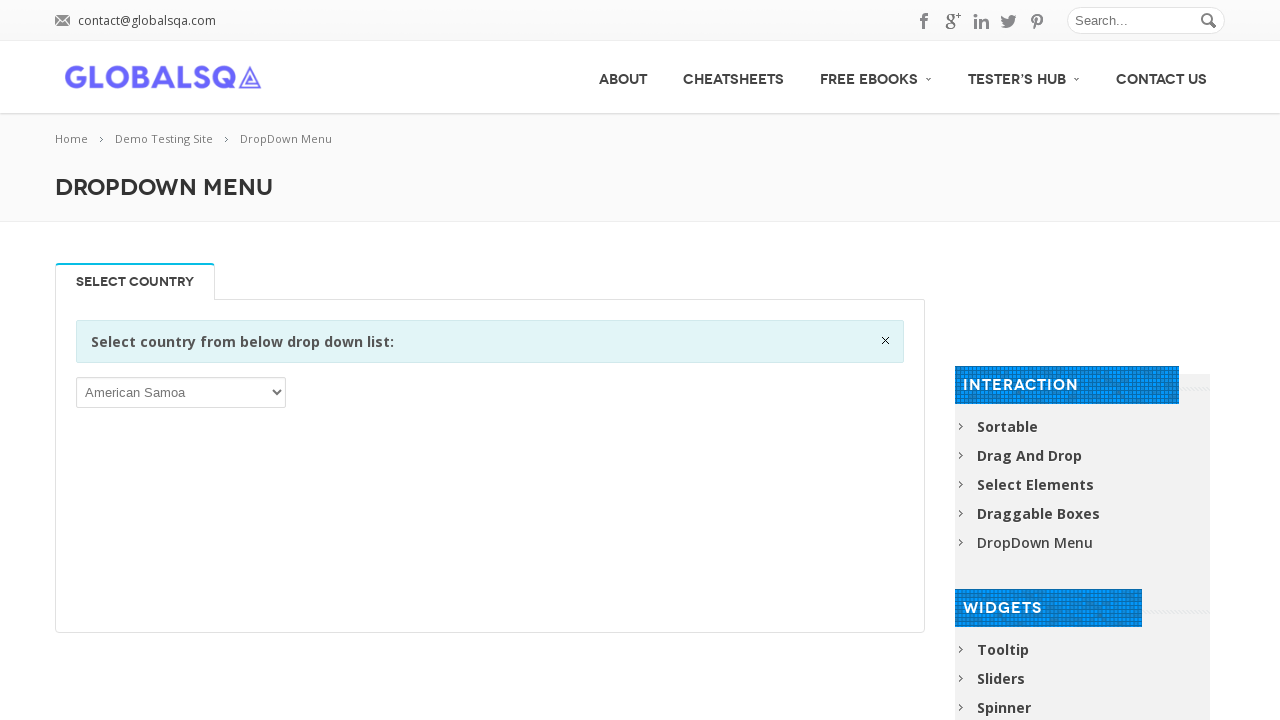

Displayed option 139: Marshall Islands
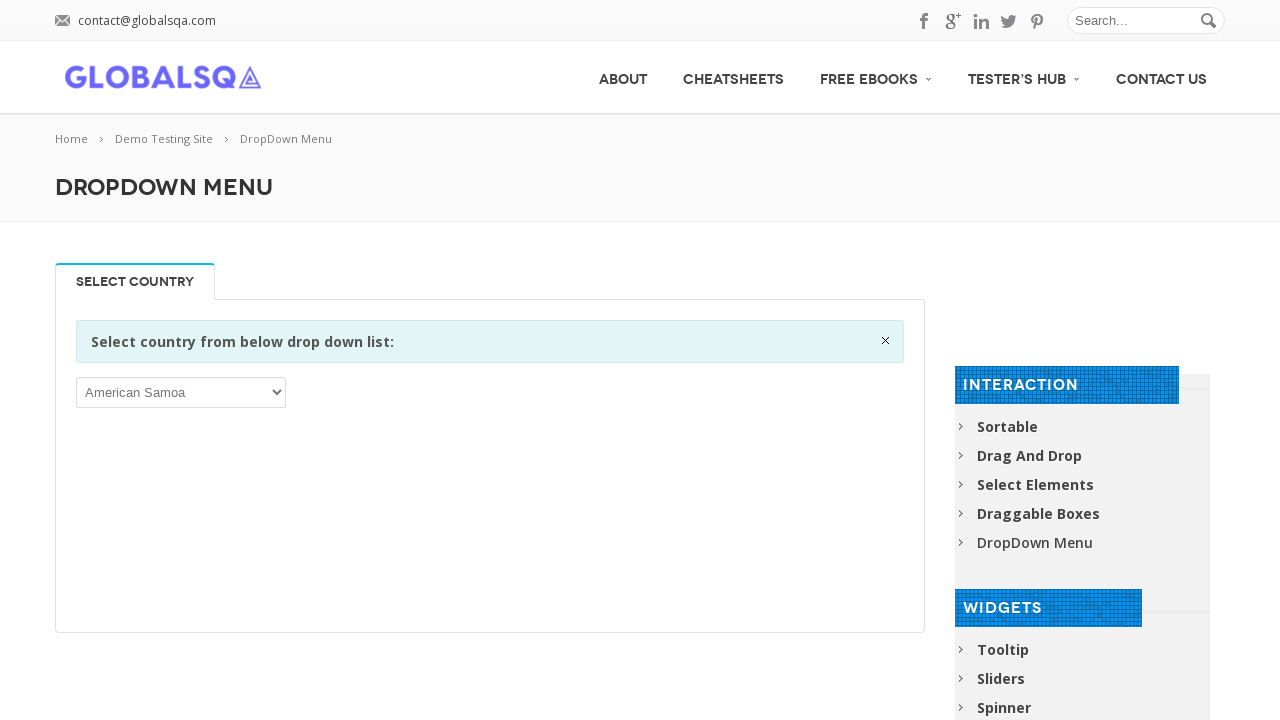

Displayed option 140: Martinique
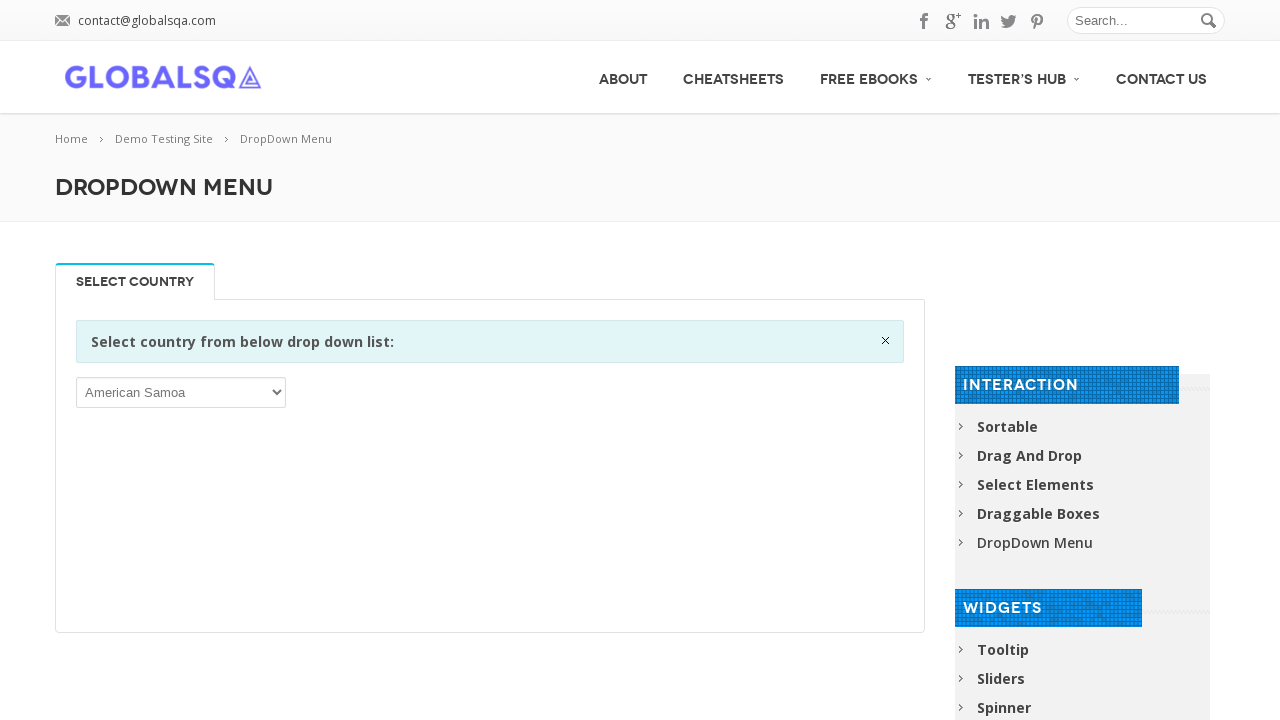

Displayed option 141: Mauritania
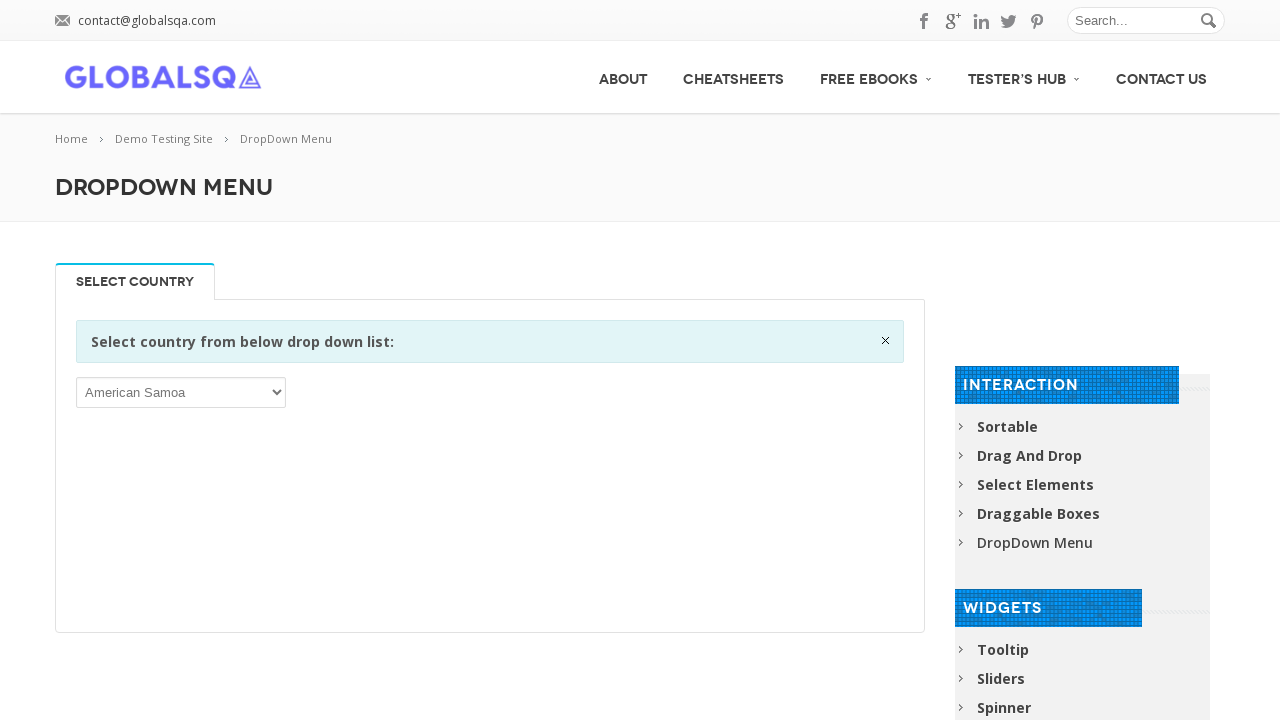

Displayed option 142: Mauritius
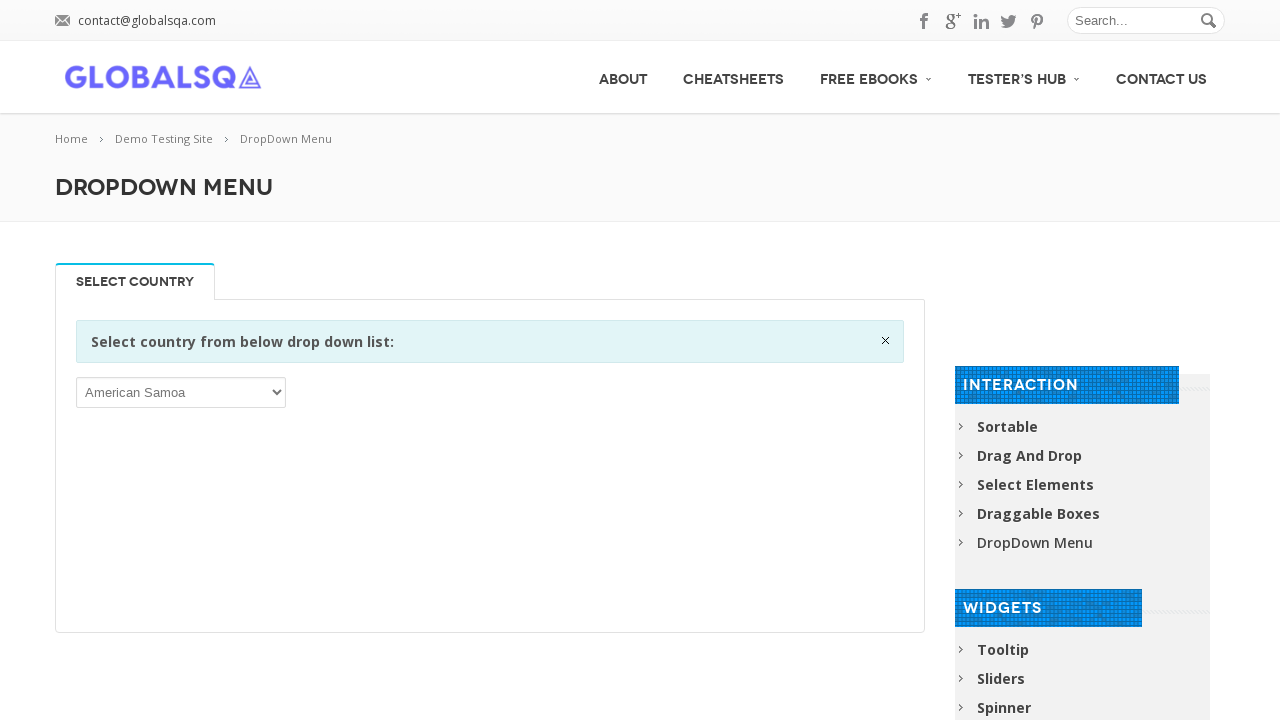

Displayed option 143: Mayotte
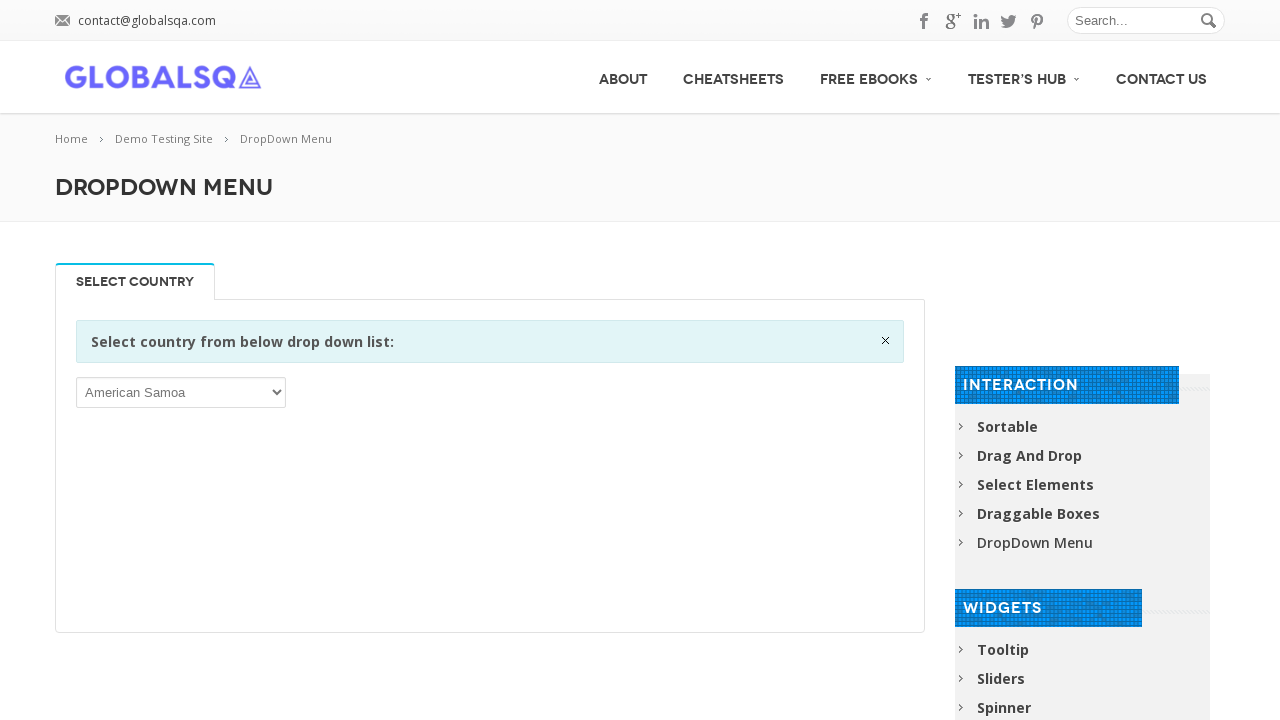

Displayed option 144: Mexico
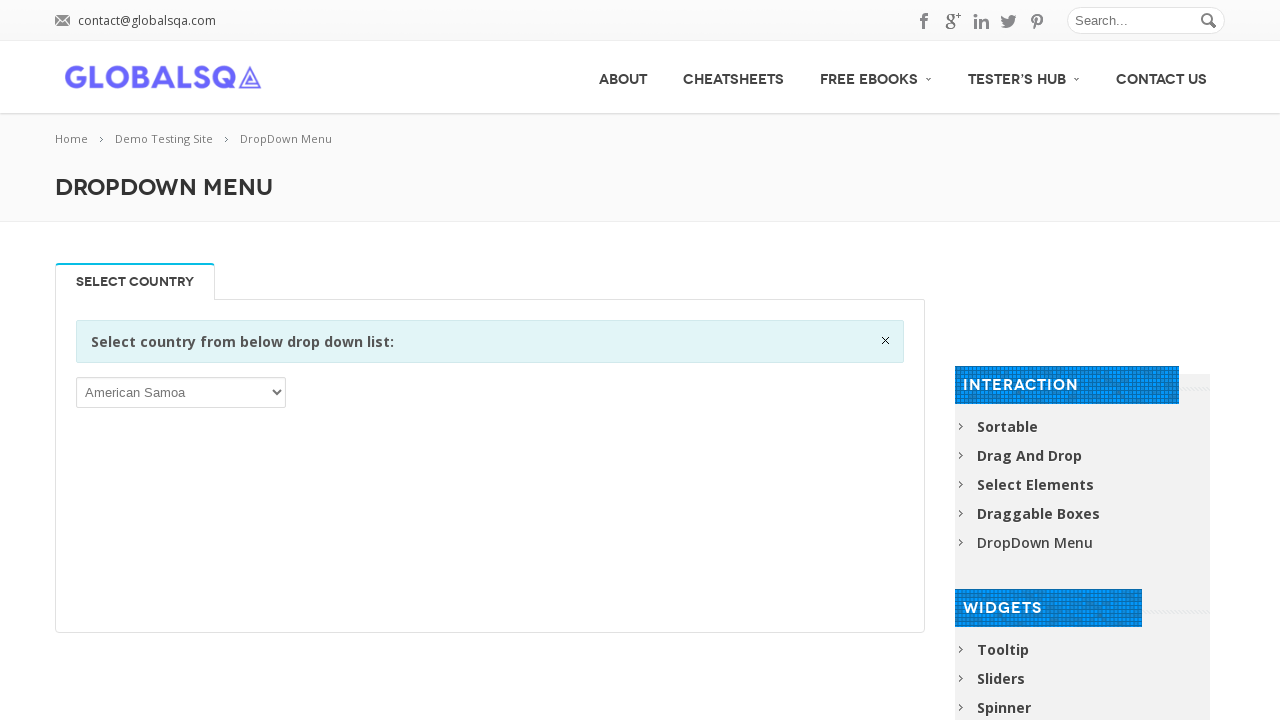

Displayed option 145: Micronesia, Federated States of
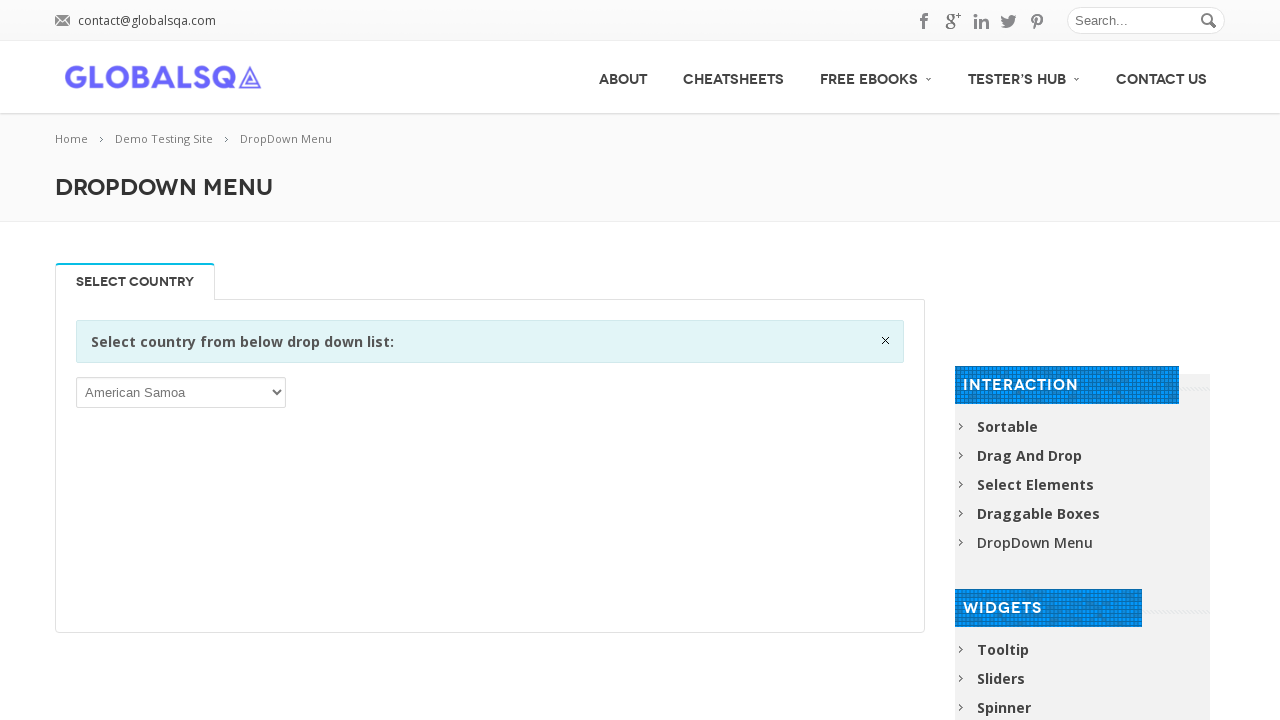

Displayed option 146: Moldova, Republic of
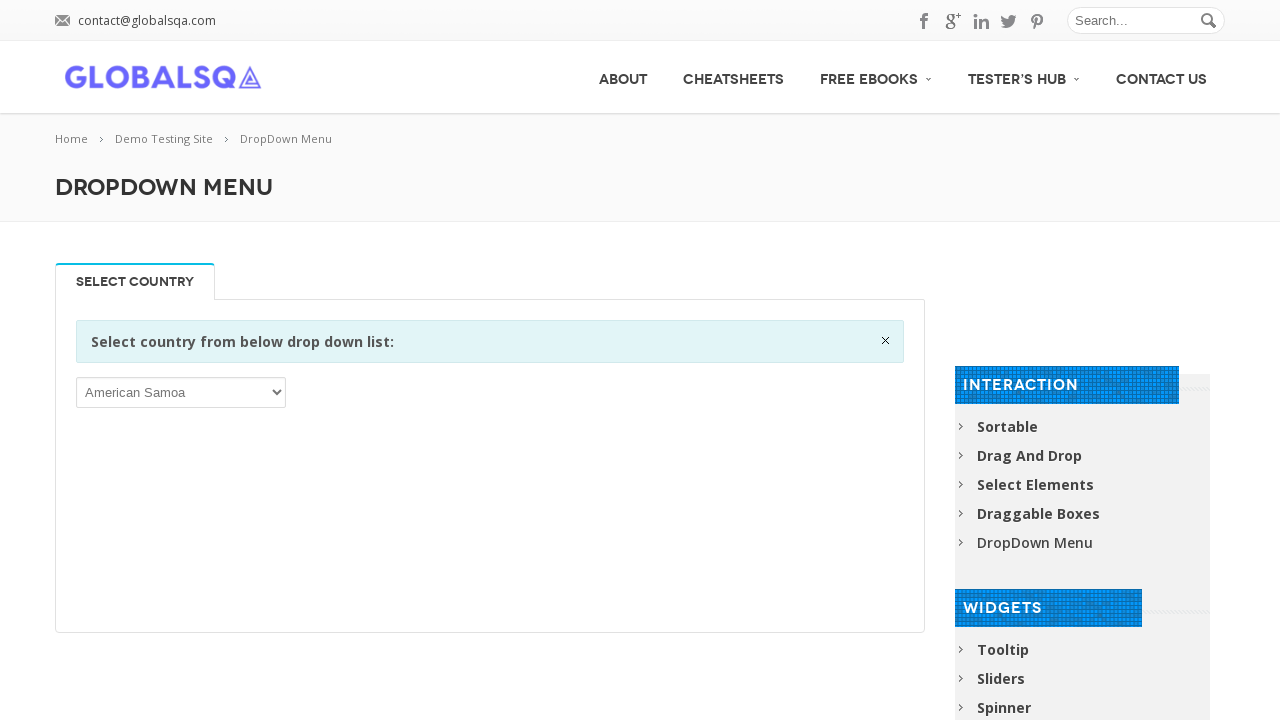

Displayed option 147: Monaco
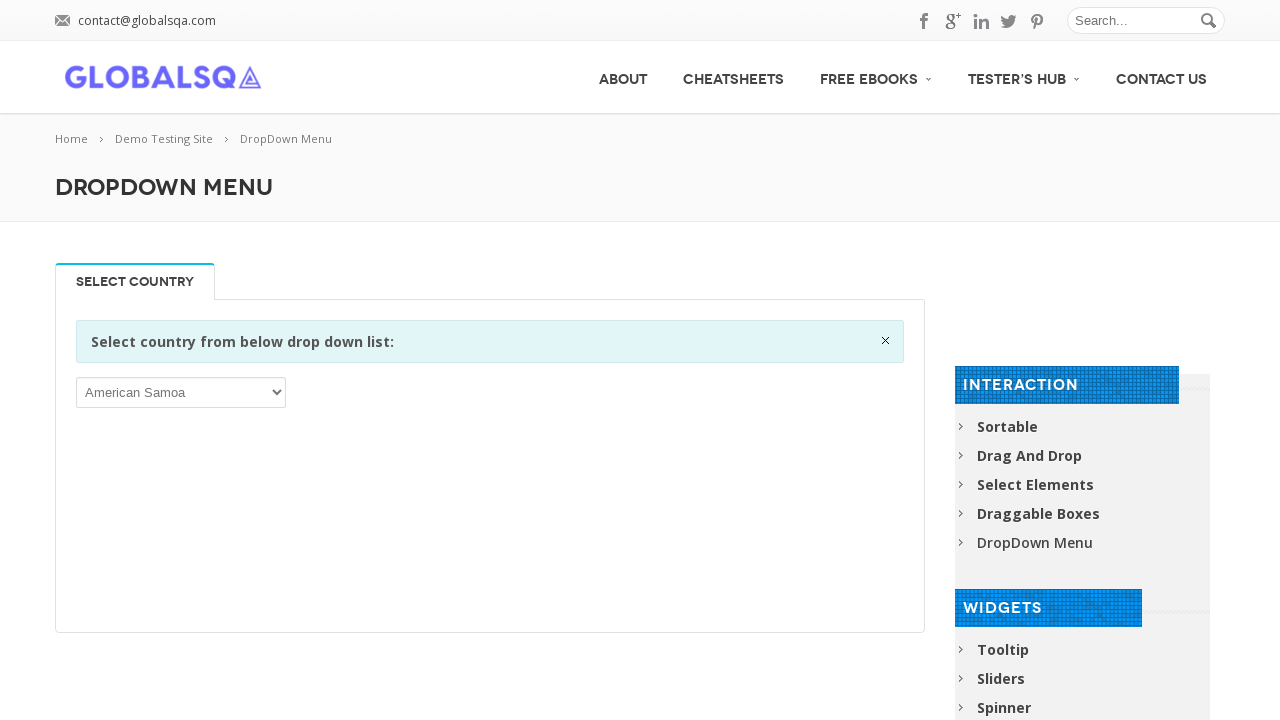

Displayed option 148: Mongolia
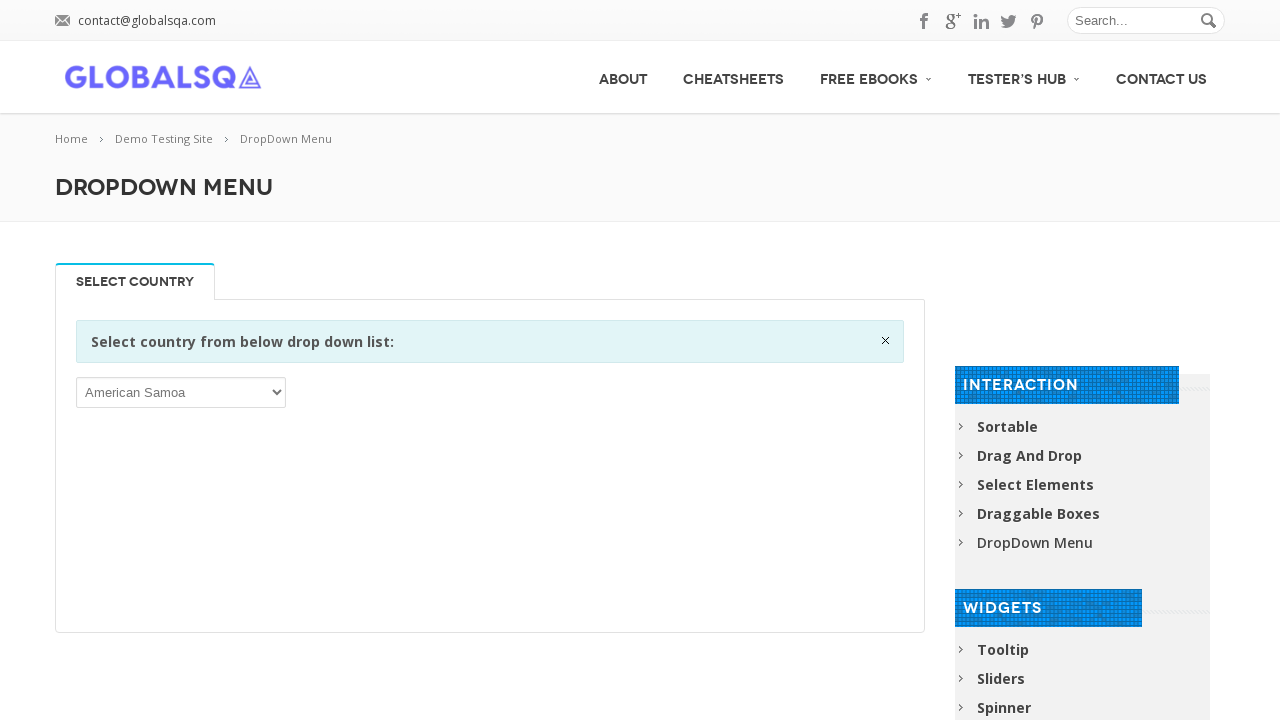

Displayed option 149: Montenegro
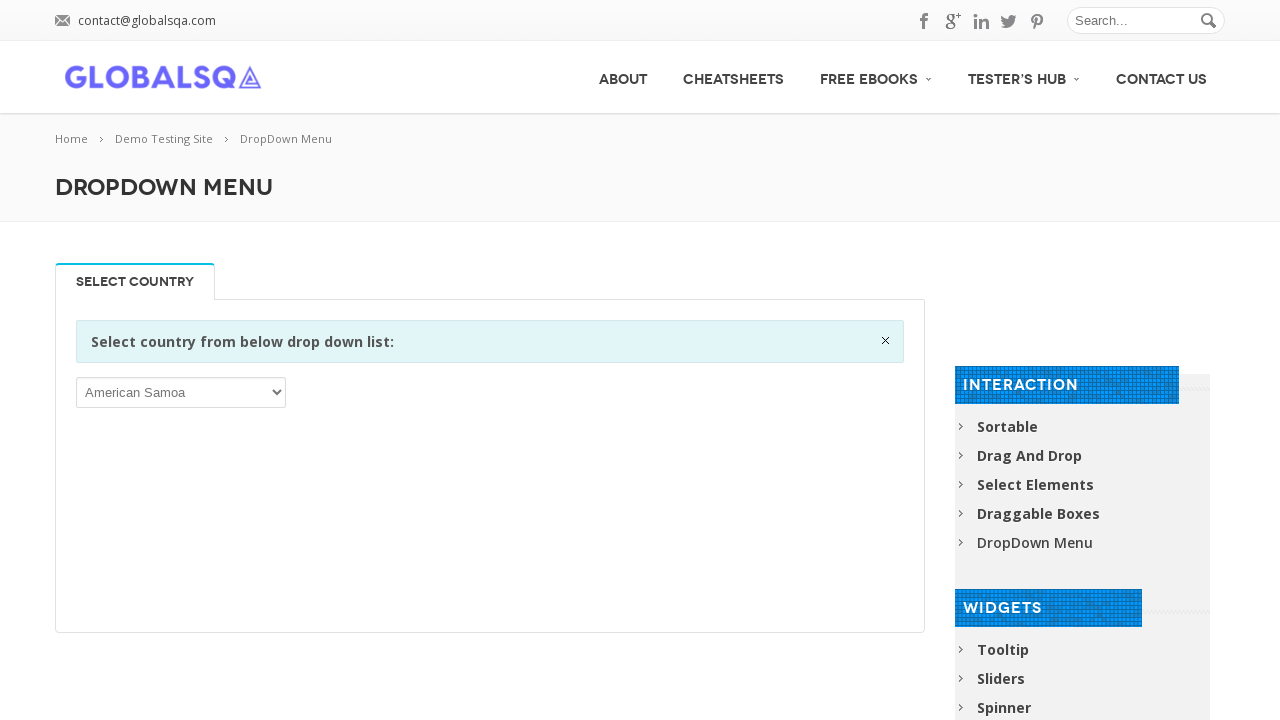

Displayed option 150: Montserrat
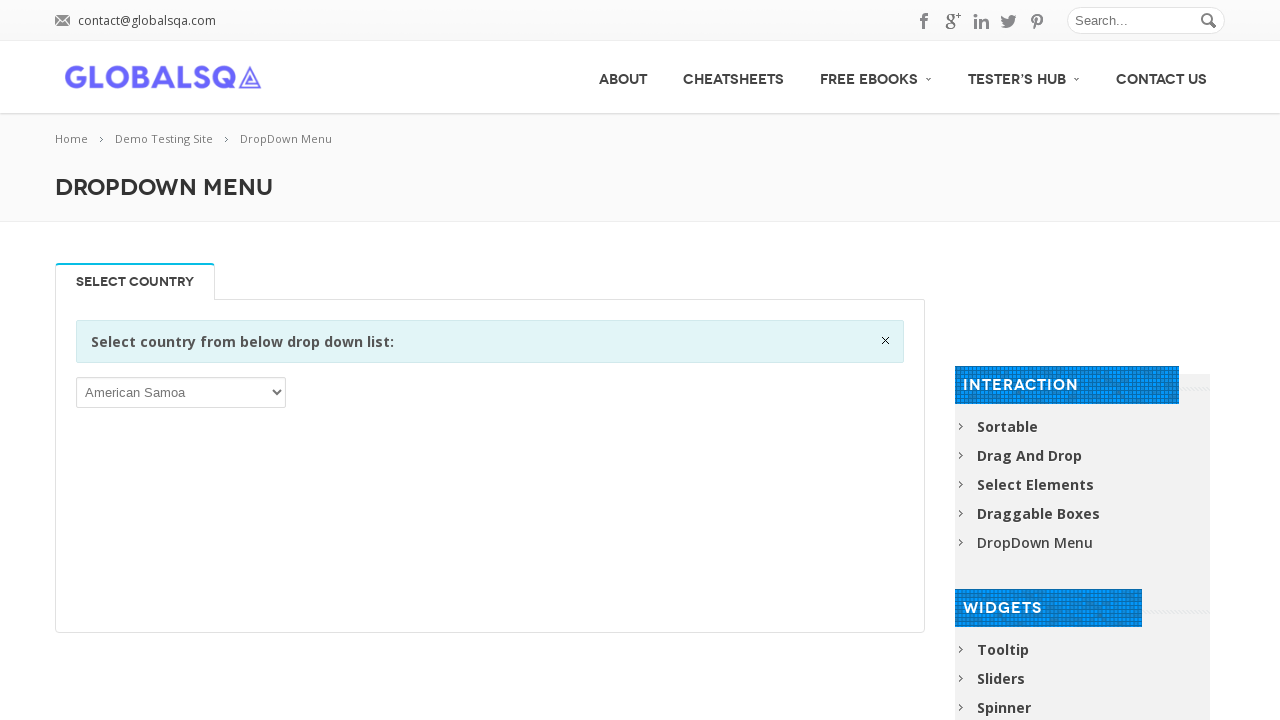

Displayed option 151: Morocco
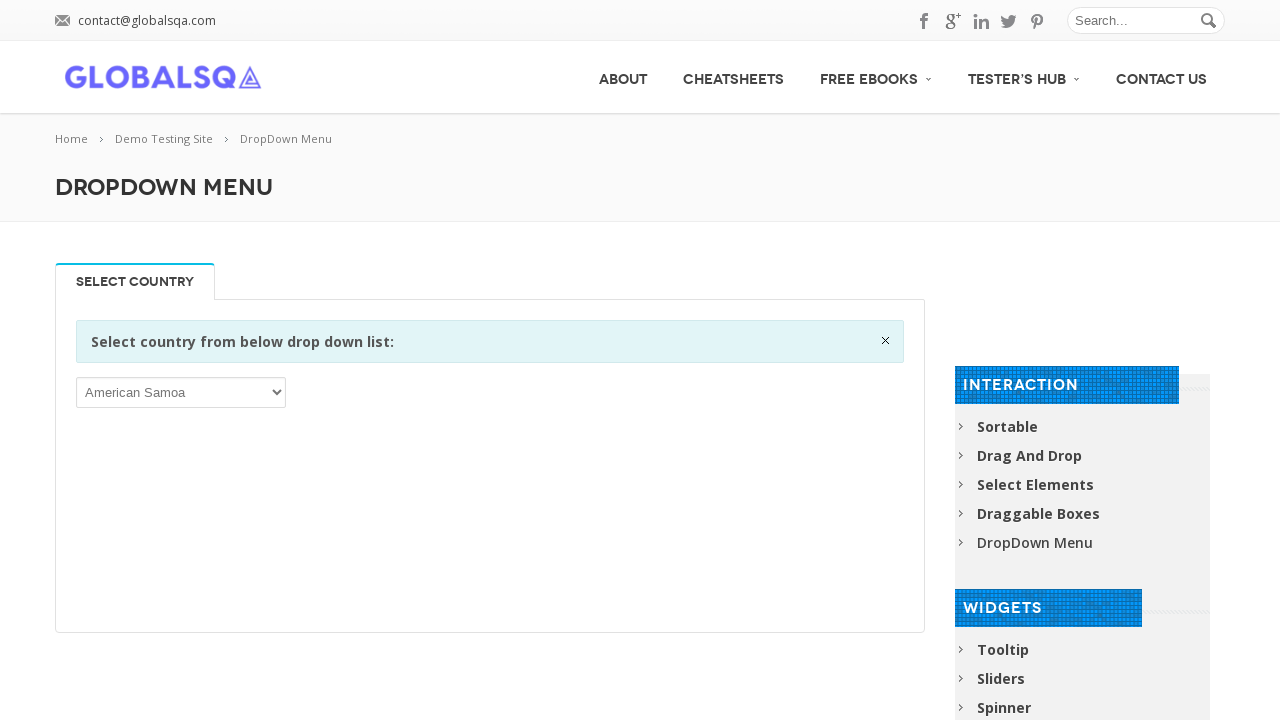

Displayed option 152: Mozambique
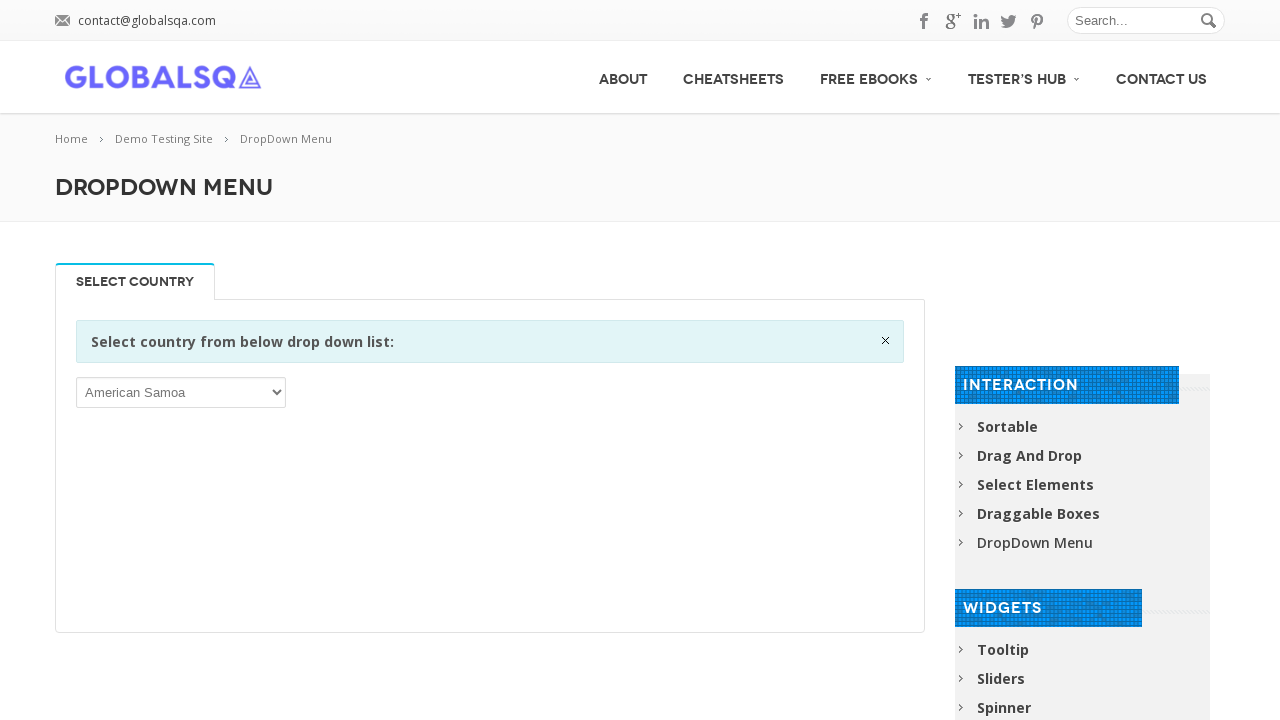

Displayed option 153: Myanmar
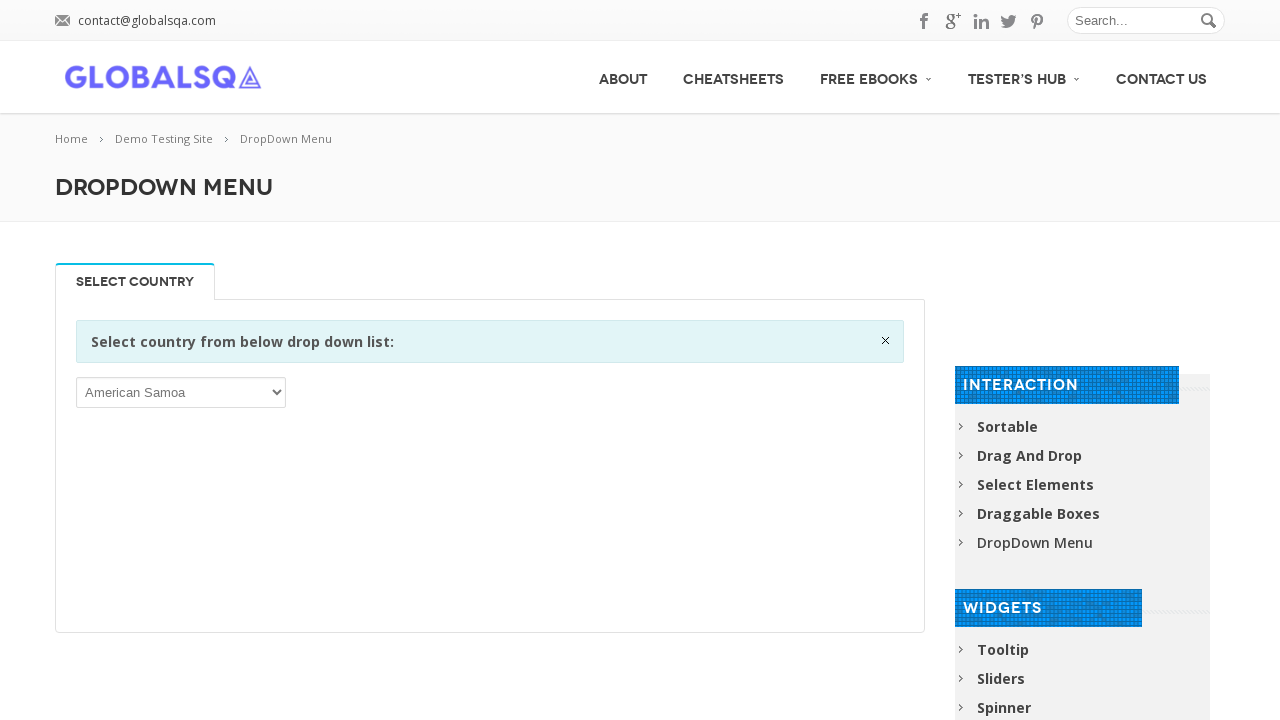

Displayed option 154: Namibia
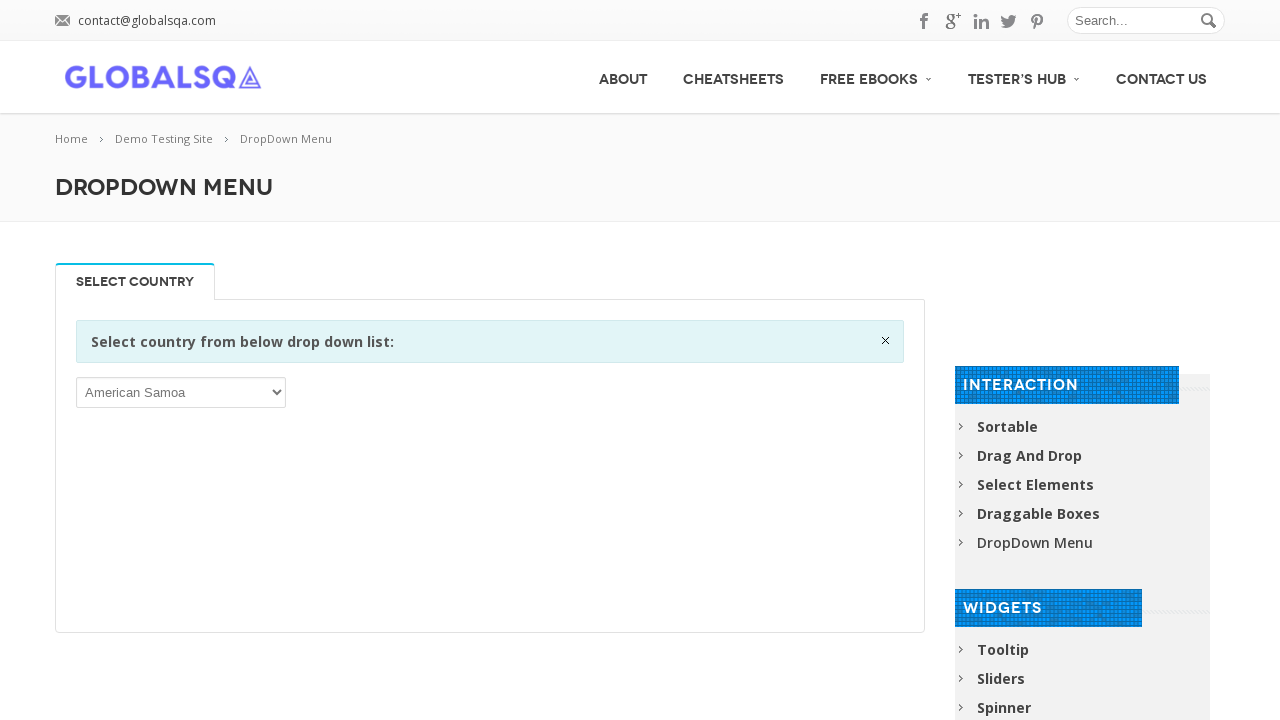

Displayed option 155: Nauru
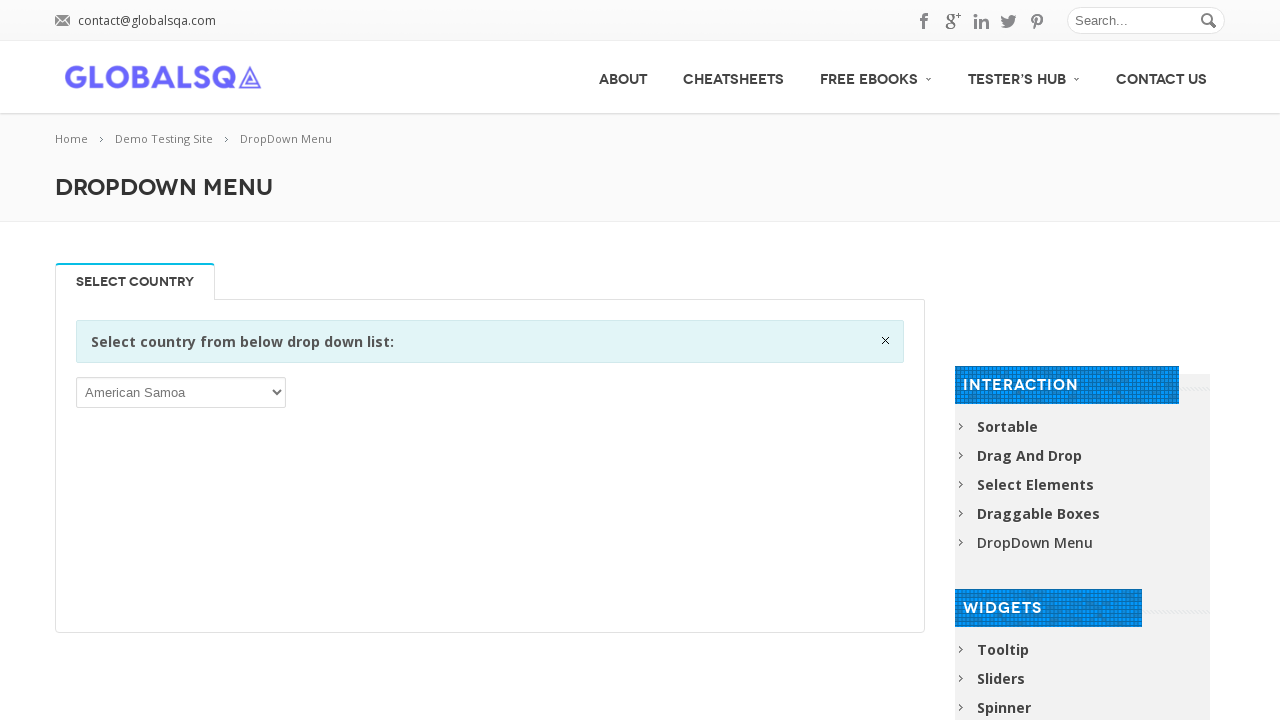

Displayed option 156: Nepal
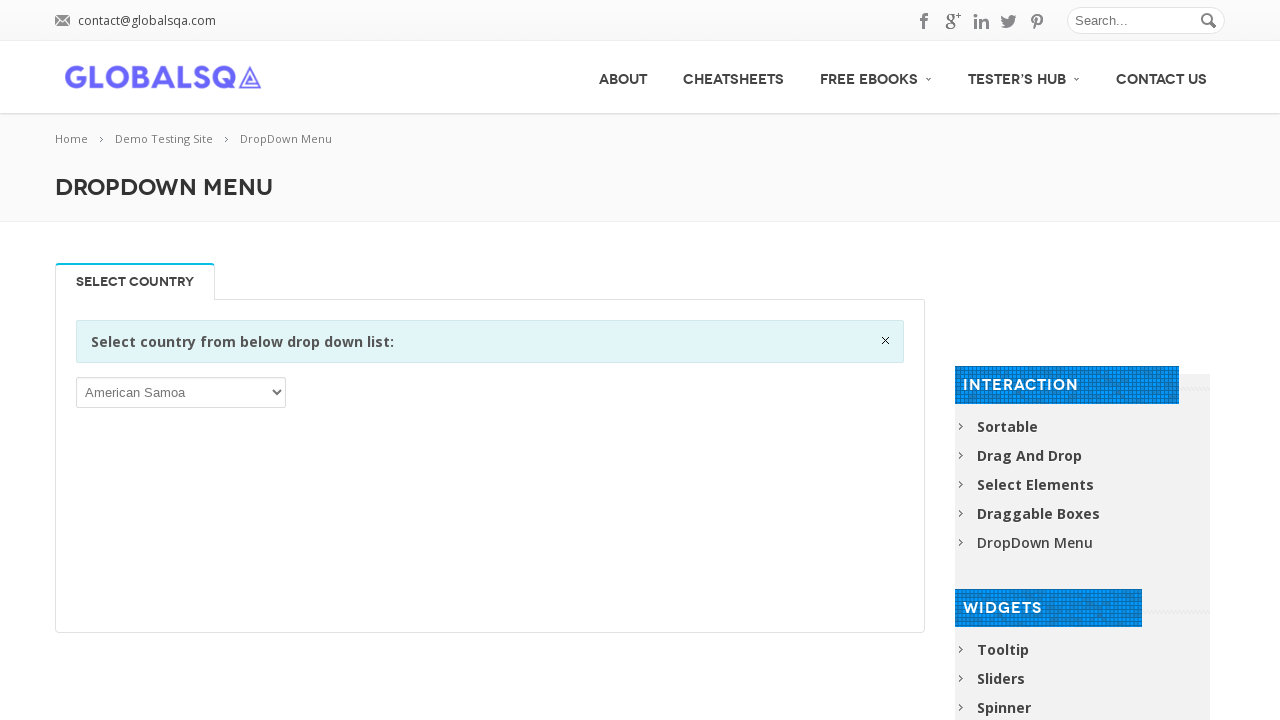

Displayed option 157: Netherlands
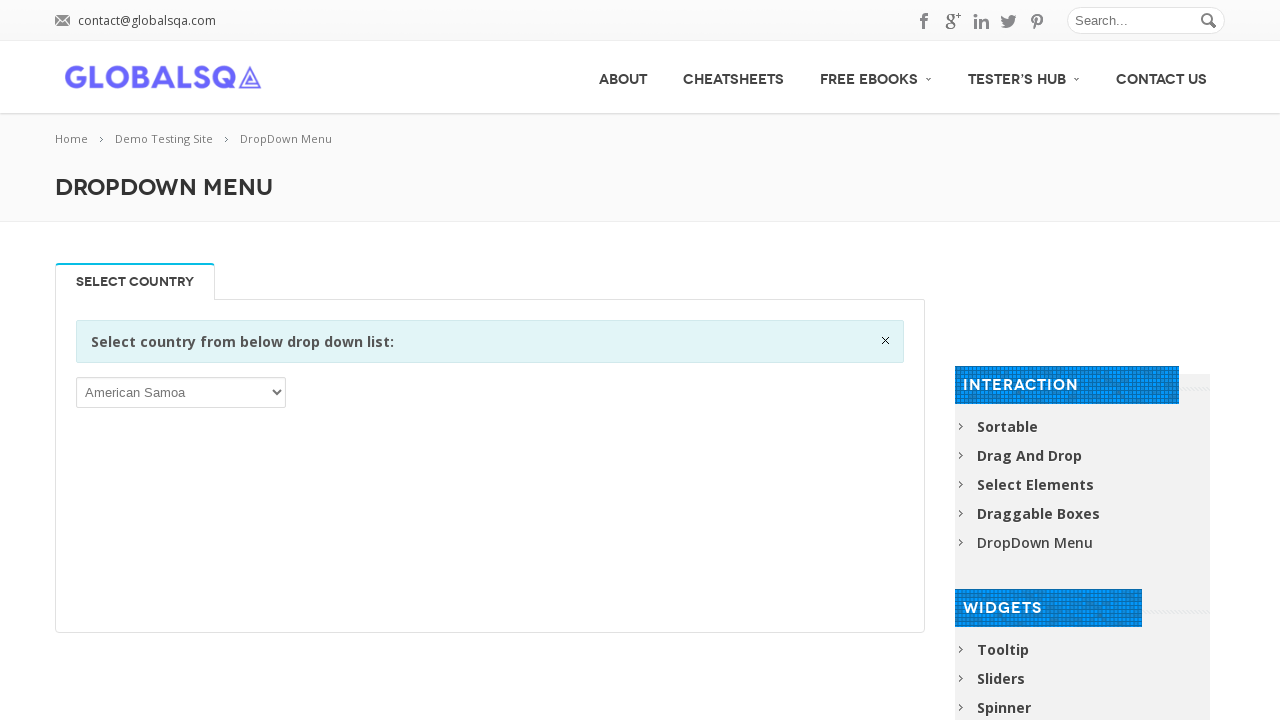

Displayed option 158: New Caledonia
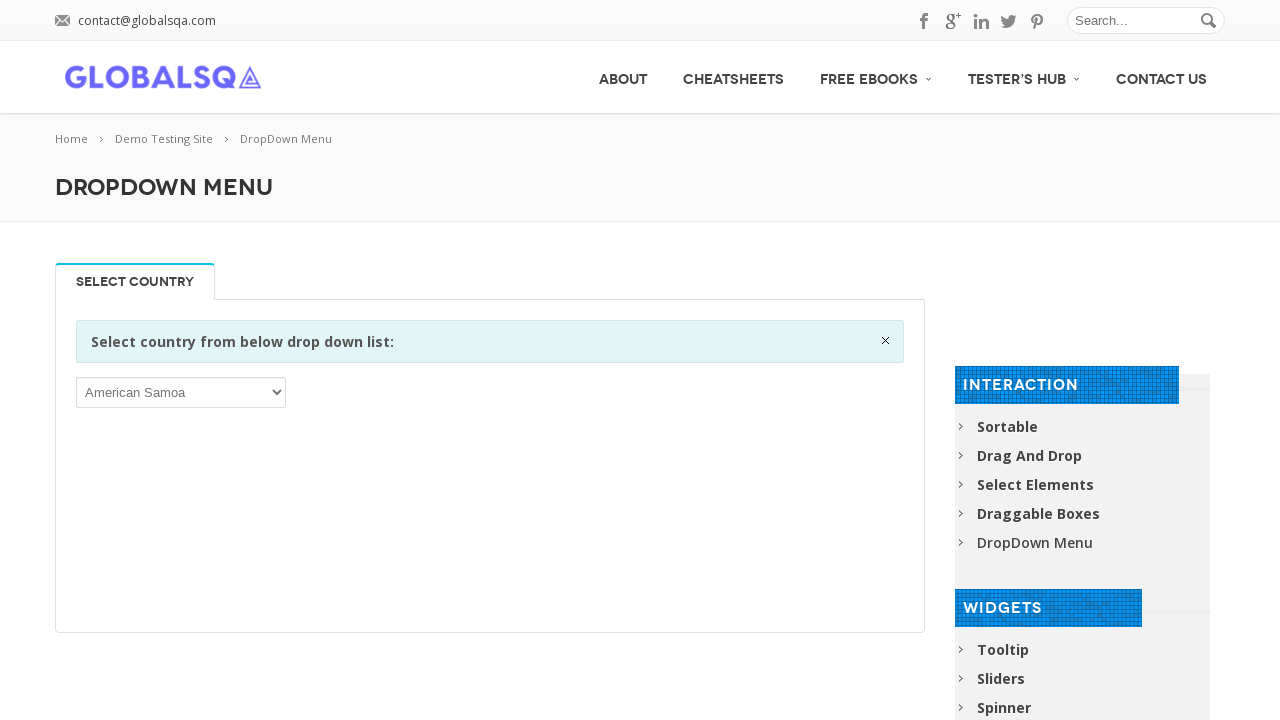

Displayed option 159: New Zealand
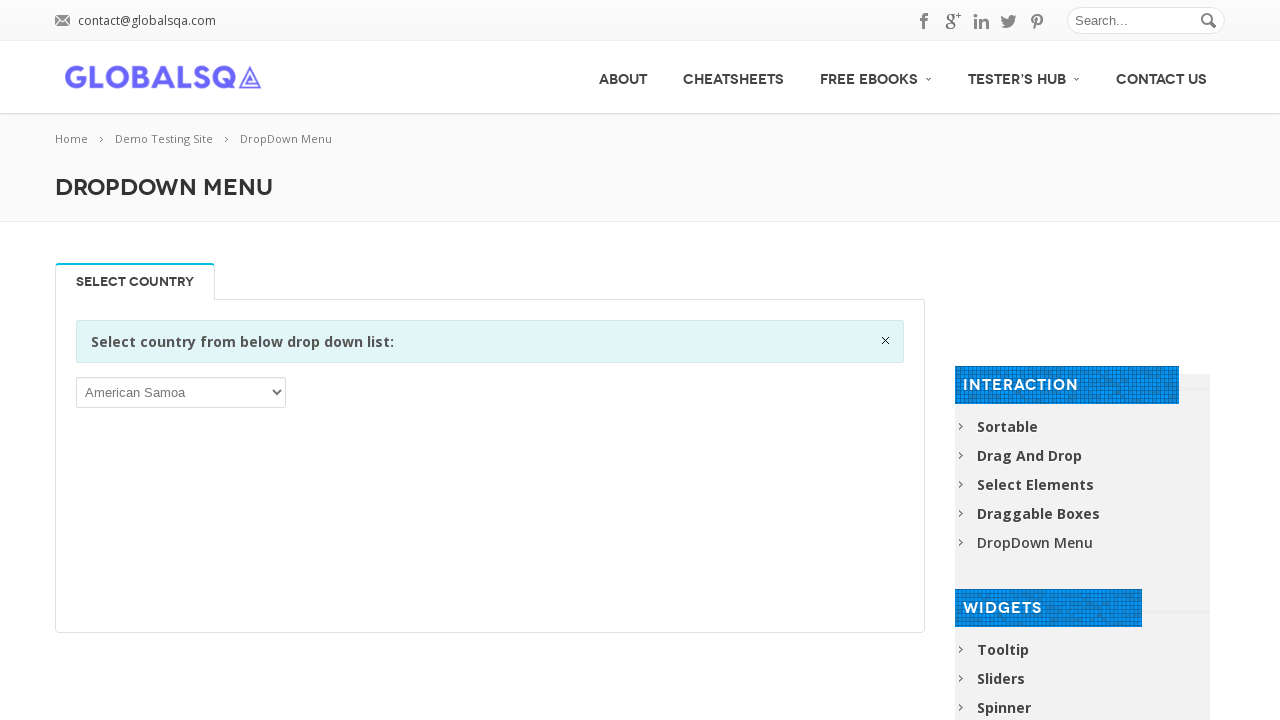

Displayed option 160: Nicaragua
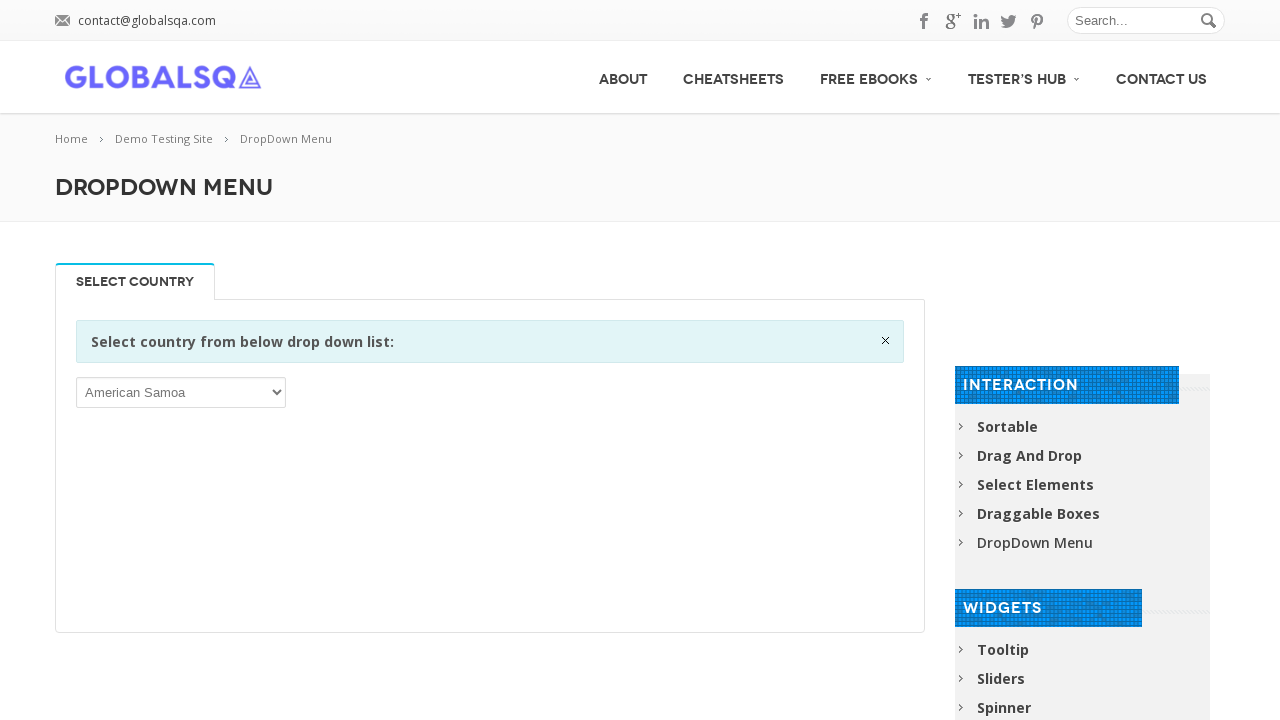

Displayed option 161: Niger
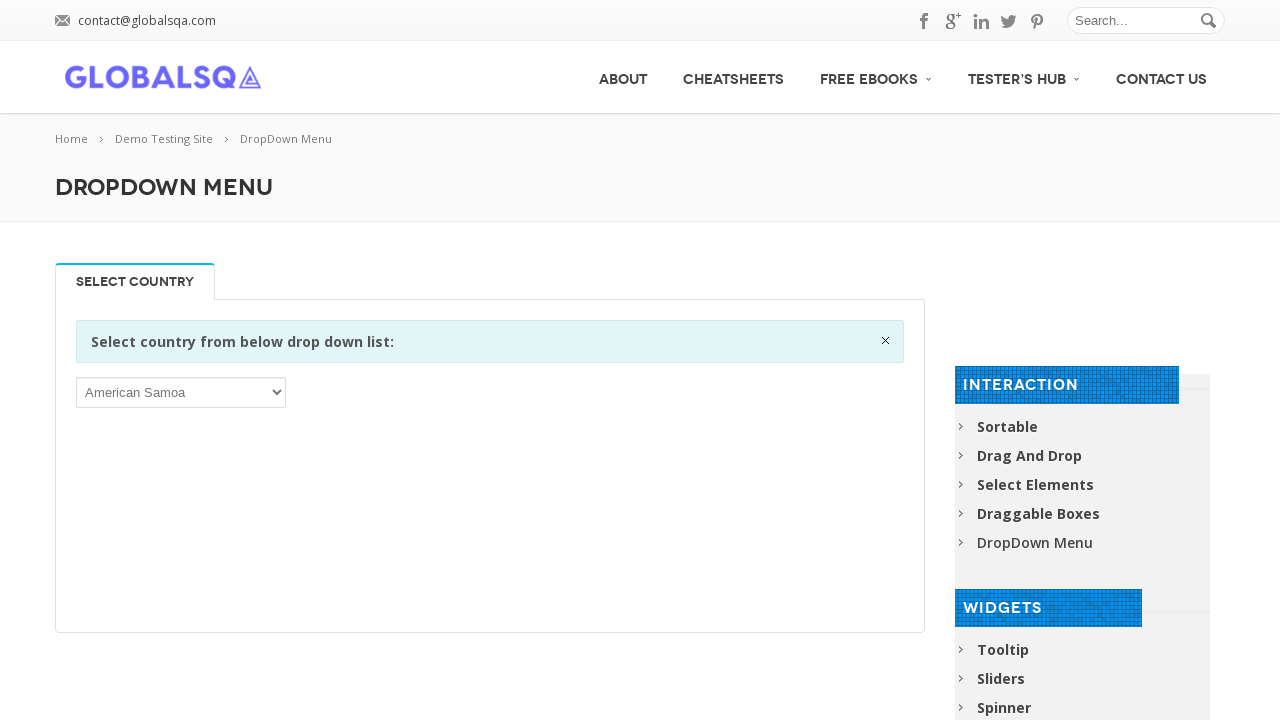

Displayed option 162: Nigeria
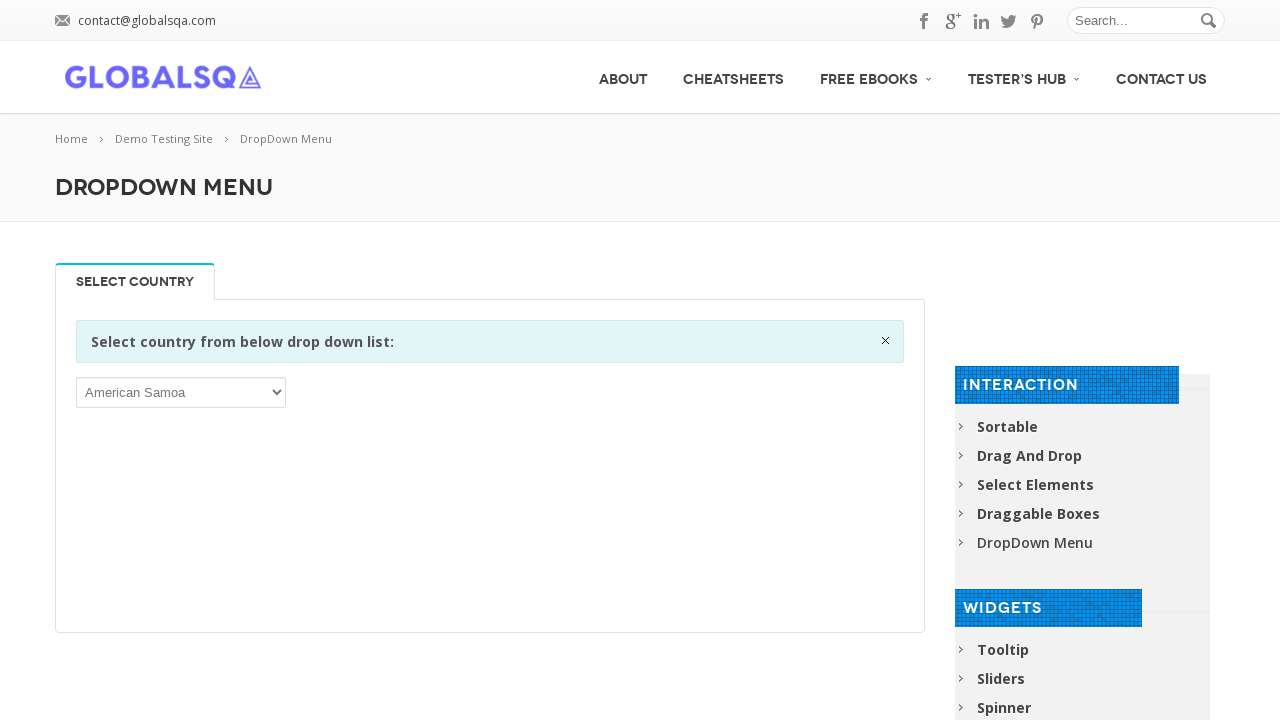

Displayed option 163: Niue
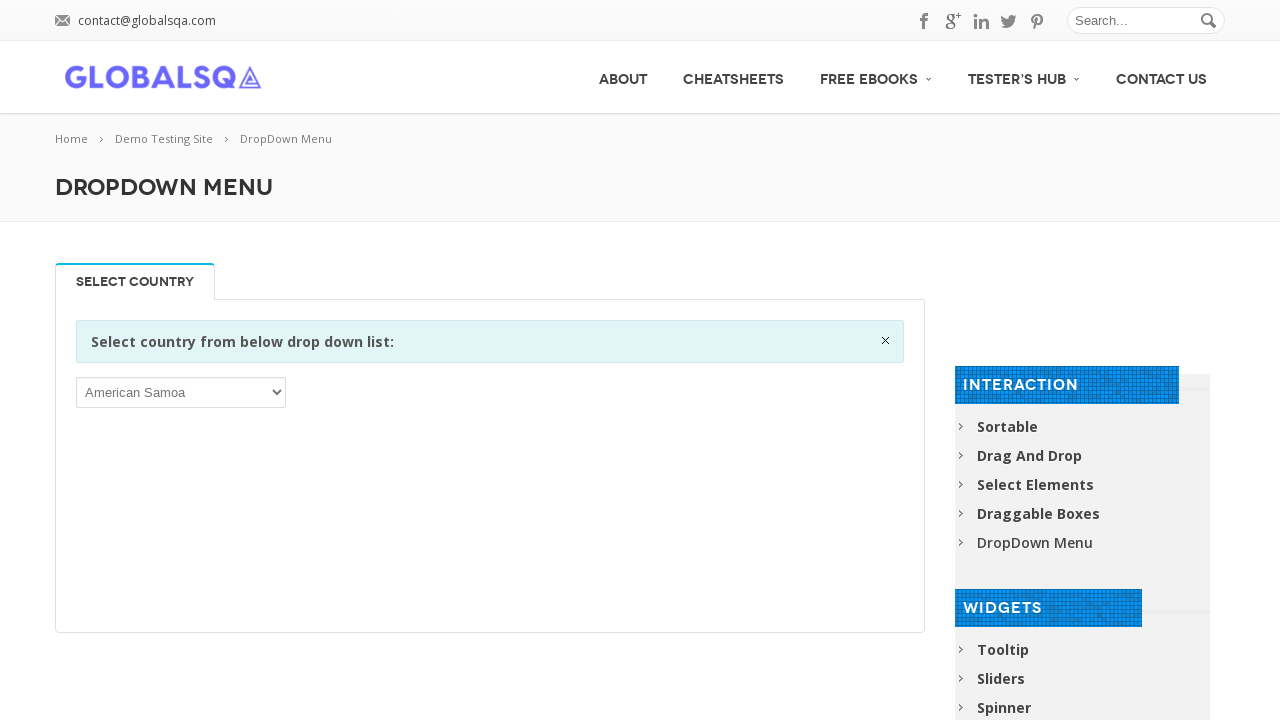

Displayed option 164: Norfolk Island
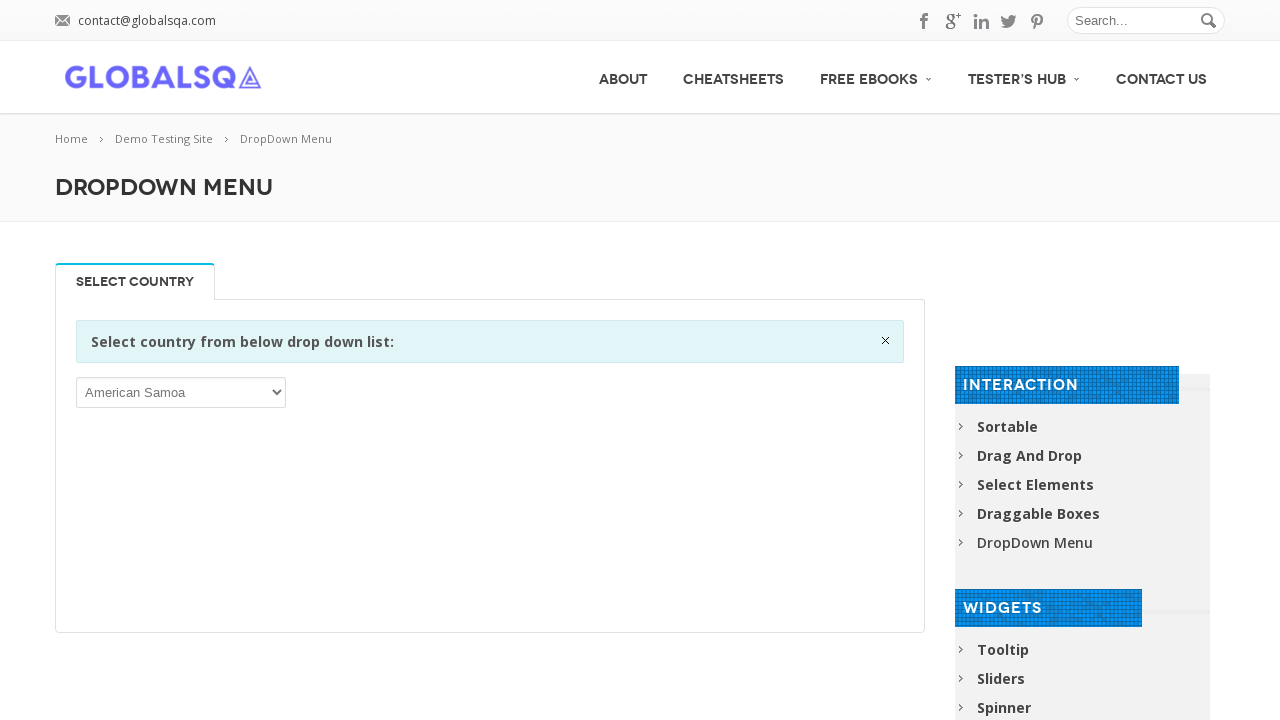

Displayed option 165: Northern Mariana Islands
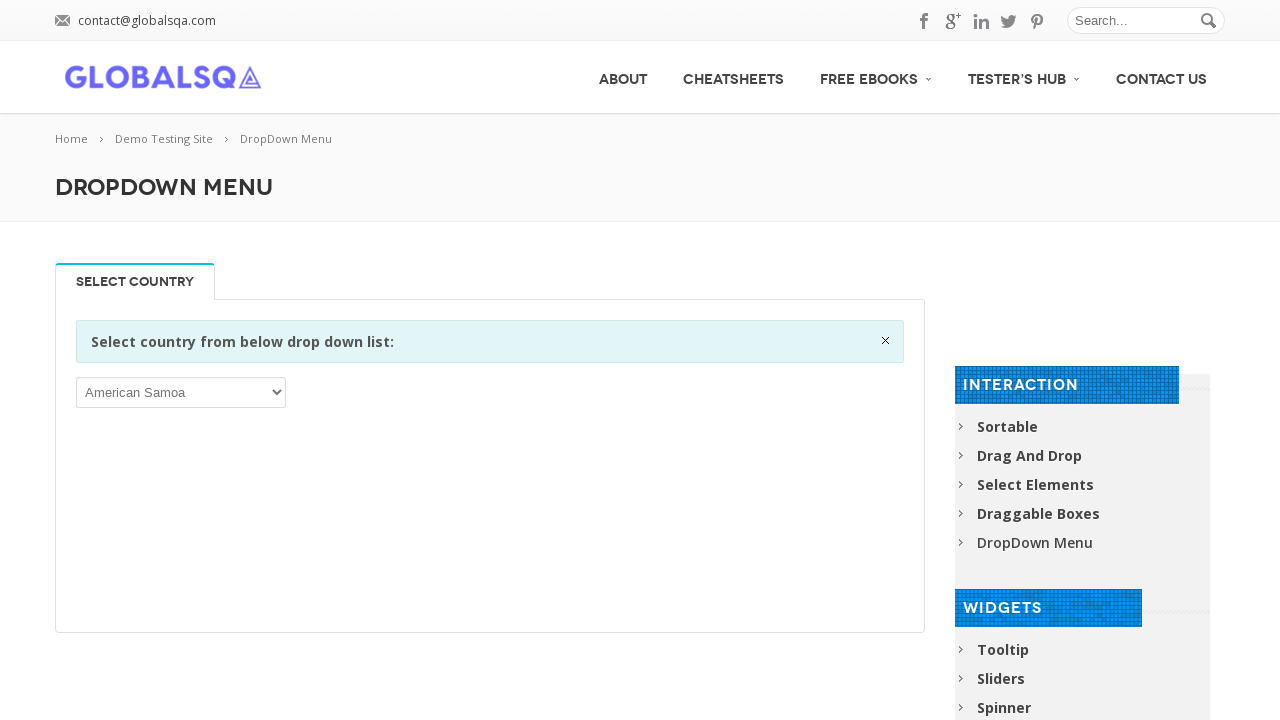

Displayed option 166: Norway
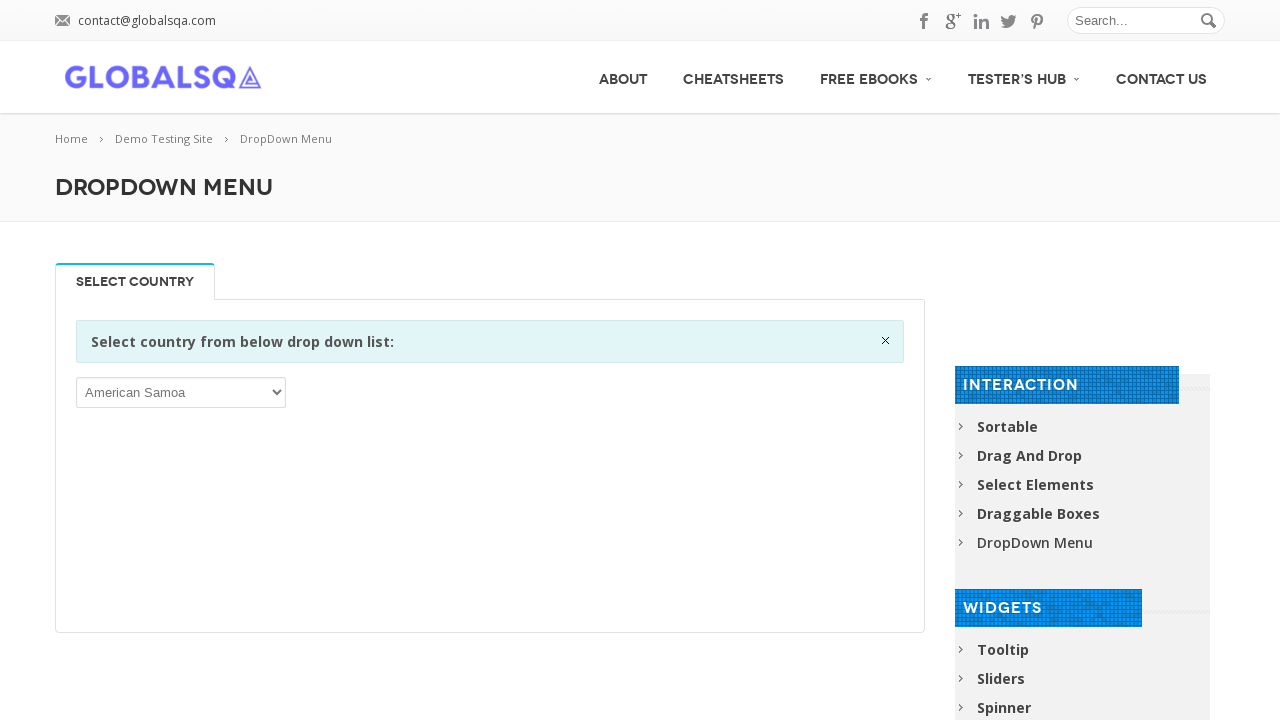

Displayed option 167: Oman
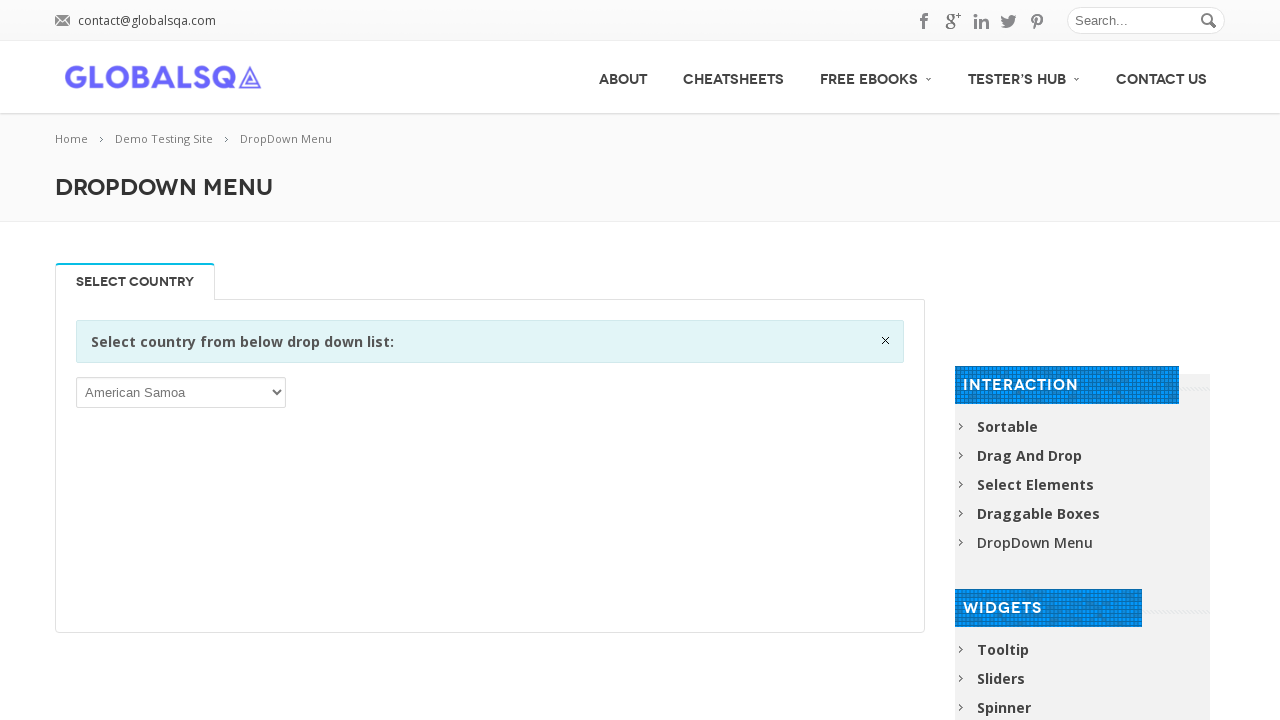

Displayed option 168: Pakistan
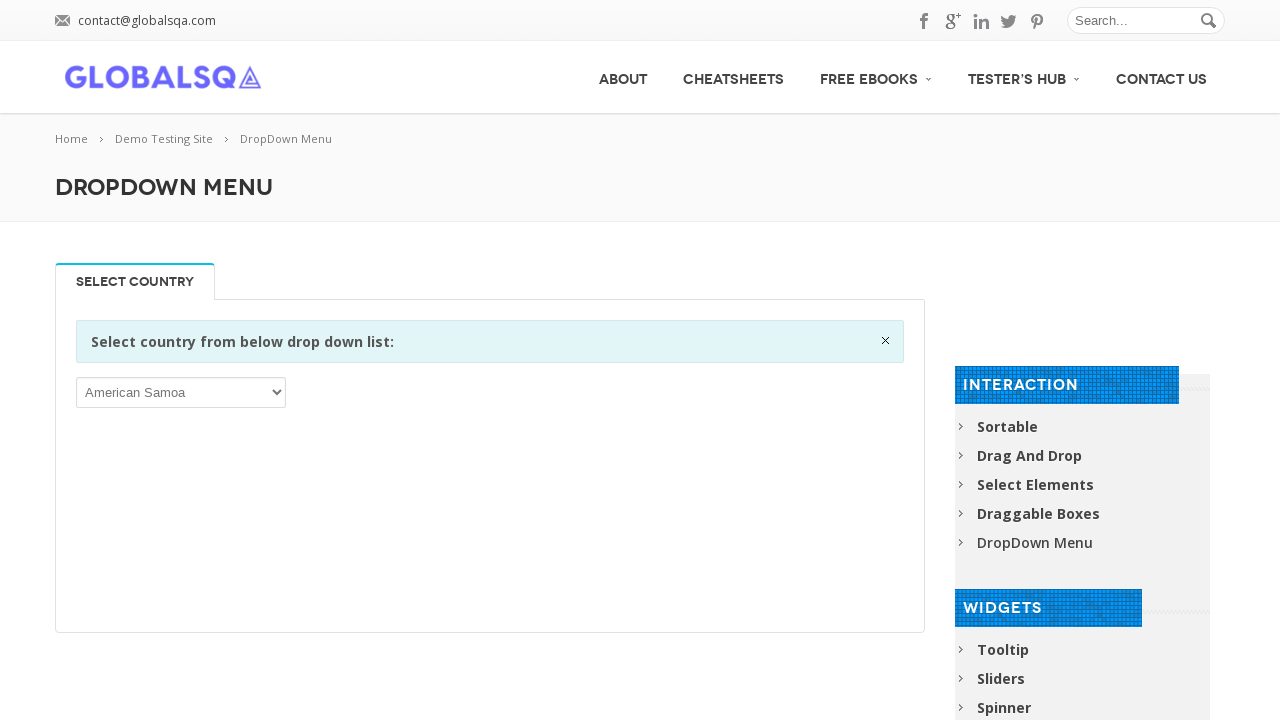

Displayed option 169: Palau
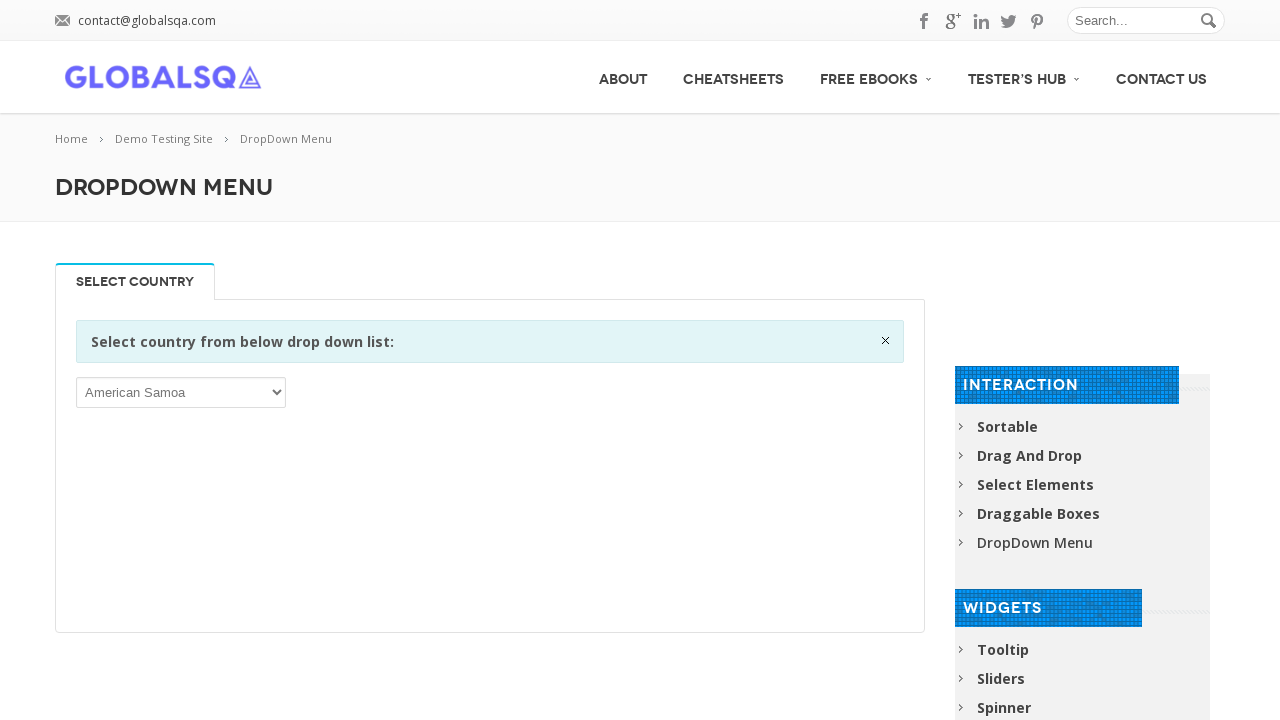

Displayed option 170: Palestinian Territory, Occupied
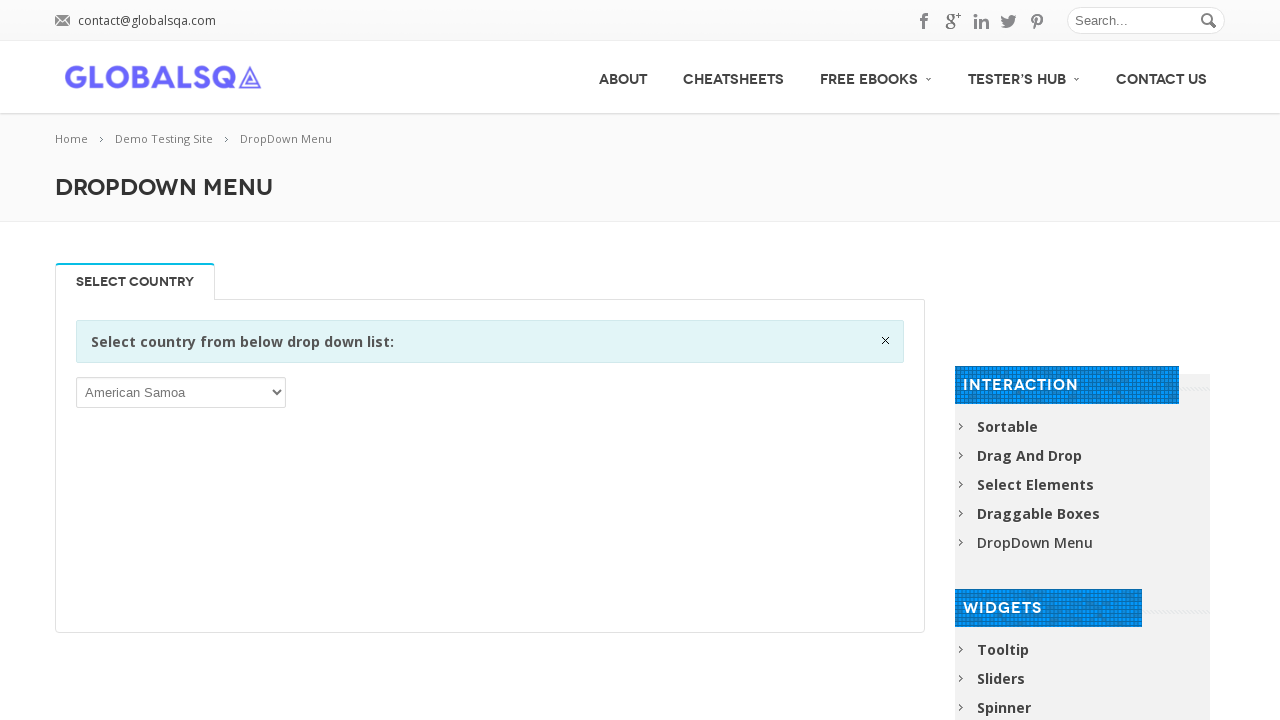

Displayed option 171: Panama
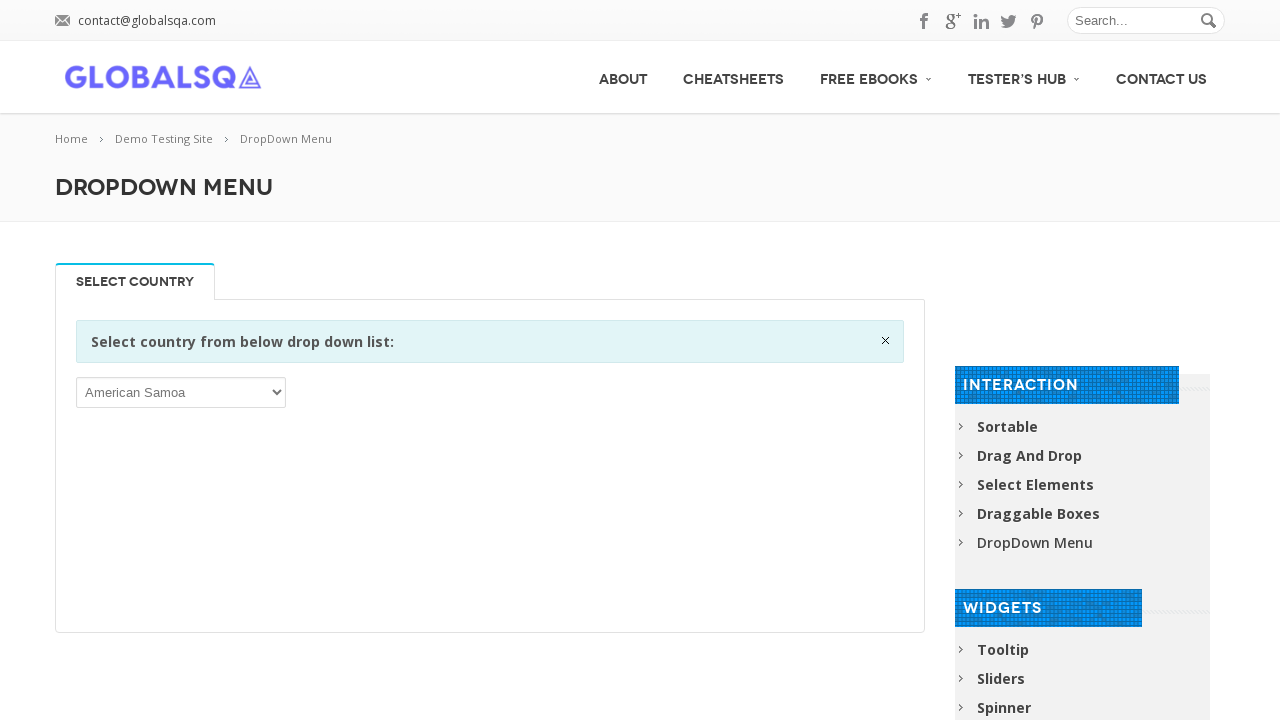

Displayed option 172: Papua New Guinea
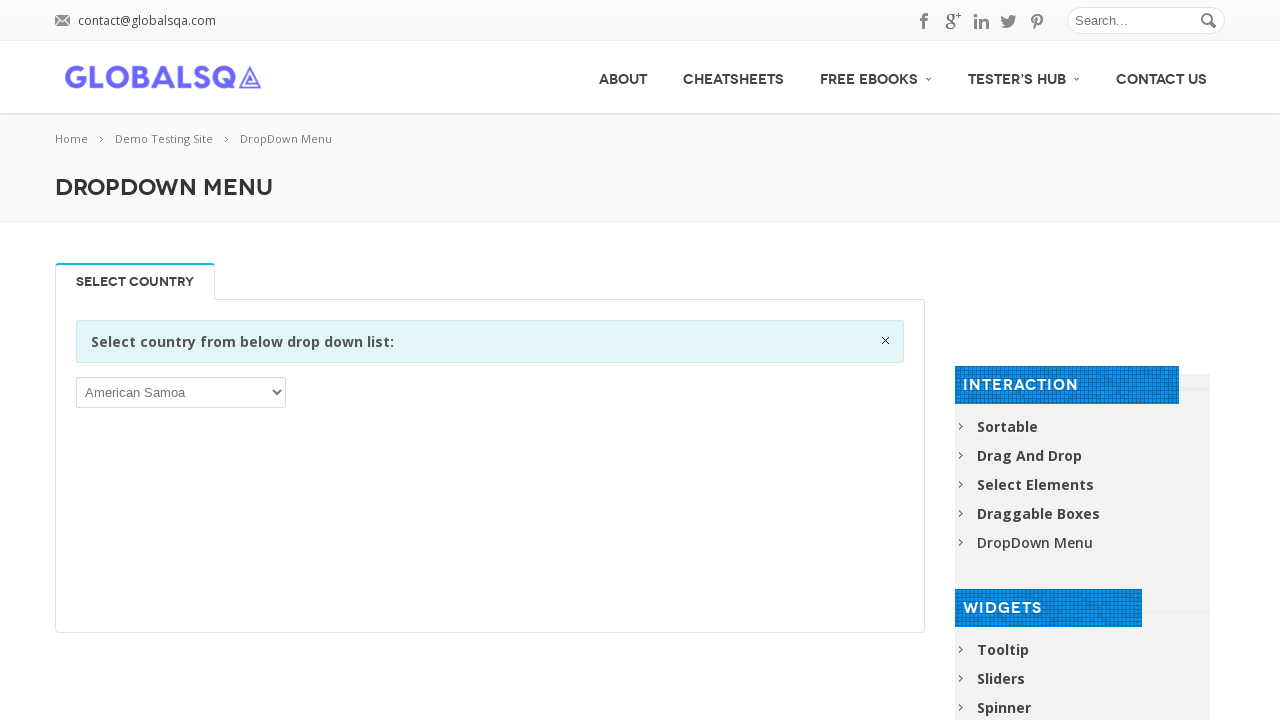

Displayed option 173: Paraguay
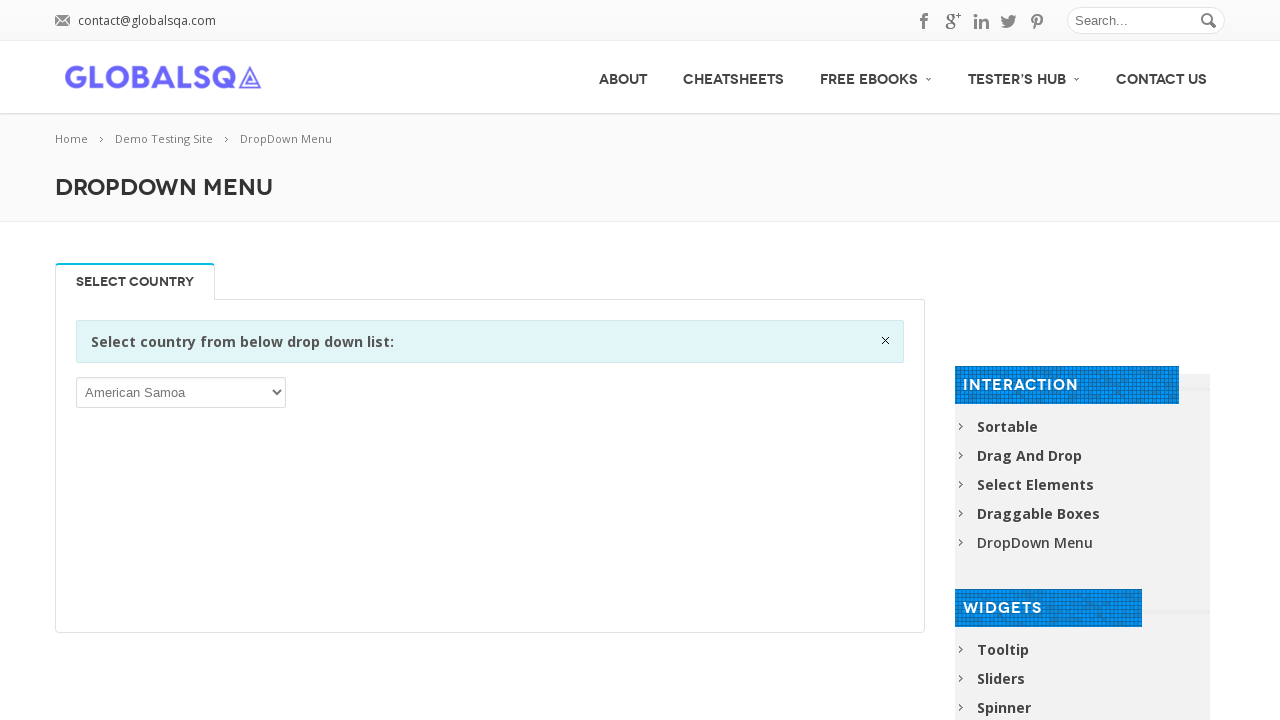

Displayed option 174: Peru
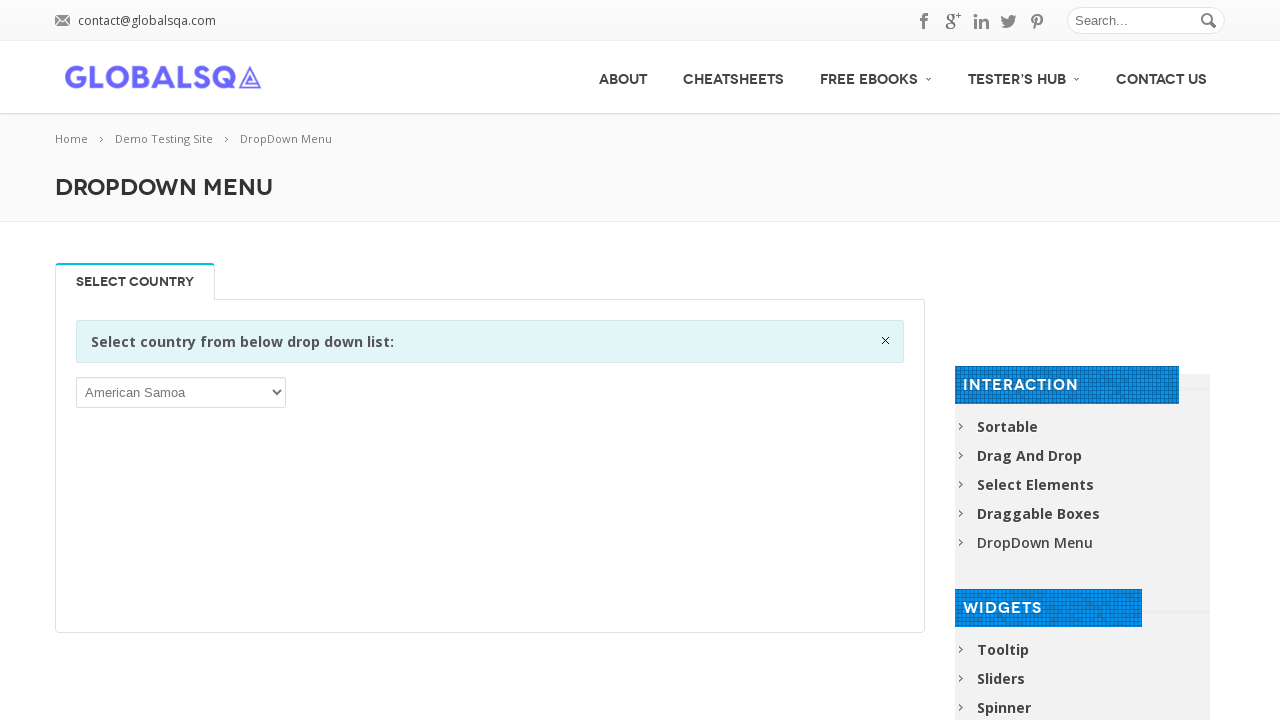

Displayed option 175: Philippines
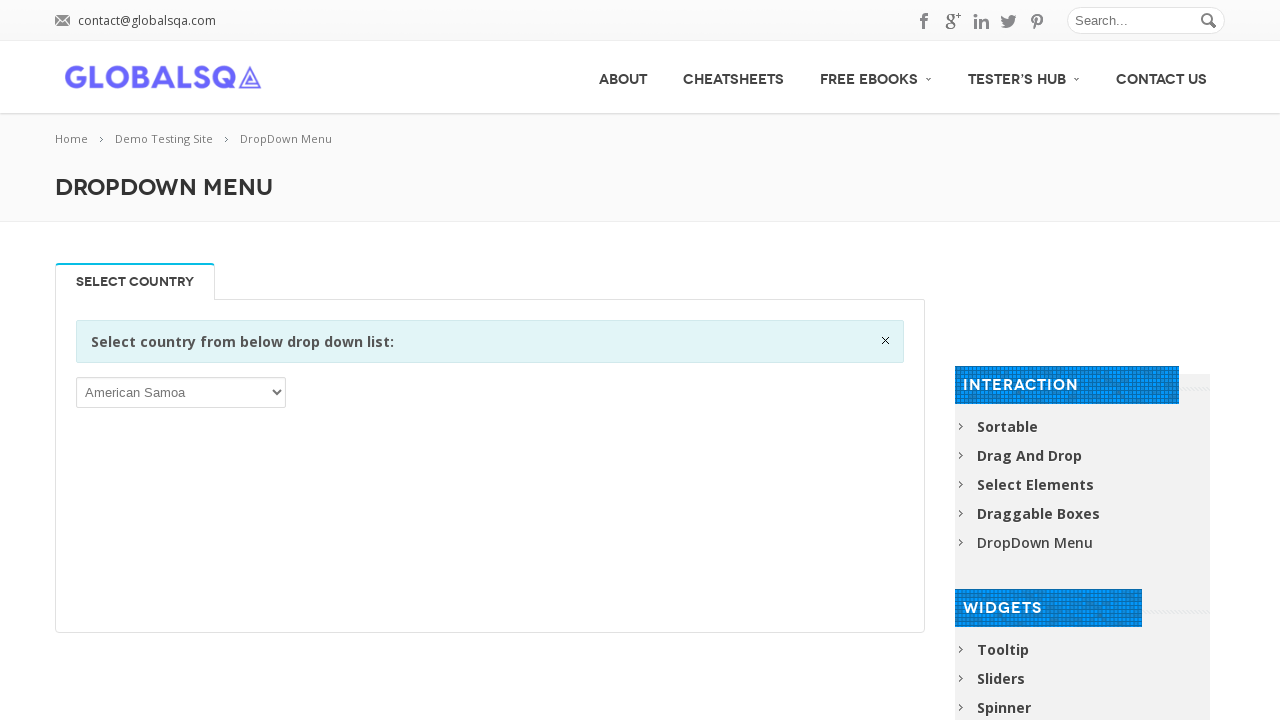

Displayed option 176: Pitcairn
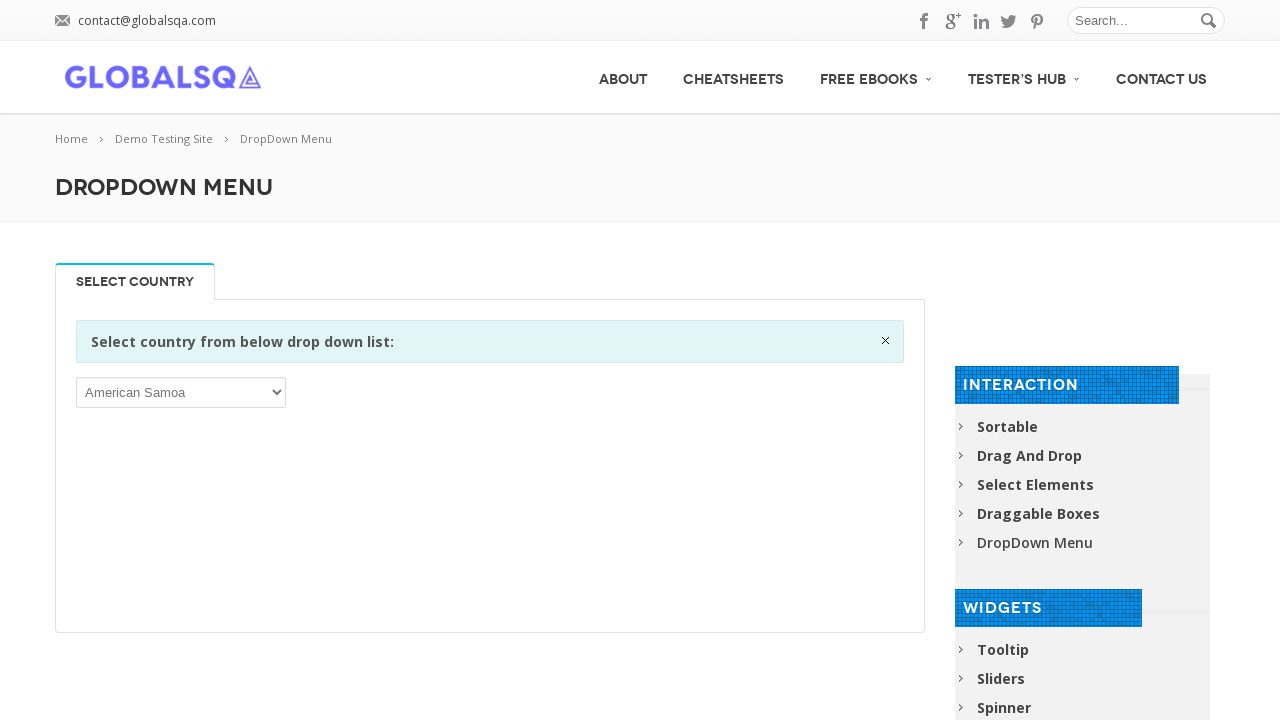

Displayed option 177: Poland
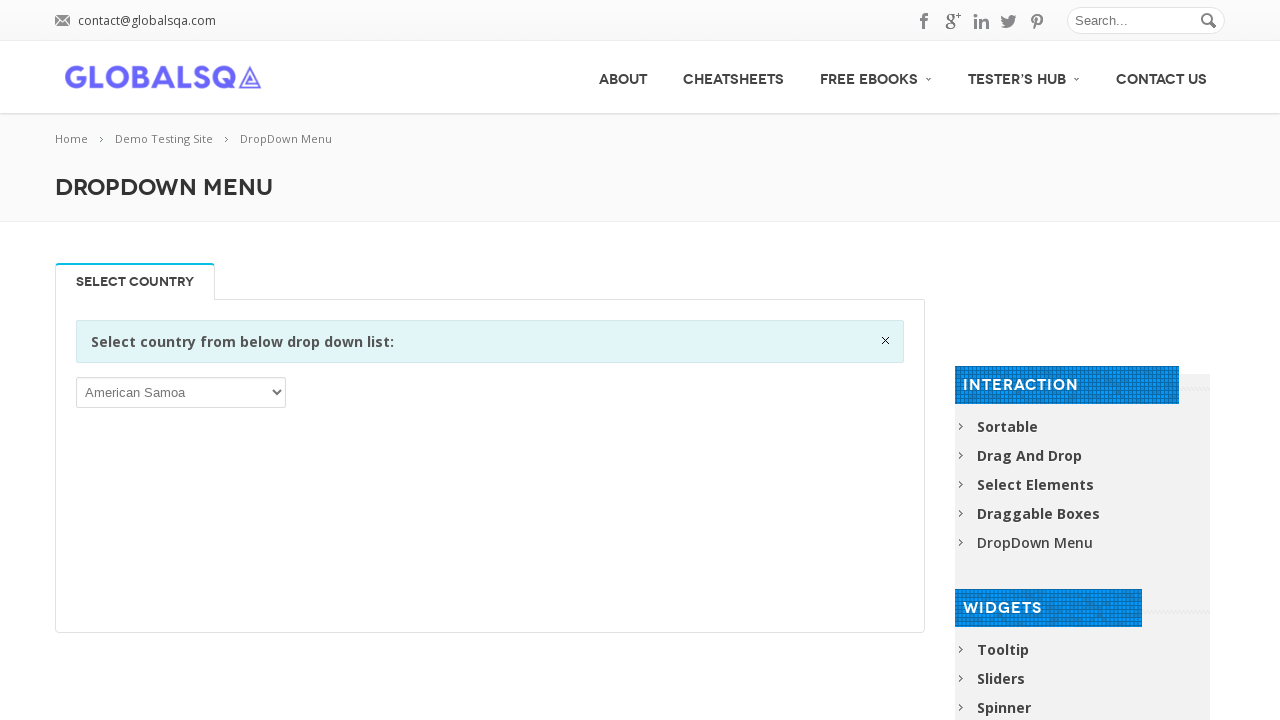

Displayed option 178: Portugal
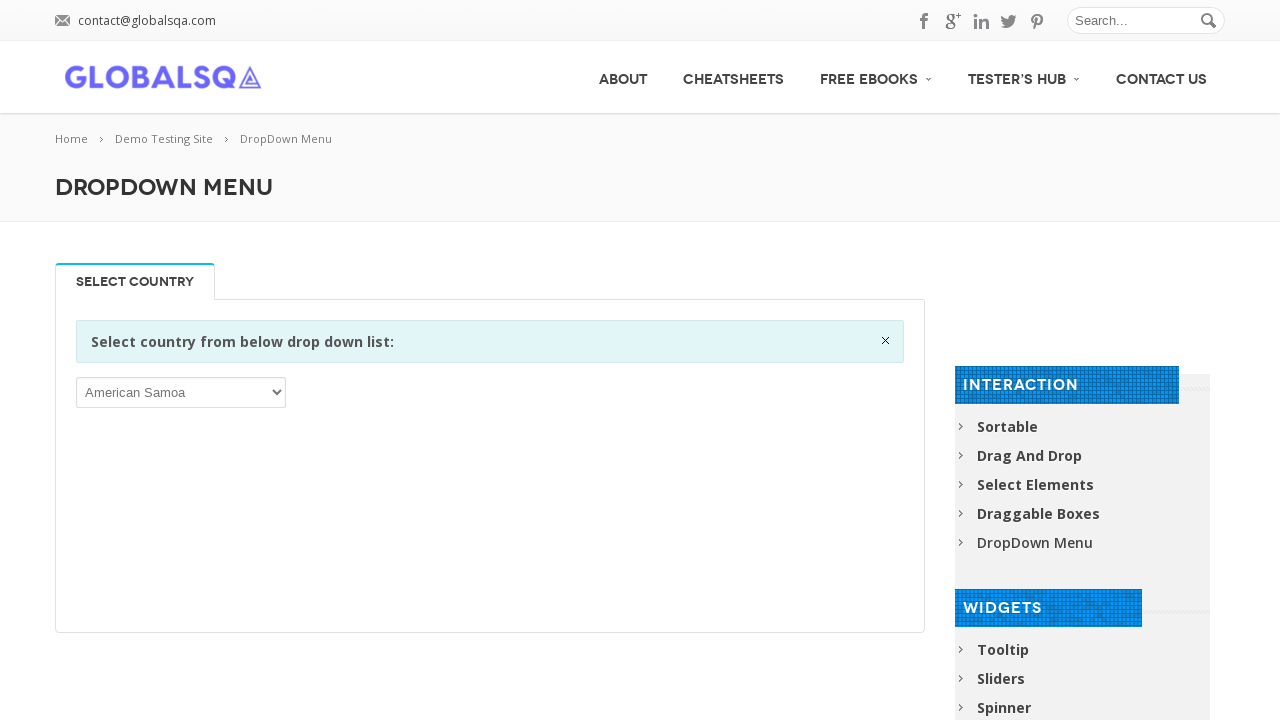

Displayed option 179: Puerto Rico
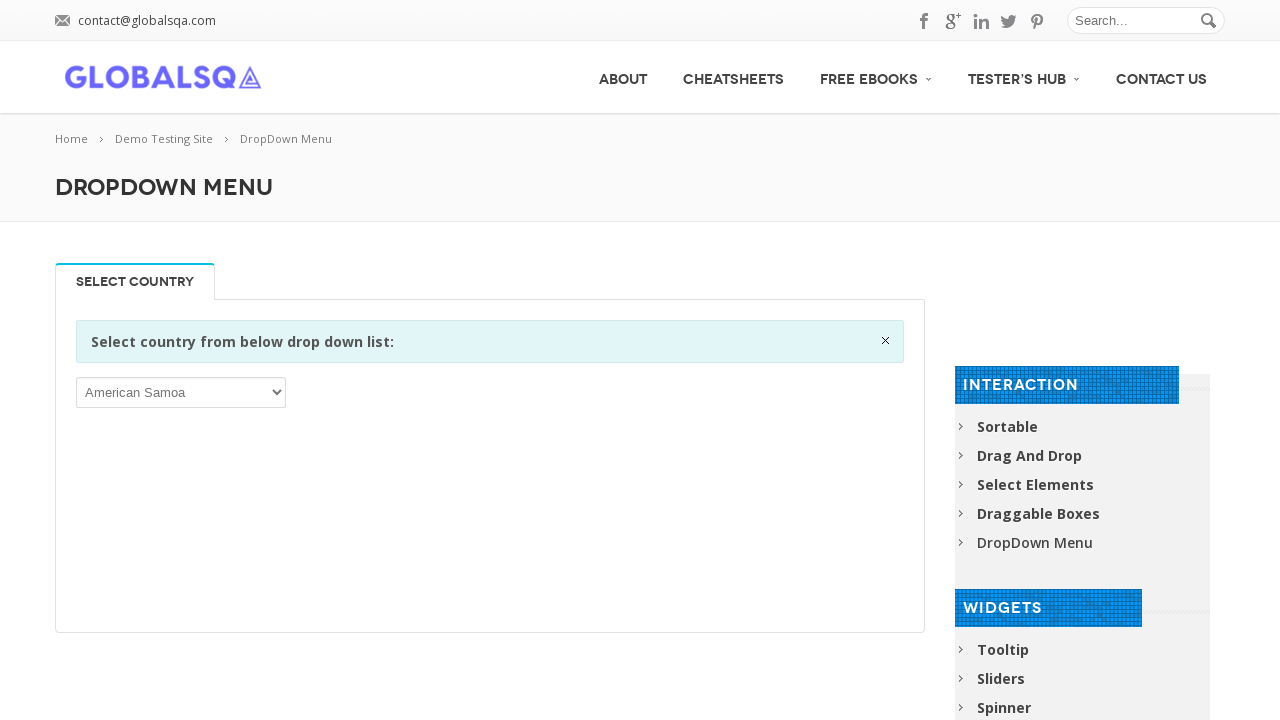

Displayed option 180: Qatar
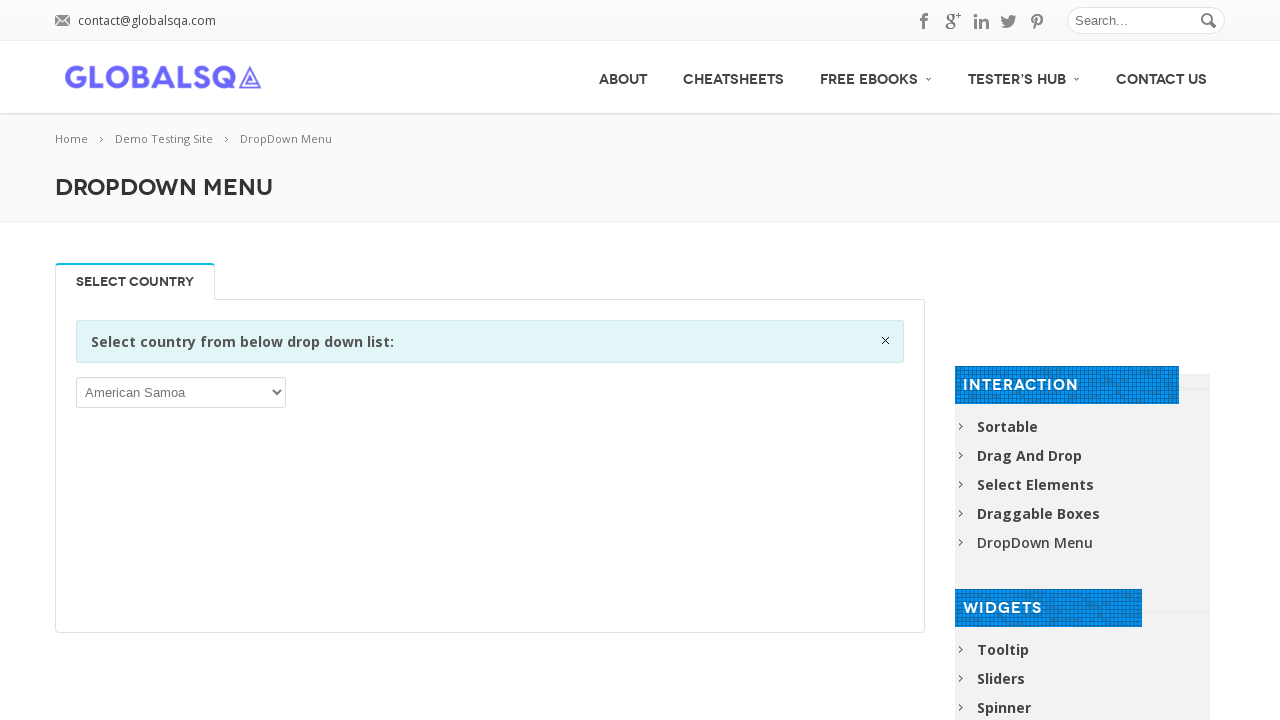

Displayed option 181: Réunion
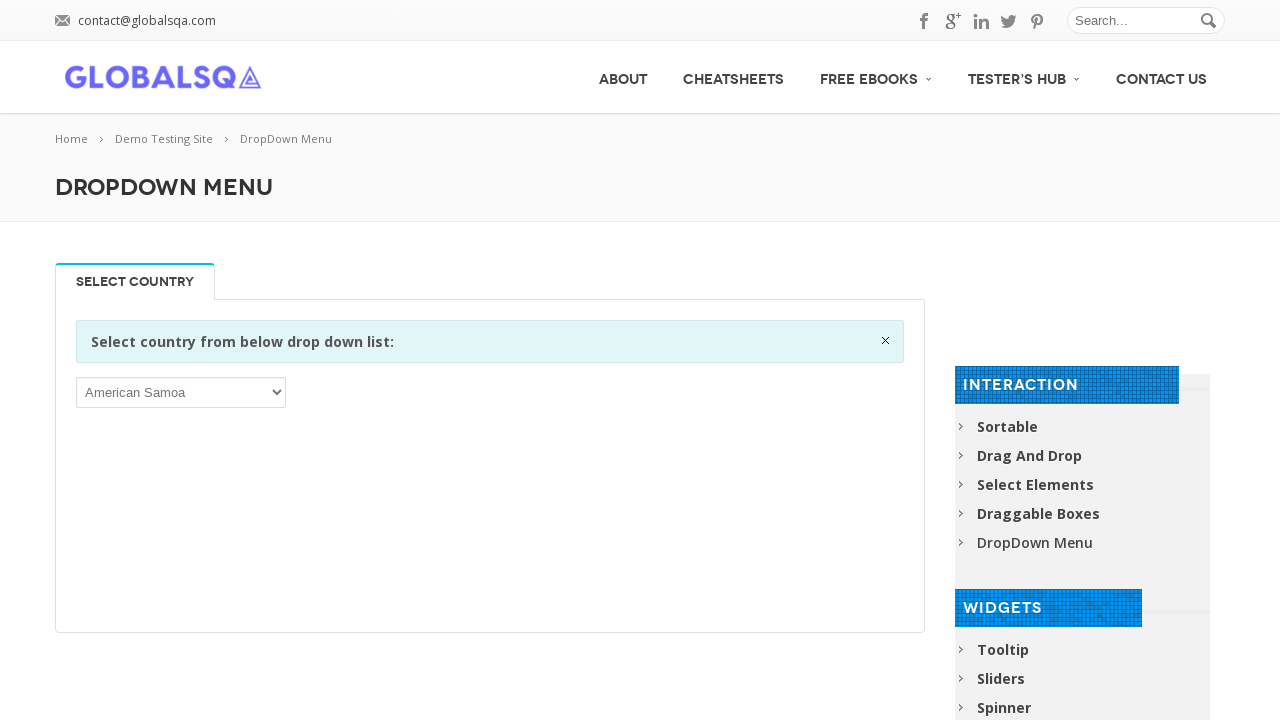

Displayed option 182: Romania
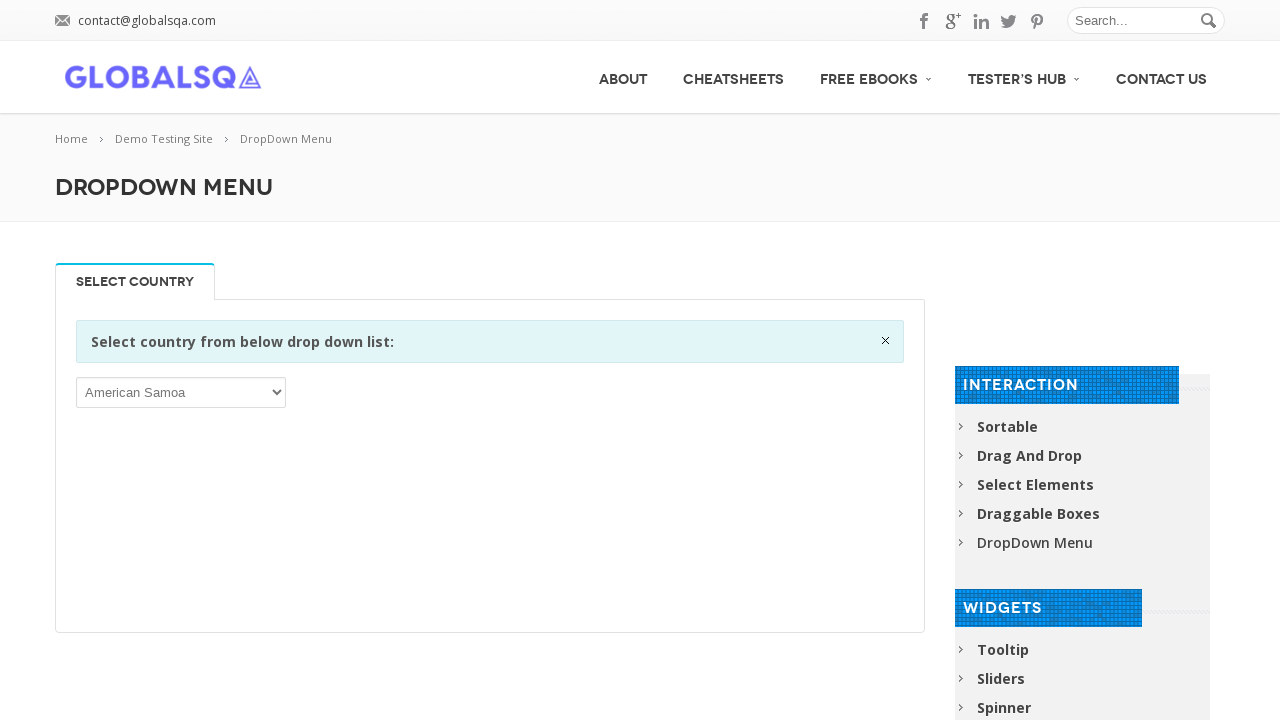

Displayed option 183: Russian Federation
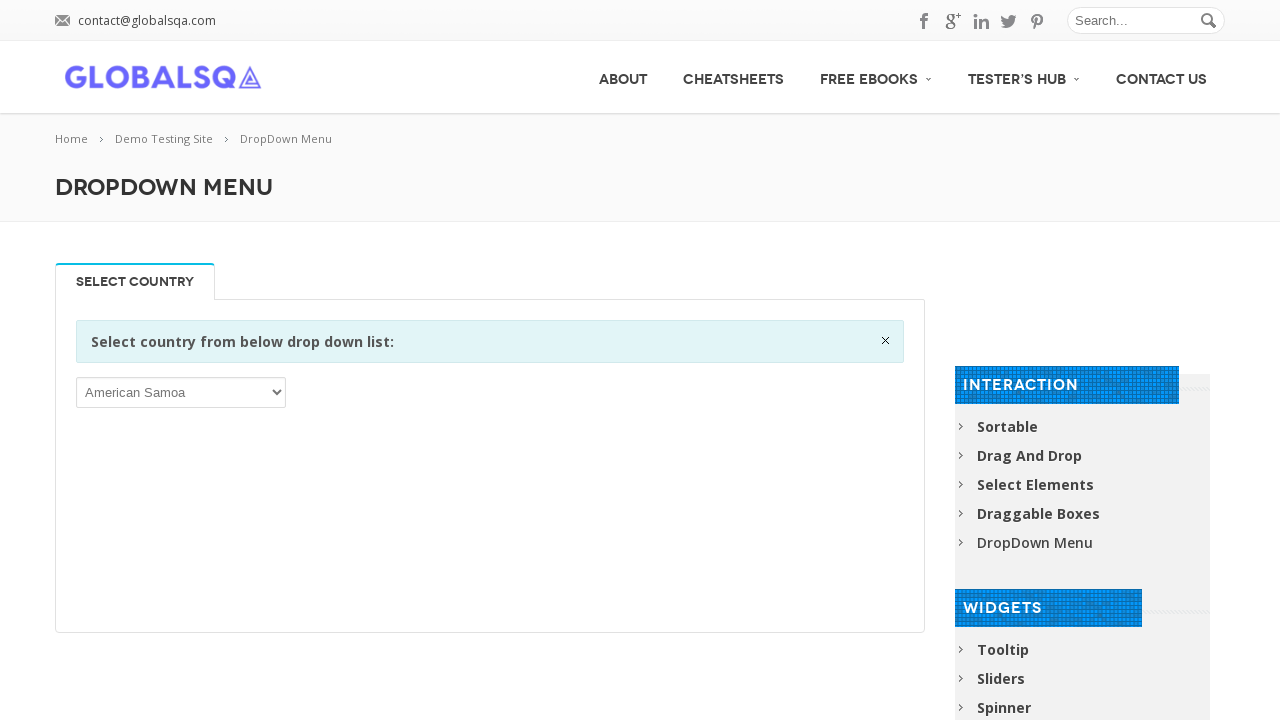

Displayed option 184: Rwanda
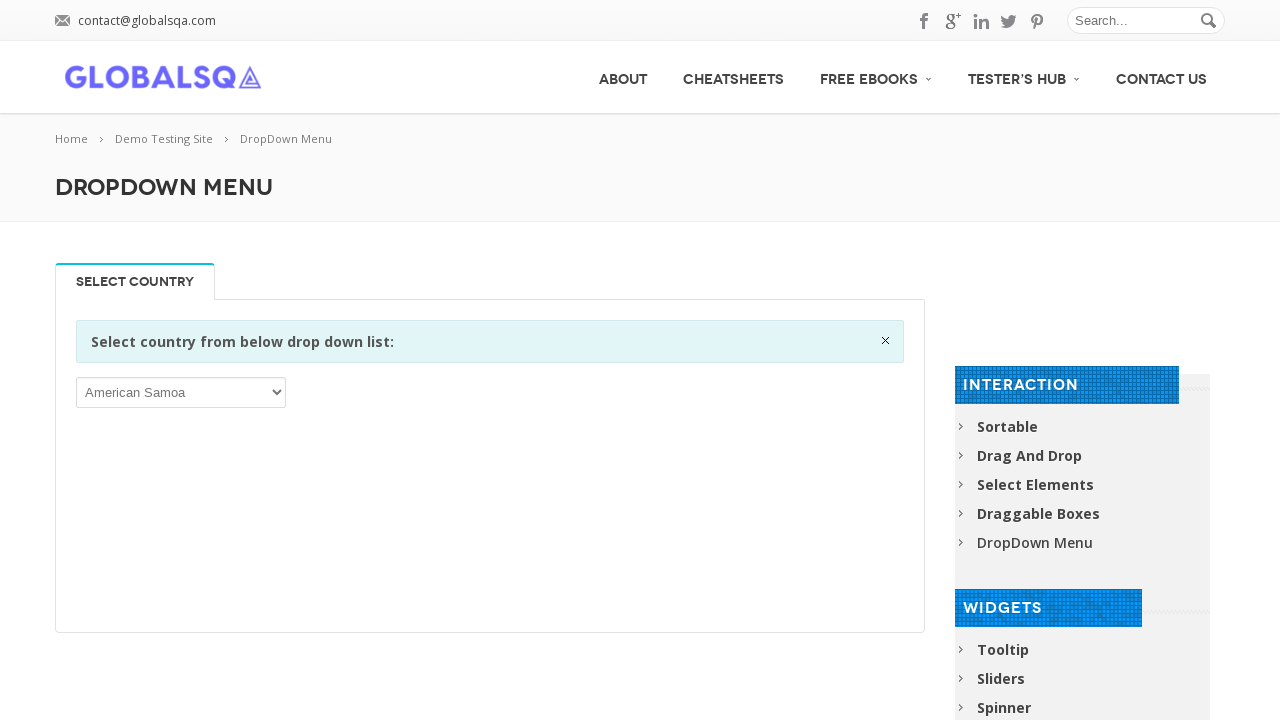

Displayed option 185: Saint Barthélemy
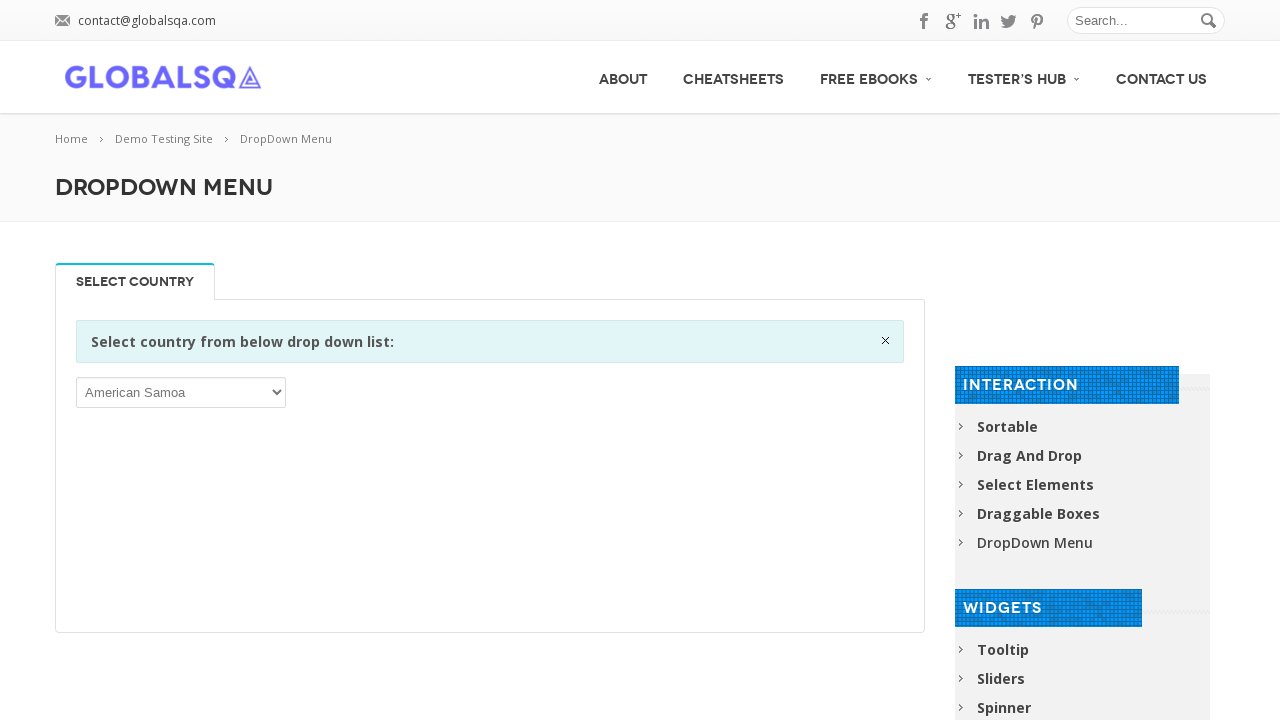

Displayed option 186: Saint Helena, Ascension and Tristan da Cunha
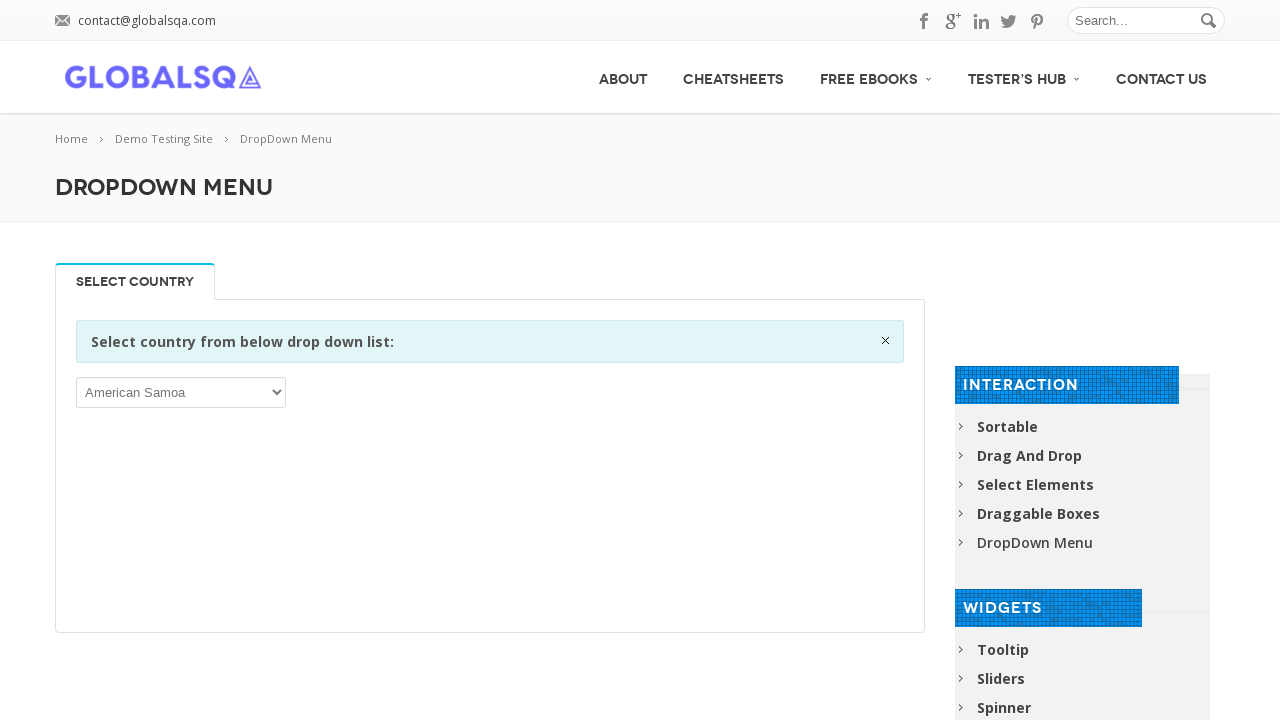

Displayed option 187: Saint Kitts and Nevis
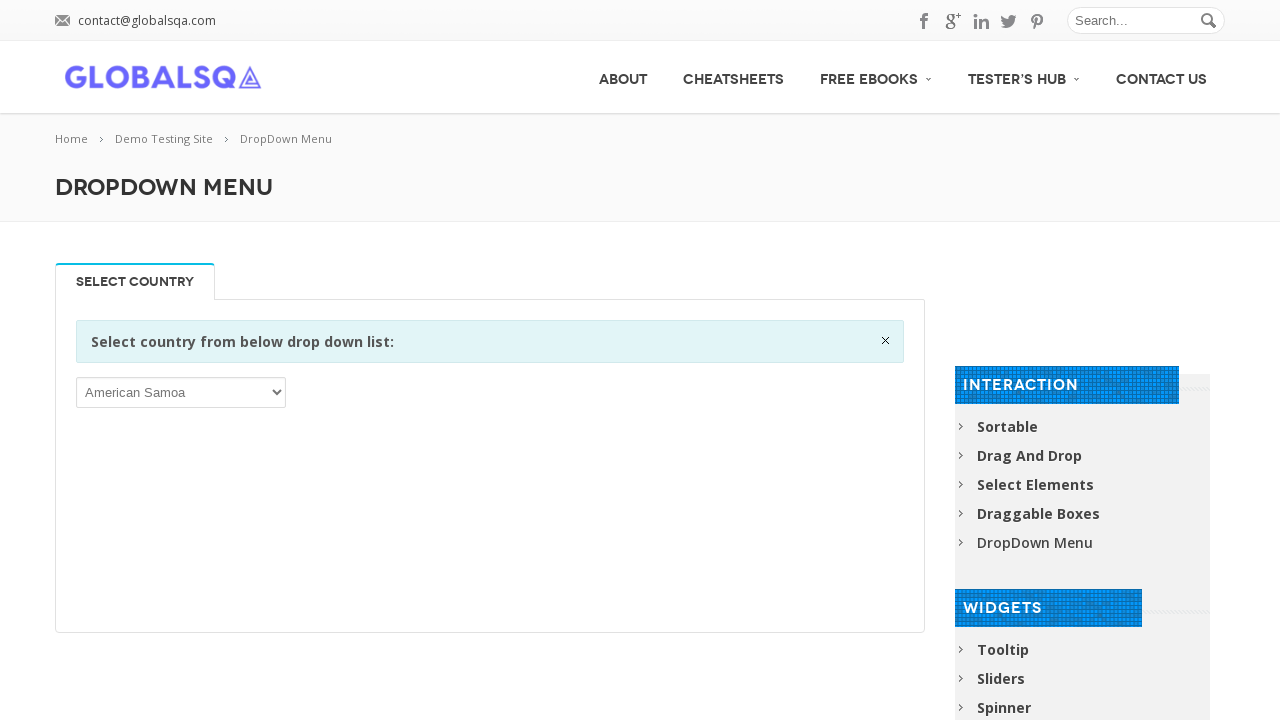

Displayed option 188: Saint Lucia
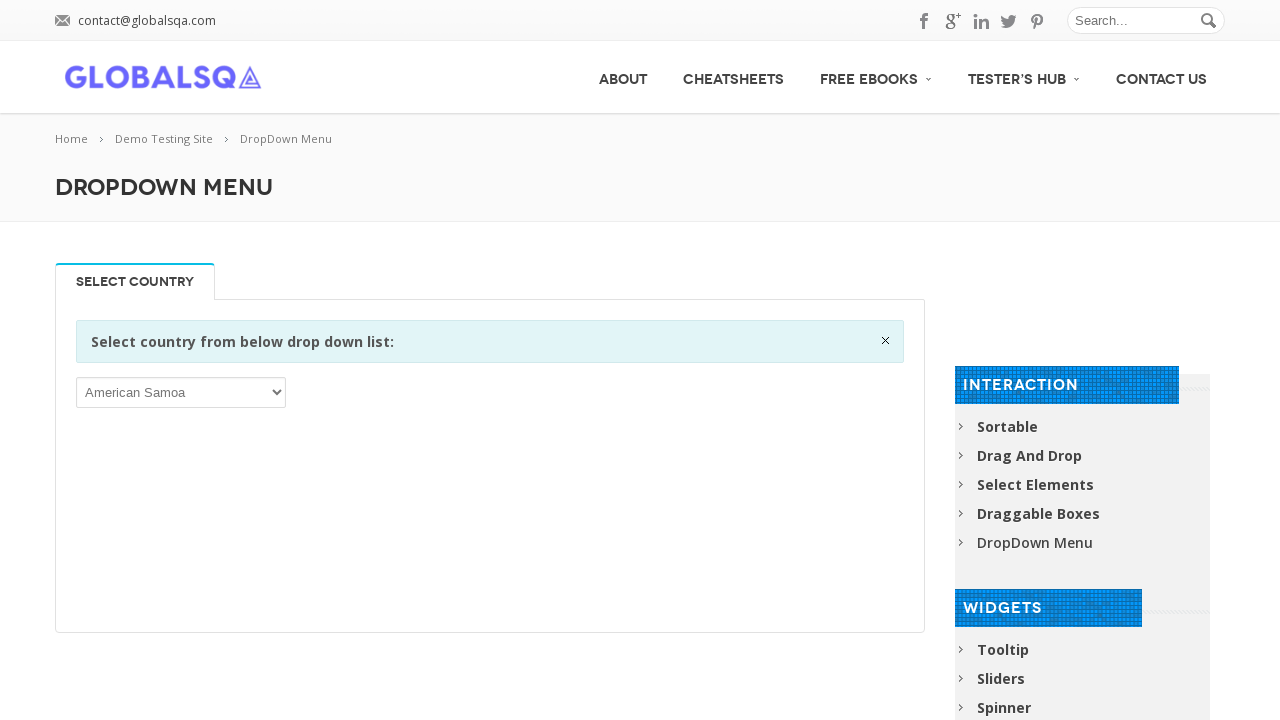

Displayed option 189: Saint Martin (French part)
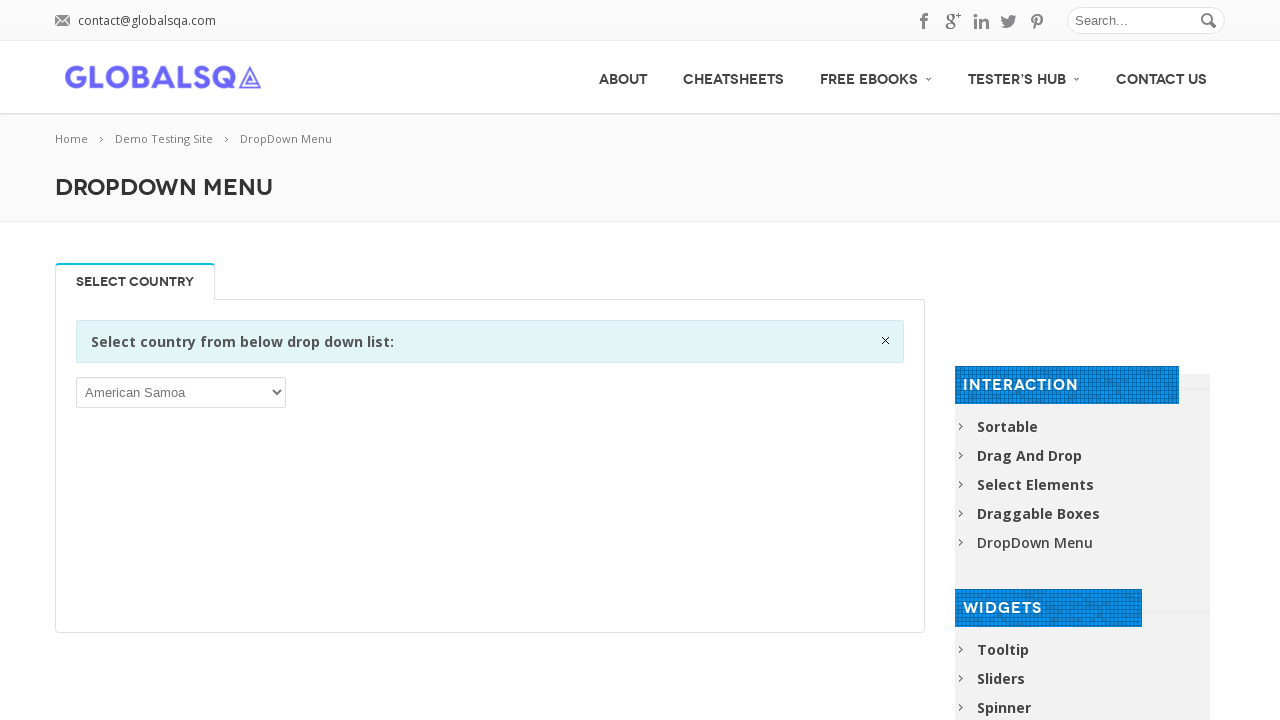

Displayed option 190: Saint Pierre and Miquelon
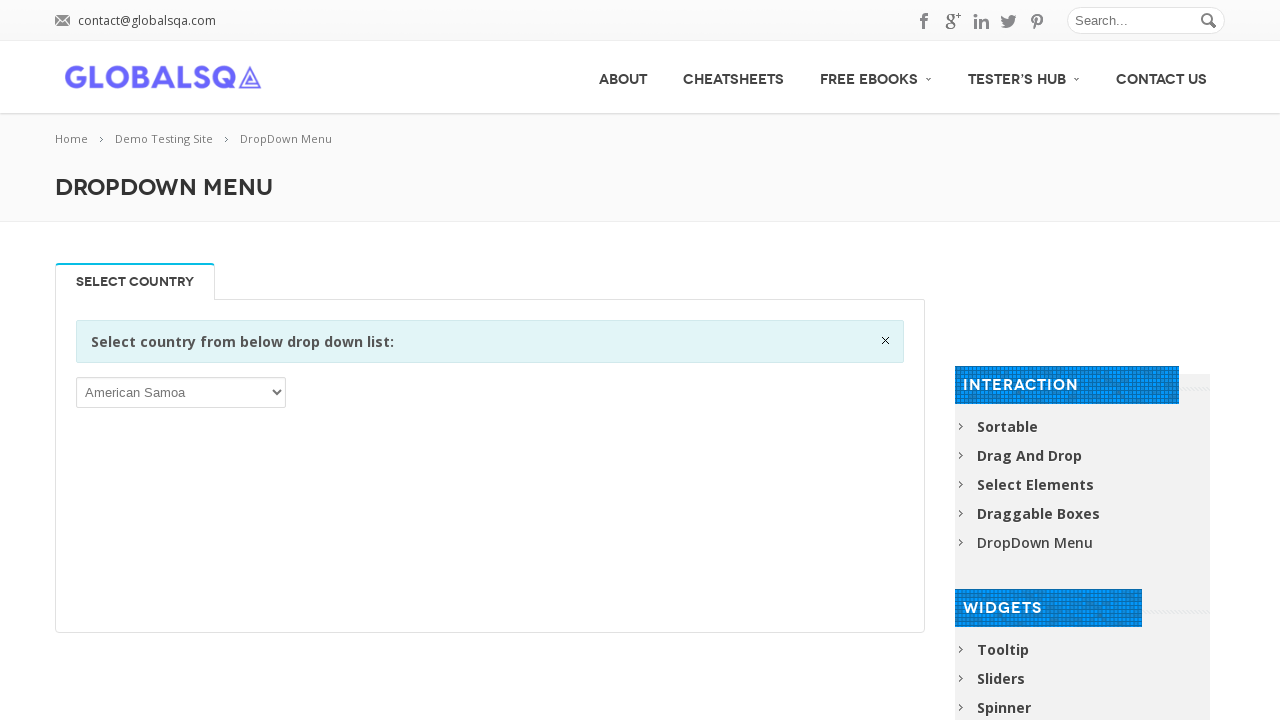

Displayed option 191: Saint Vincent and the Grenadines
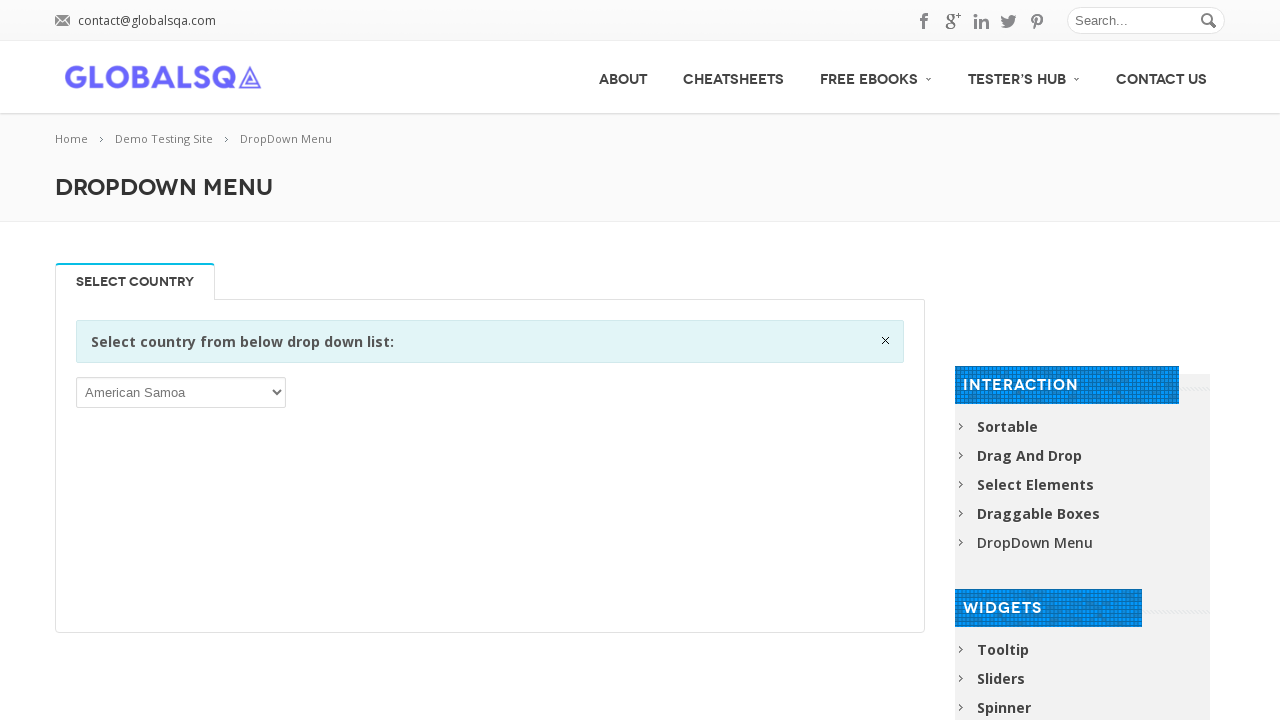

Displayed option 192: Samoa
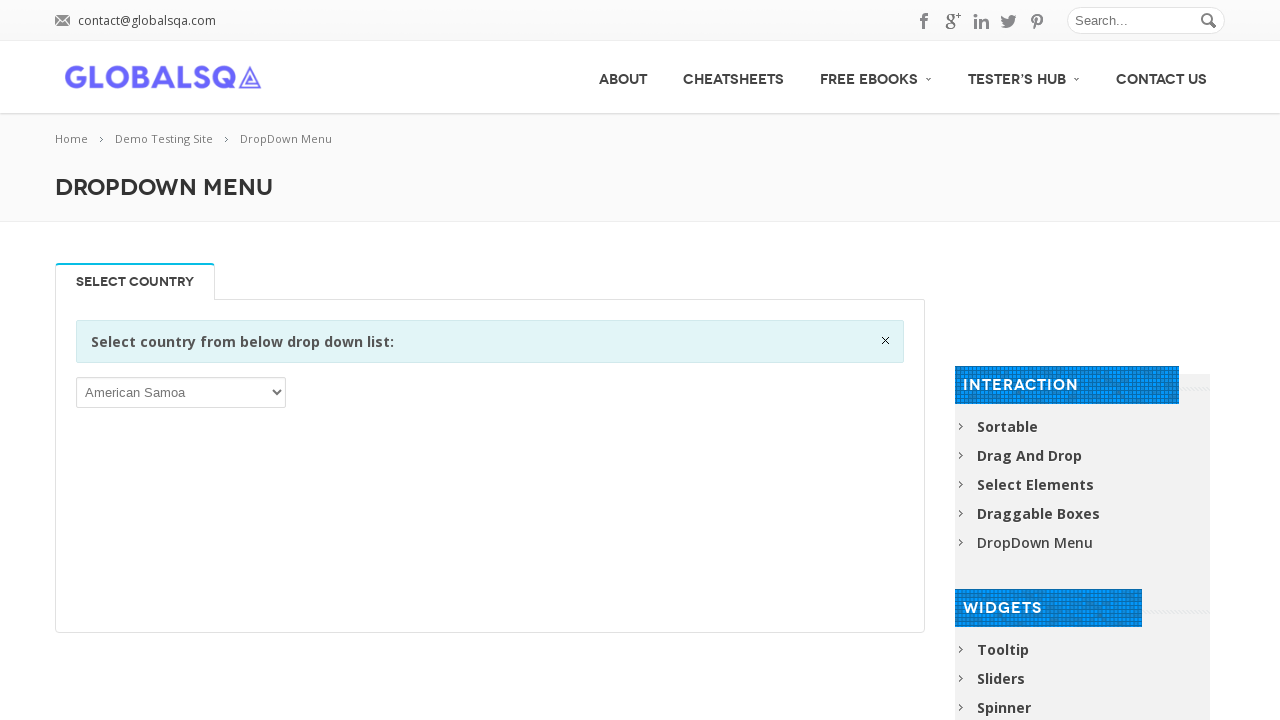

Displayed option 193: San Marino
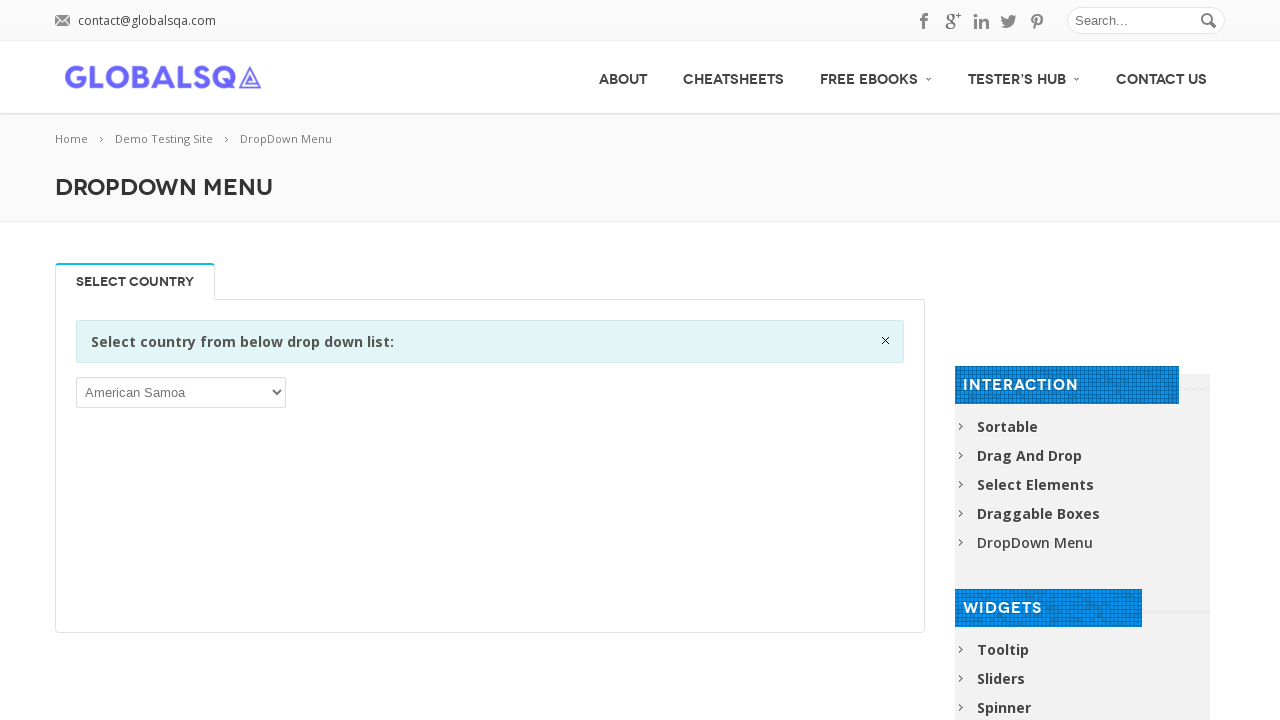

Displayed option 194: Sao Tome and Principe
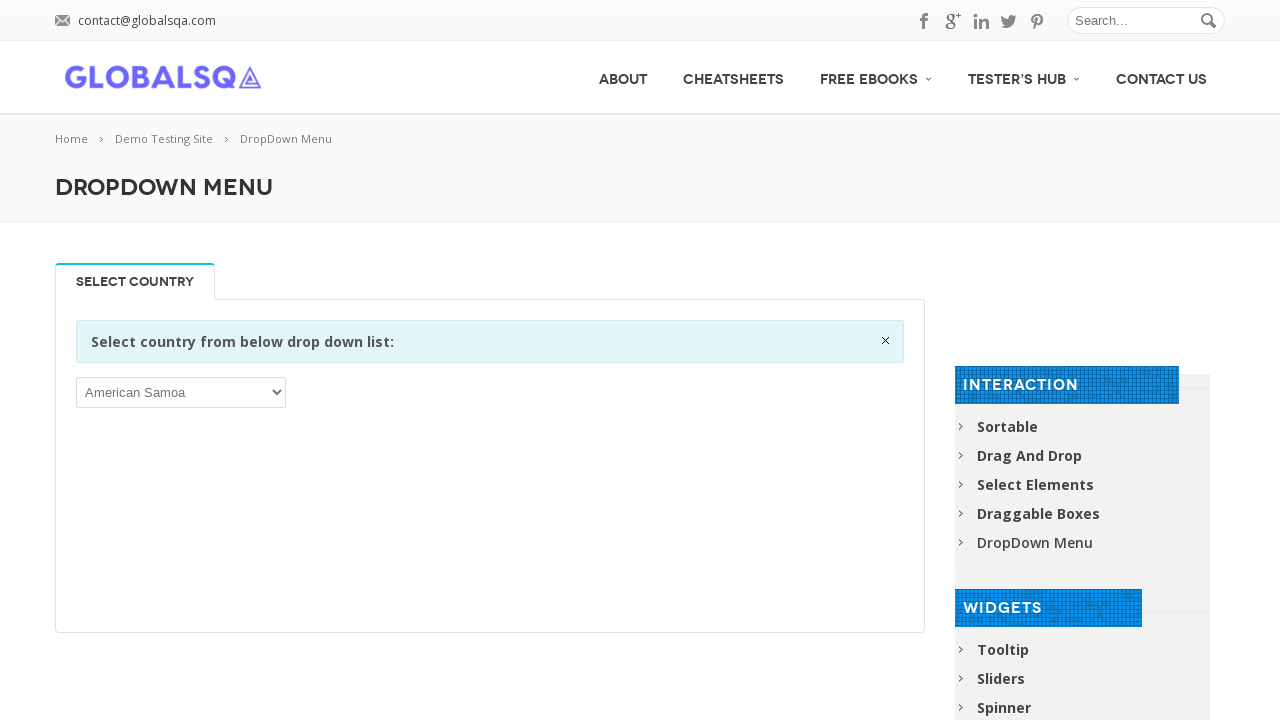

Displayed option 195: Saudi Arabia
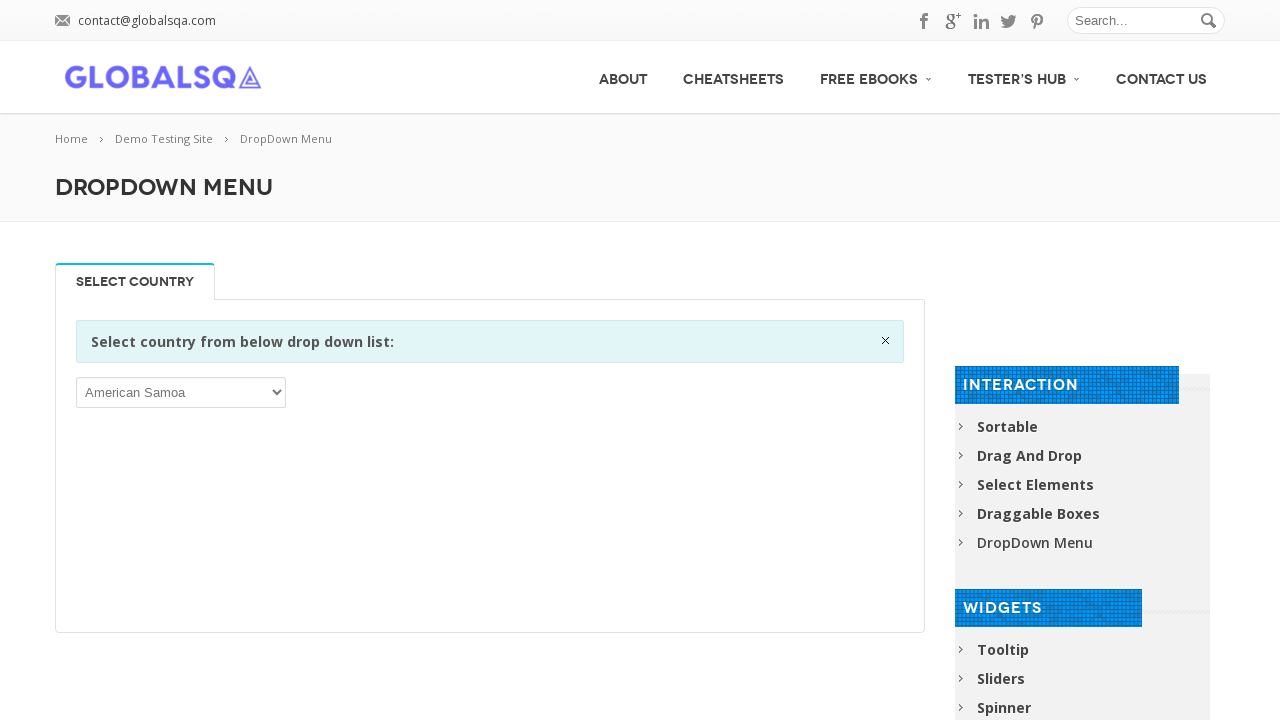

Displayed option 196: Senegal
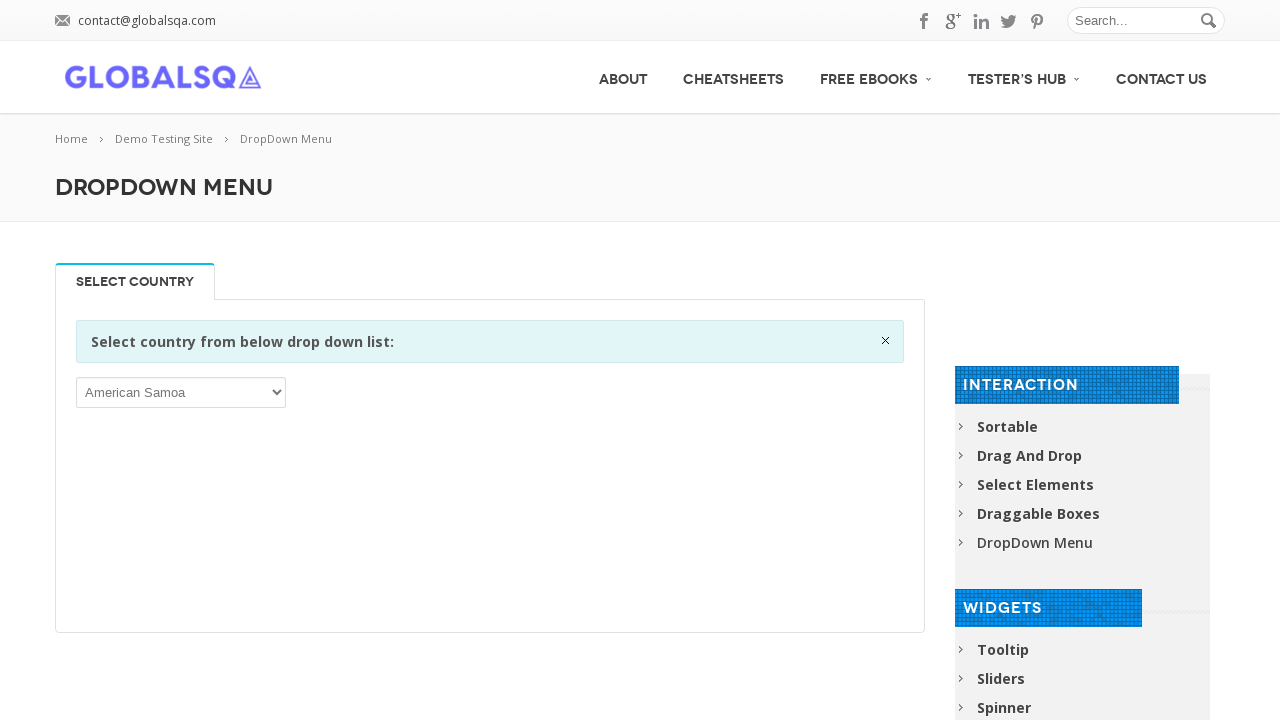

Displayed option 197: Serbia
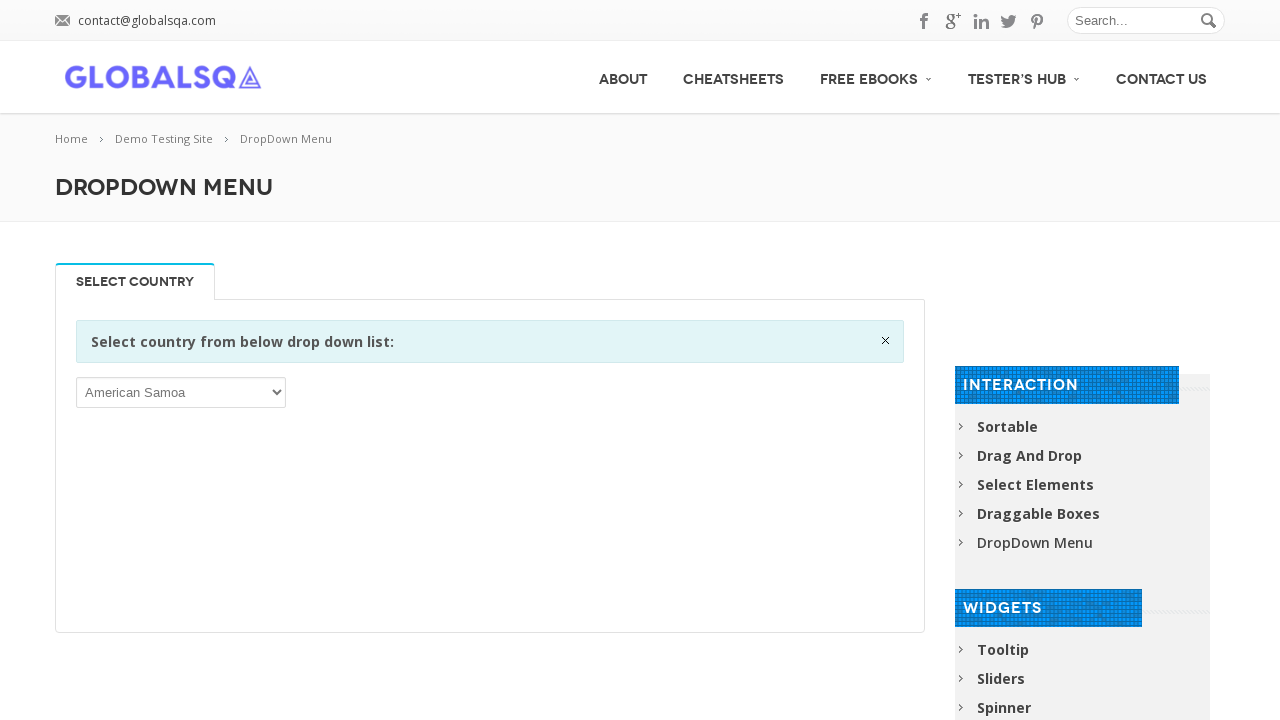

Displayed option 198: Seychelles
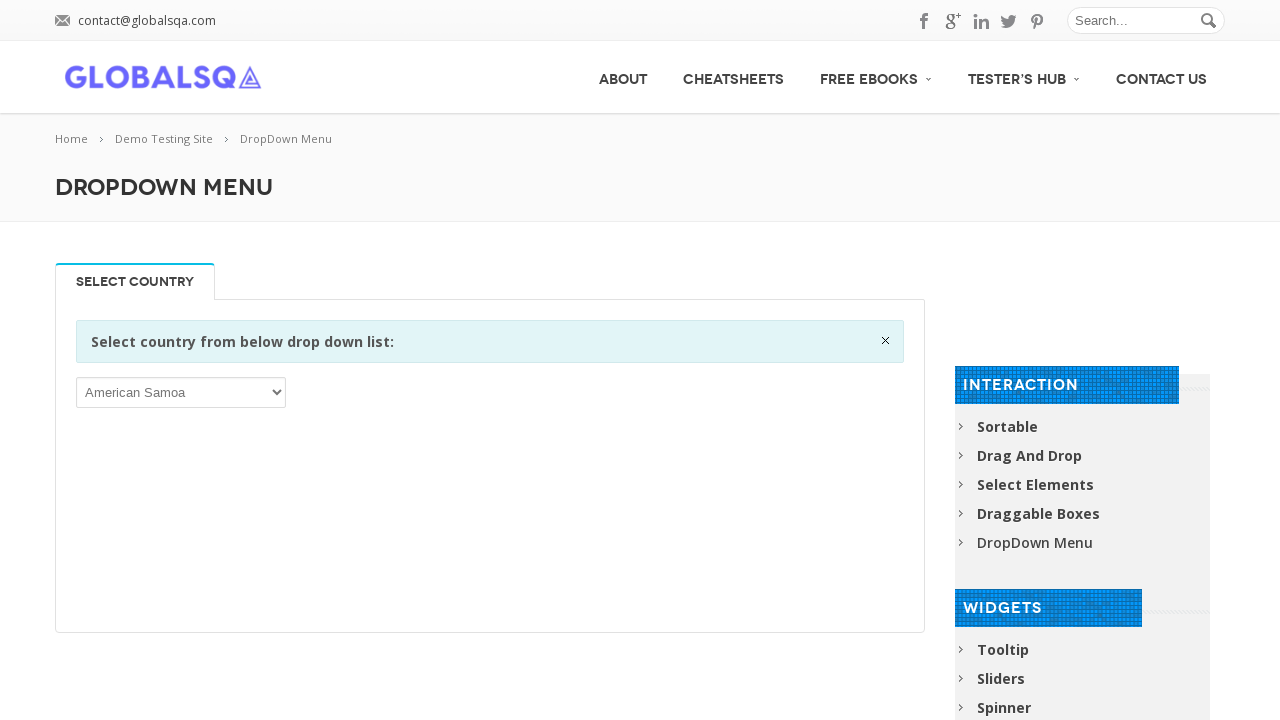

Displayed option 199: Sierra Leone
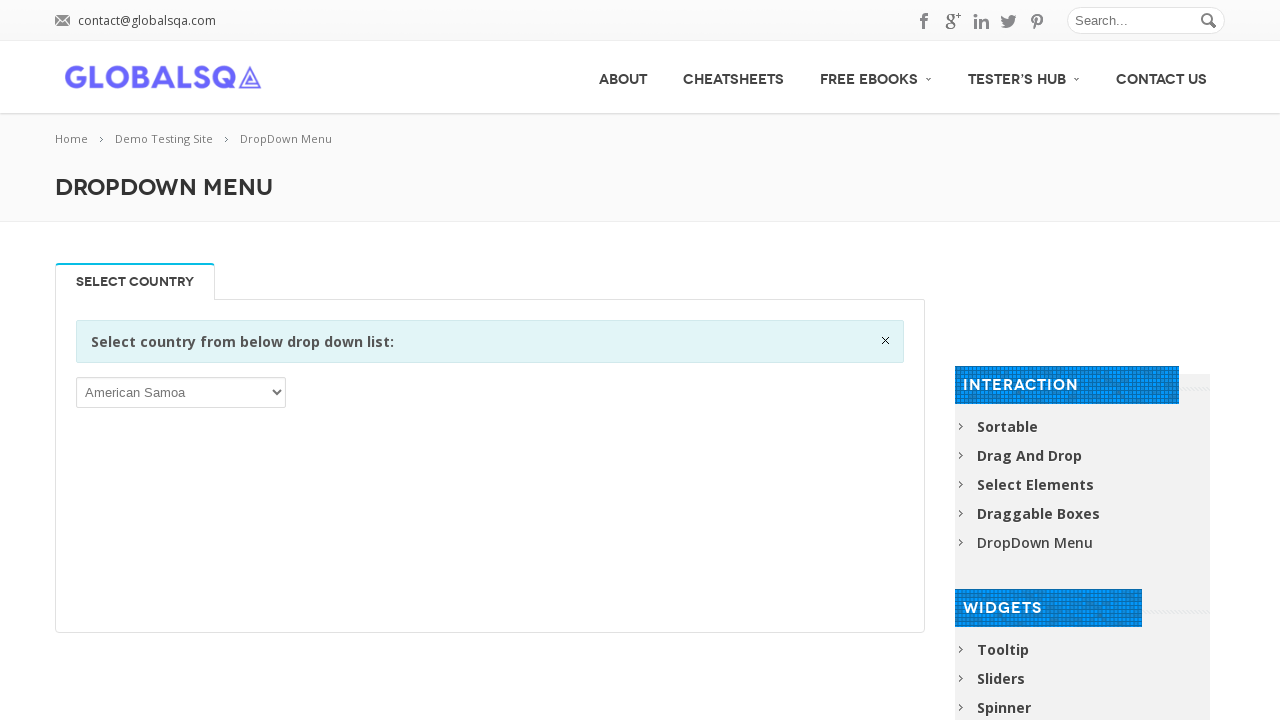

Displayed option 200: Singapore
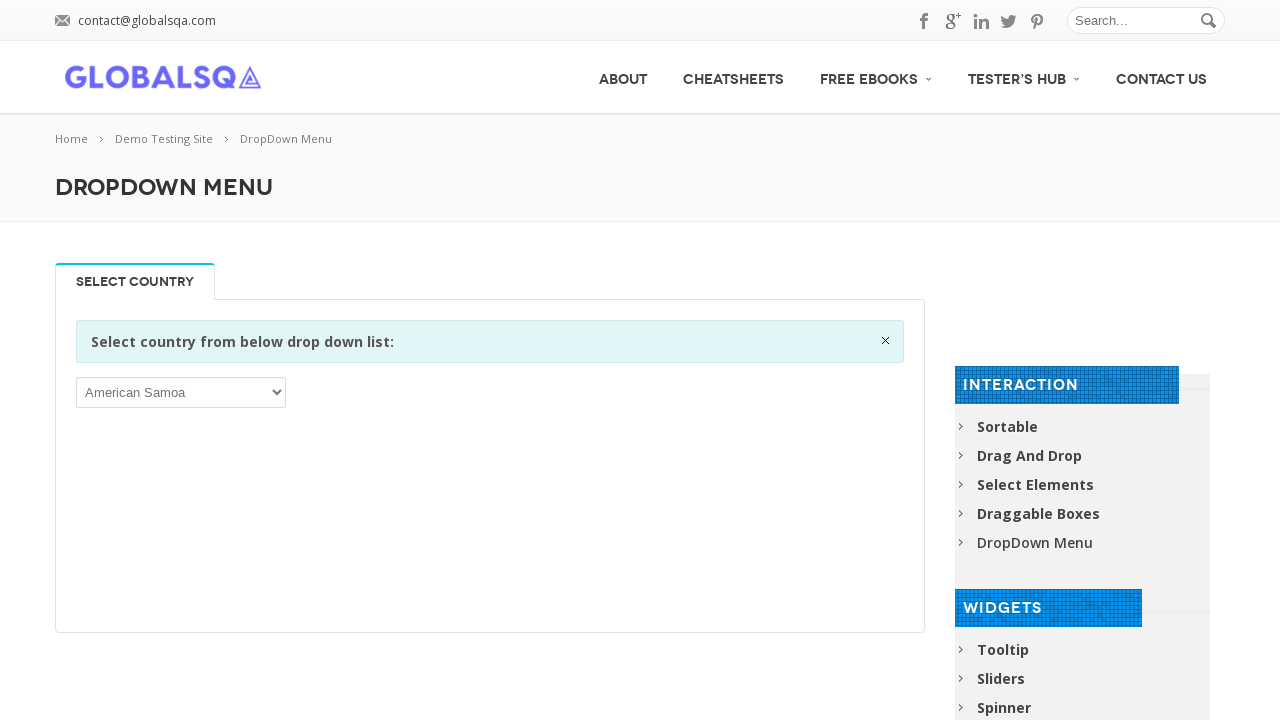

Displayed option 201: Sint Maarten (Dutch part)
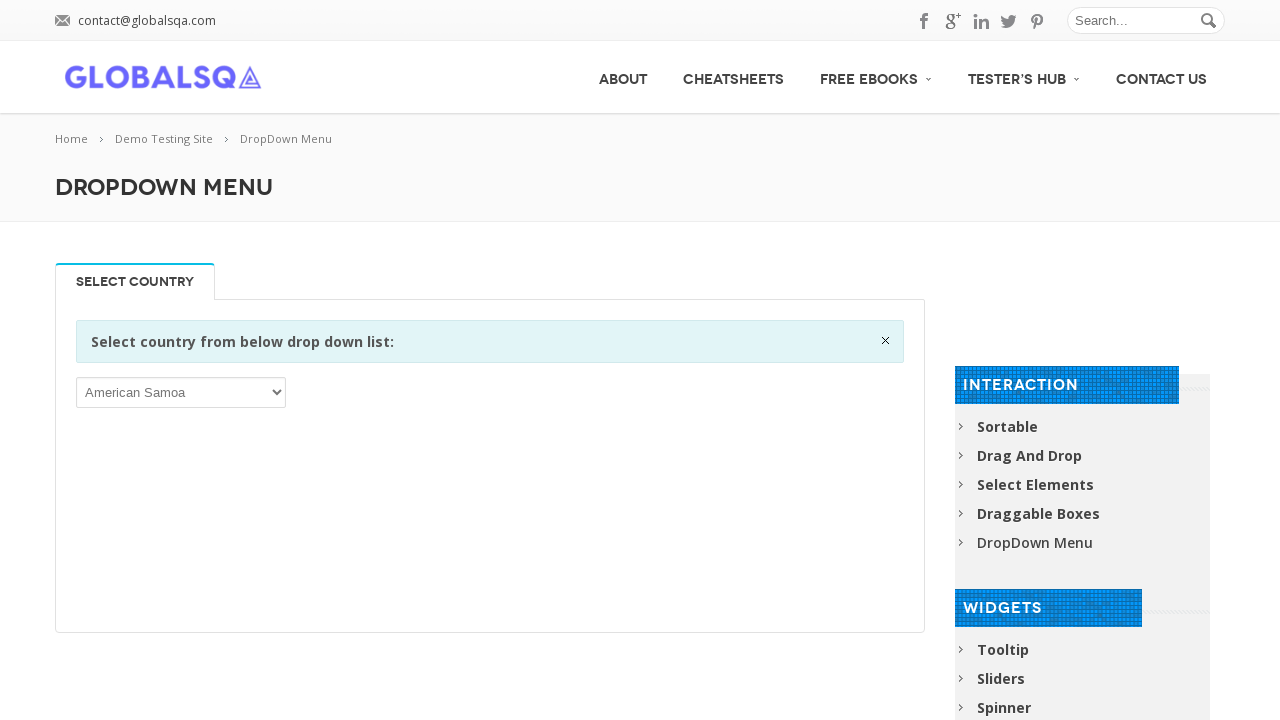

Displayed option 202: Slovakia
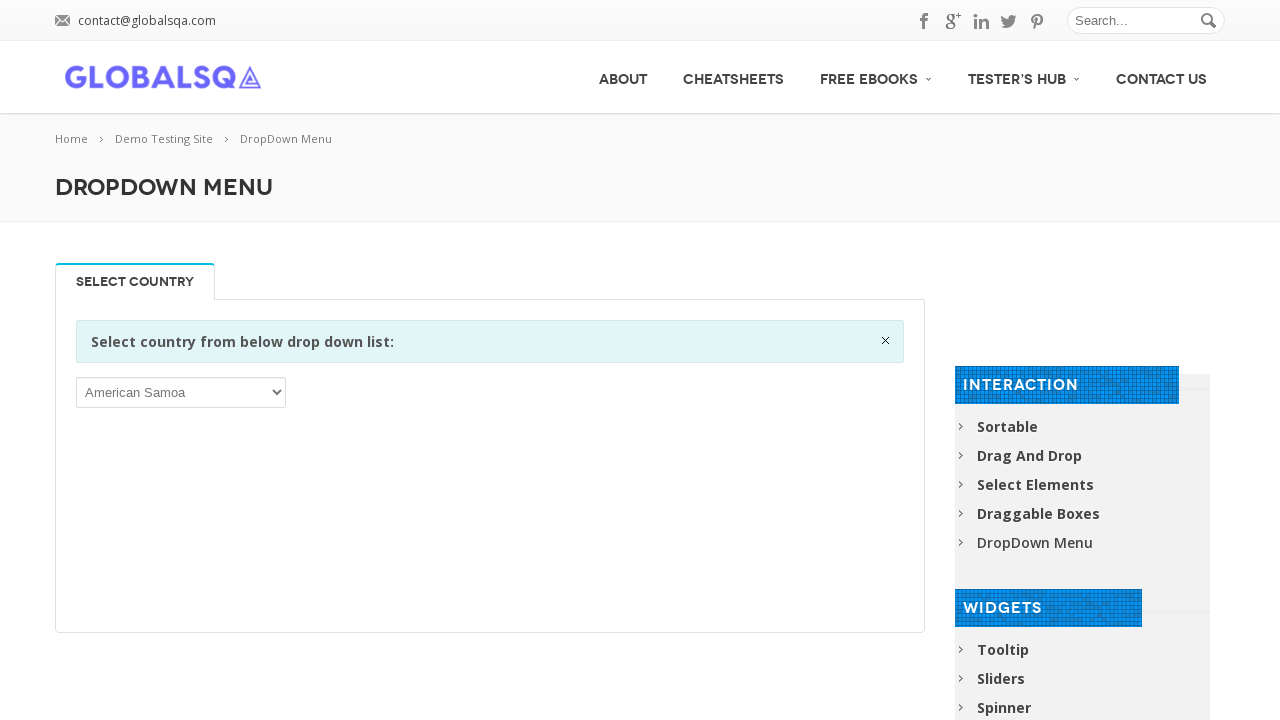

Displayed option 203: Slovenia
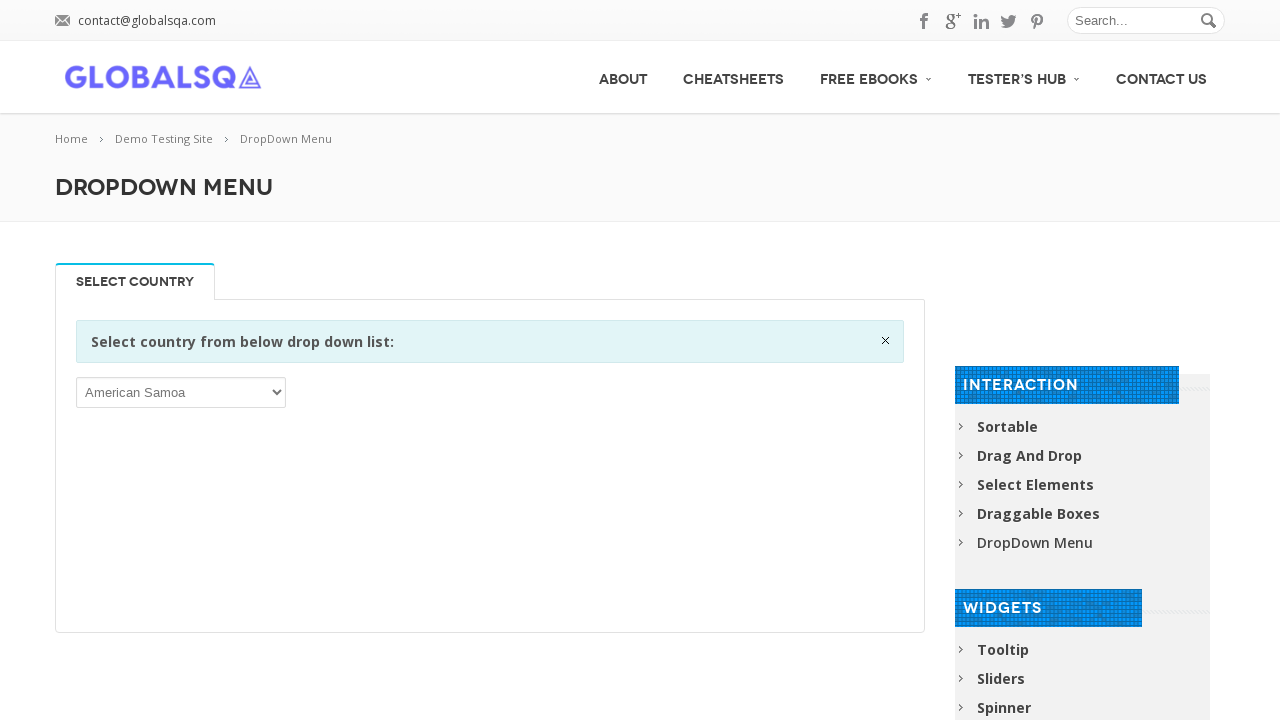

Displayed option 204: Solomon Islands
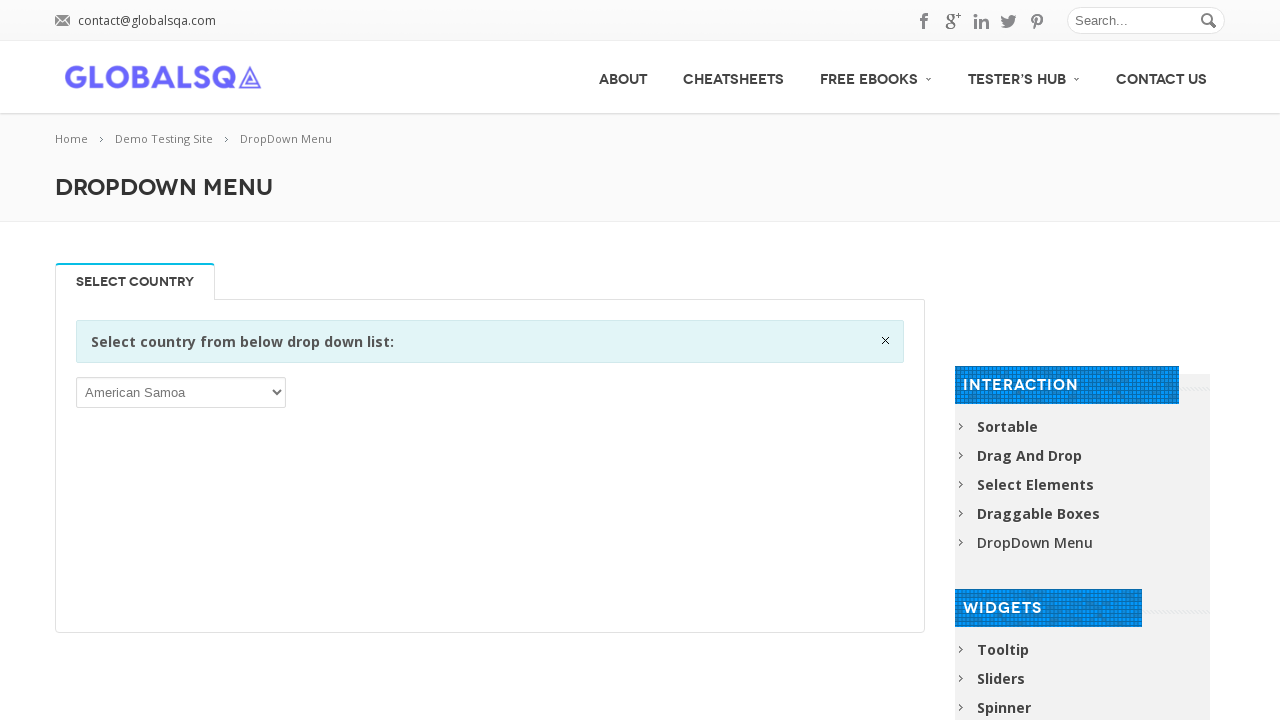

Displayed option 205: Somalia
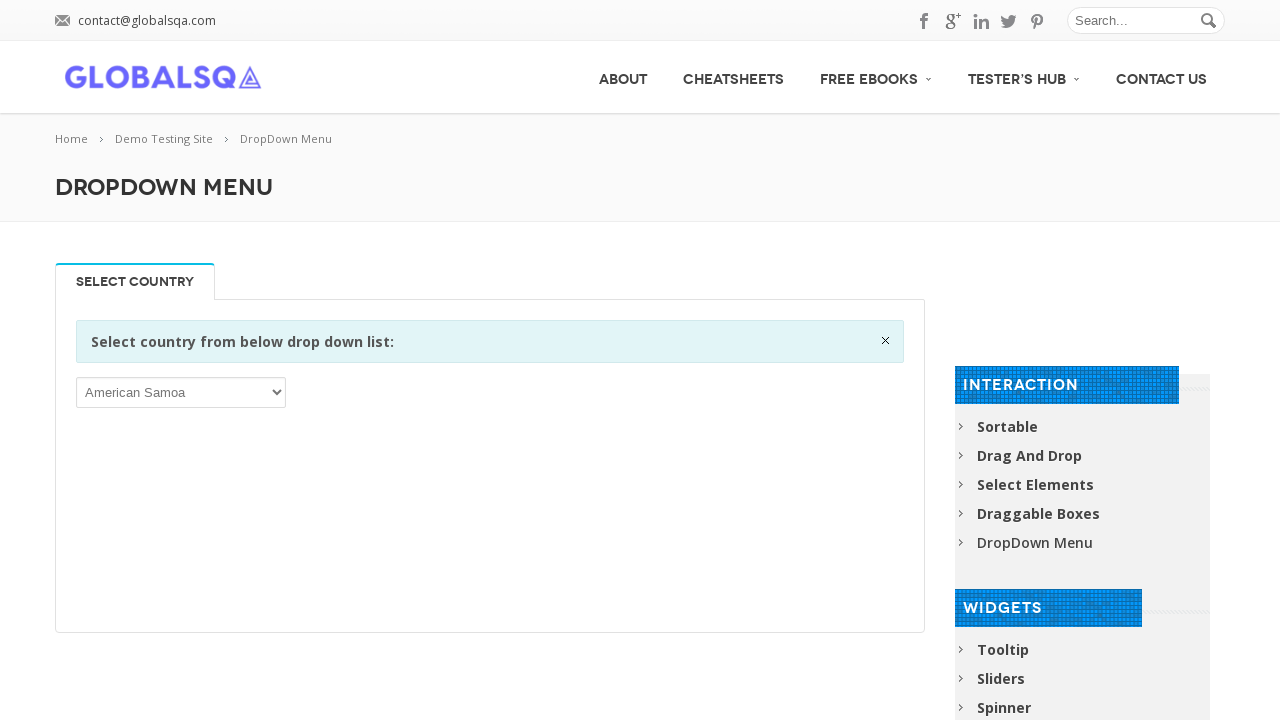

Displayed option 206: South Africa
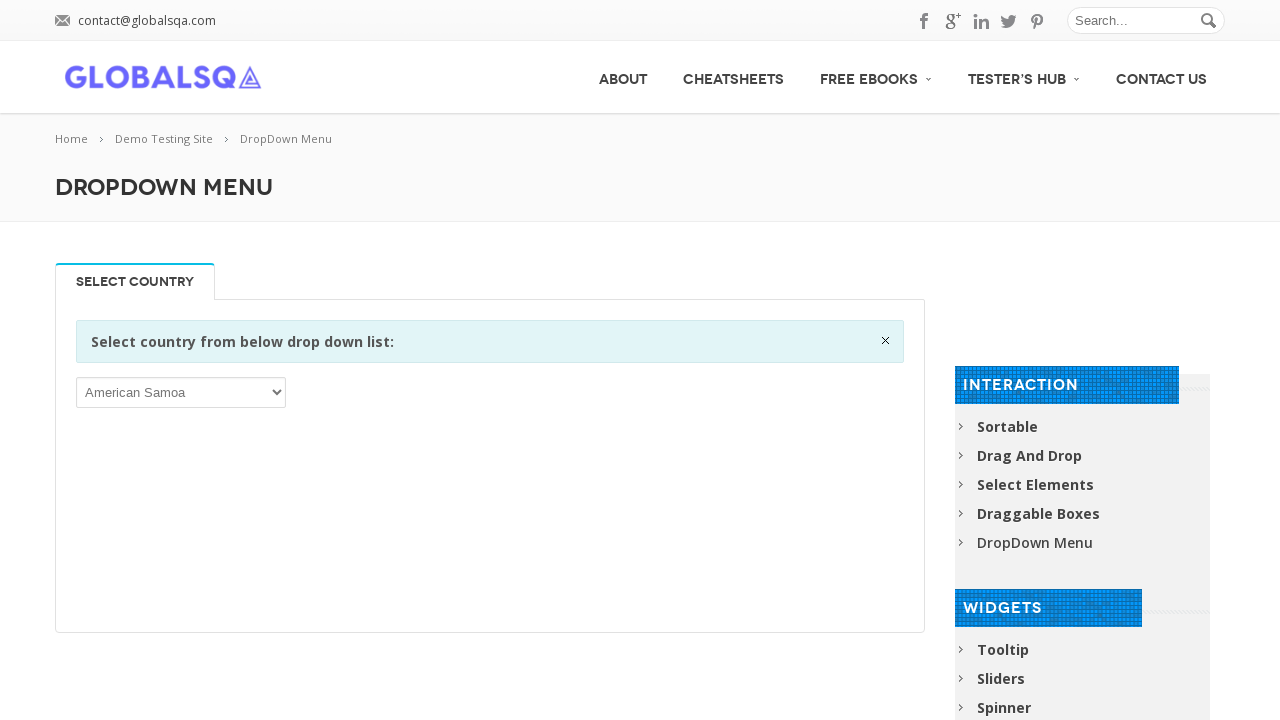

Displayed option 207: South Georgia and the South Sandwich Islands
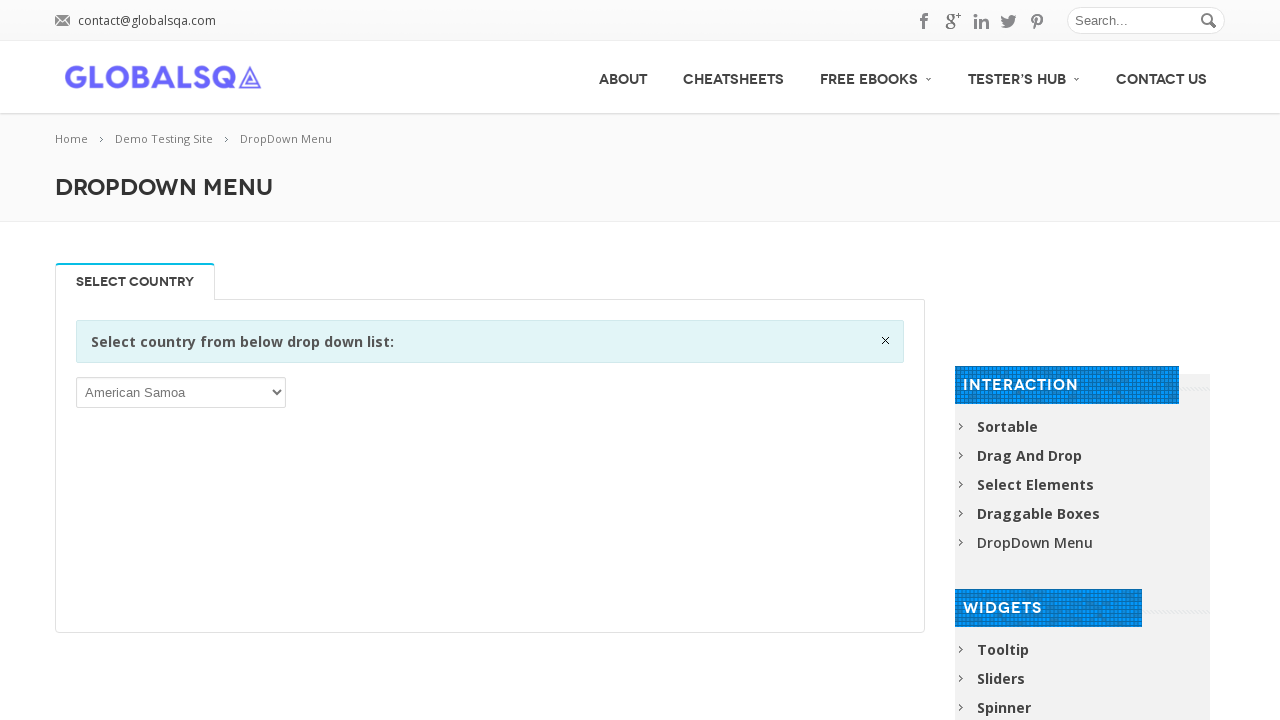

Displayed option 208: South Sudan
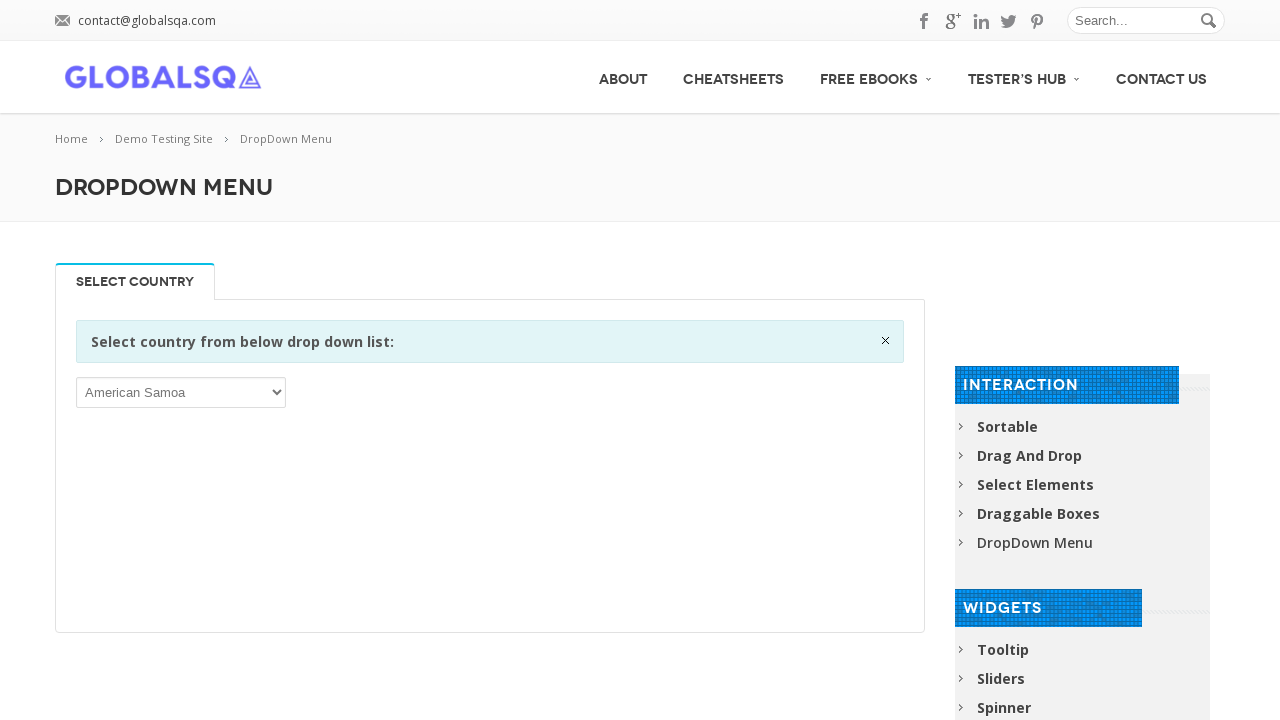

Displayed option 209: Spain
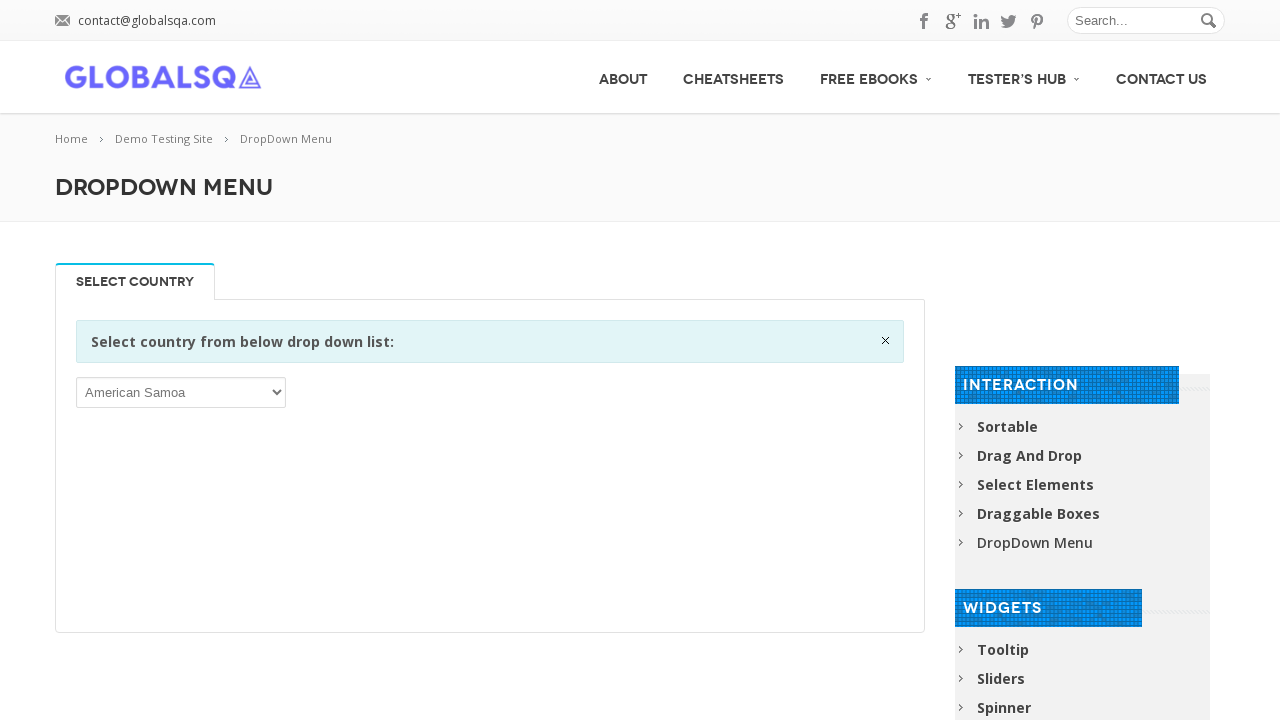

Displayed option 210: Sri Lanka
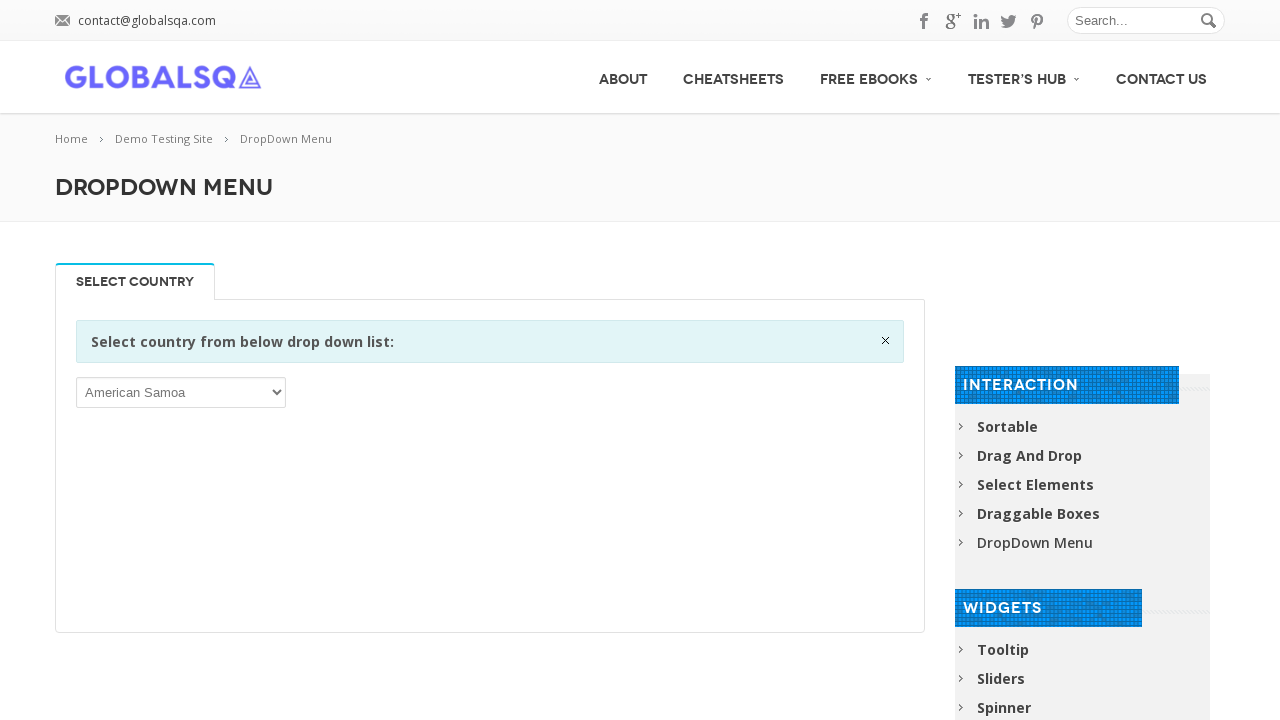

Displayed option 211: Sudan
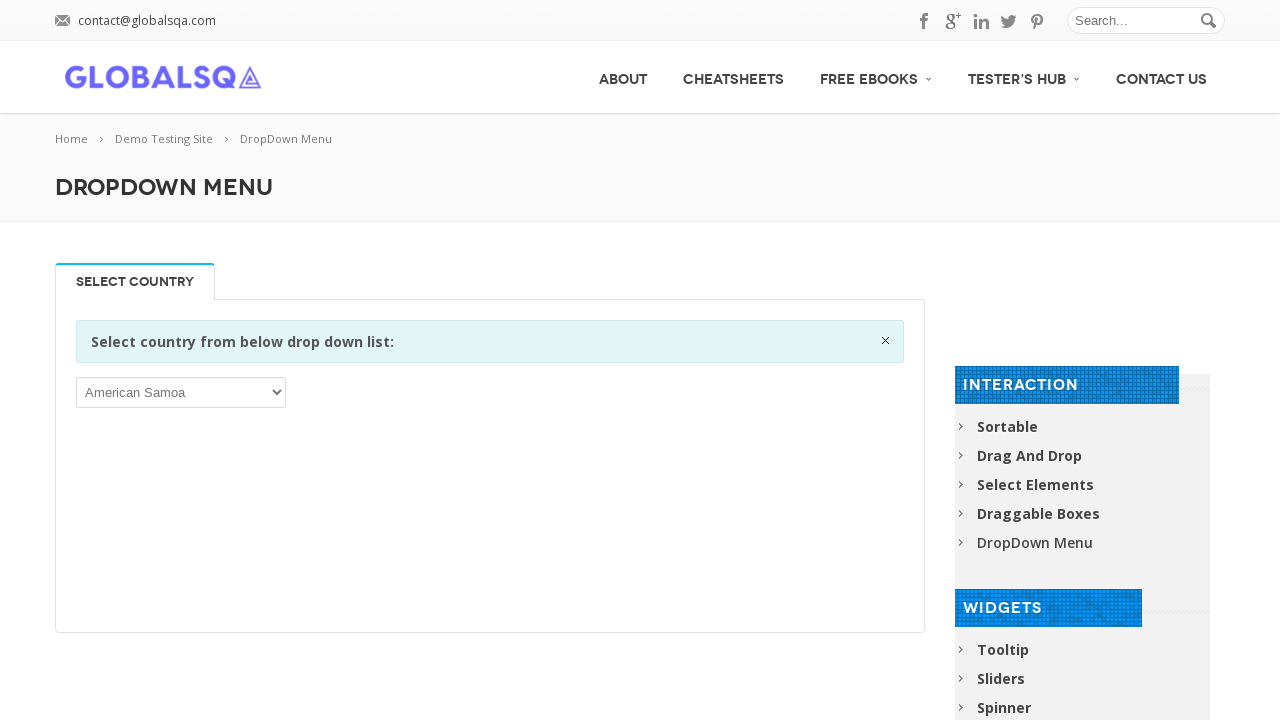

Displayed option 212: Suriname
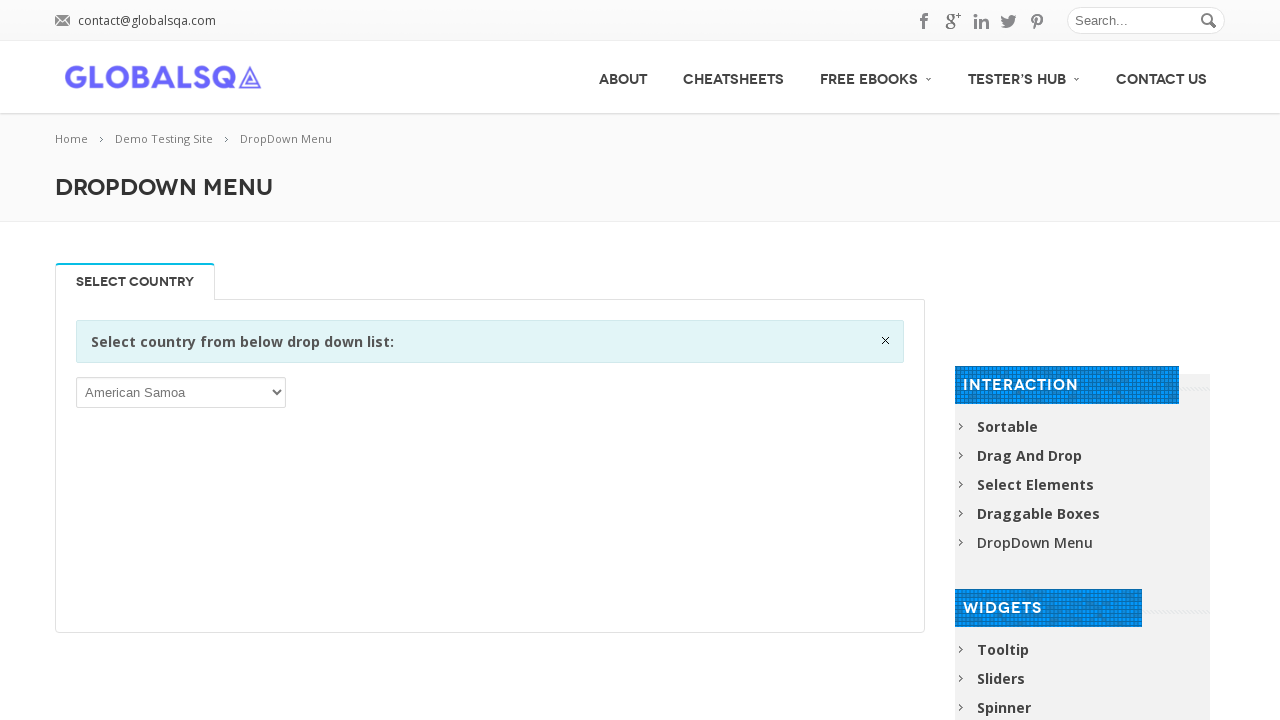

Displayed option 213: Svalbard and Jan Mayen
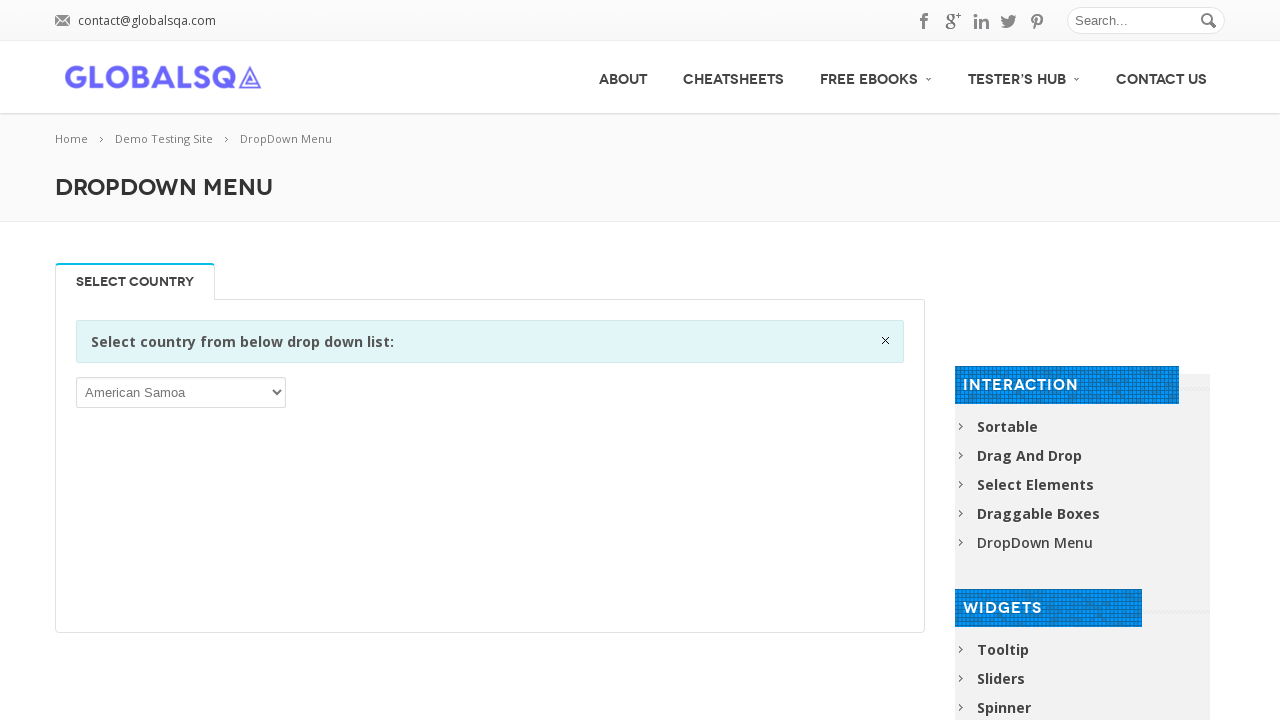

Displayed option 214: Swaziland
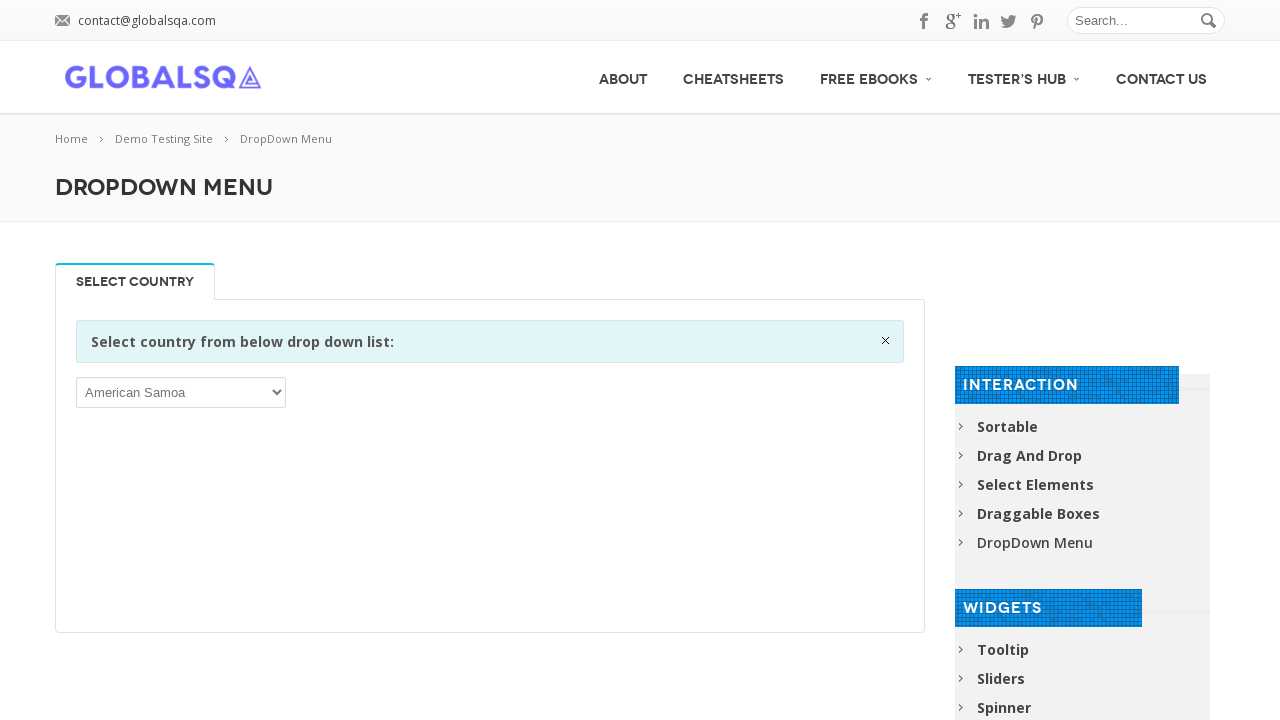

Displayed option 215: Sweden
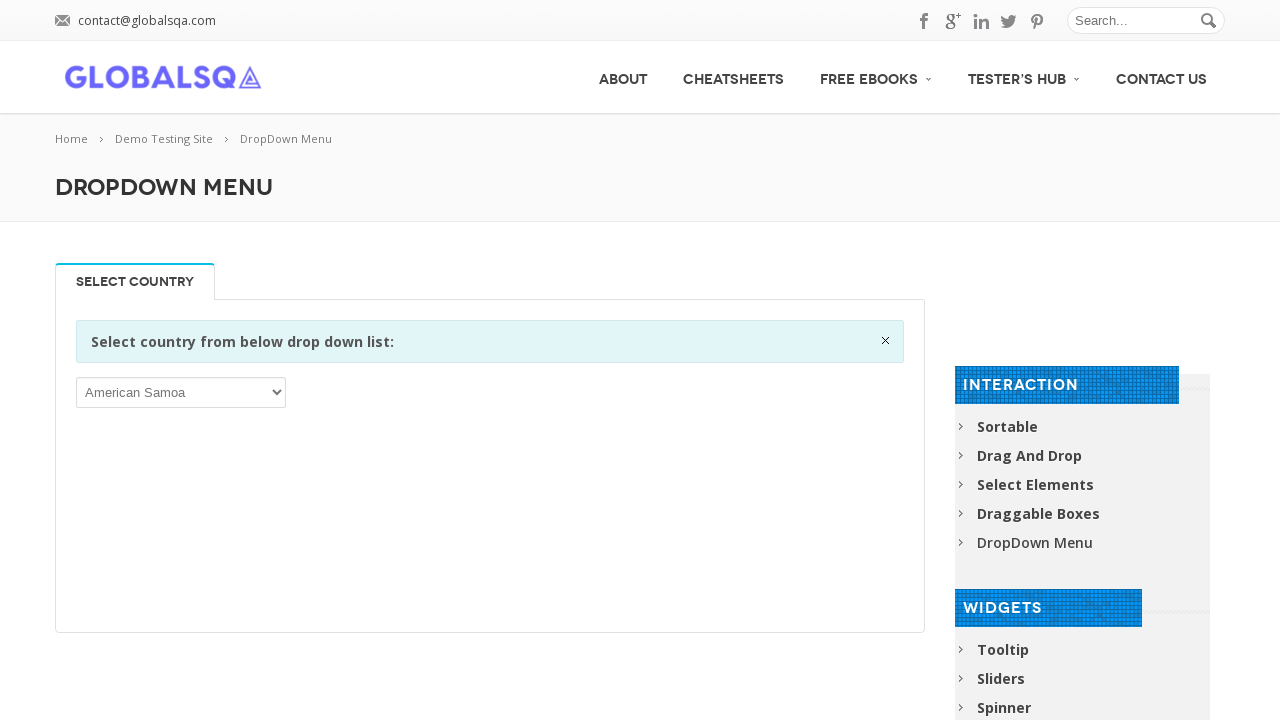

Displayed option 216: Switzerland
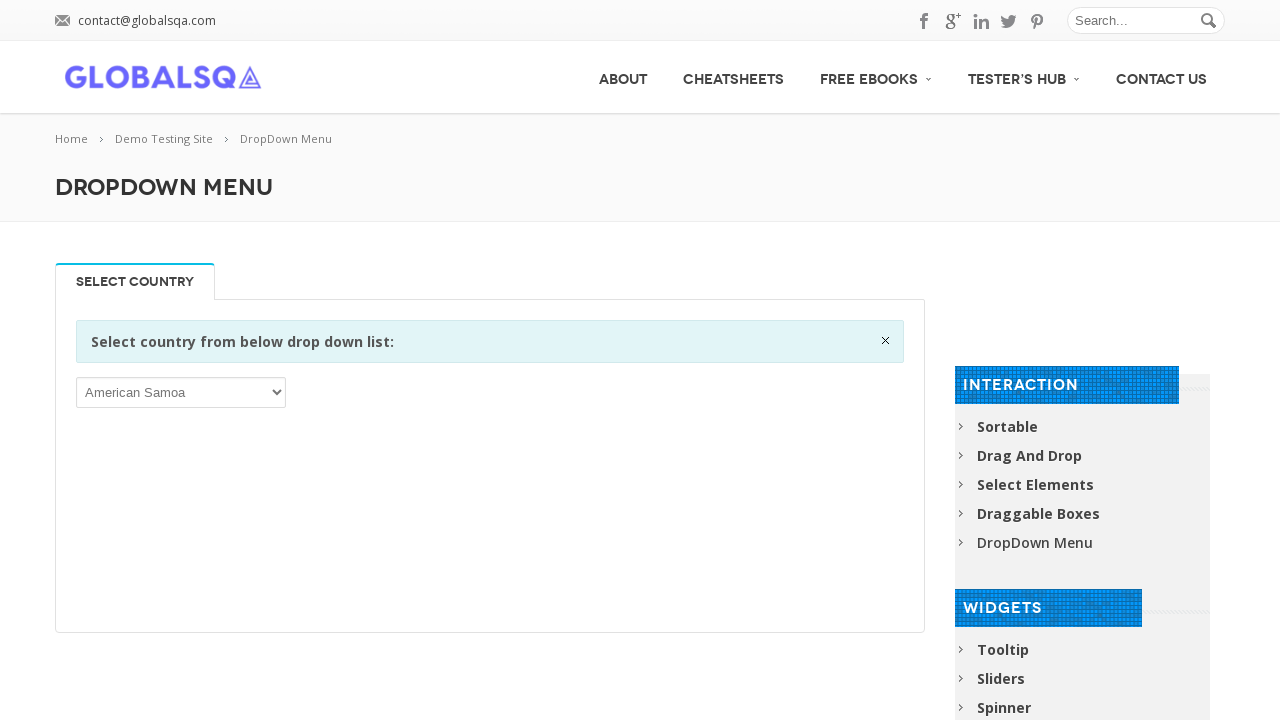

Displayed option 217: Syrian Arab Republic
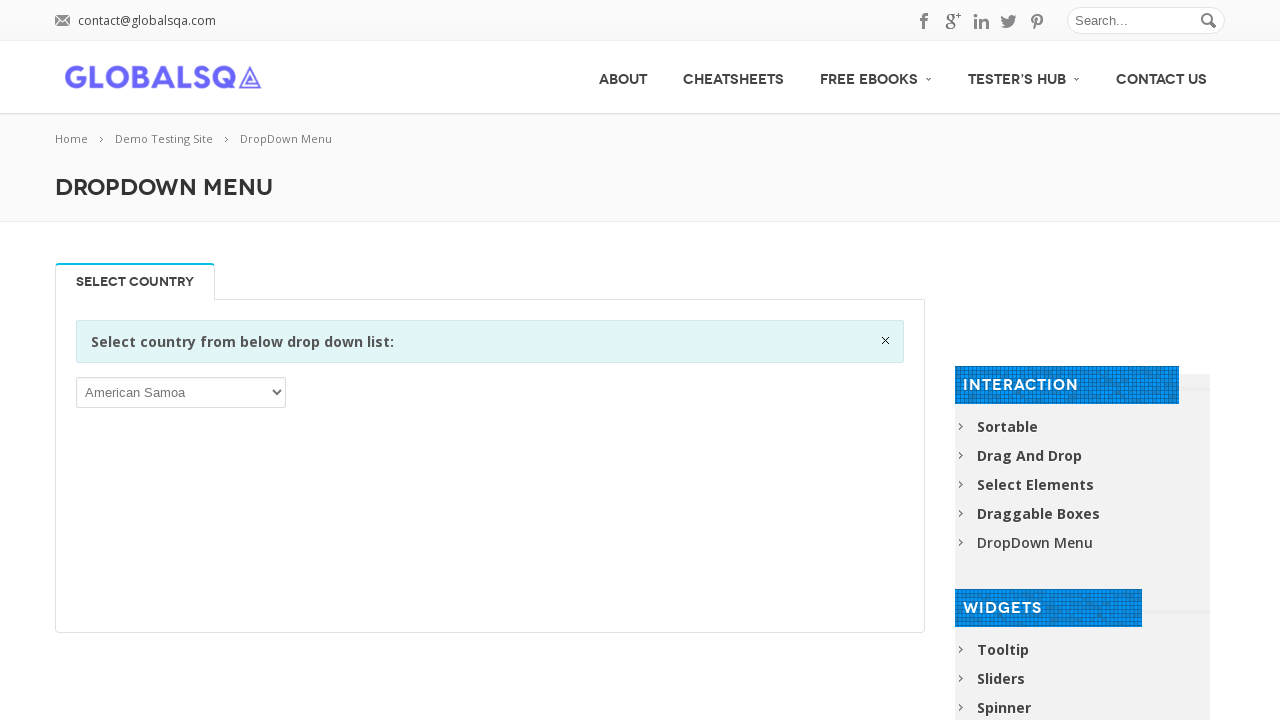

Displayed option 218: Taiwan, Province of China
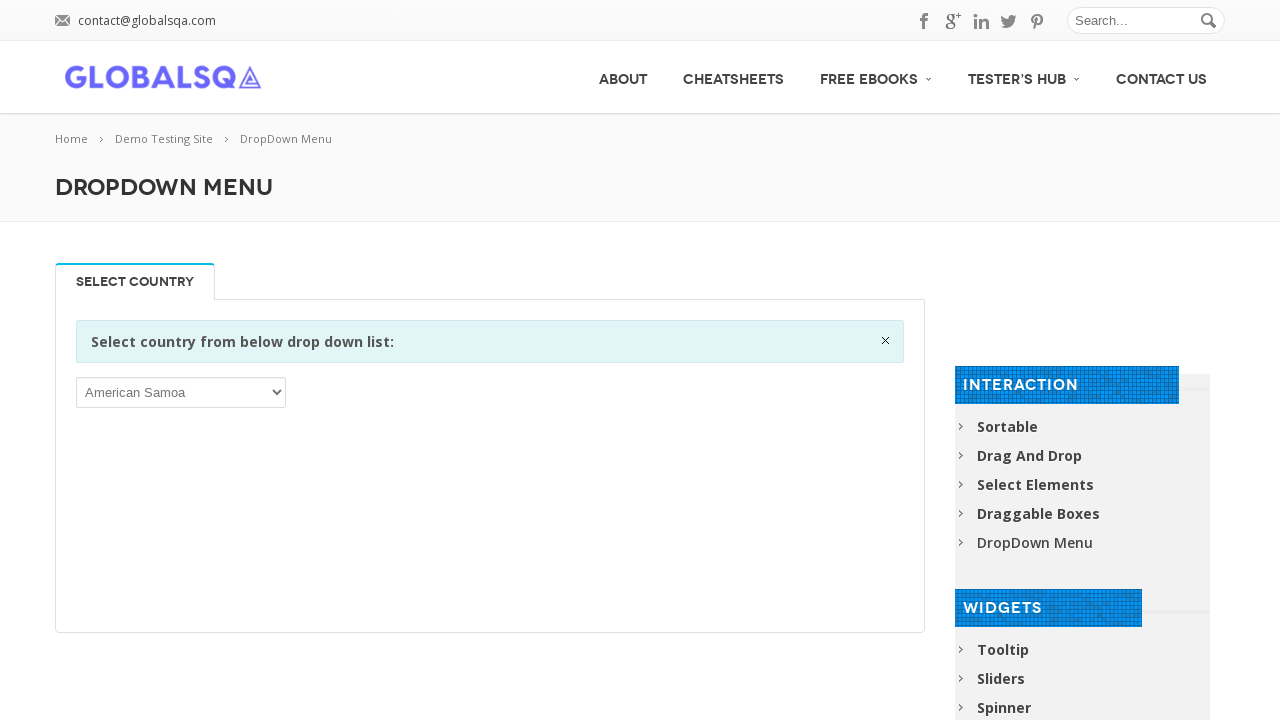

Displayed option 219: Tajikistan
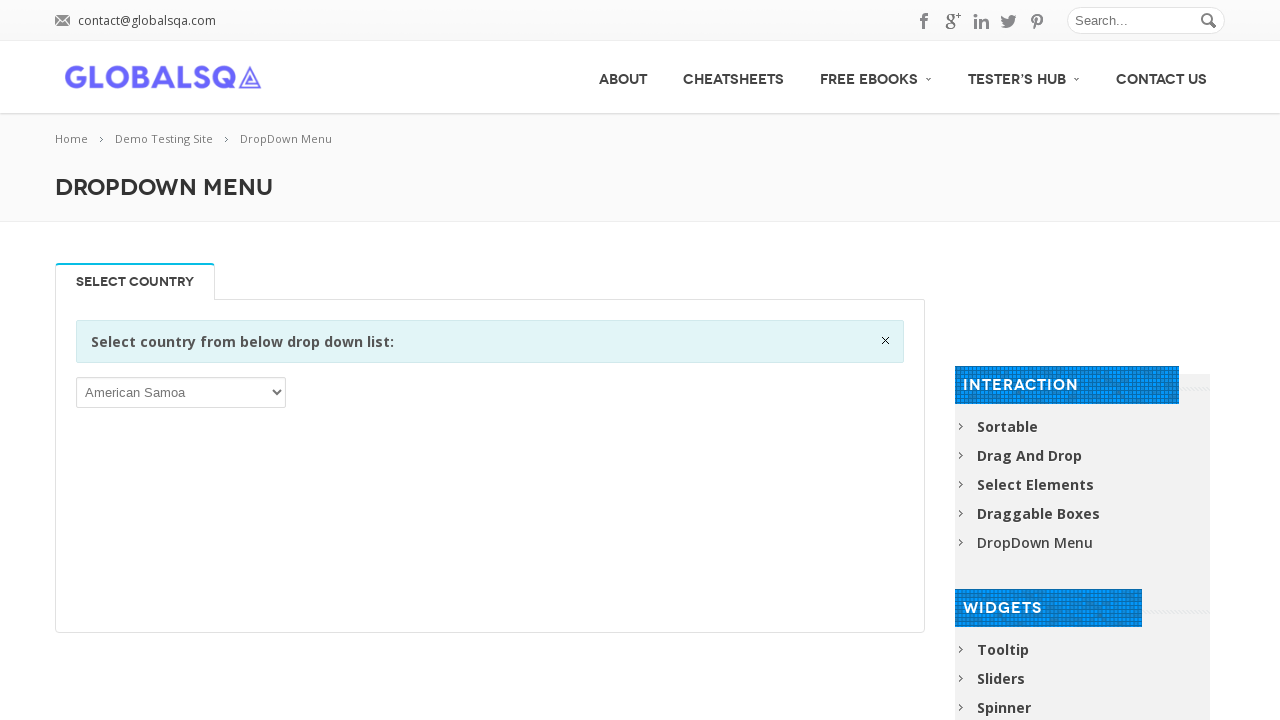

Displayed option 220: Tanzania, United Republic of
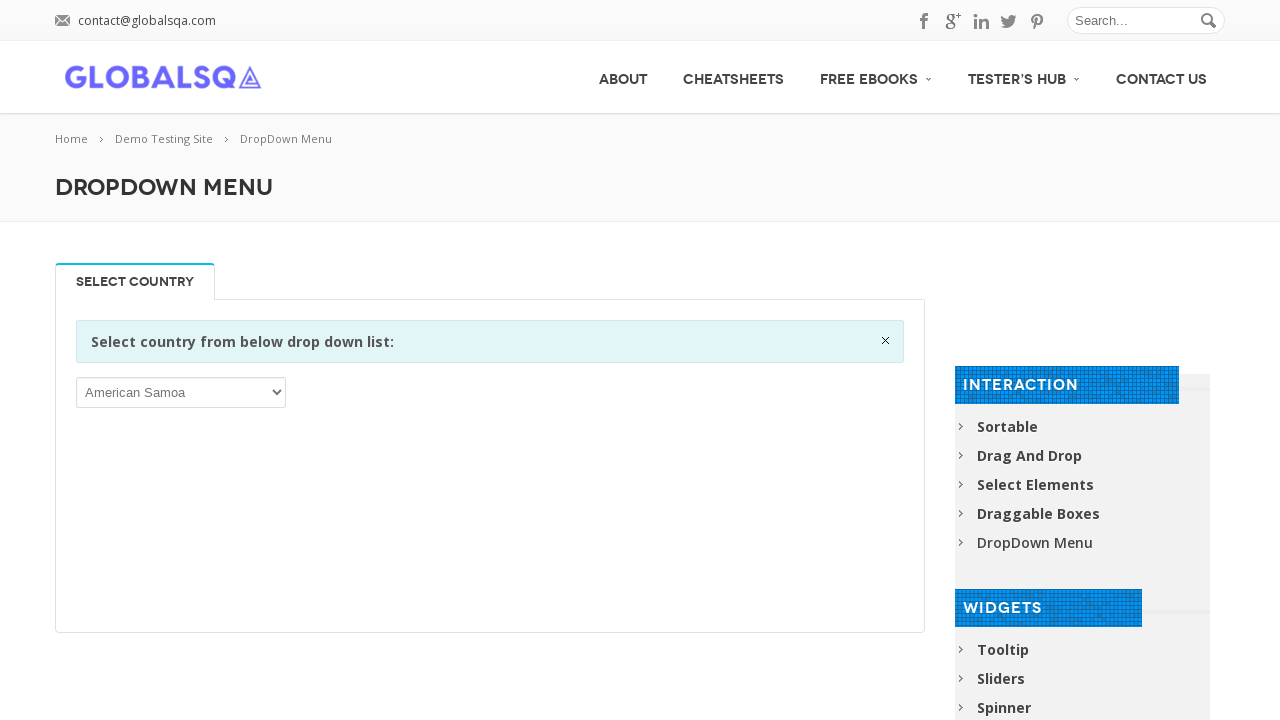

Displayed option 221: Thailand
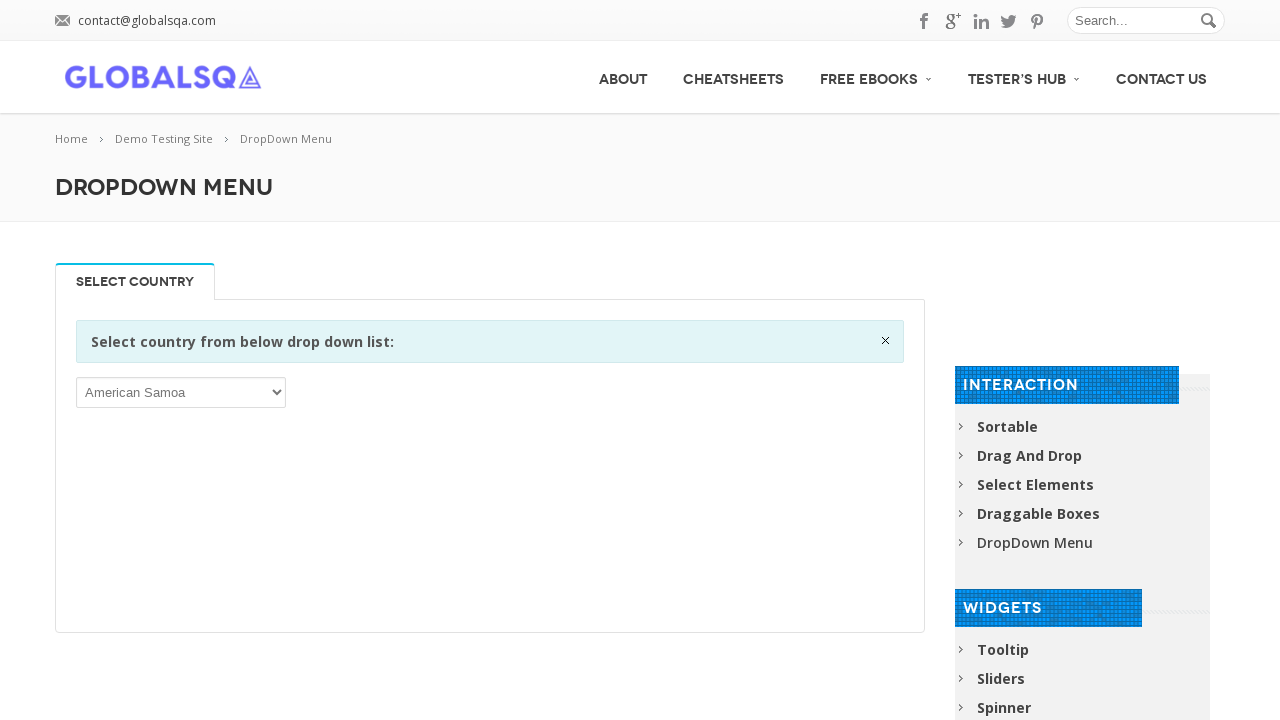

Displayed option 222: Timor-Leste
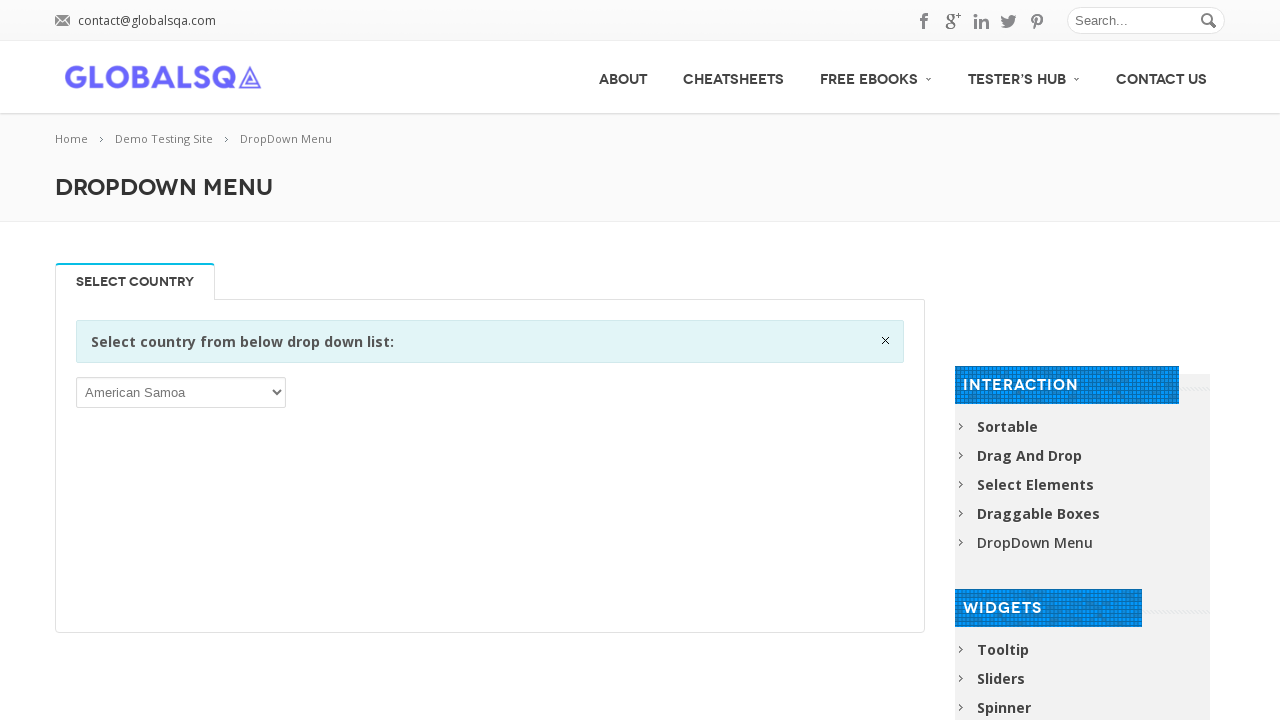

Displayed option 223: Togo
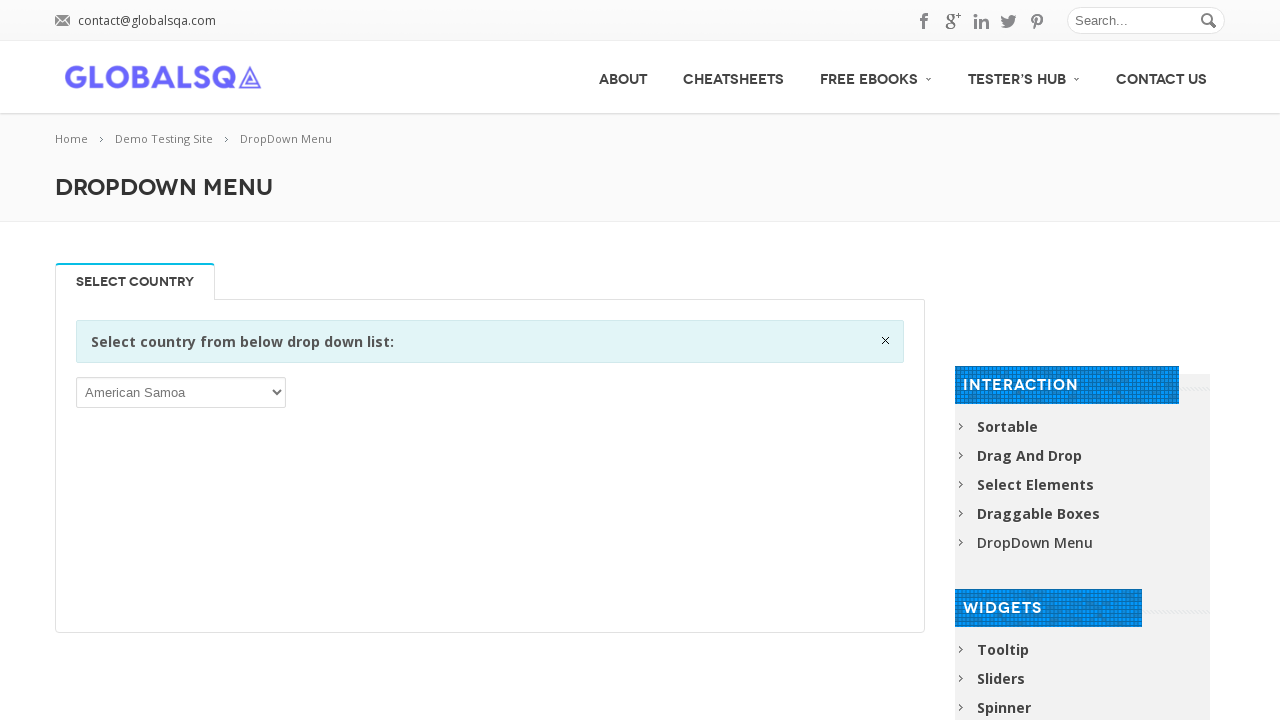

Displayed option 224: Tokelau
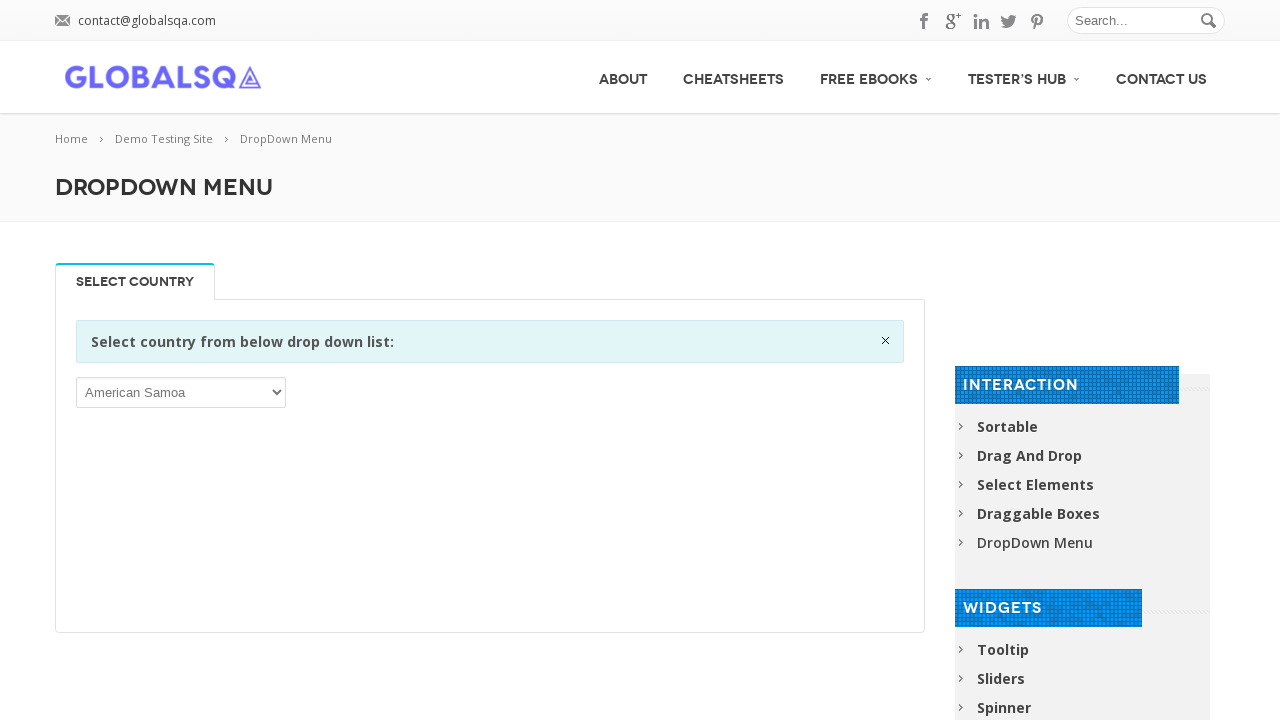

Displayed option 225: Tonga
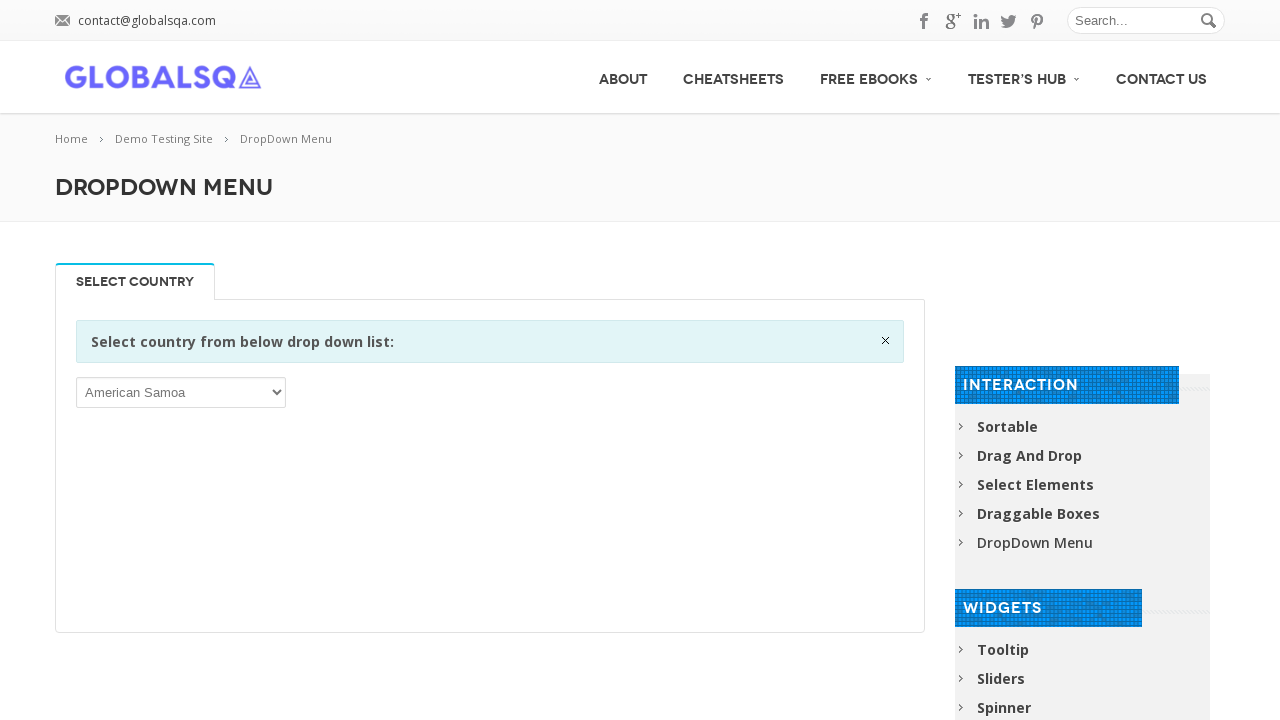

Displayed option 226: Trinidad and Tobago
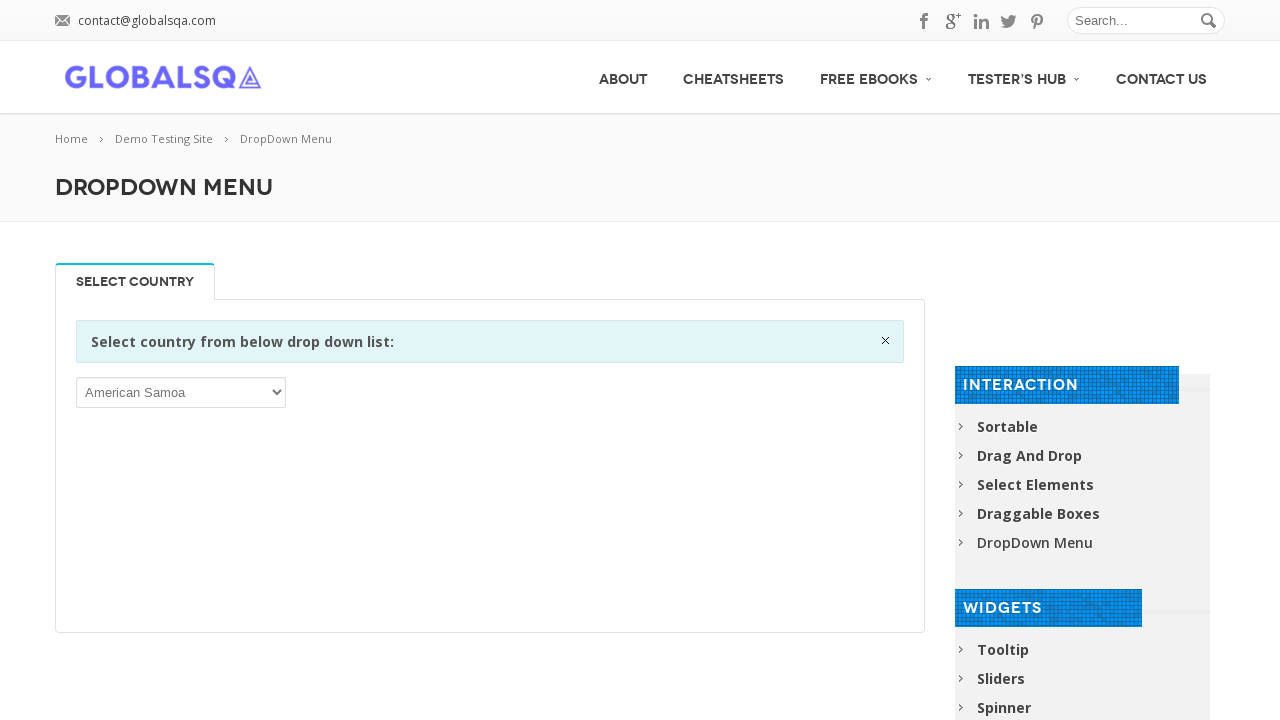

Displayed option 227: Tunisia
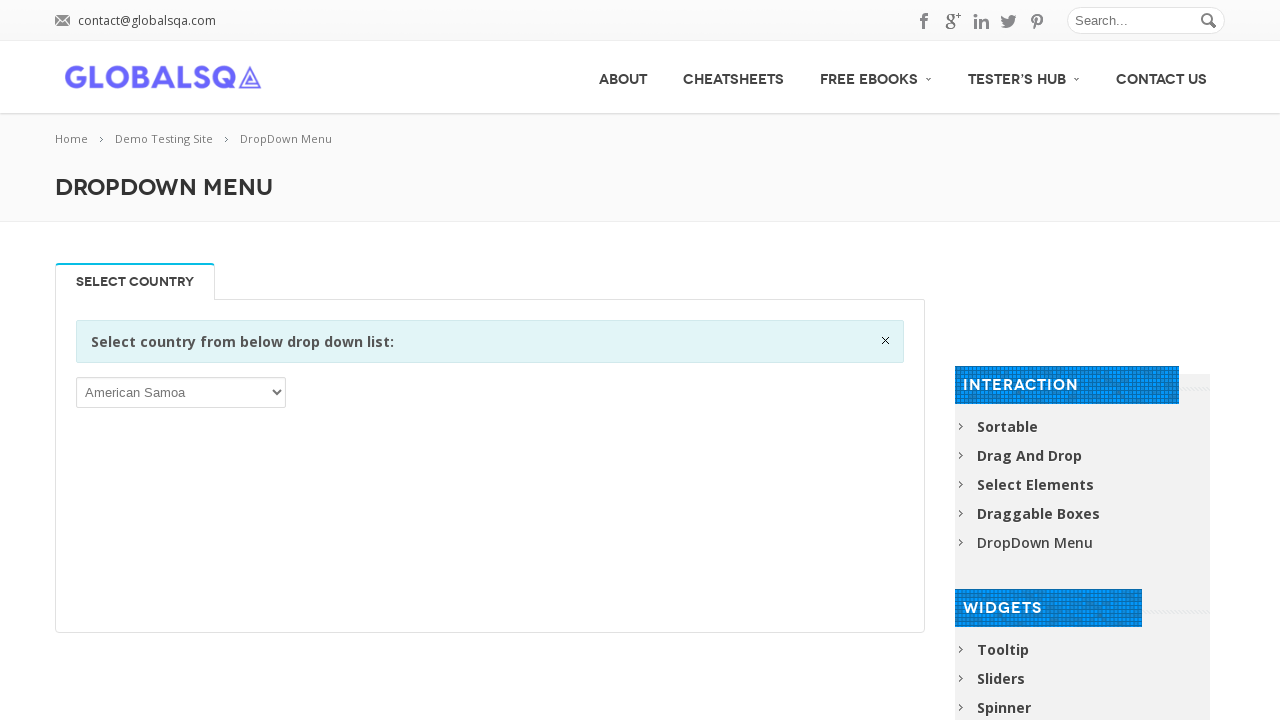

Displayed option 228: Turkey
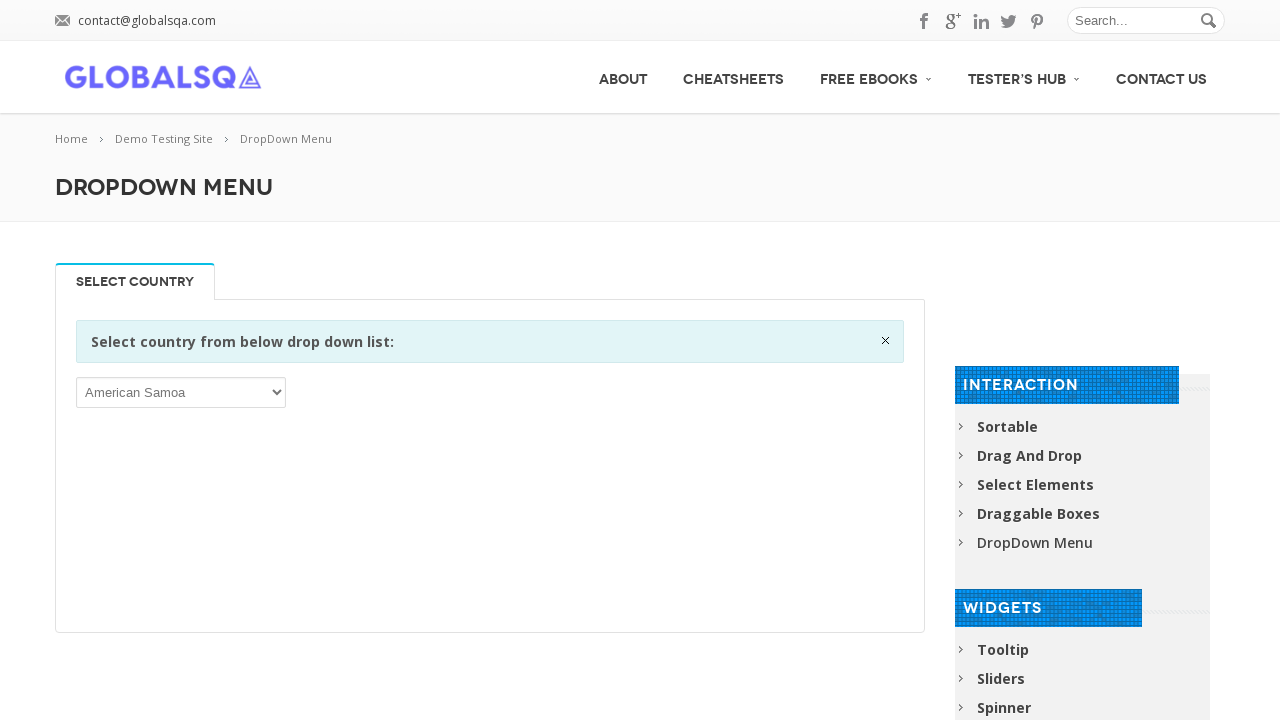

Displayed option 229: Turkmenistan
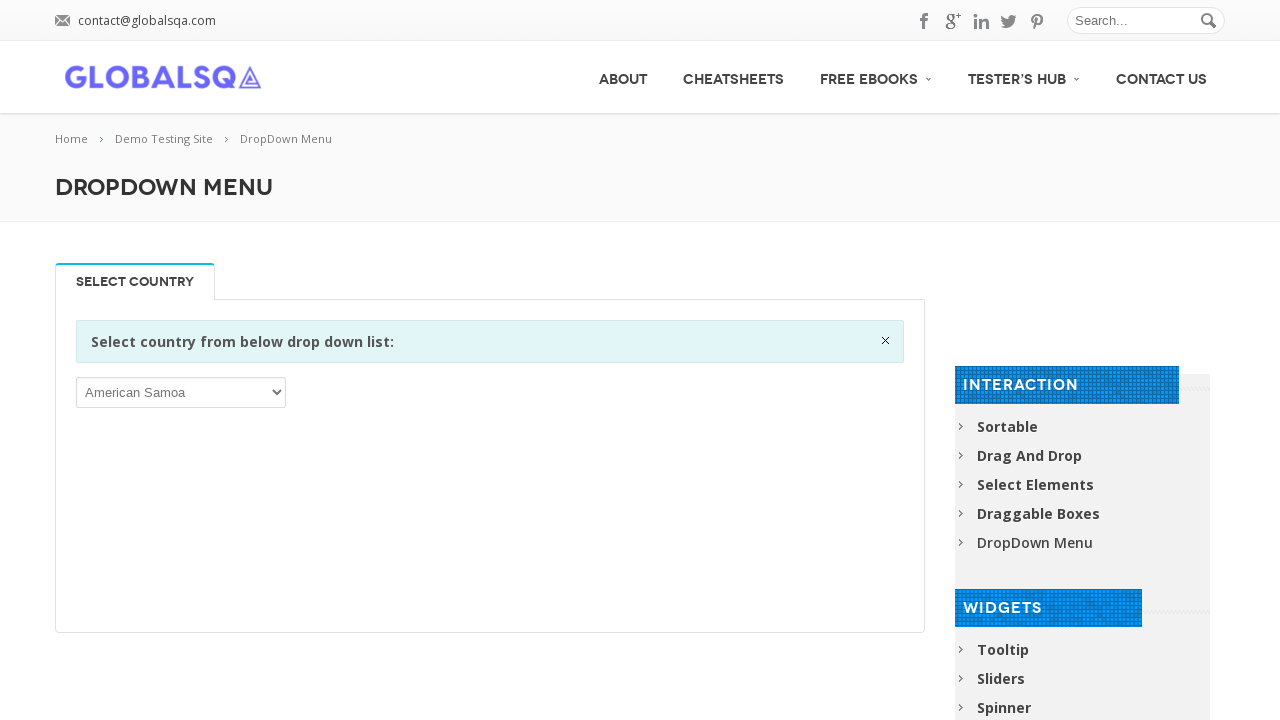

Displayed option 230: Turks and Caicos Islands
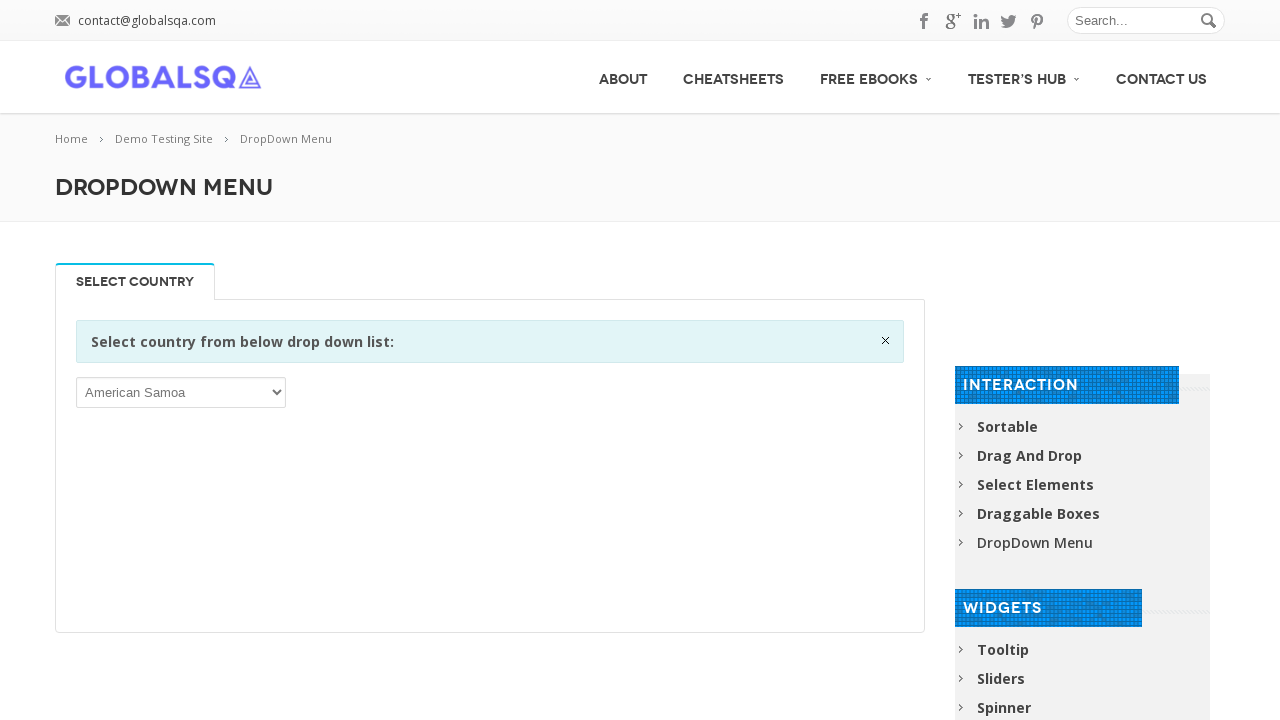

Displayed option 231: Tuvalu
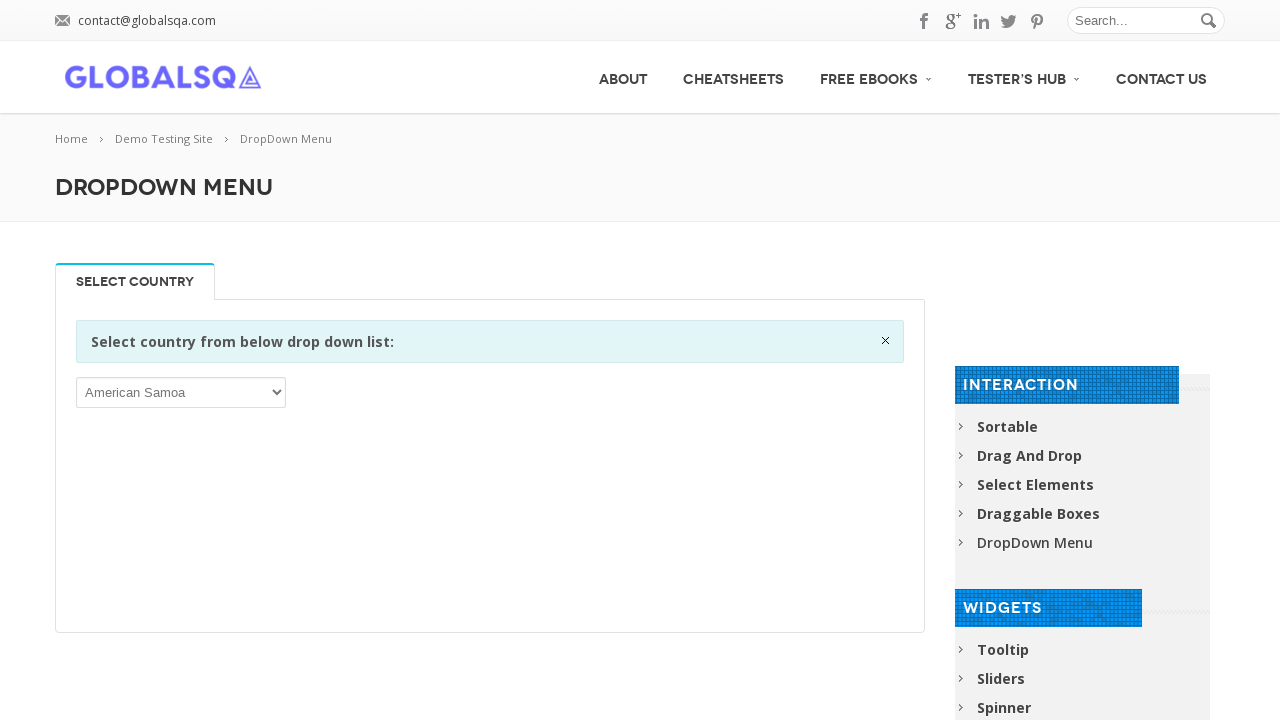

Displayed option 232: Uganda
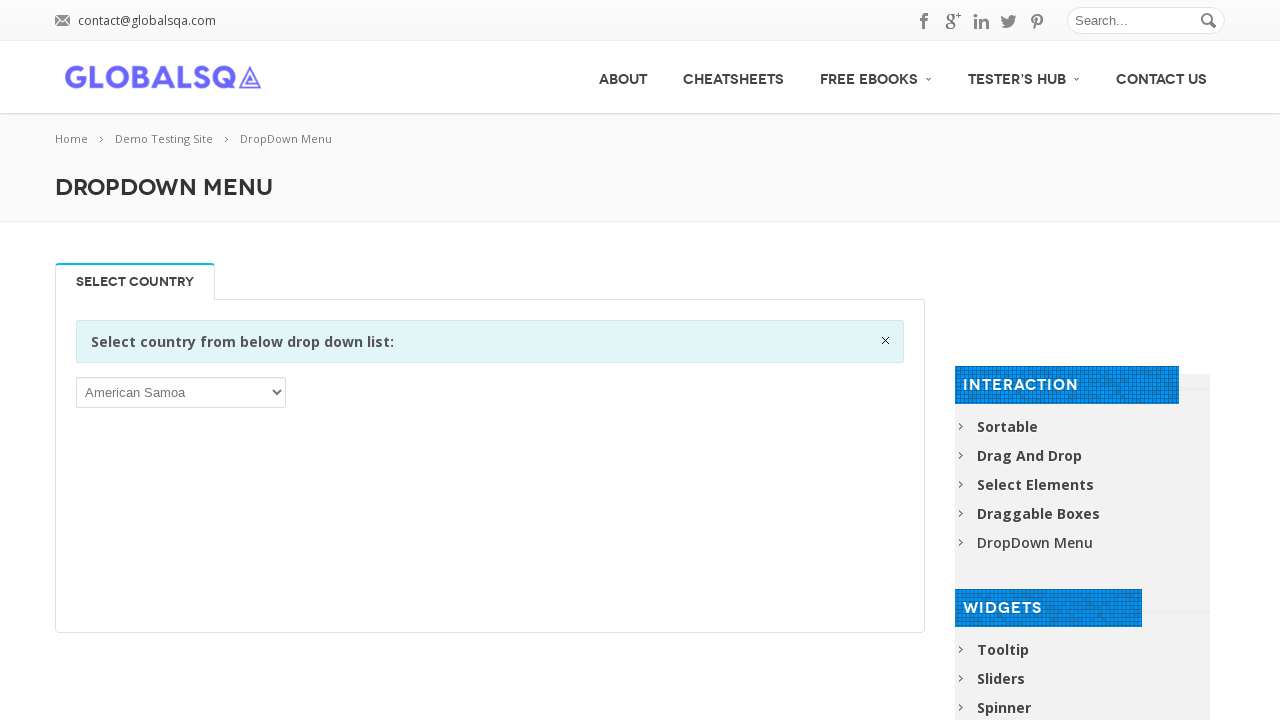

Displayed option 233: Ukraine
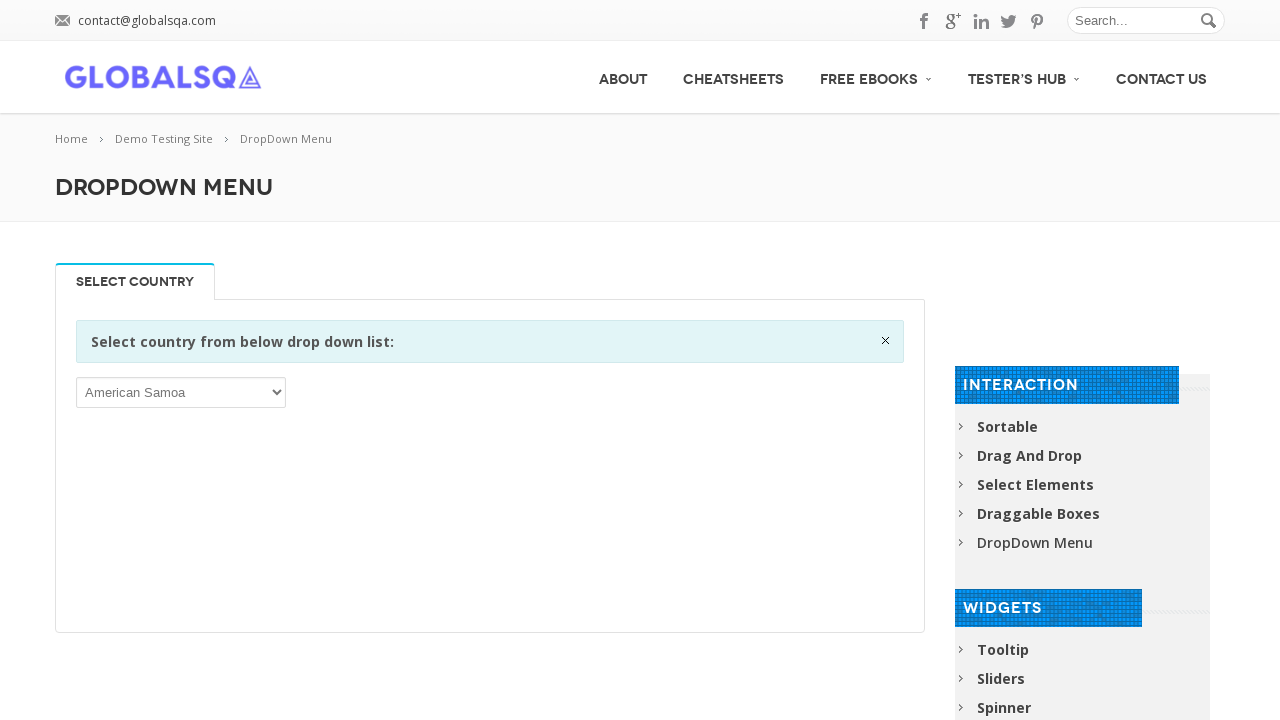

Displayed option 234: United Arab Emirates
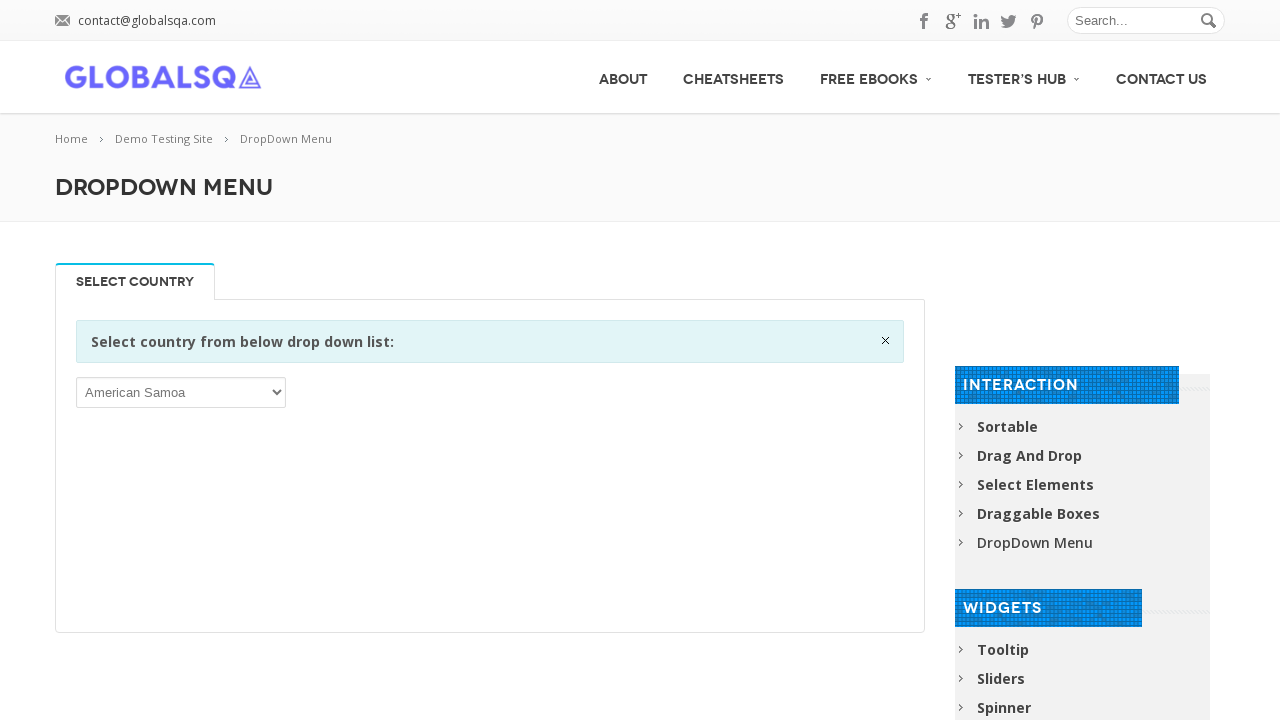

Displayed option 235: United Kingdom
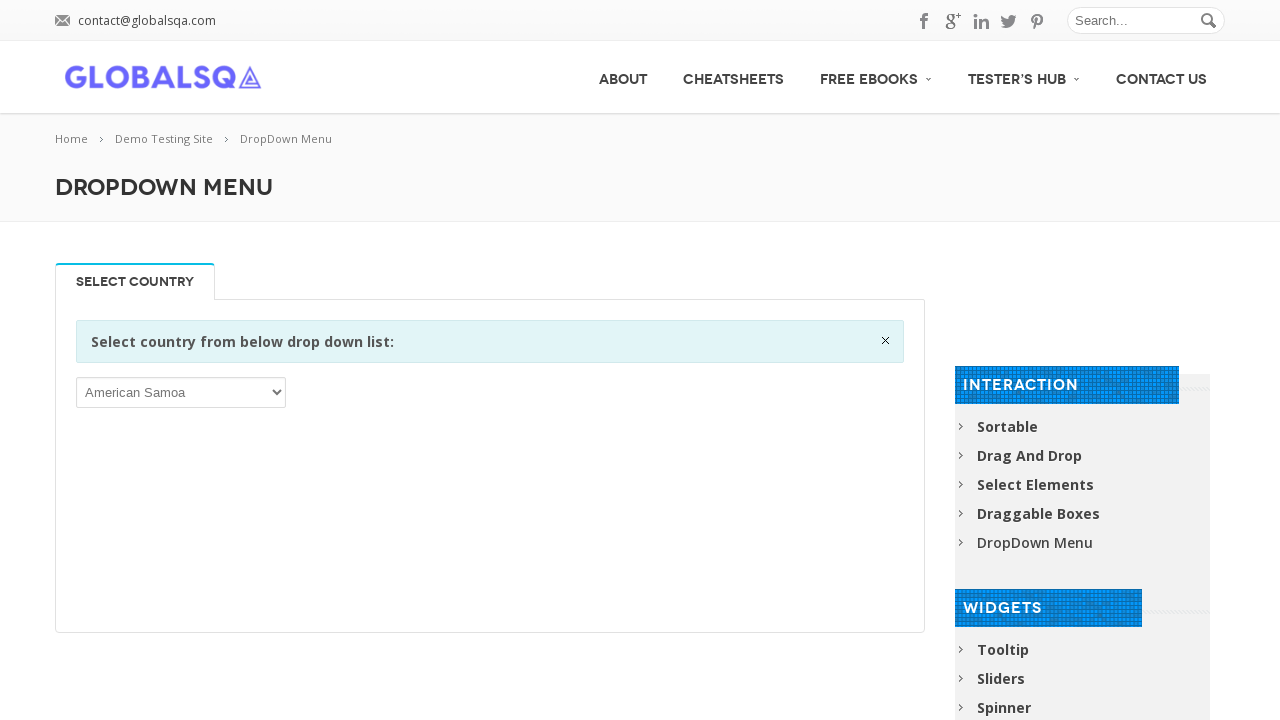

Displayed option 236: United States
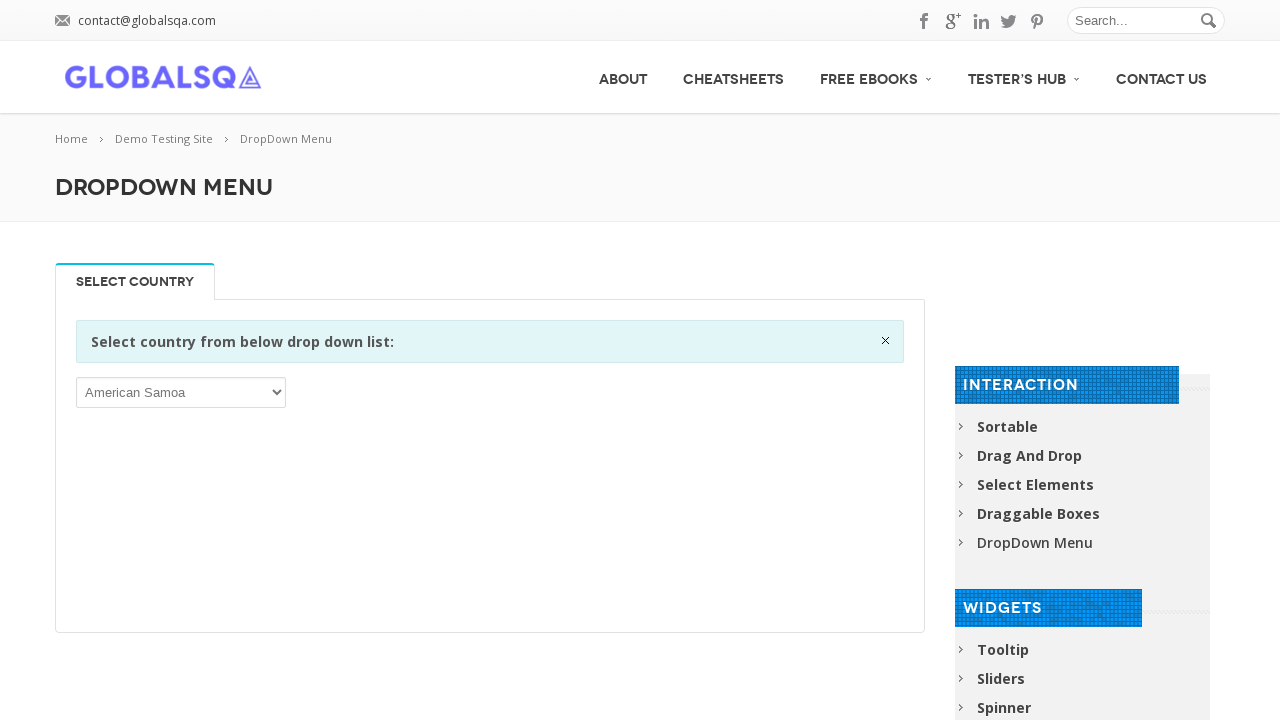

Displayed option 237: United States Minor Outlying Islands
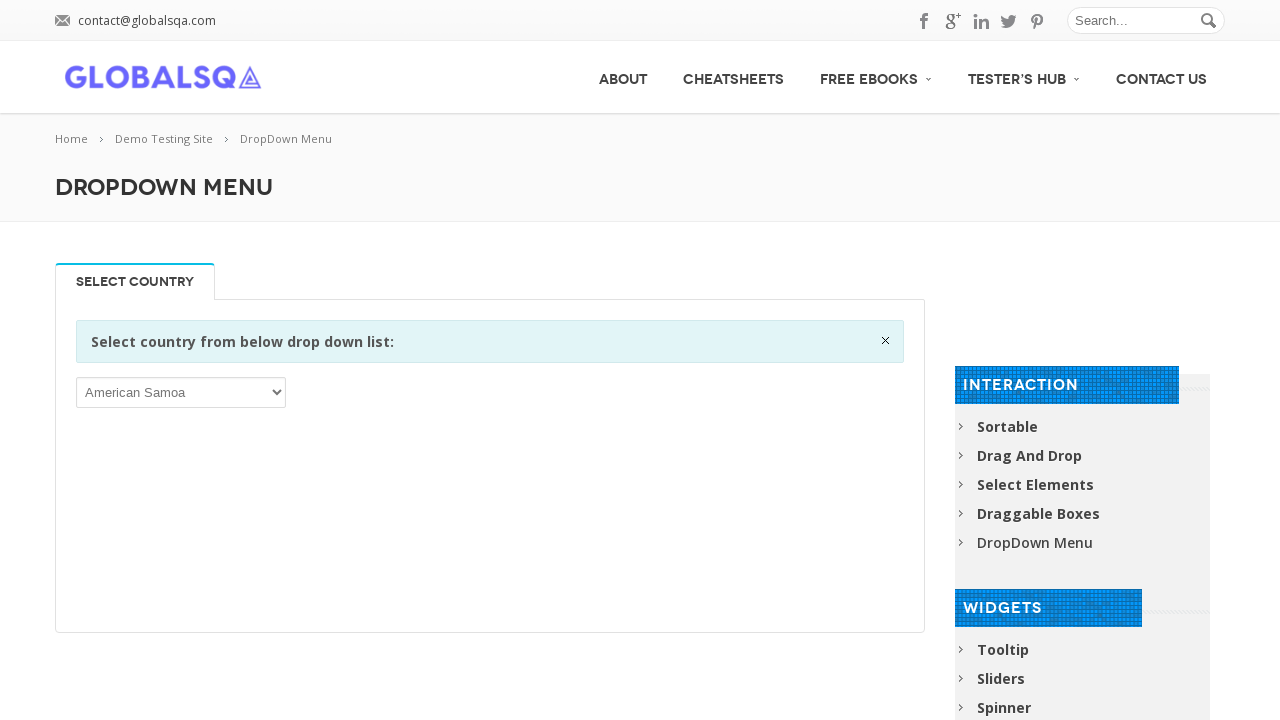

Displayed option 238: Uruguay
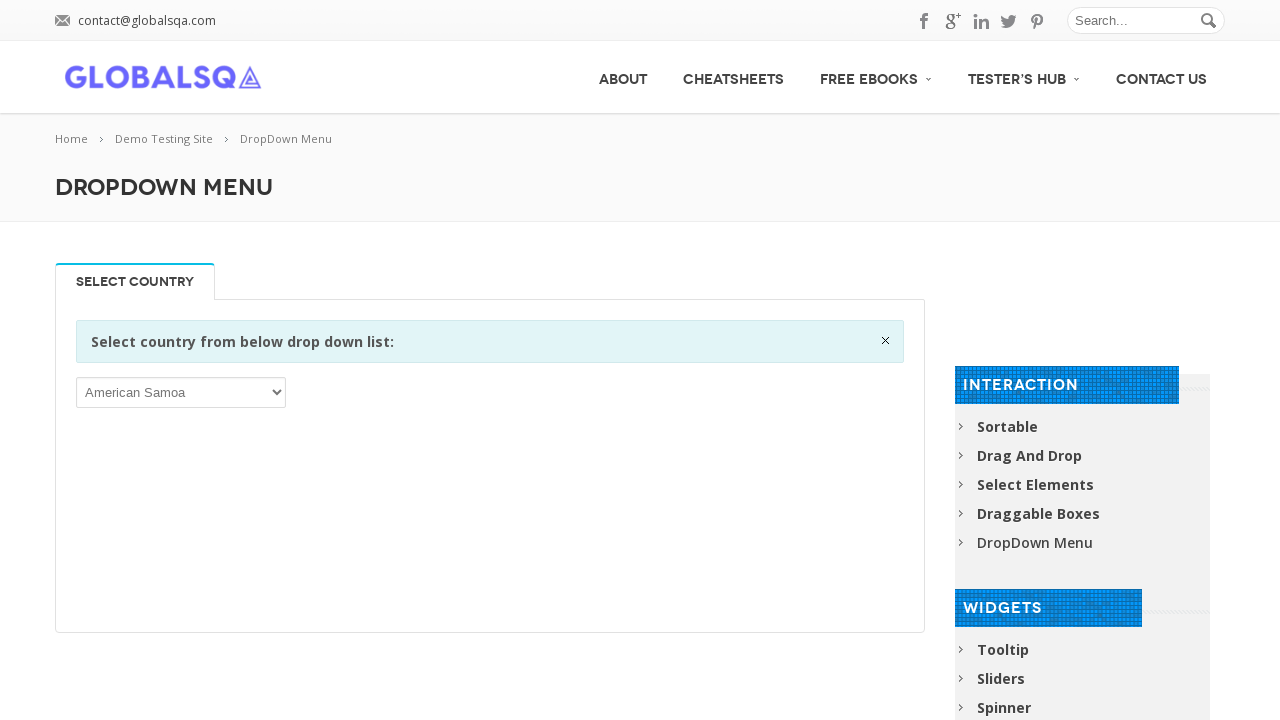

Displayed option 239: Uzbekistan
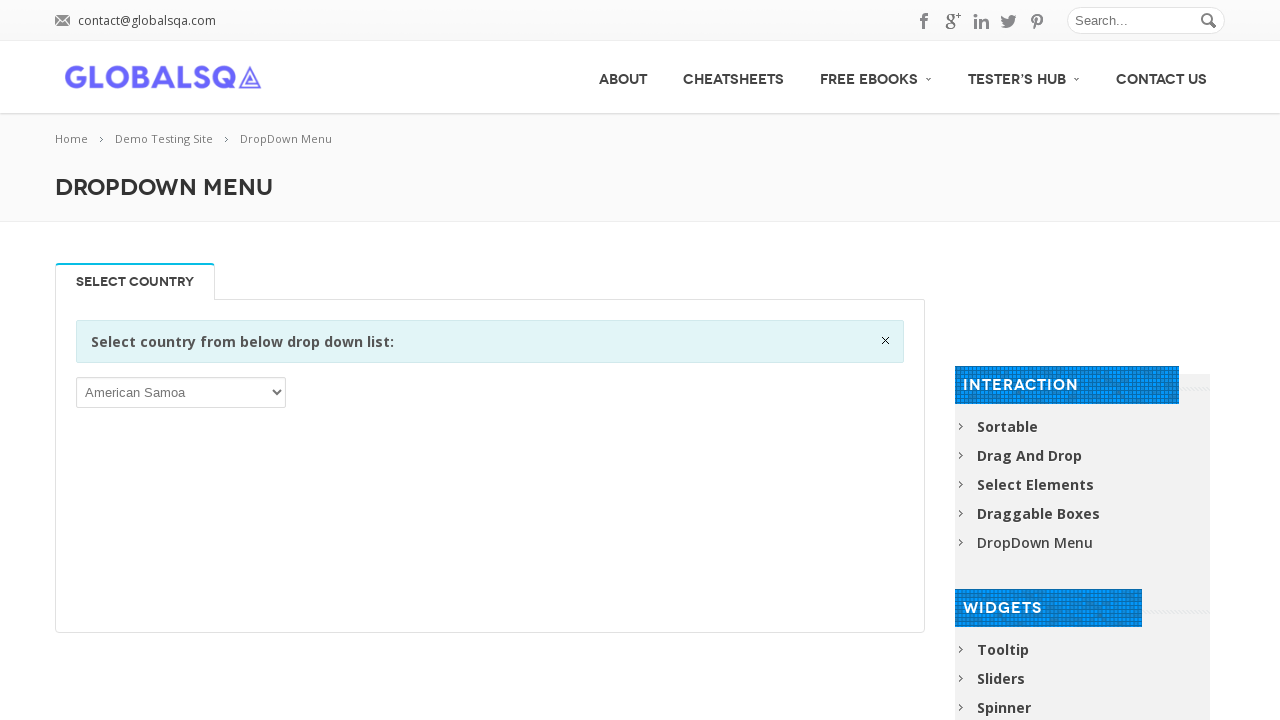

Displayed option 240: Vanuatu
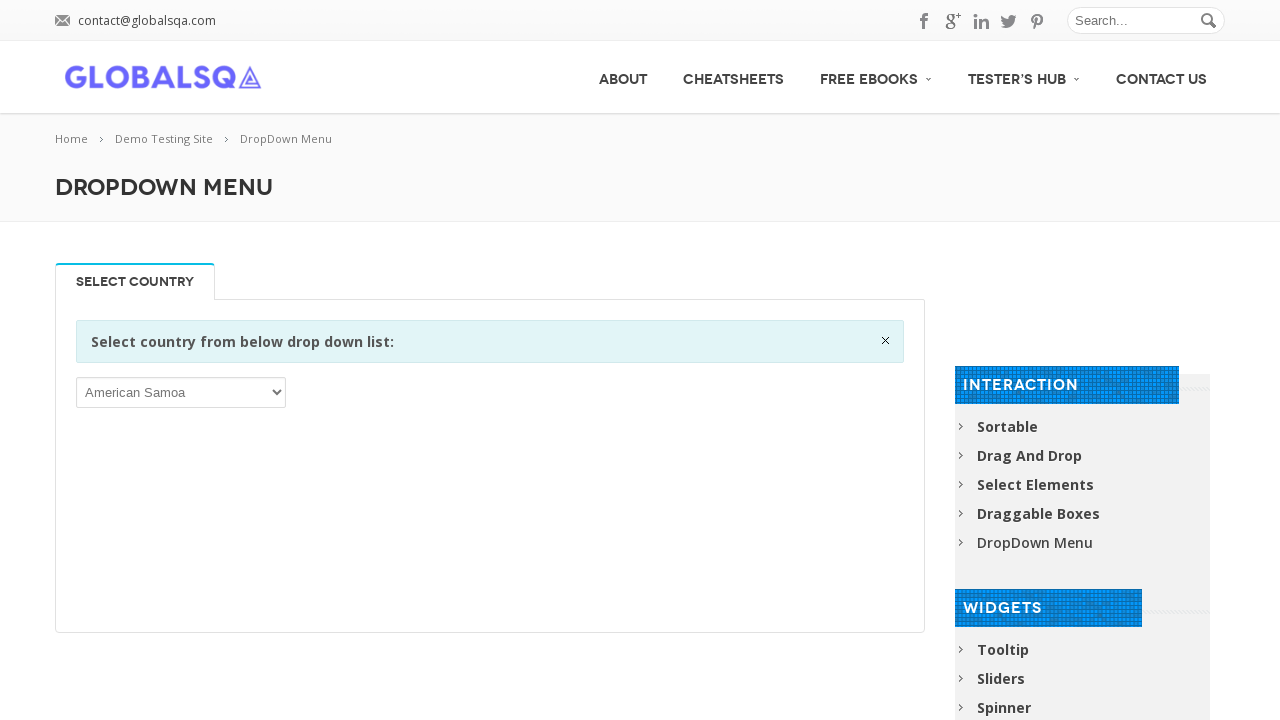

Displayed option 241: Venezuela, Bolivarian Republic of
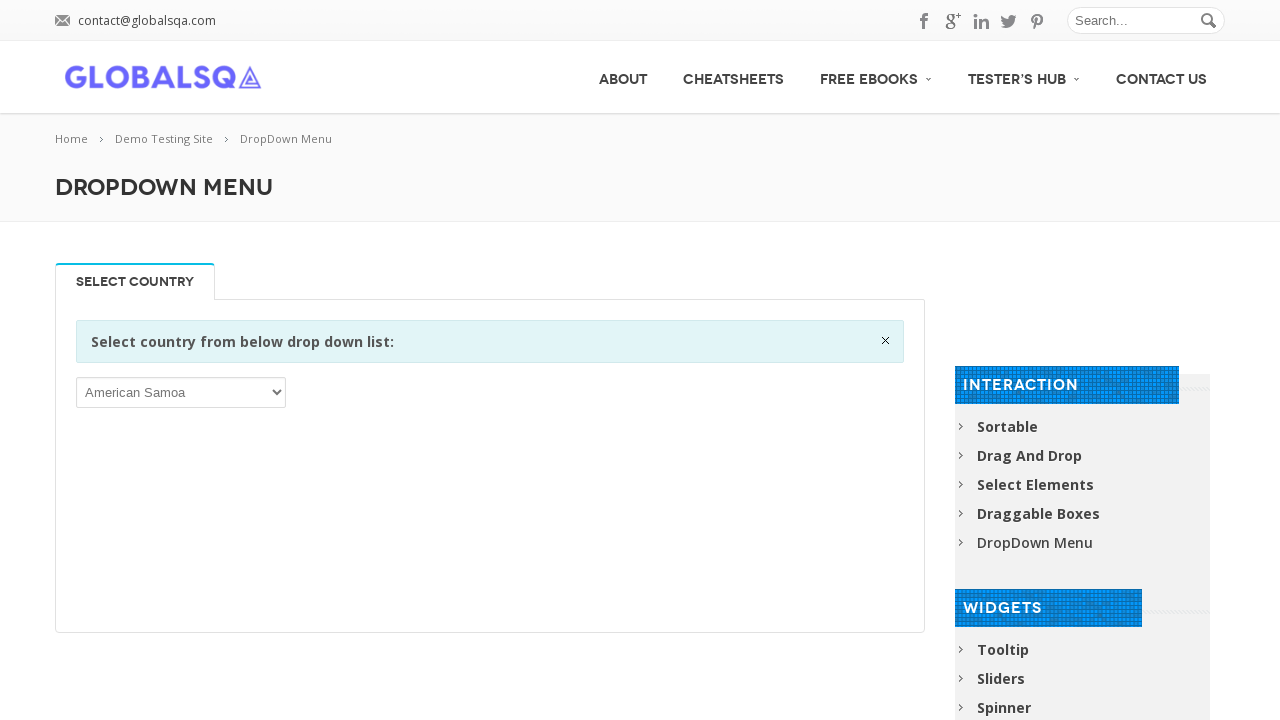

Displayed option 242: Viet Nam
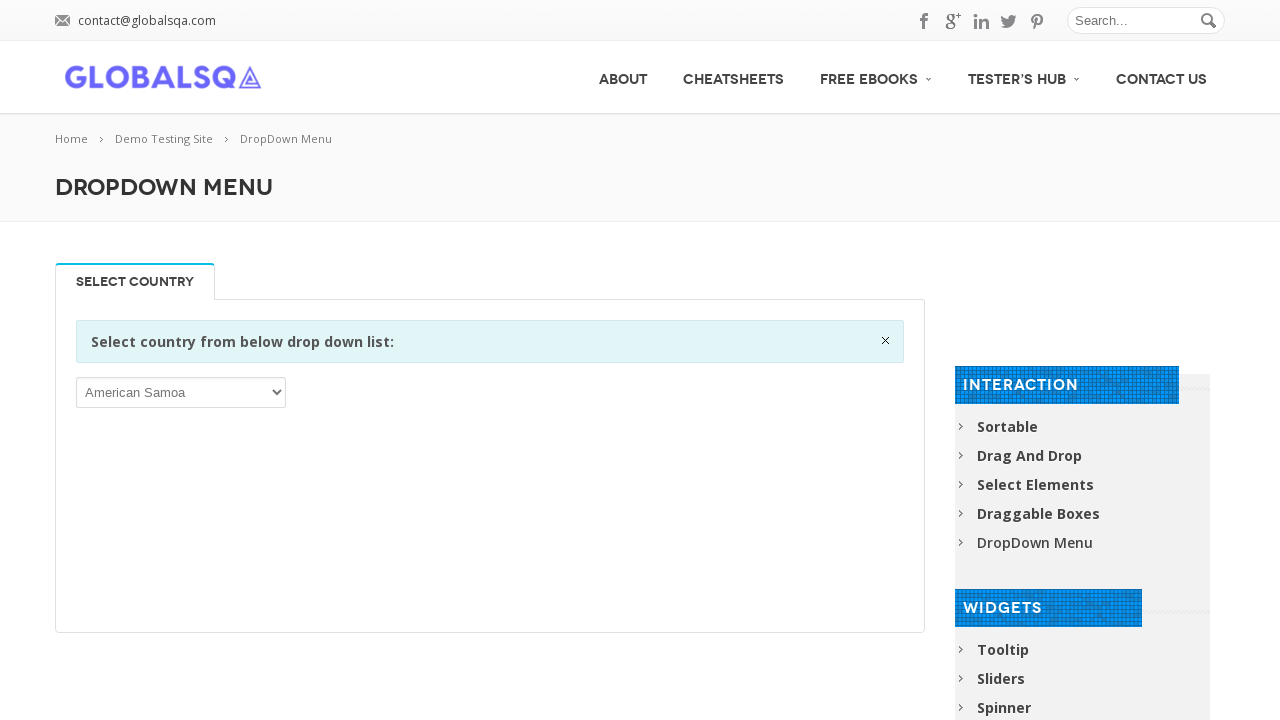

Displayed option 243: Virgin Islands, British
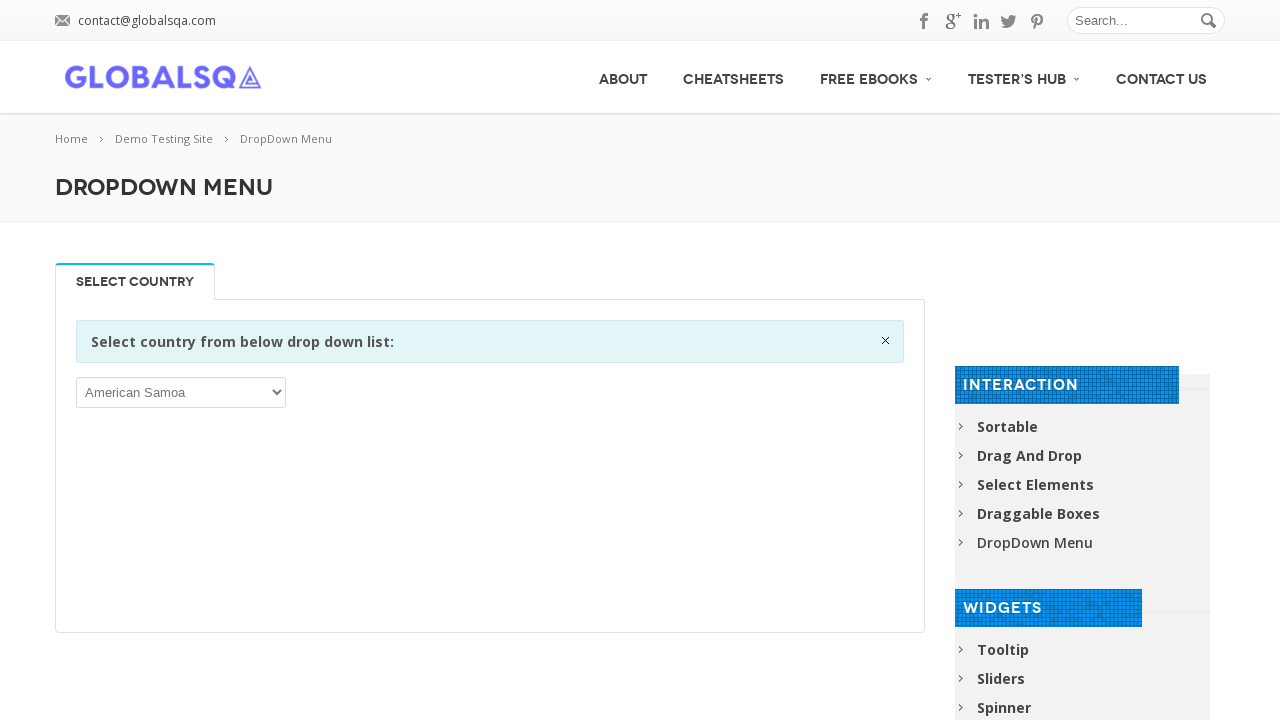

Displayed option 244: Virgin Islands, U.S.
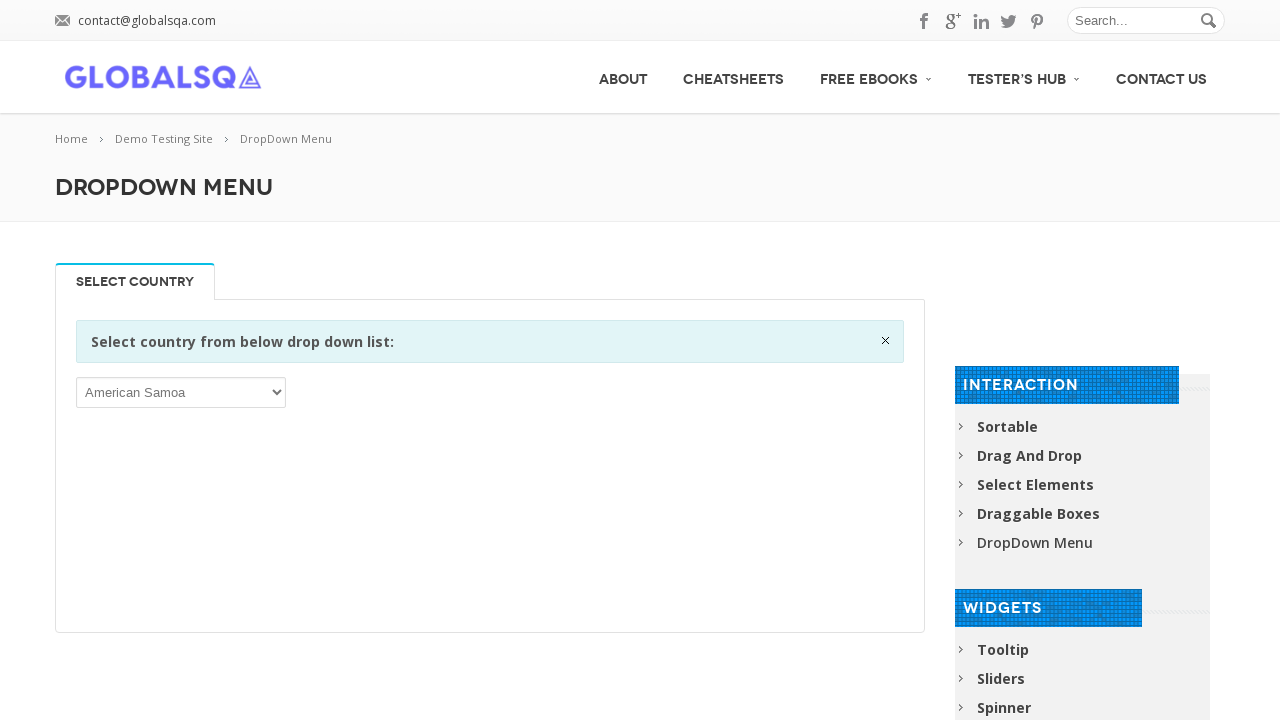

Displayed option 245: Wallis and Futuna
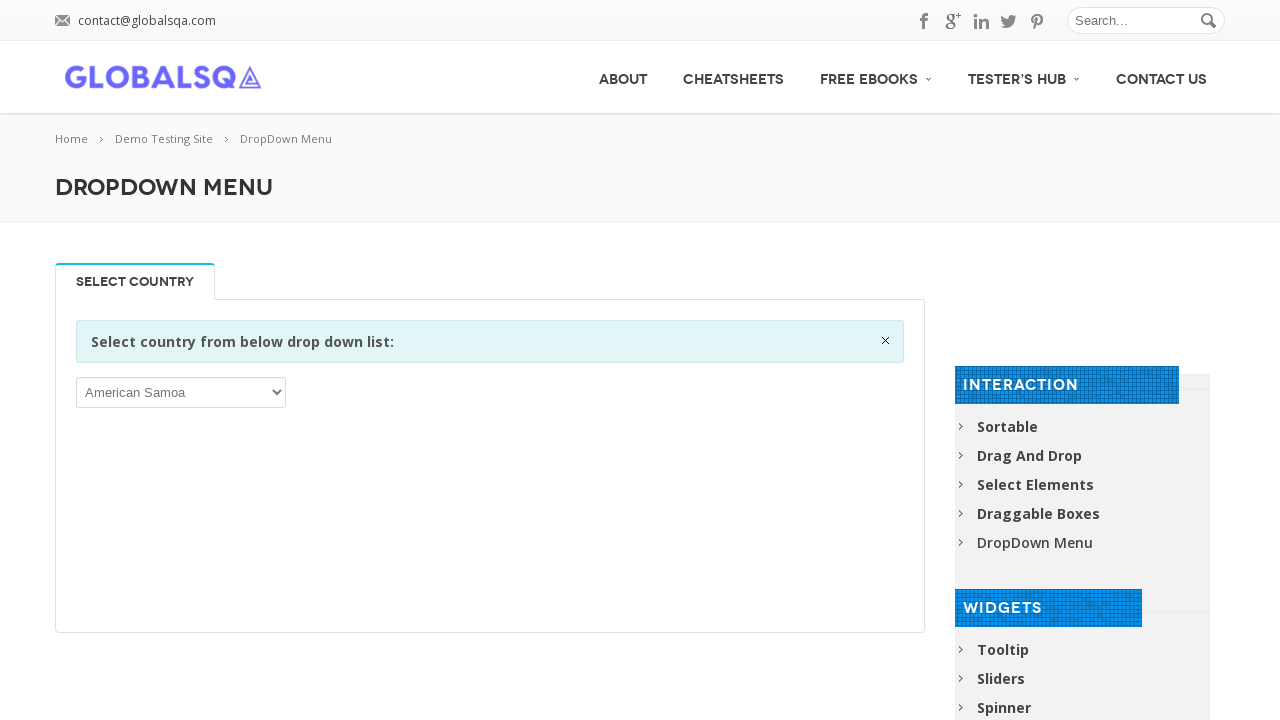

Displayed option 246: Western Sahara
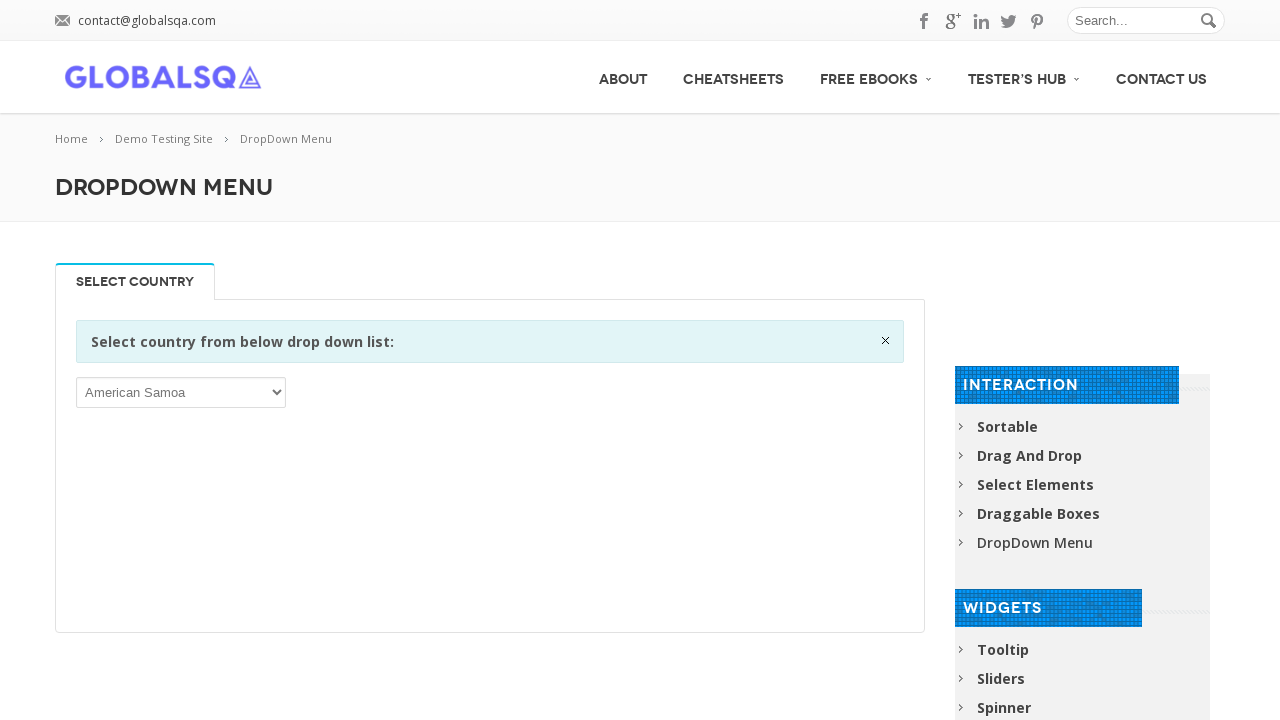

Displayed option 247: Yemen
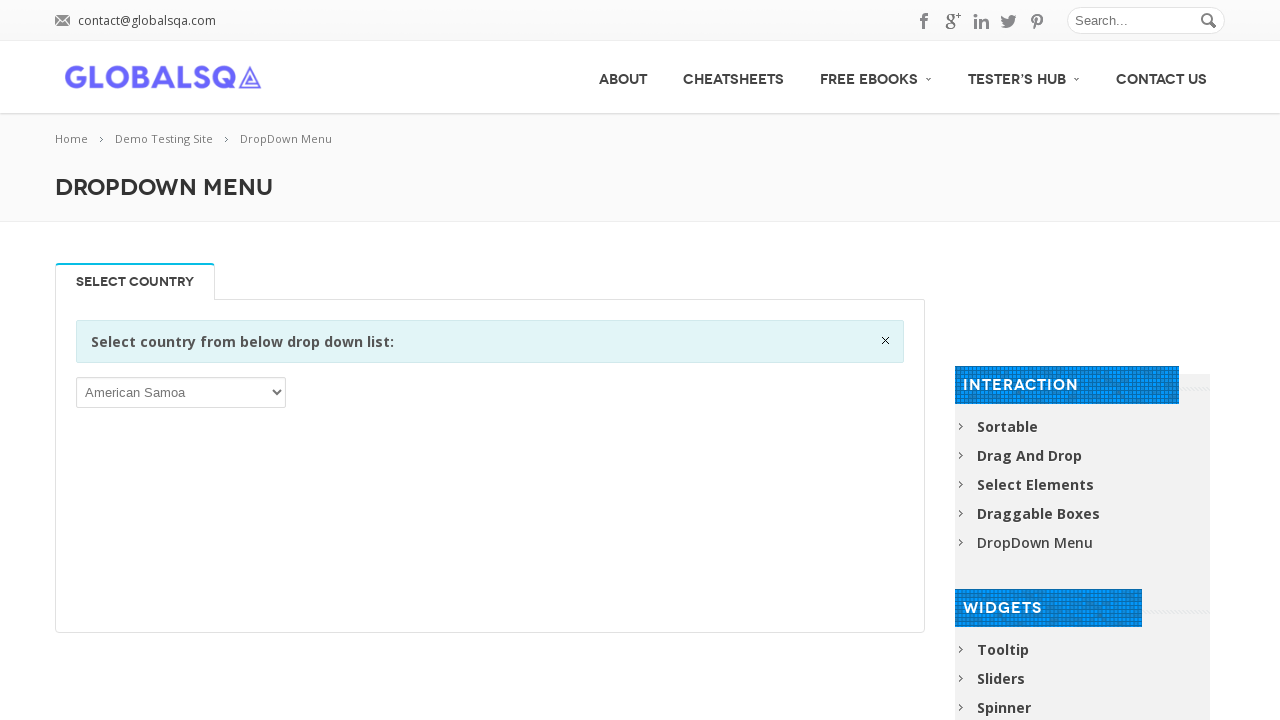

Displayed option 248: Zambia
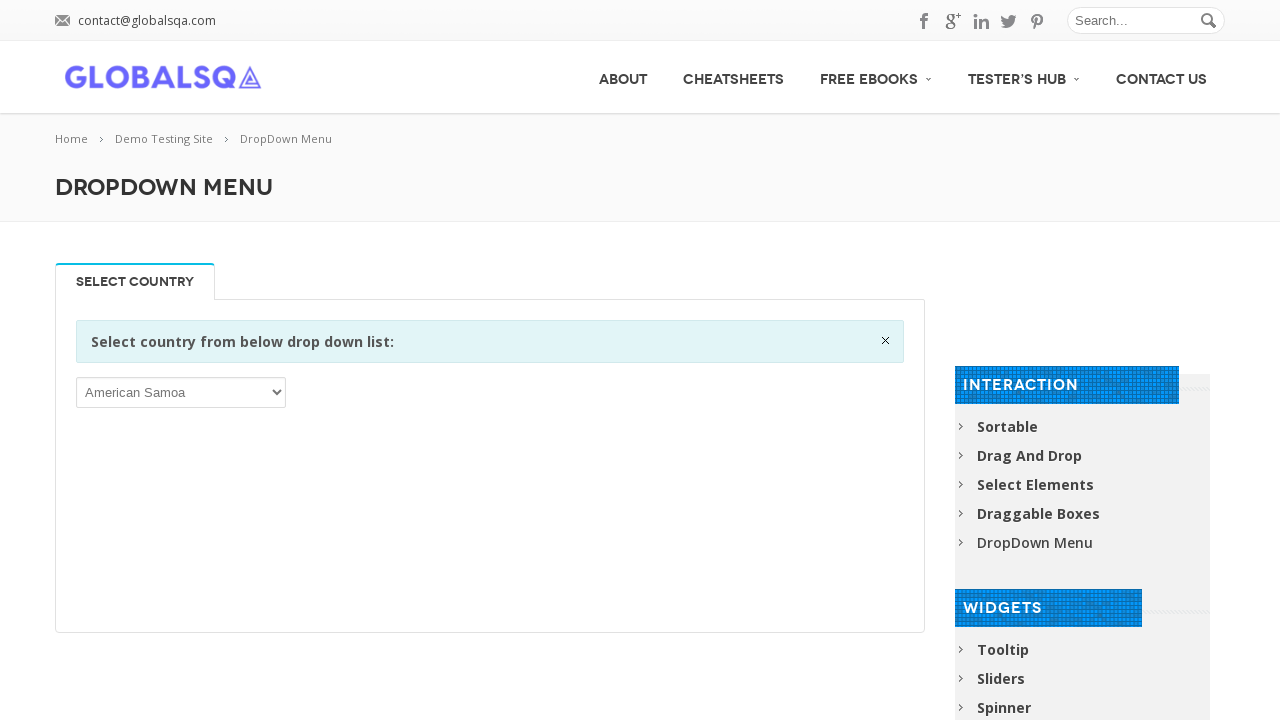

Displayed option 249: Zimbabwe
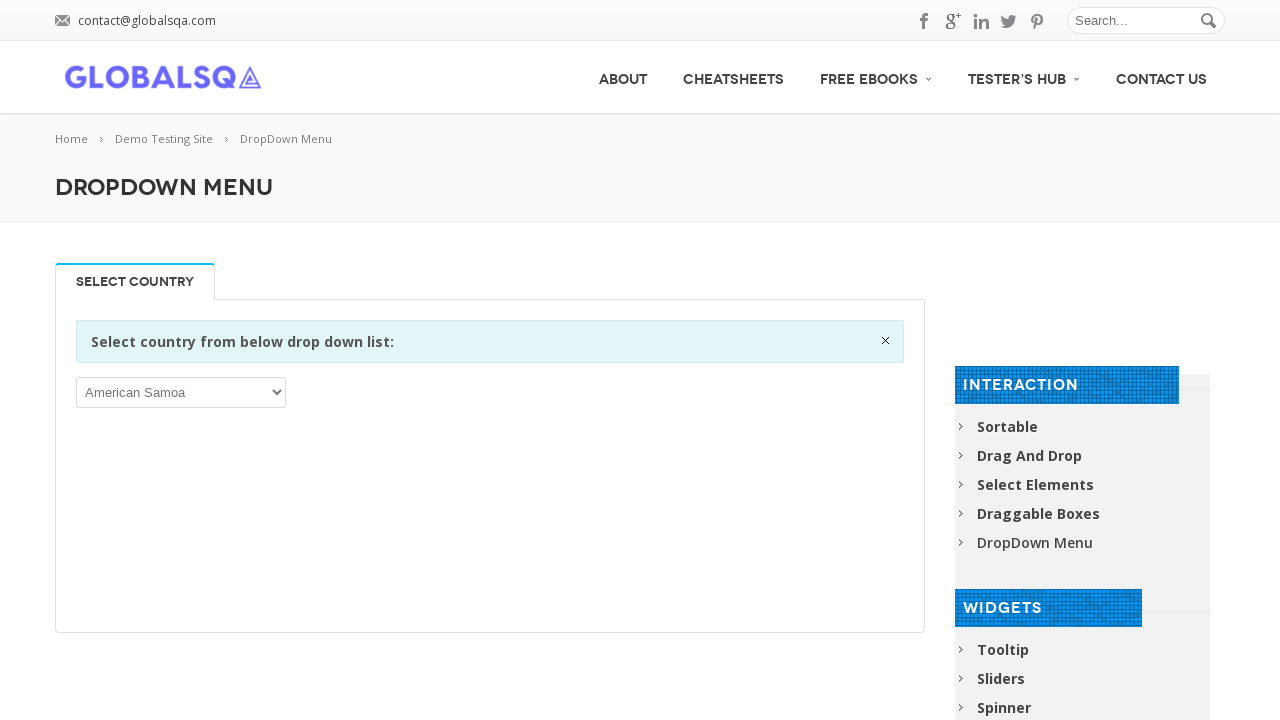

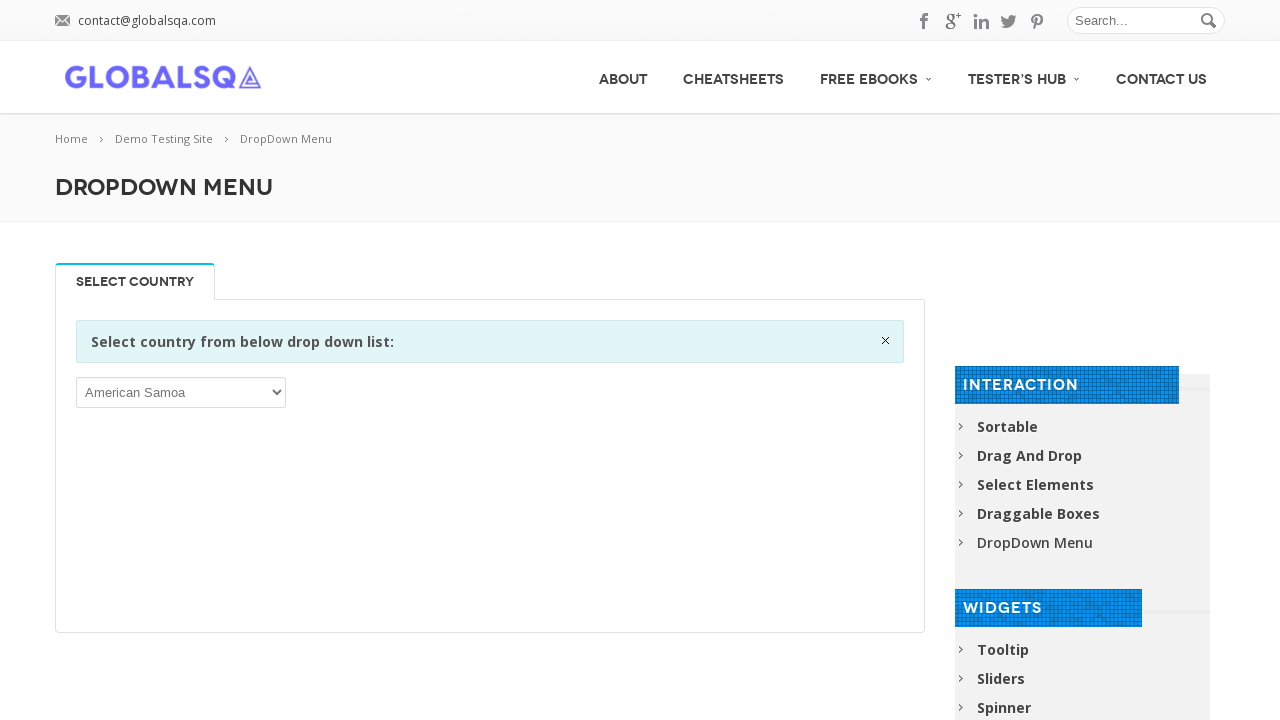